Tests the add/remove elements functionality by clicking the Add Element button 100 times to create elements, then clicking Delete 90 times, and verifying the correct number of elements remain after each operation.

Starting URL: http://the-internet.herokuapp.com/add_remove_elements/

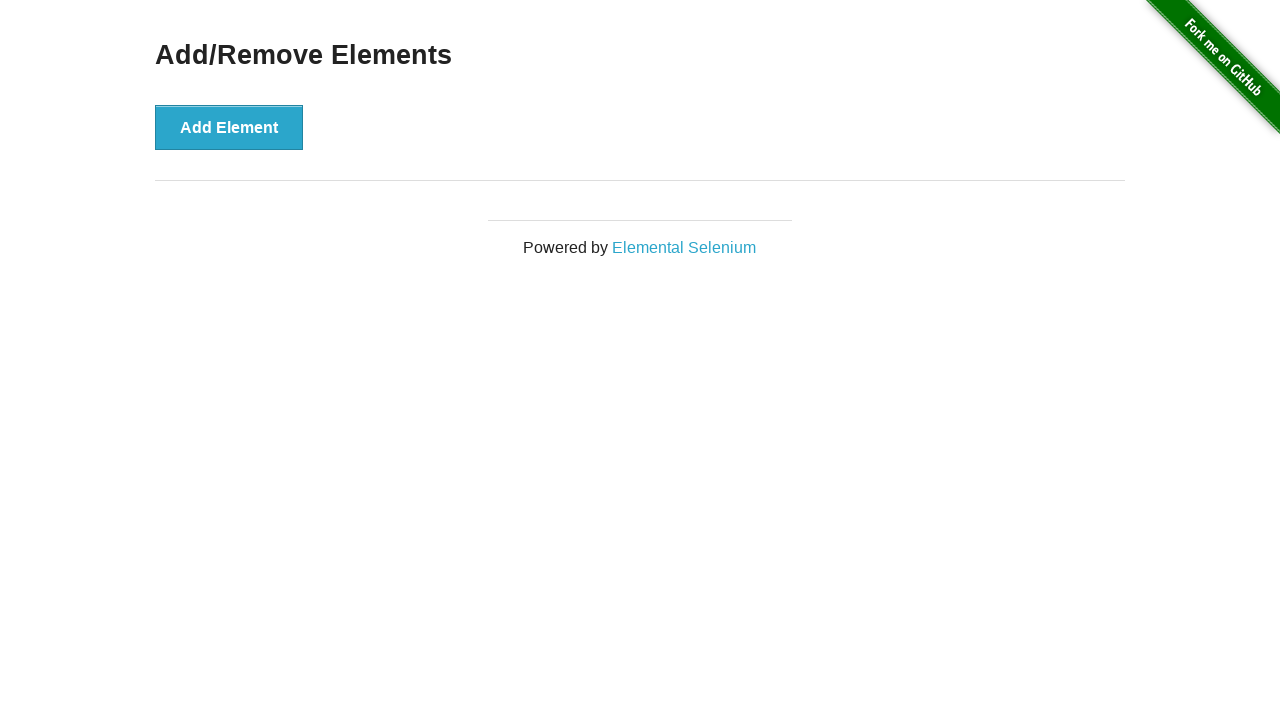

Clicked Add Element button (iteration 1/100) at (229, 127) on button[onclick='addElement()']
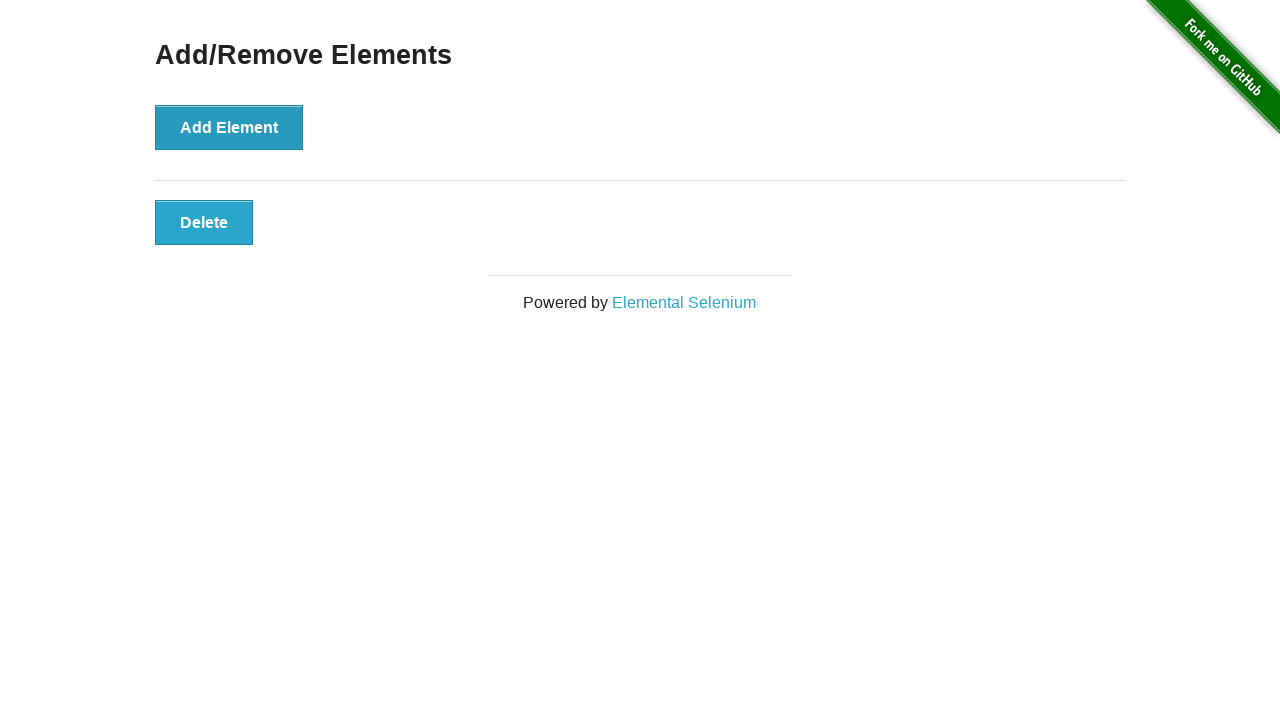

Clicked Add Element button (iteration 2/100) at (229, 127) on button[onclick='addElement()']
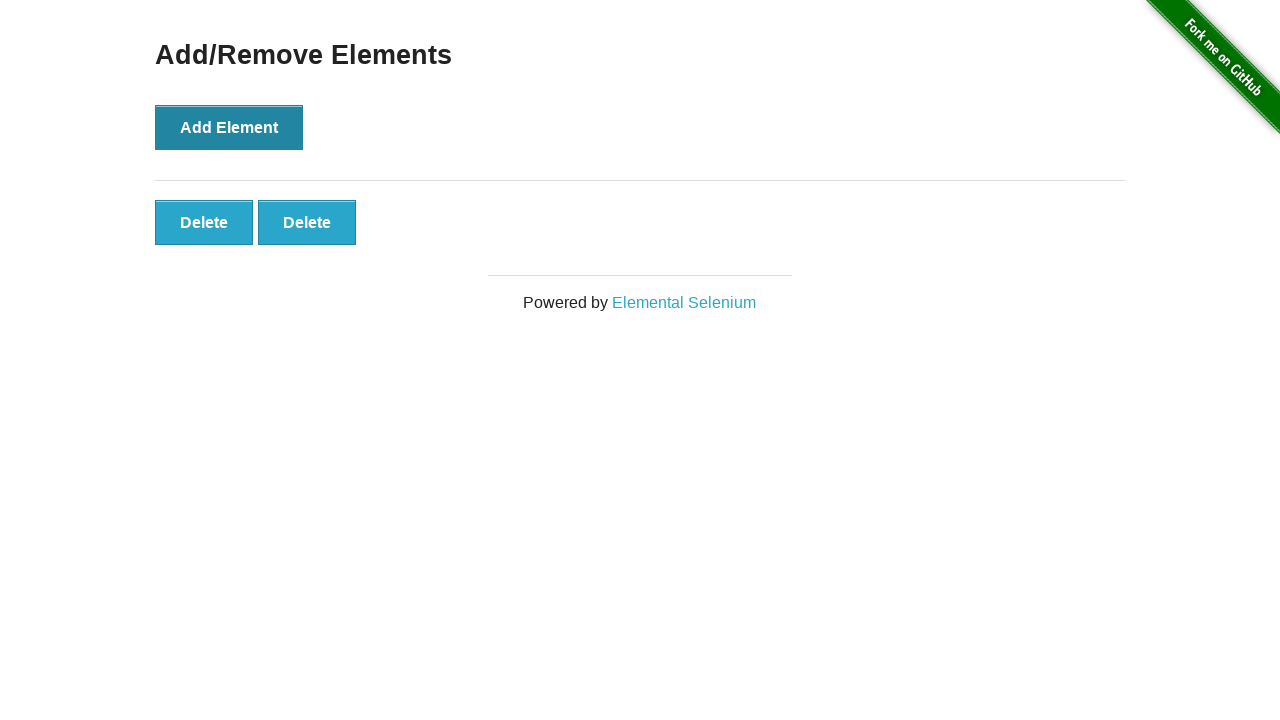

Clicked Add Element button (iteration 3/100) at (229, 127) on button[onclick='addElement()']
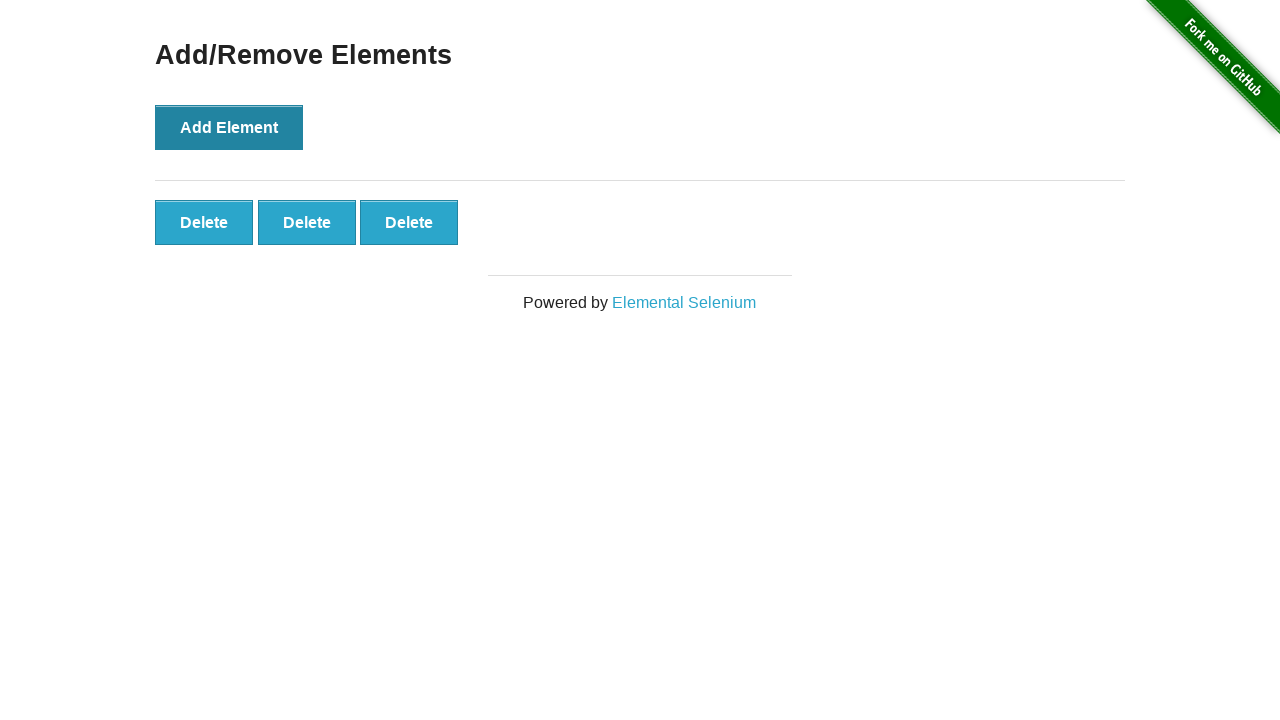

Clicked Add Element button (iteration 4/100) at (229, 127) on button[onclick='addElement()']
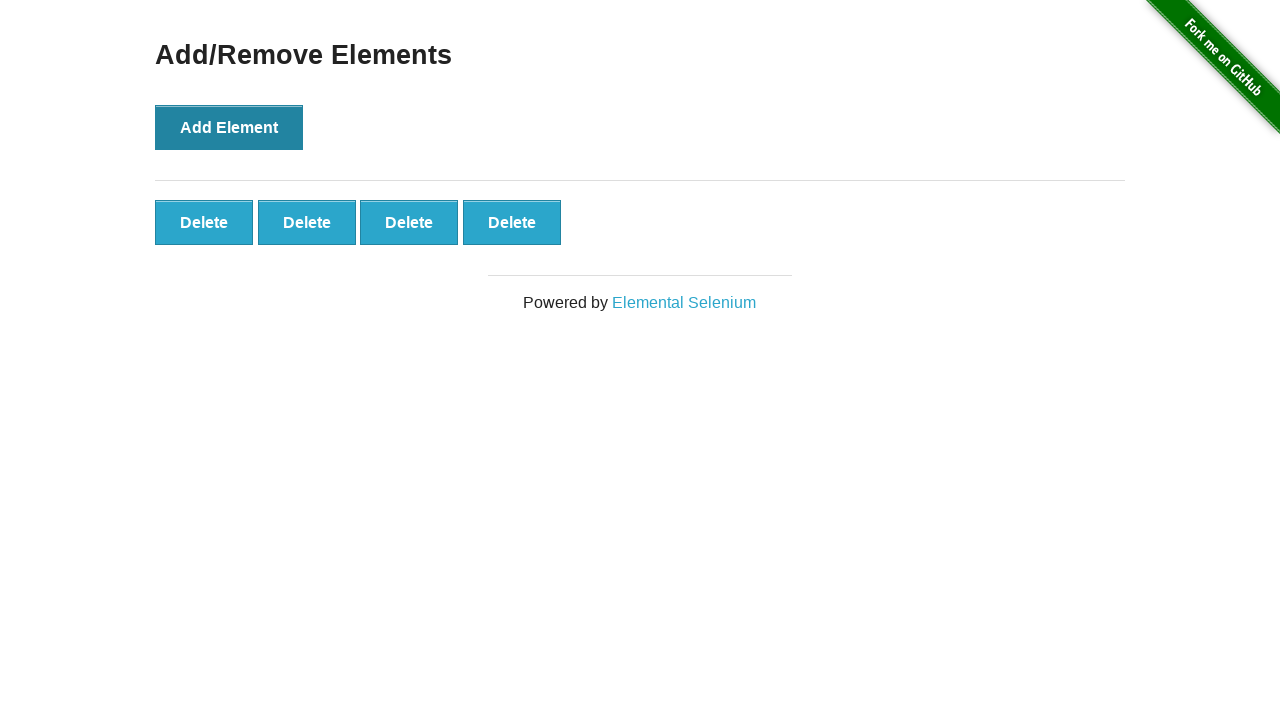

Clicked Add Element button (iteration 5/100) at (229, 127) on button[onclick='addElement()']
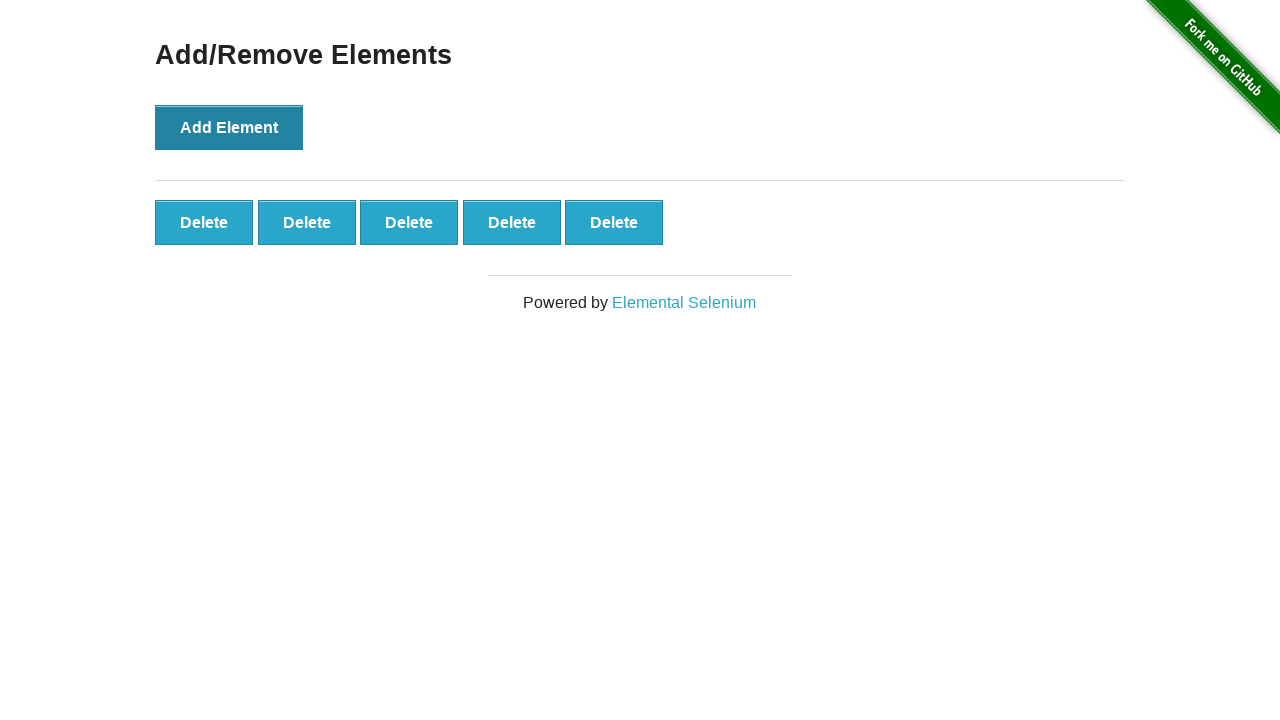

Clicked Add Element button (iteration 6/100) at (229, 127) on button[onclick='addElement()']
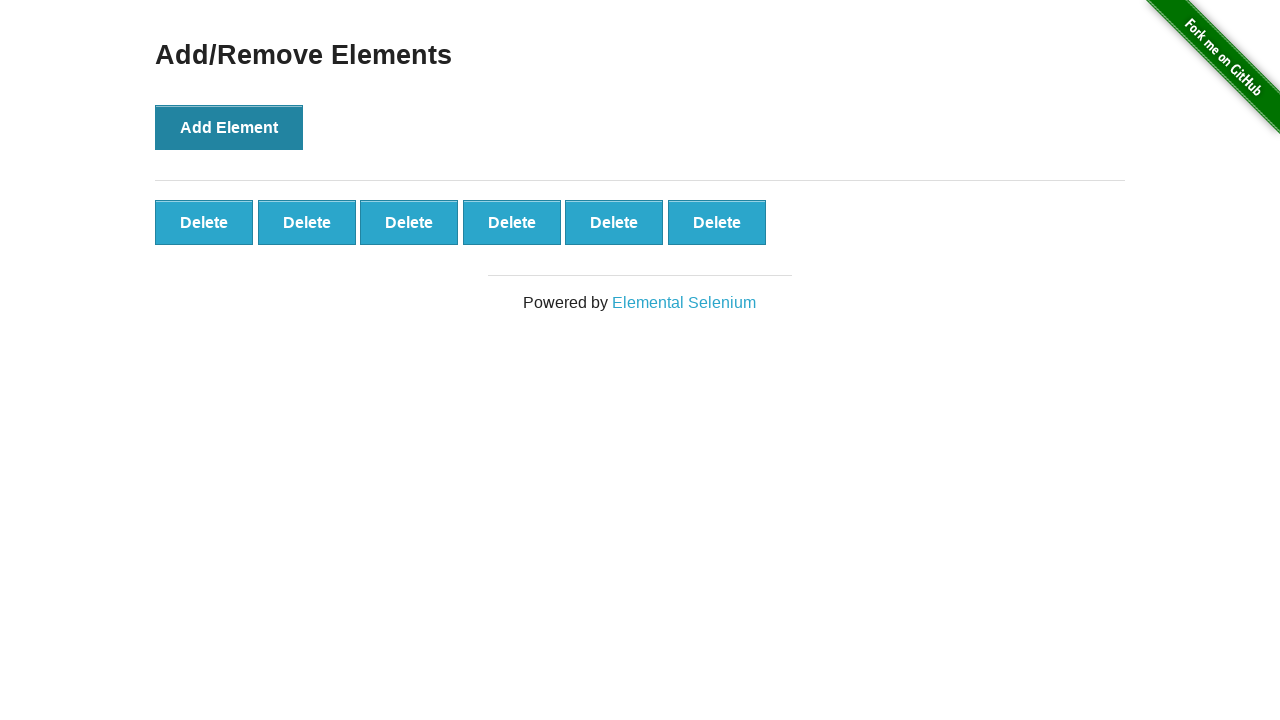

Clicked Add Element button (iteration 7/100) at (229, 127) on button[onclick='addElement()']
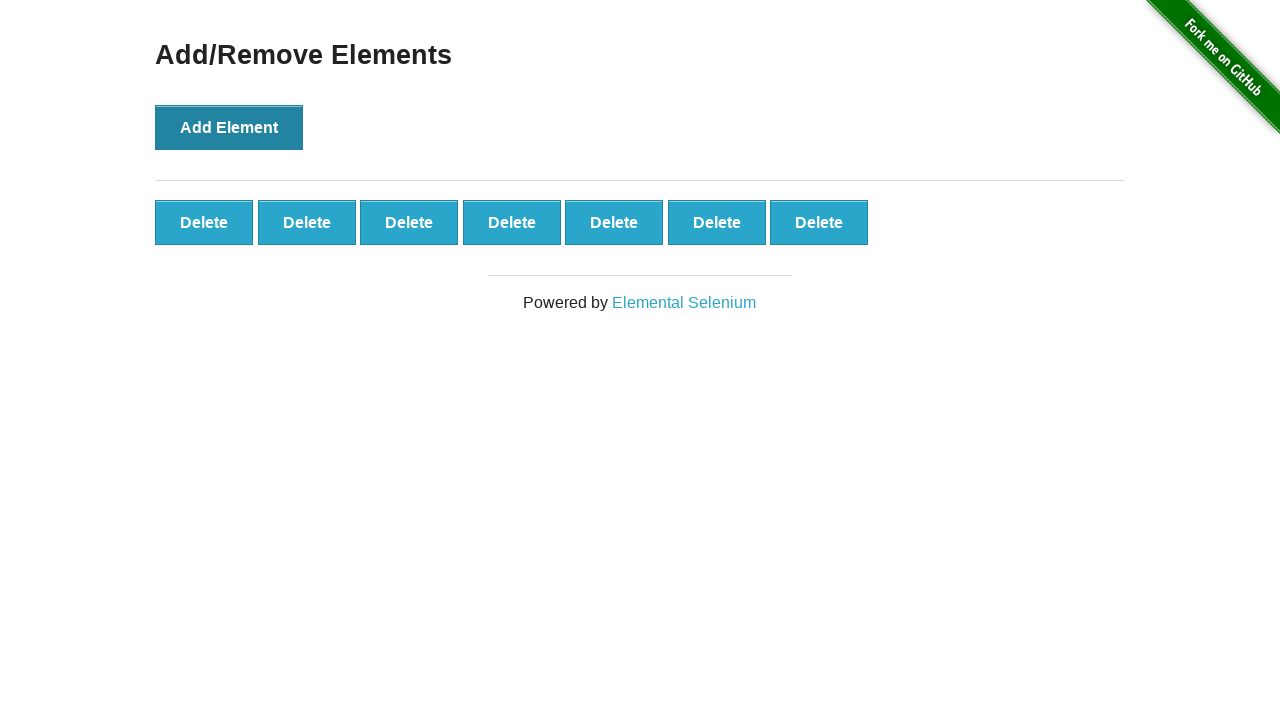

Clicked Add Element button (iteration 8/100) at (229, 127) on button[onclick='addElement()']
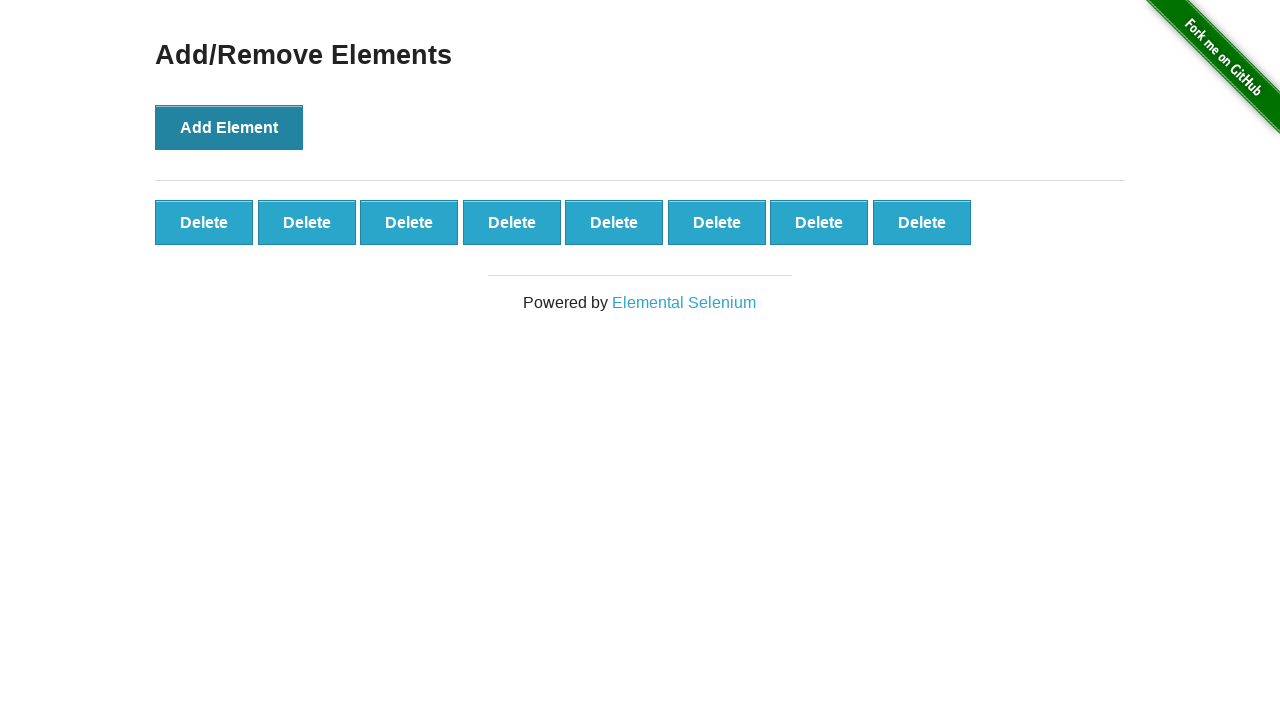

Clicked Add Element button (iteration 9/100) at (229, 127) on button[onclick='addElement()']
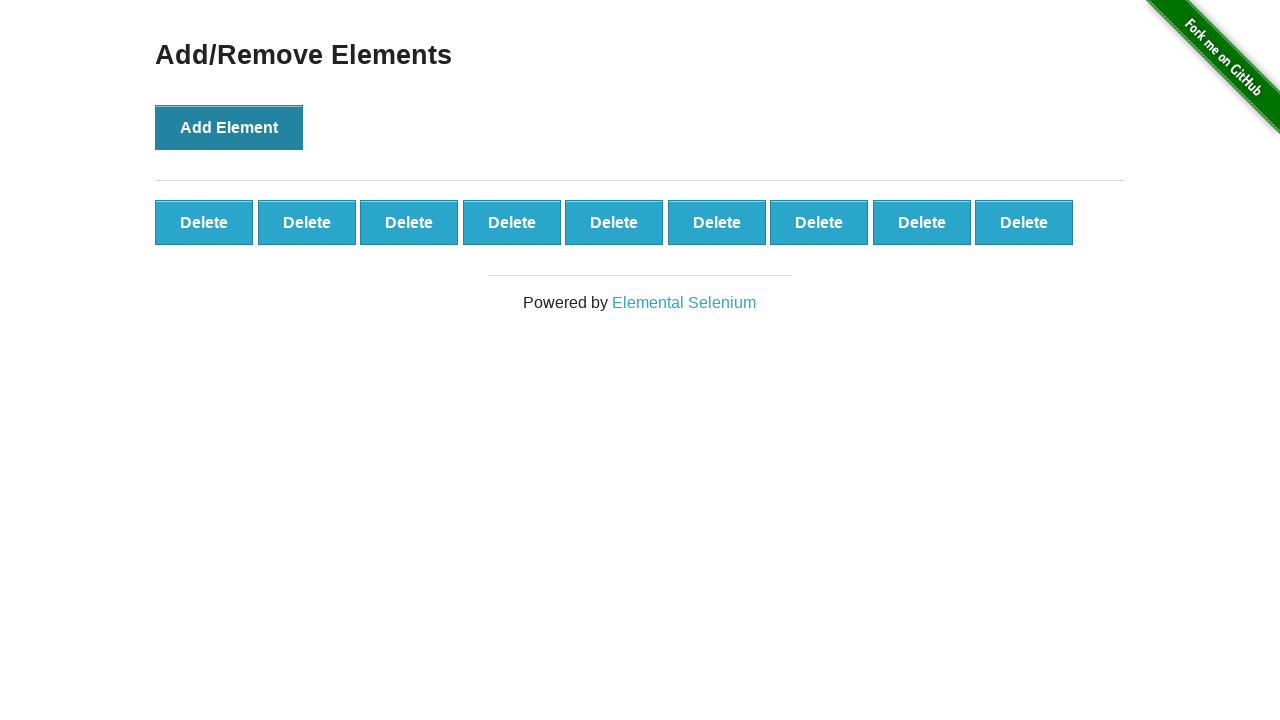

Clicked Add Element button (iteration 10/100) at (229, 127) on button[onclick='addElement()']
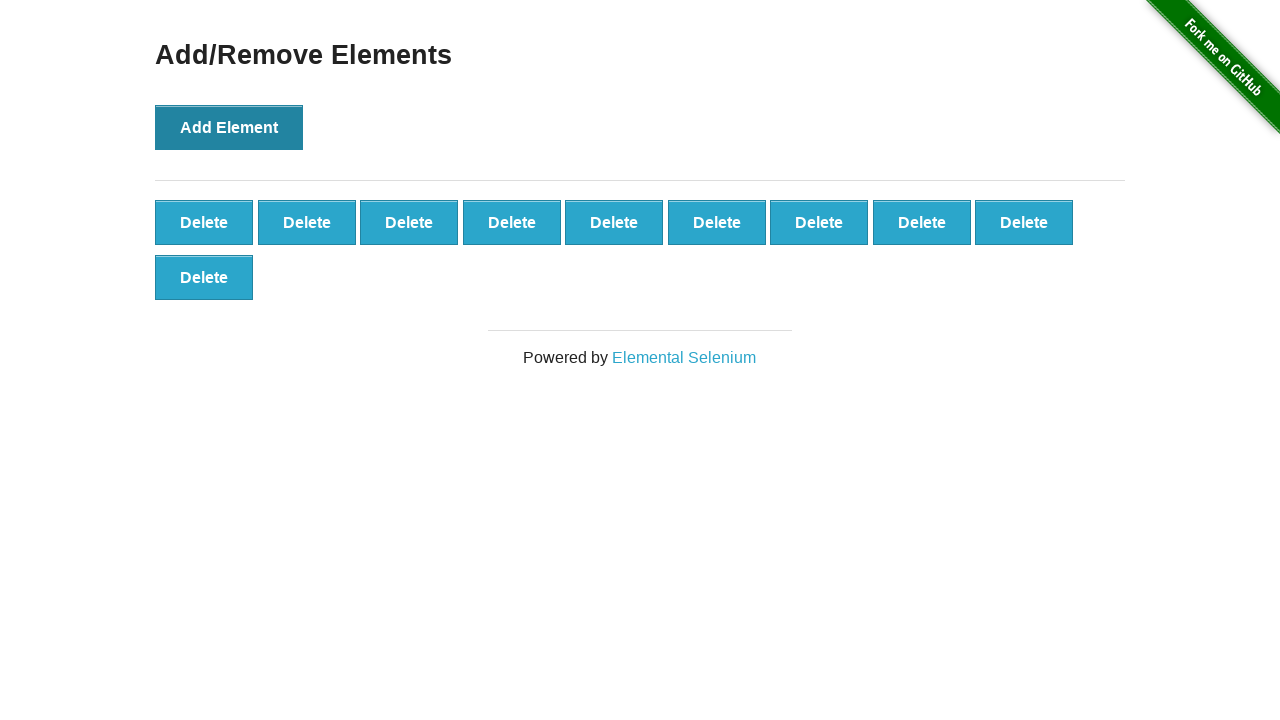

Clicked Add Element button (iteration 11/100) at (229, 127) on button[onclick='addElement()']
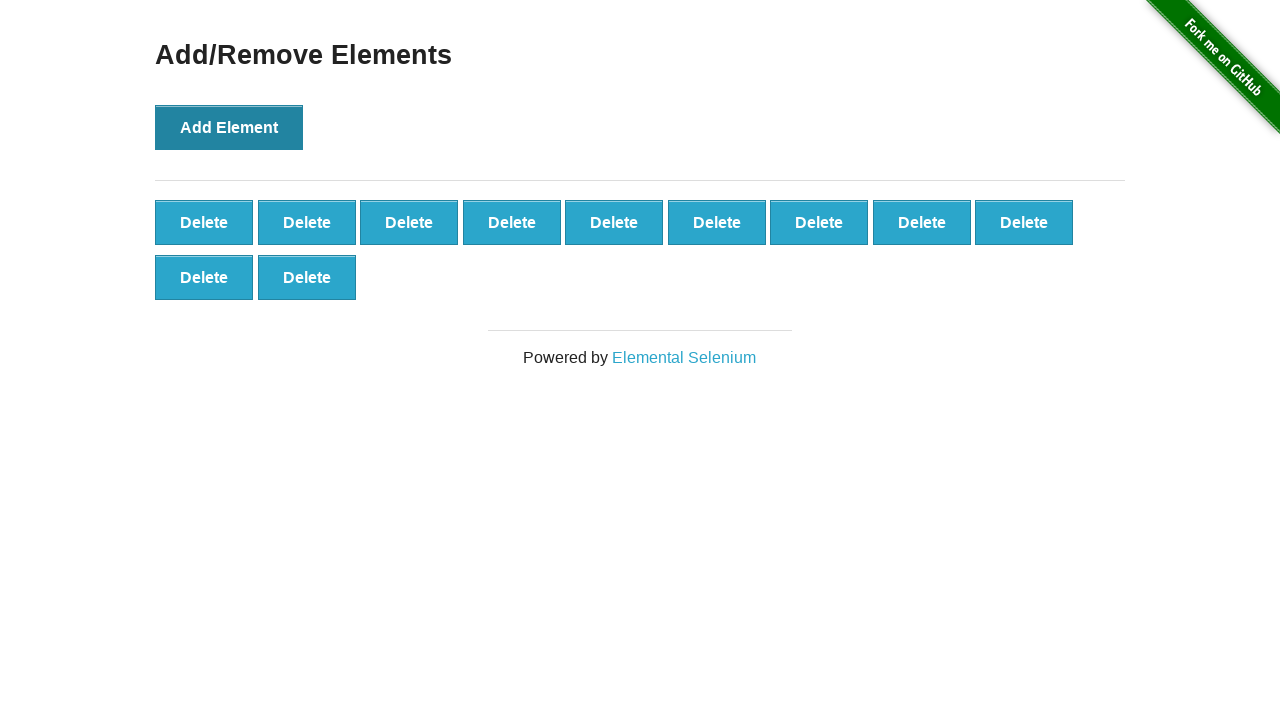

Clicked Add Element button (iteration 12/100) at (229, 127) on button[onclick='addElement()']
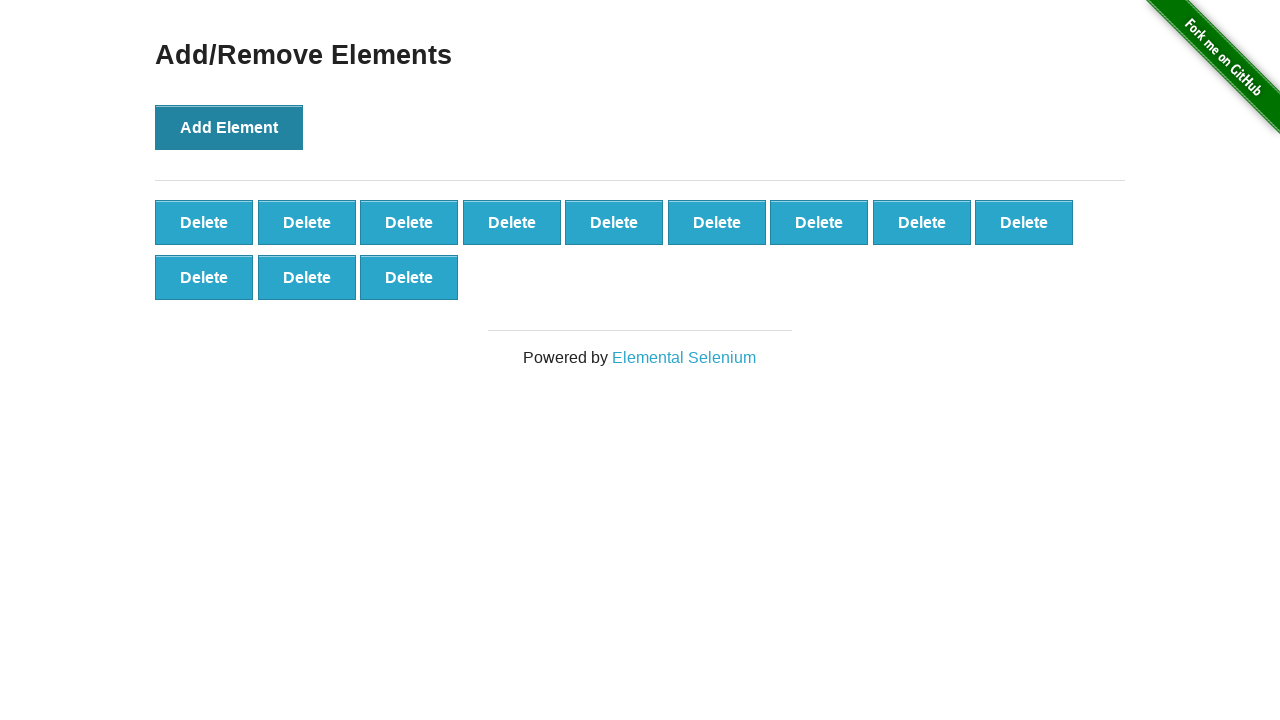

Clicked Add Element button (iteration 13/100) at (229, 127) on button[onclick='addElement()']
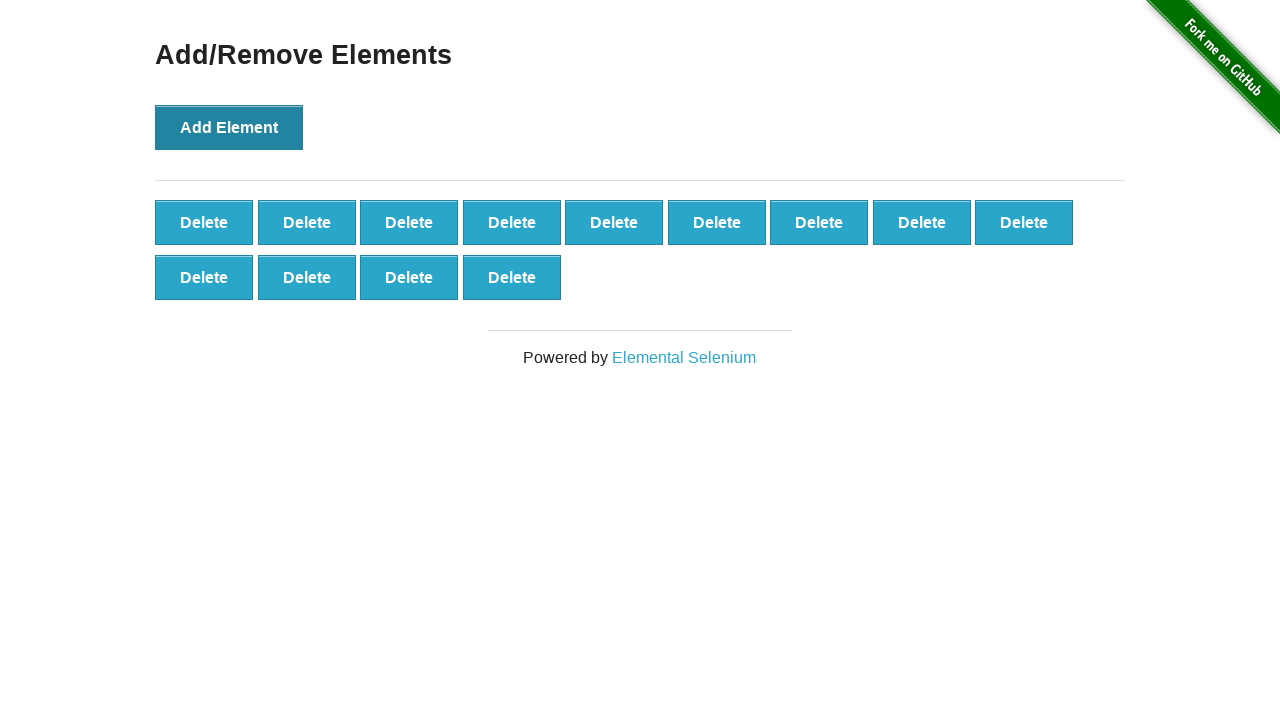

Clicked Add Element button (iteration 14/100) at (229, 127) on button[onclick='addElement()']
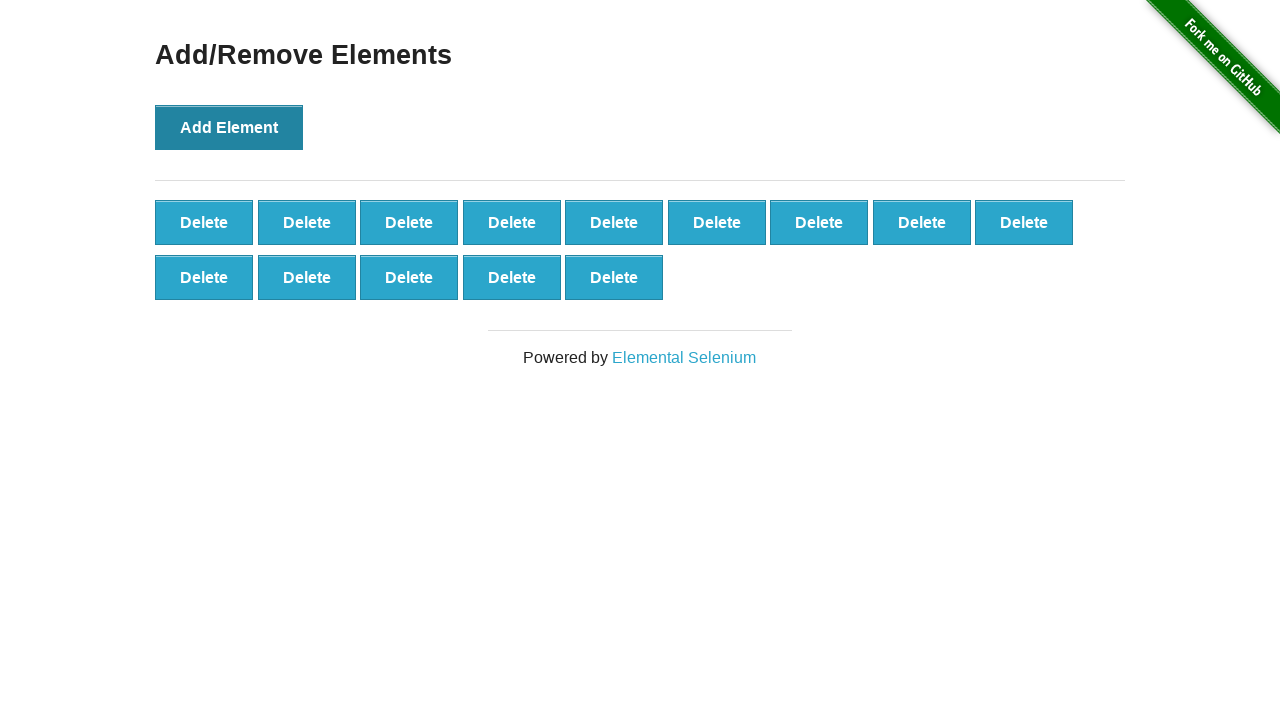

Clicked Add Element button (iteration 15/100) at (229, 127) on button[onclick='addElement()']
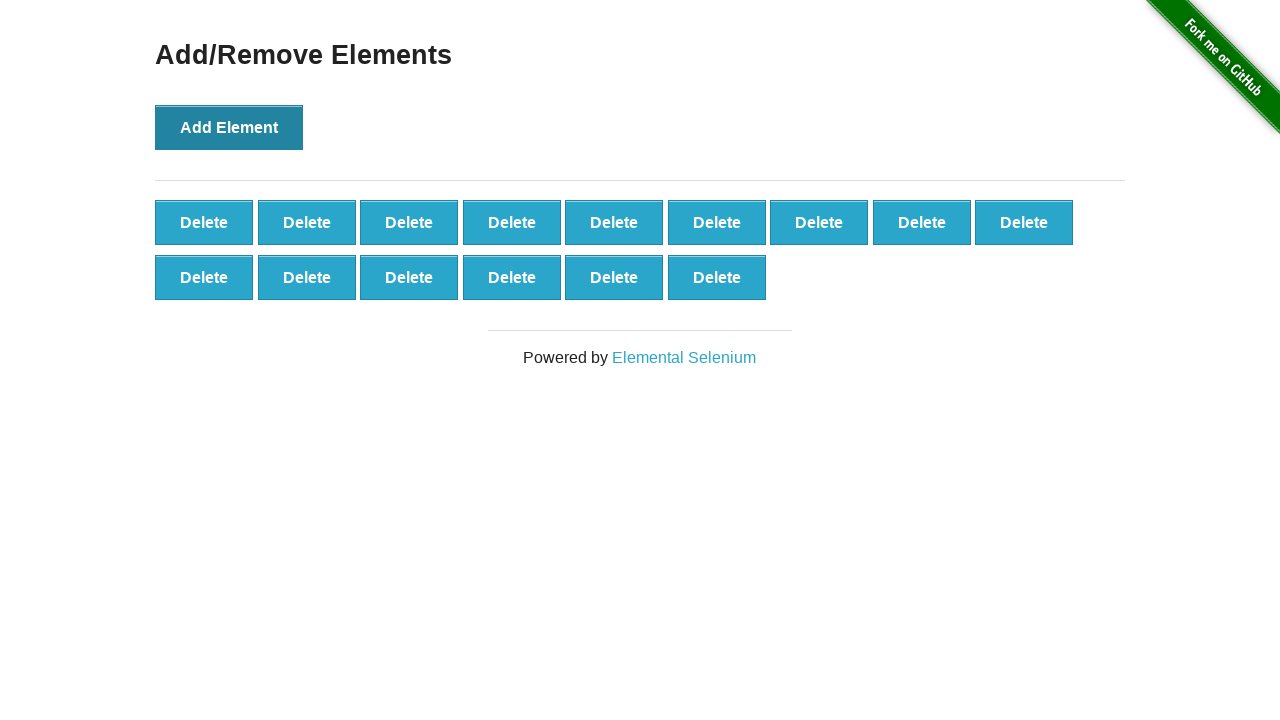

Clicked Add Element button (iteration 16/100) at (229, 127) on button[onclick='addElement()']
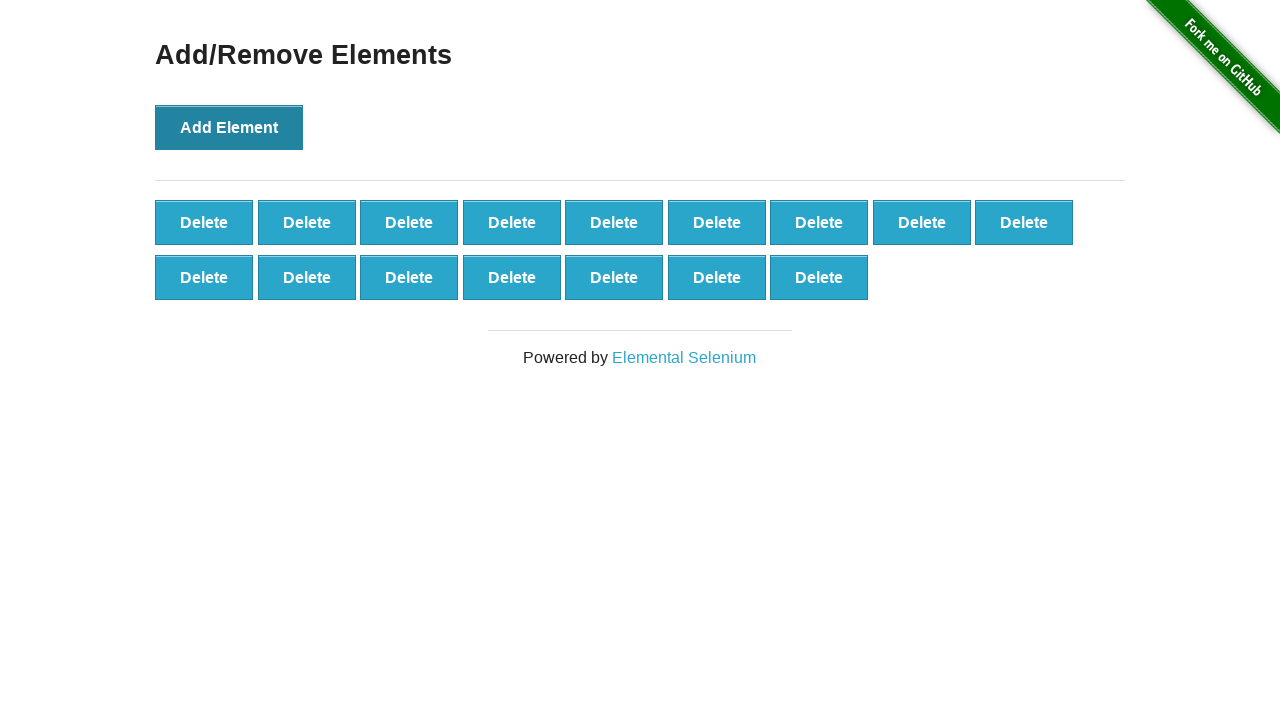

Clicked Add Element button (iteration 17/100) at (229, 127) on button[onclick='addElement()']
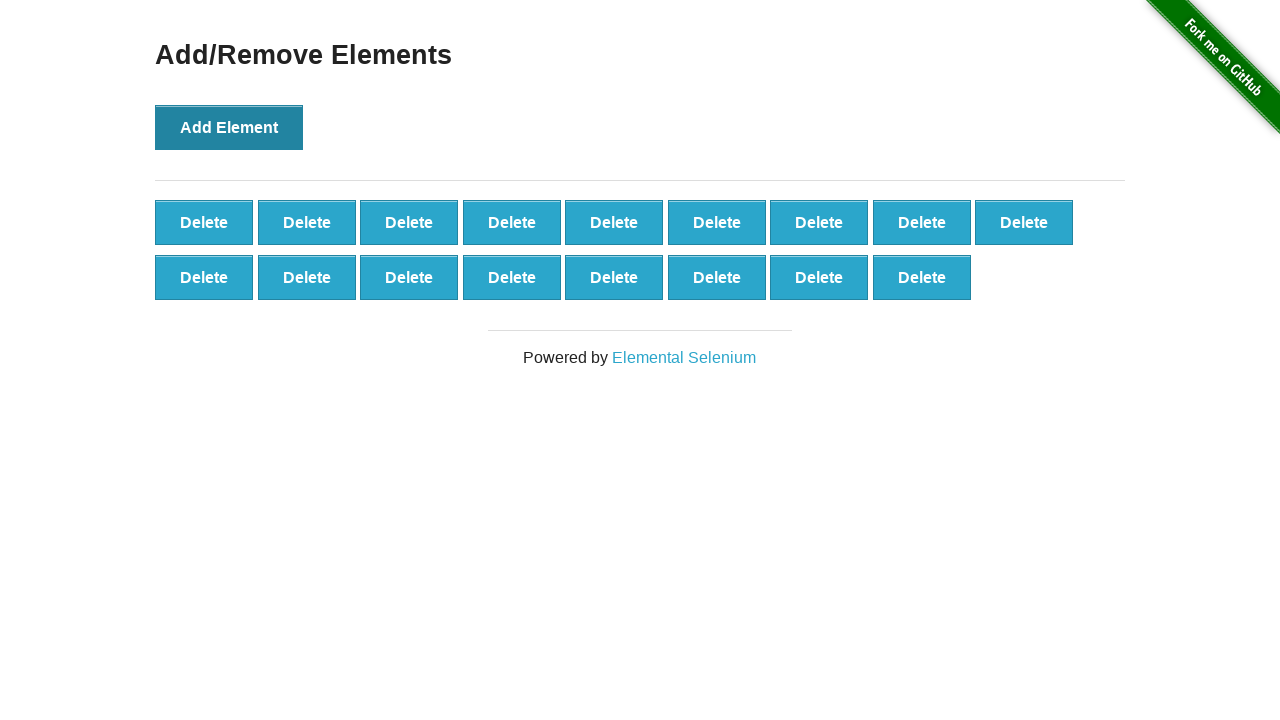

Clicked Add Element button (iteration 18/100) at (229, 127) on button[onclick='addElement()']
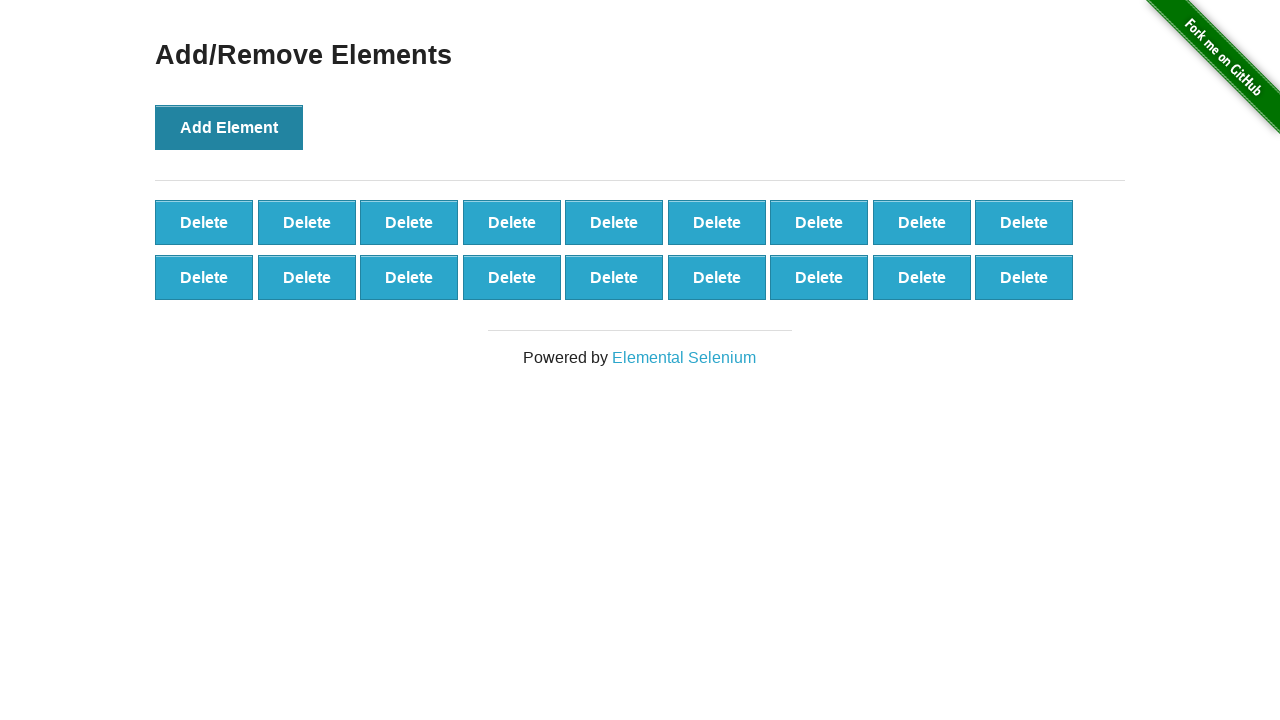

Clicked Add Element button (iteration 19/100) at (229, 127) on button[onclick='addElement()']
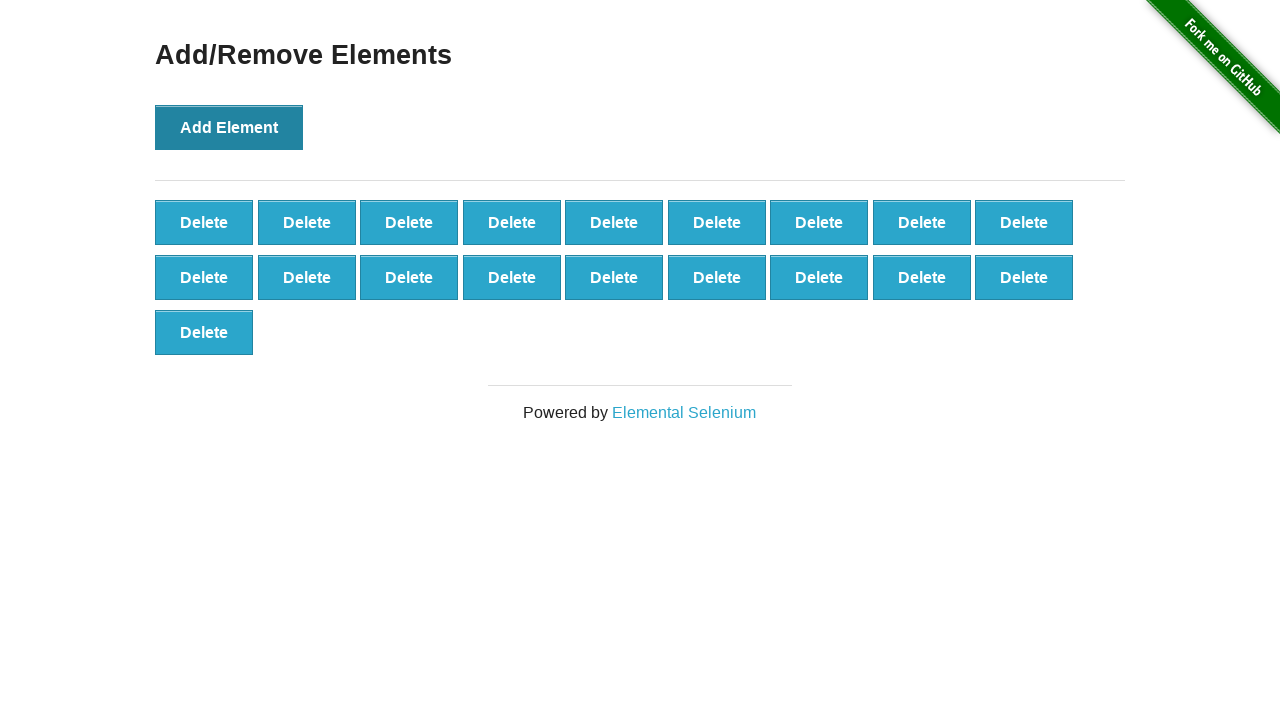

Clicked Add Element button (iteration 20/100) at (229, 127) on button[onclick='addElement()']
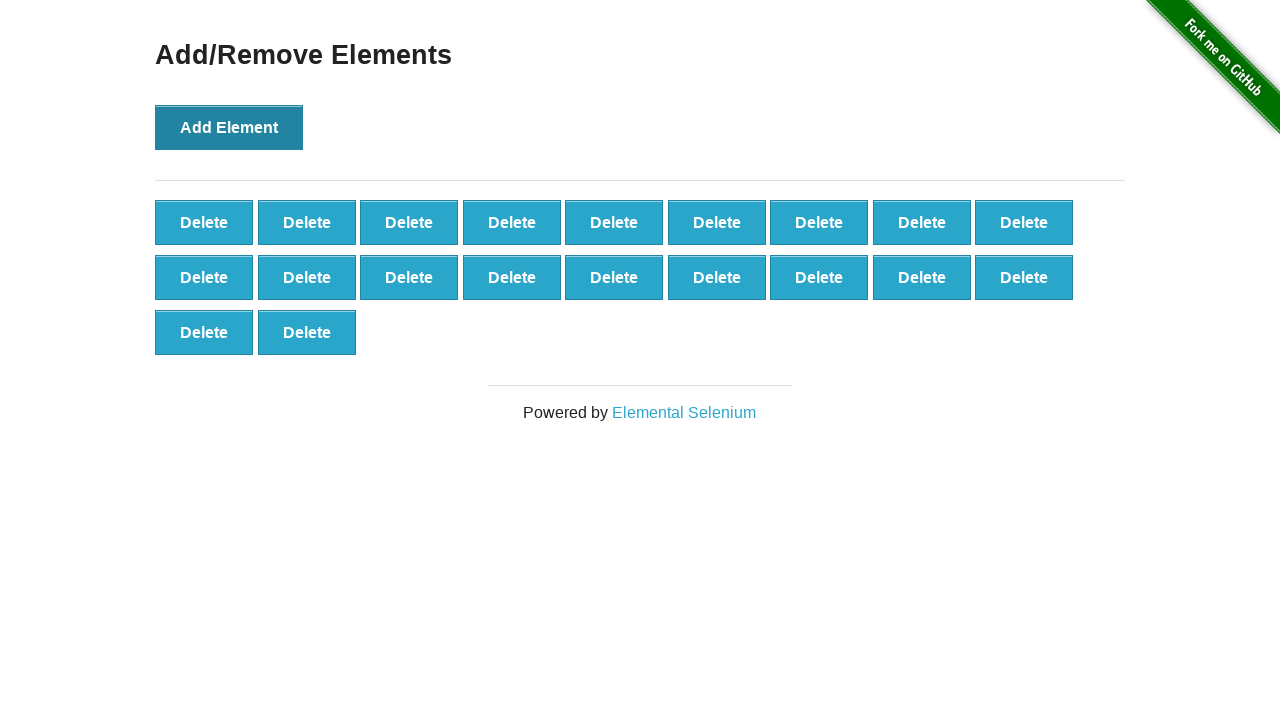

Clicked Add Element button (iteration 21/100) at (229, 127) on button[onclick='addElement()']
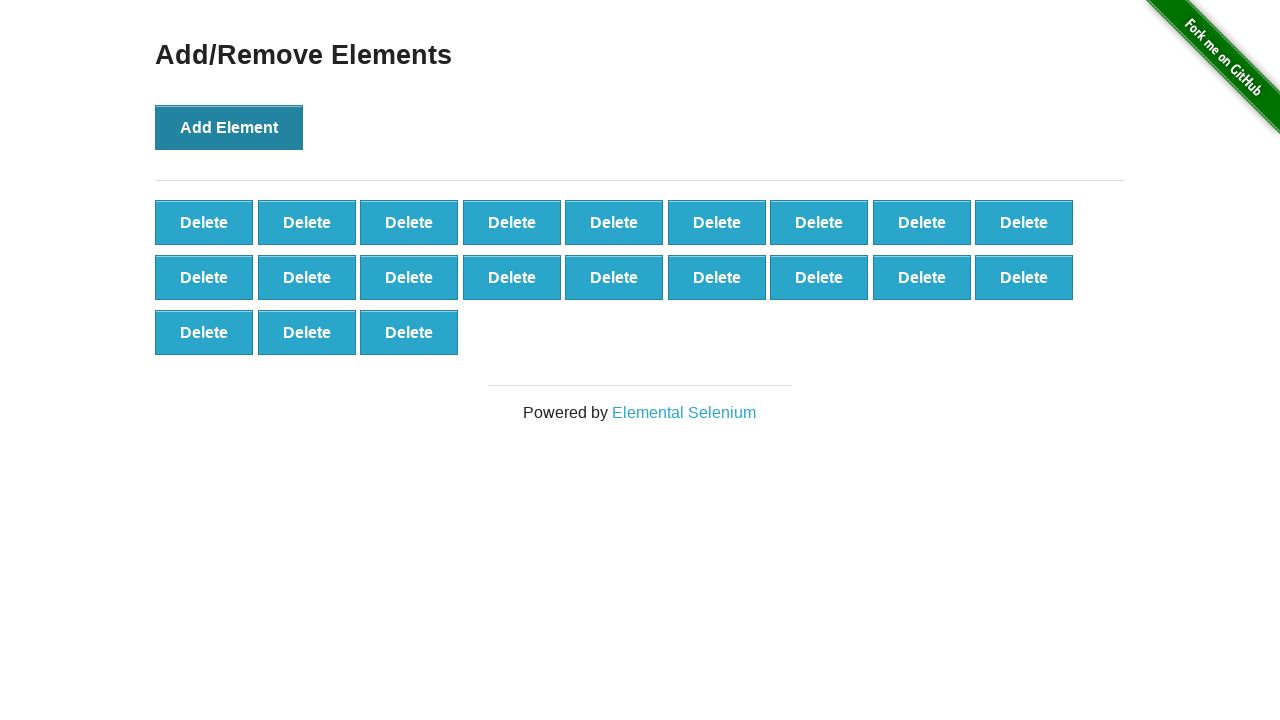

Clicked Add Element button (iteration 22/100) at (229, 127) on button[onclick='addElement()']
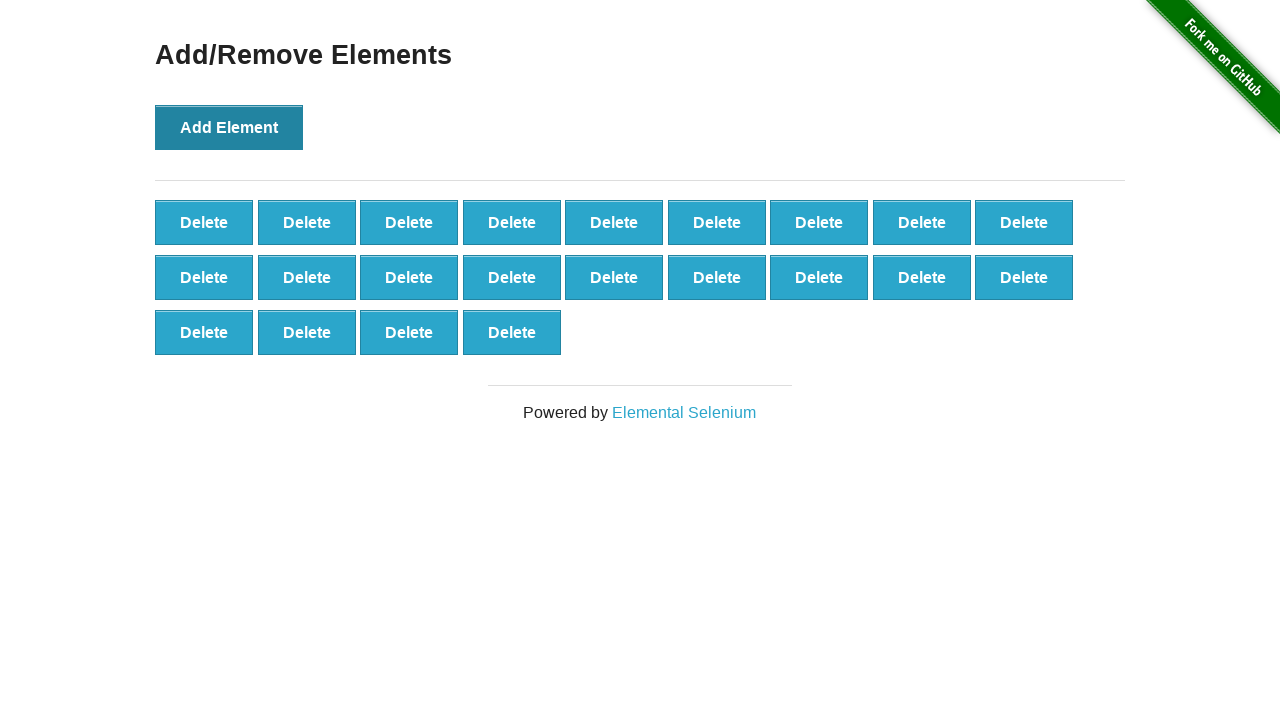

Clicked Add Element button (iteration 23/100) at (229, 127) on button[onclick='addElement()']
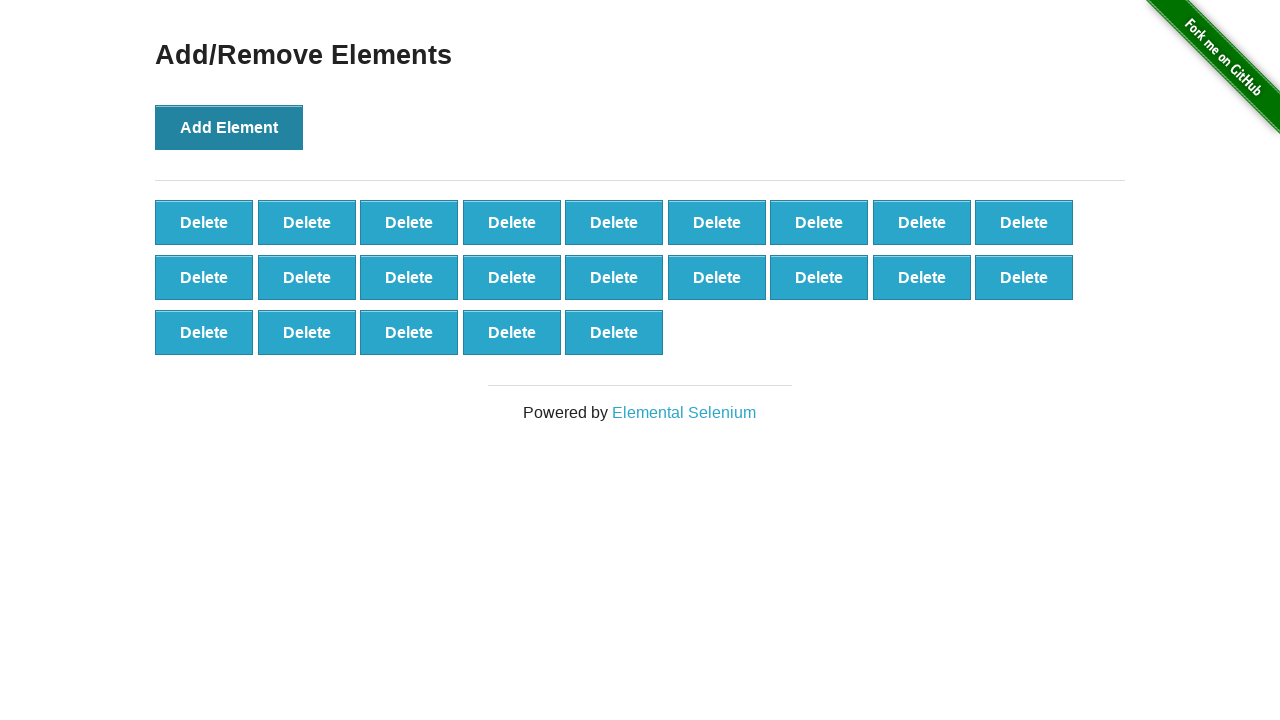

Clicked Add Element button (iteration 24/100) at (229, 127) on button[onclick='addElement()']
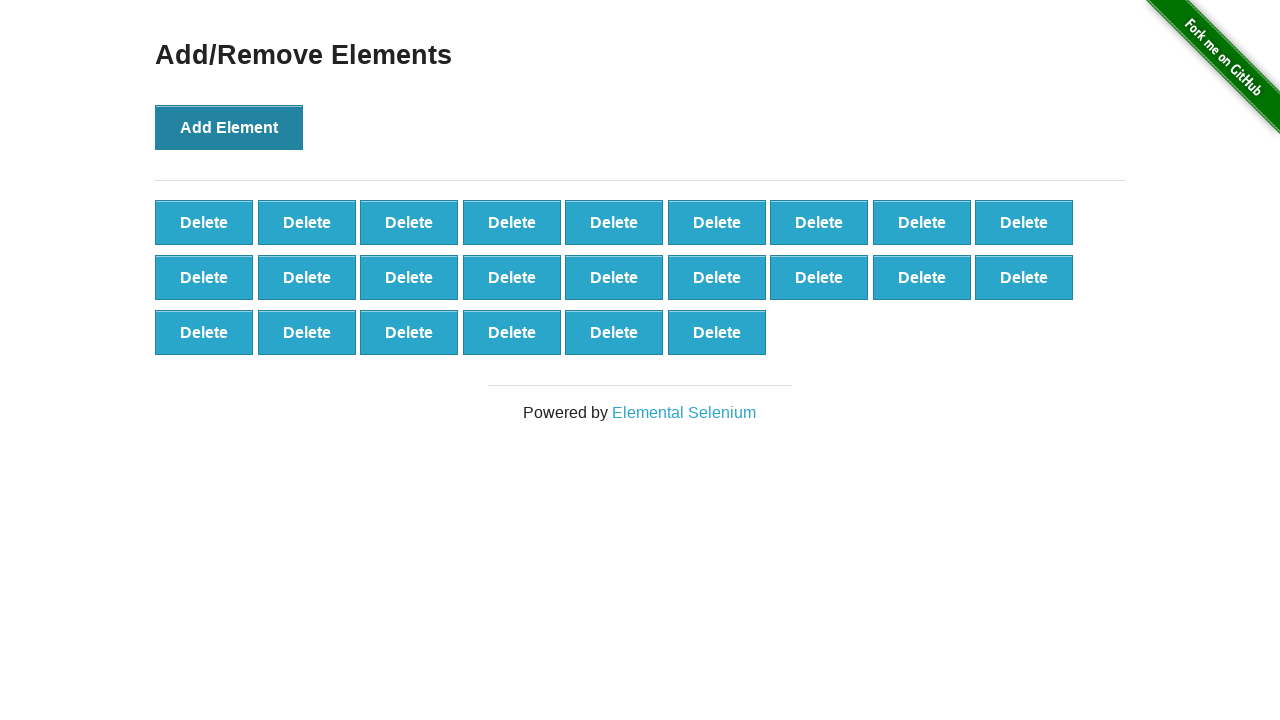

Clicked Add Element button (iteration 25/100) at (229, 127) on button[onclick='addElement()']
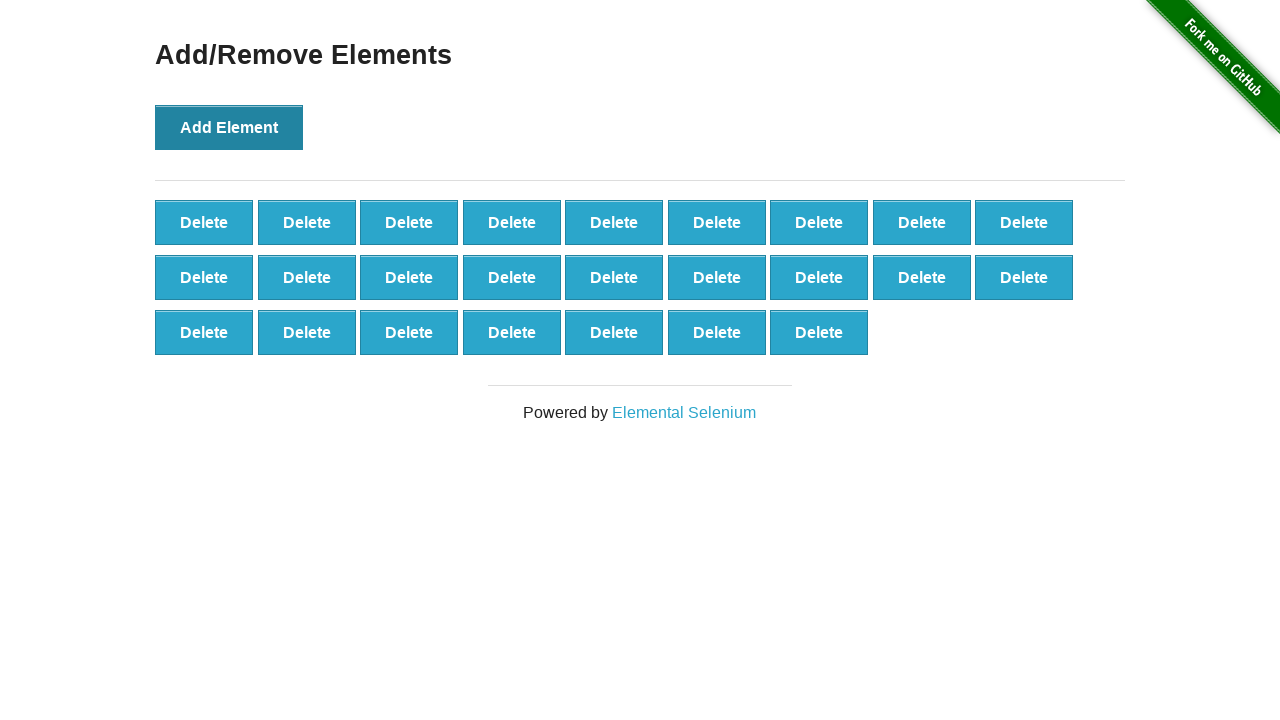

Clicked Add Element button (iteration 26/100) at (229, 127) on button[onclick='addElement()']
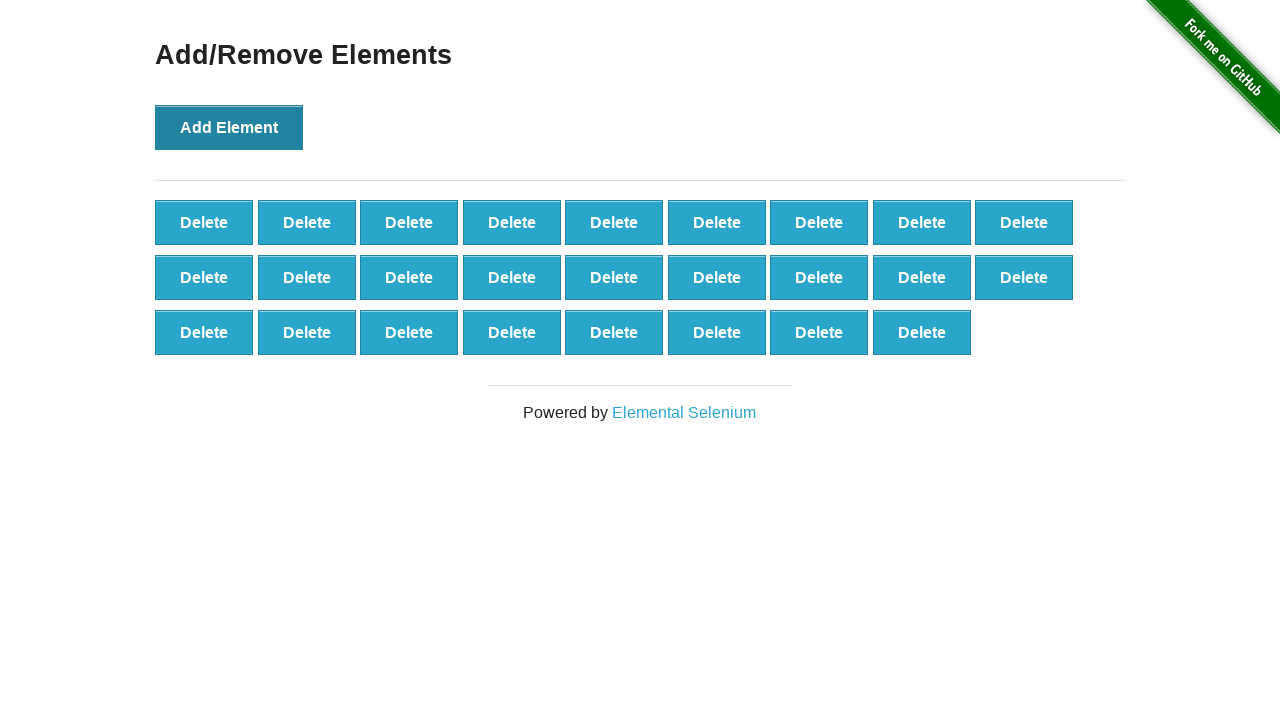

Clicked Add Element button (iteration 27/100) at (229, 127) on button[onclick='addElement()']
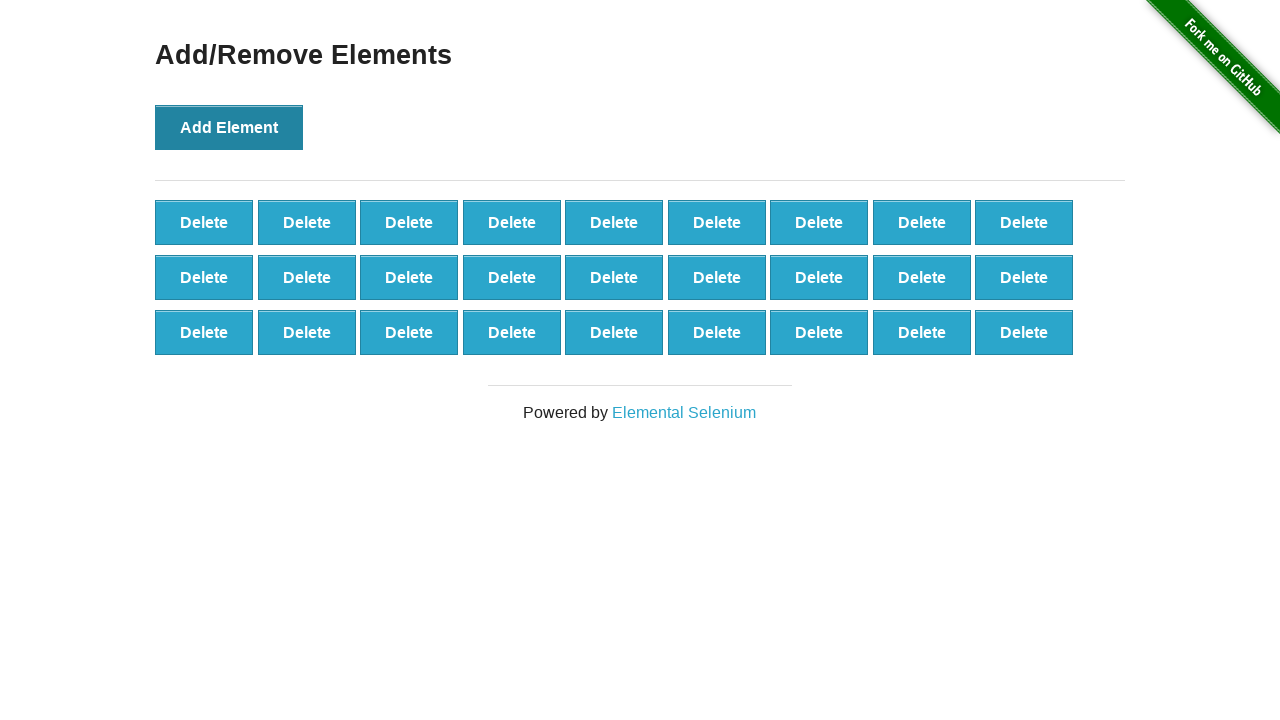

Clicked Add Element button (iteration 28/100) at (229, 127) on button[onclick='addElement()']
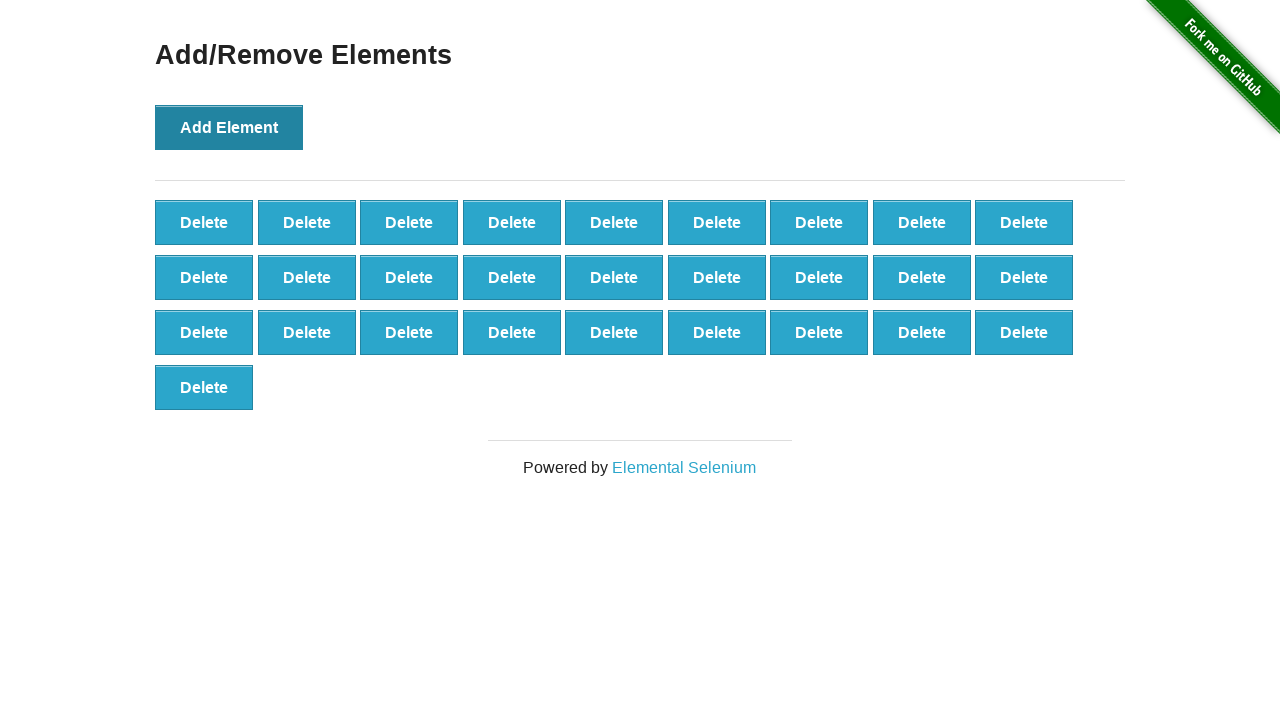

Clicked Add Element button (iteration 29/100) at (229, 127) on button[onclick='addElement()']
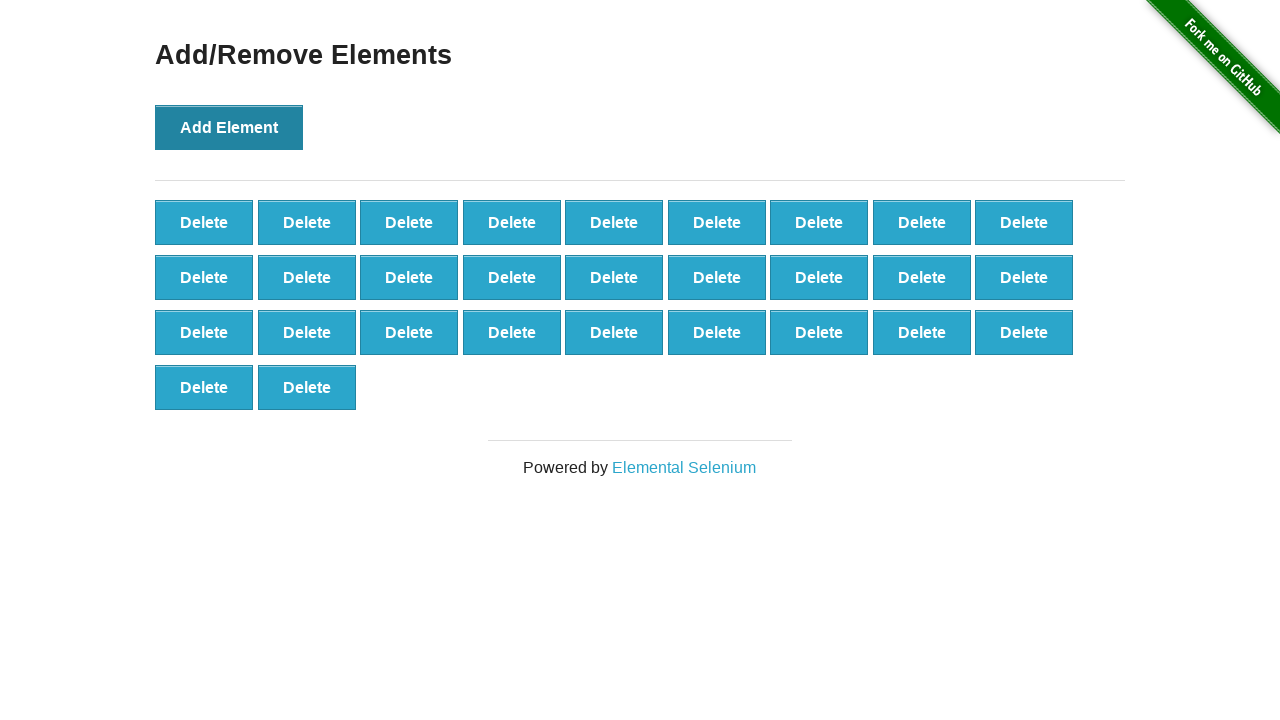

Clicked Add Element button (iteration 30/100) at (229, 127) on button[onclick='addElement()']
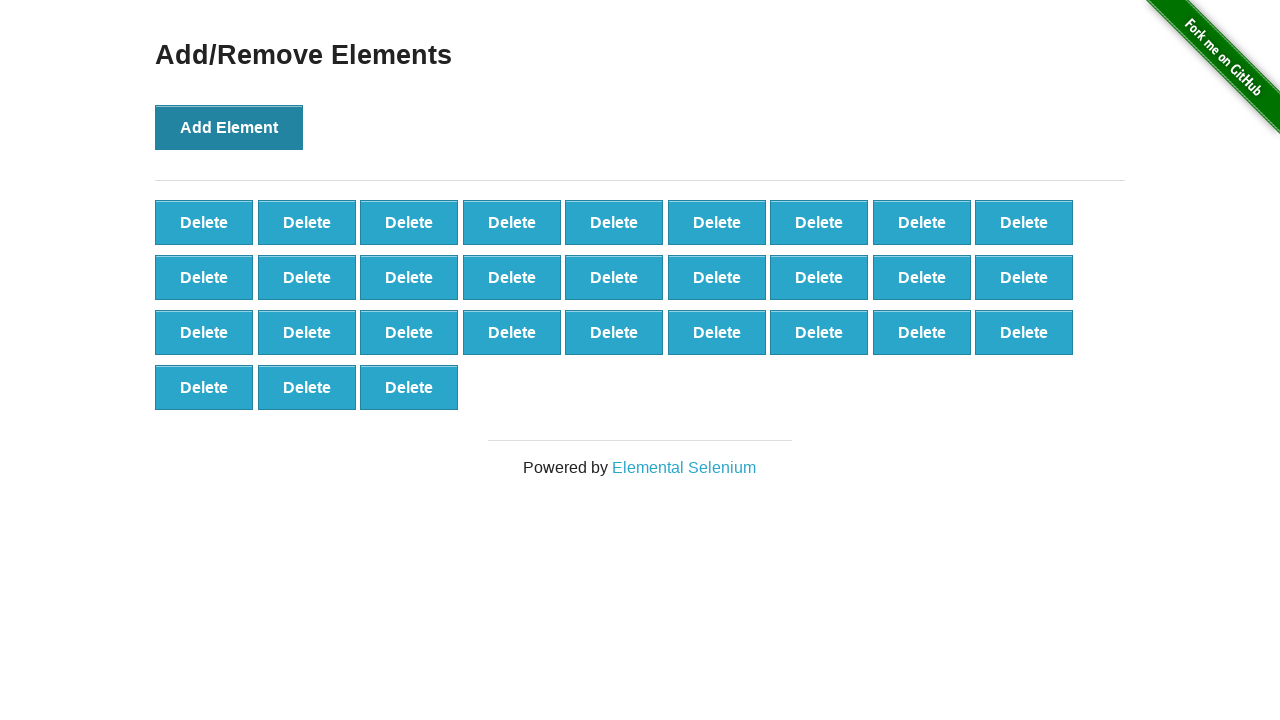

Clicked Add Element button (iteration 31/100) at (229, 127) on button[onclick='addElement()']
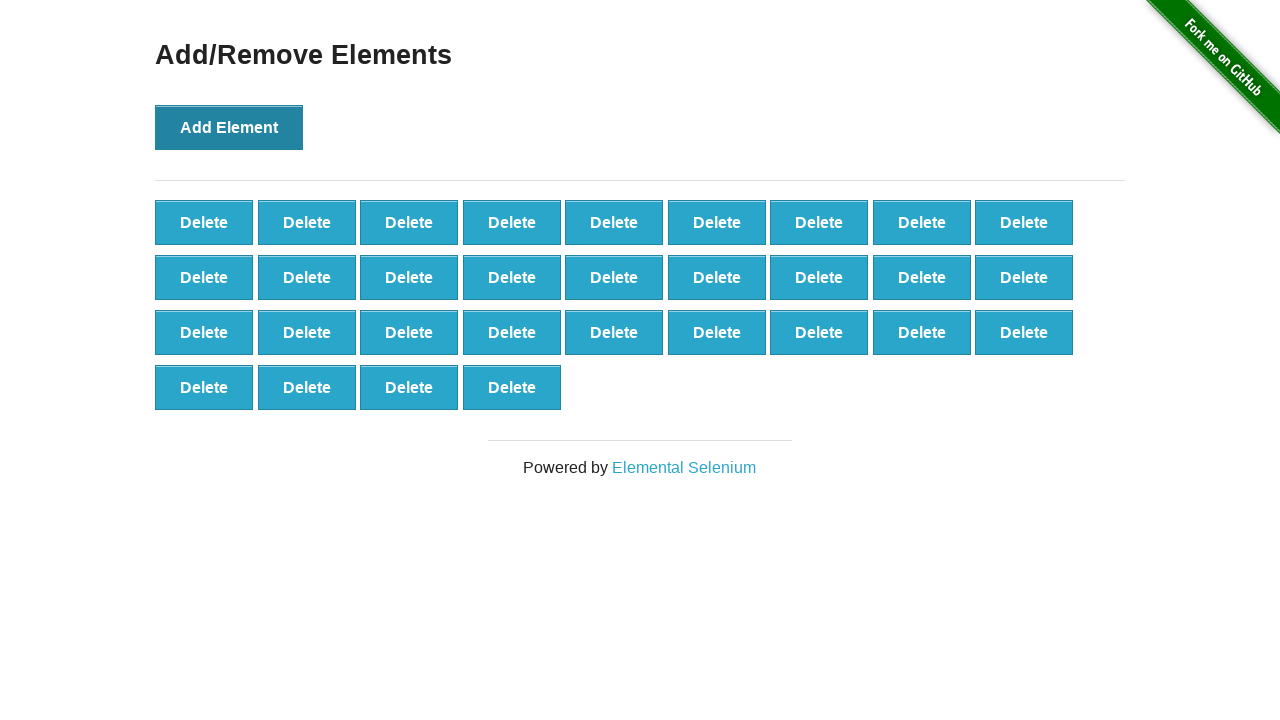

Clicked Add Element button (iteration 32/100) at (229, 127) on button[onclick='addElement()']
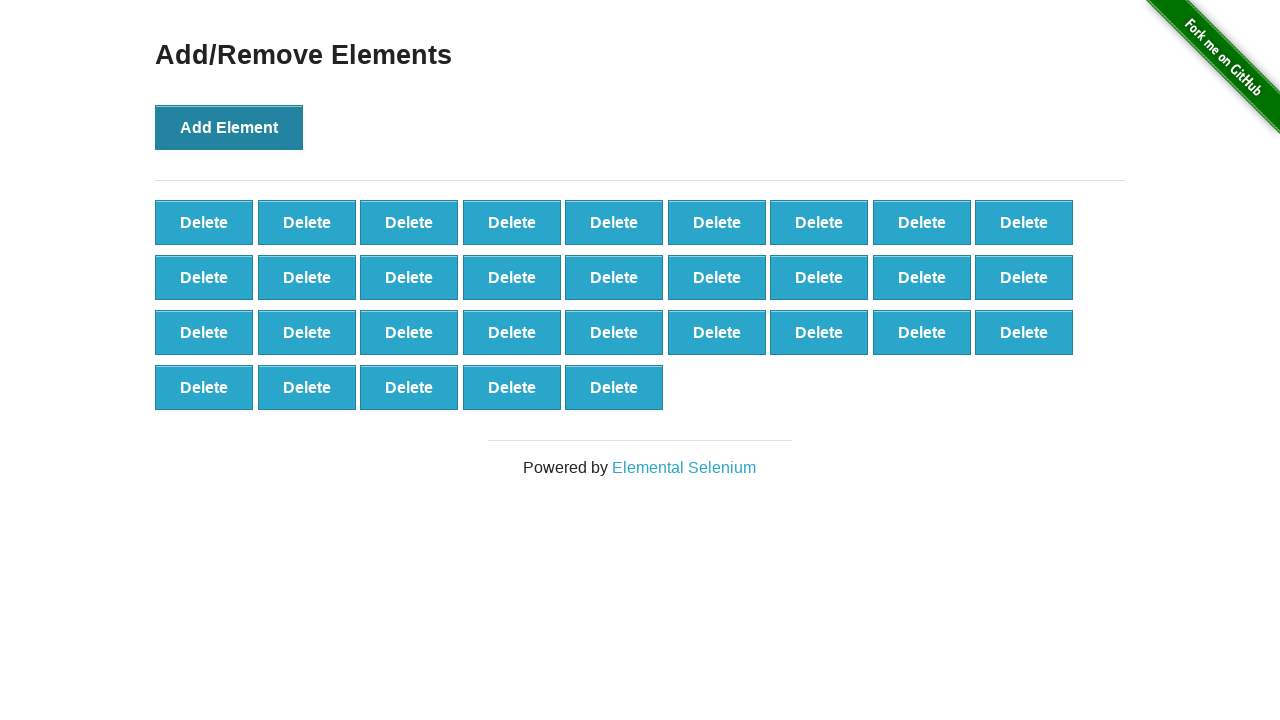

Clicked Add Element button (iteration 33/100) at (229, 127) on button[onclick='addElement()']
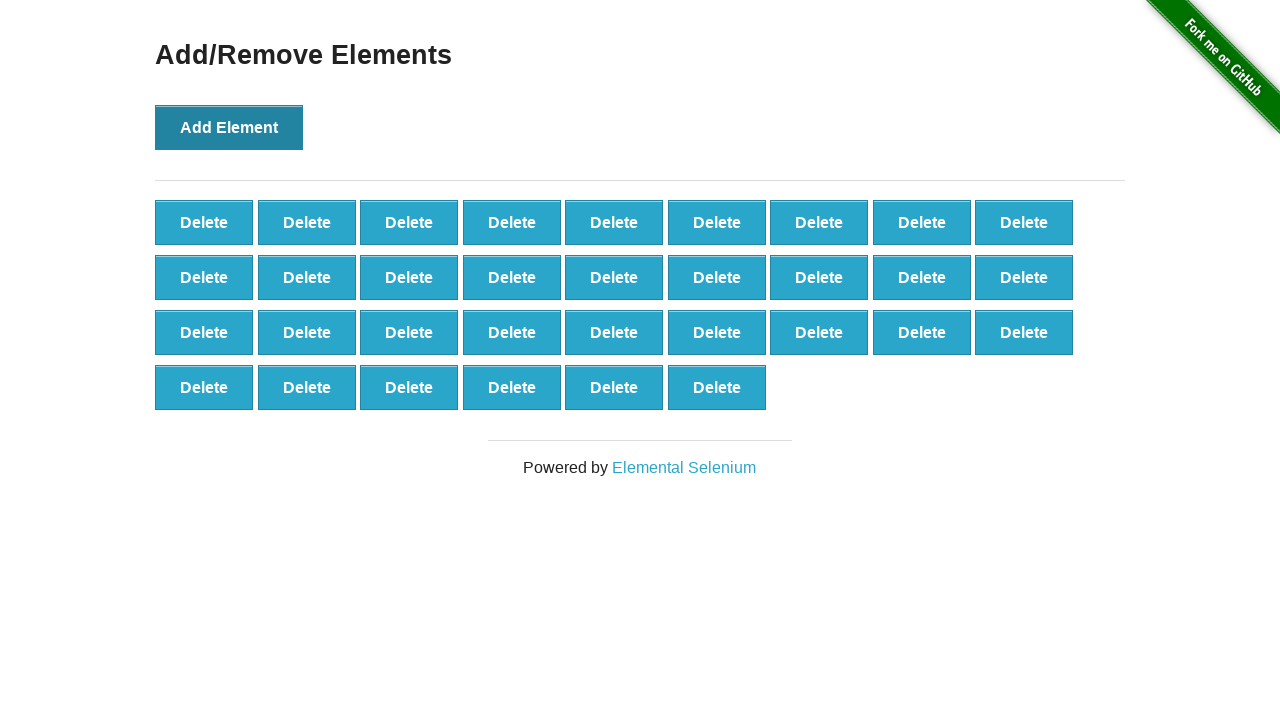

Clicked Add Element button (iteration 34/100) at (229, 127) on button[onclick='addElement()']
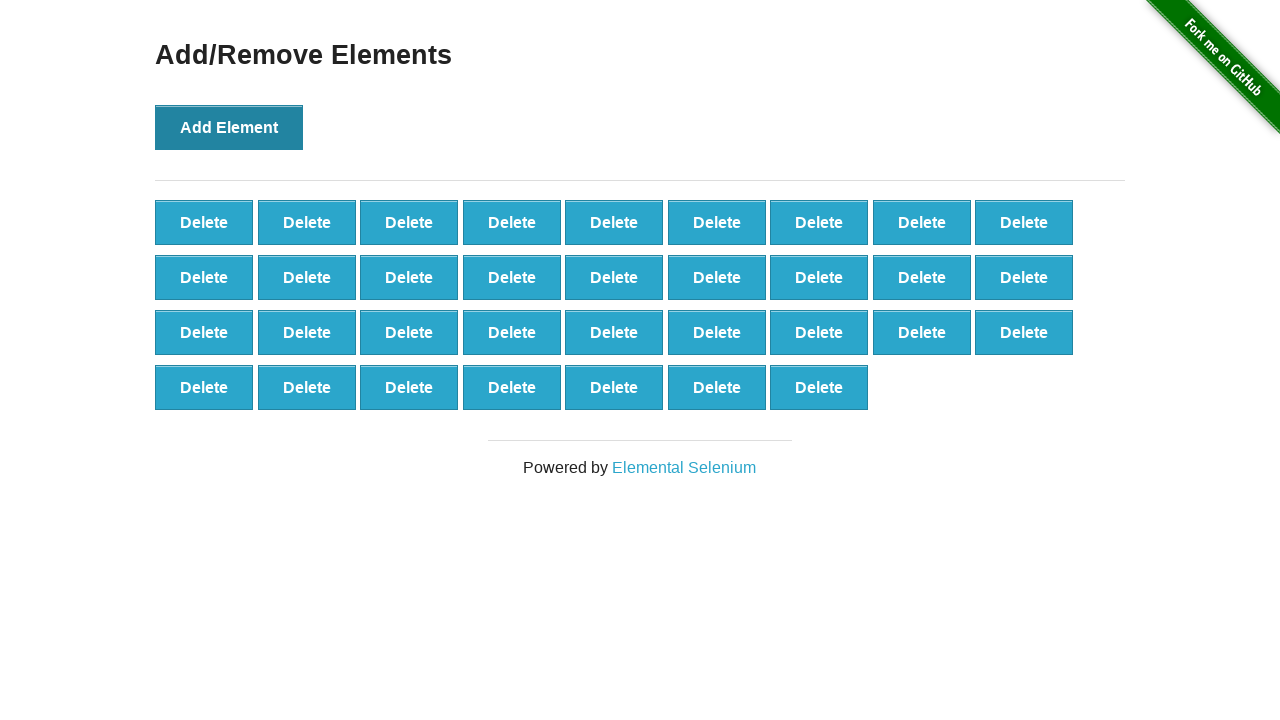

Clicked Add Element button (iteration 35/100) at (229, 127) on button[onclick='addElement()']
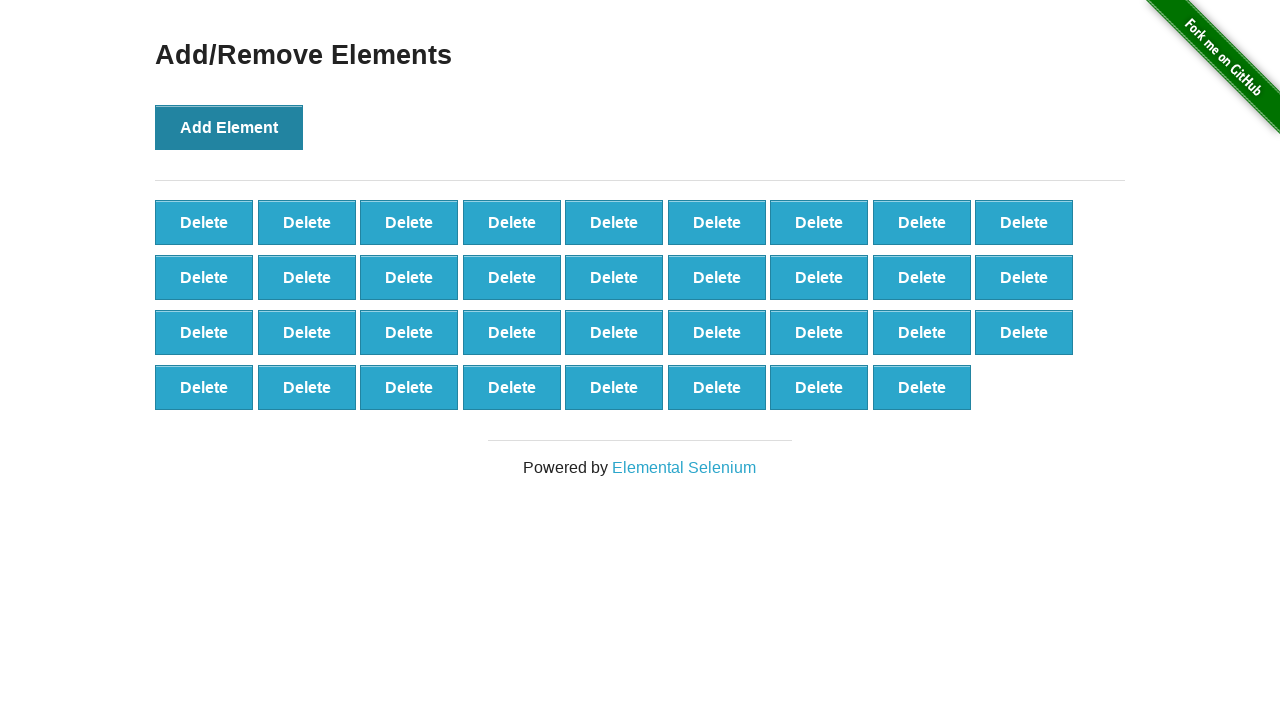

Clicked Add Element button (iteration 36/100) at (229, 127) on button[onclick='addElement()']
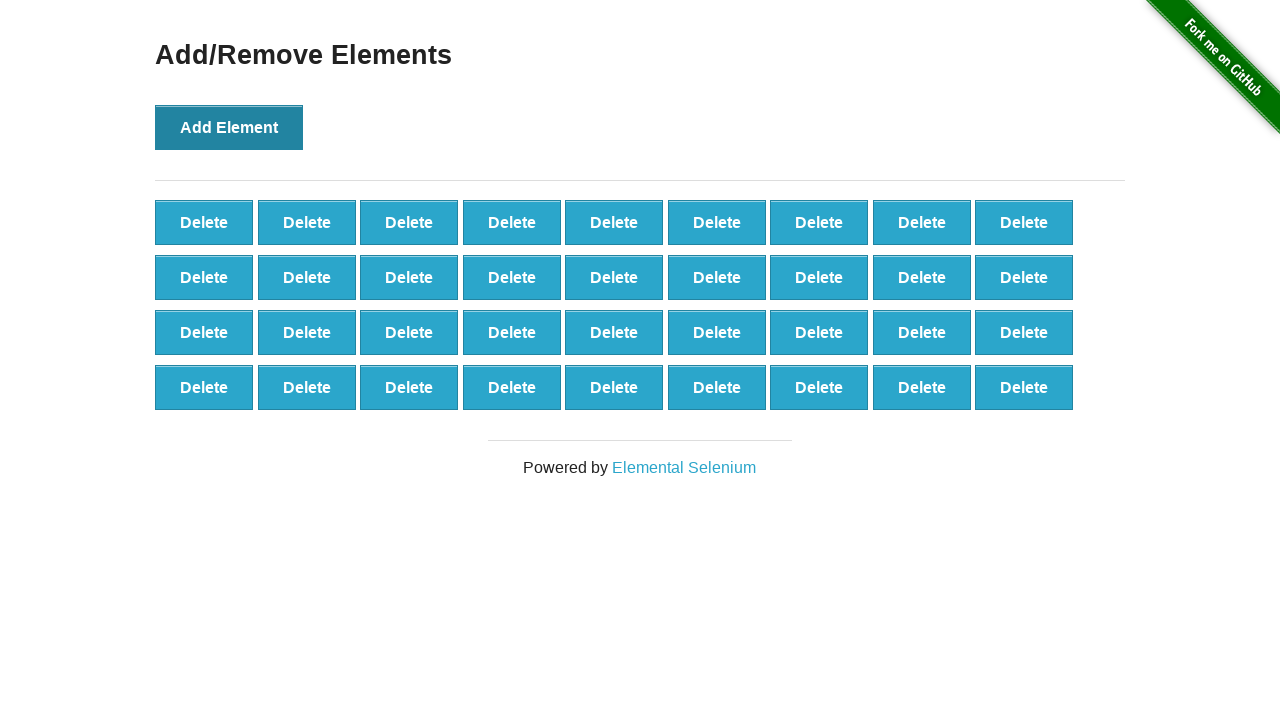

Clicked Add Element button (iteration 37/100) at (229, 127) on button[onclick='addElement()']
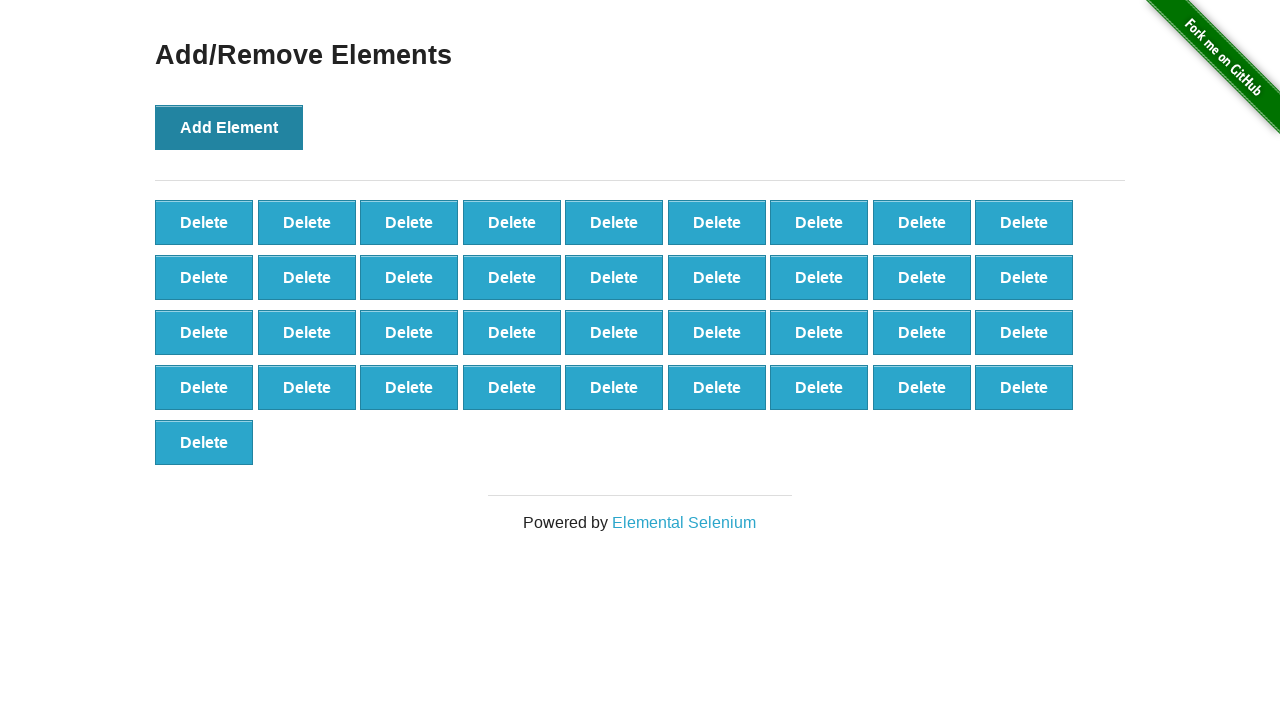

Clicked Add Element button (iteration 38/100) at (229, 127) on button[onclick='addElement()']
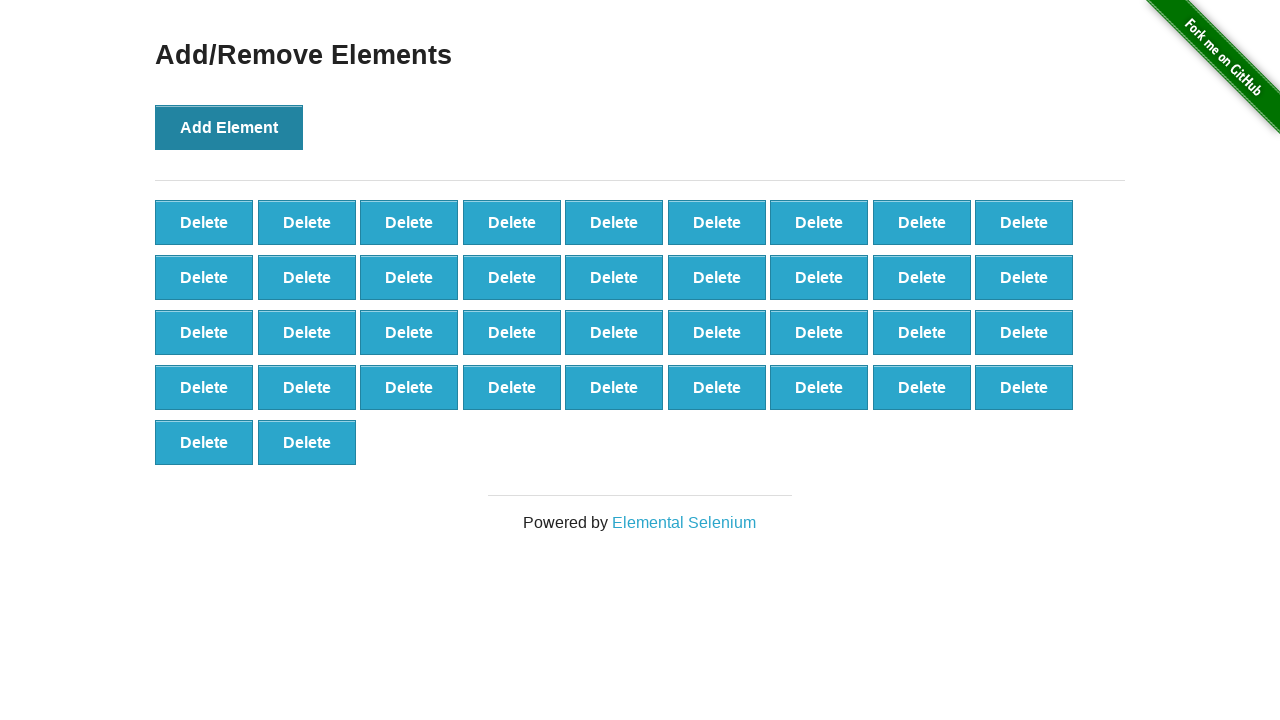

Clicked Add Element button (iteration 39/100) at (229, 127) on button[onclick='addElement()']
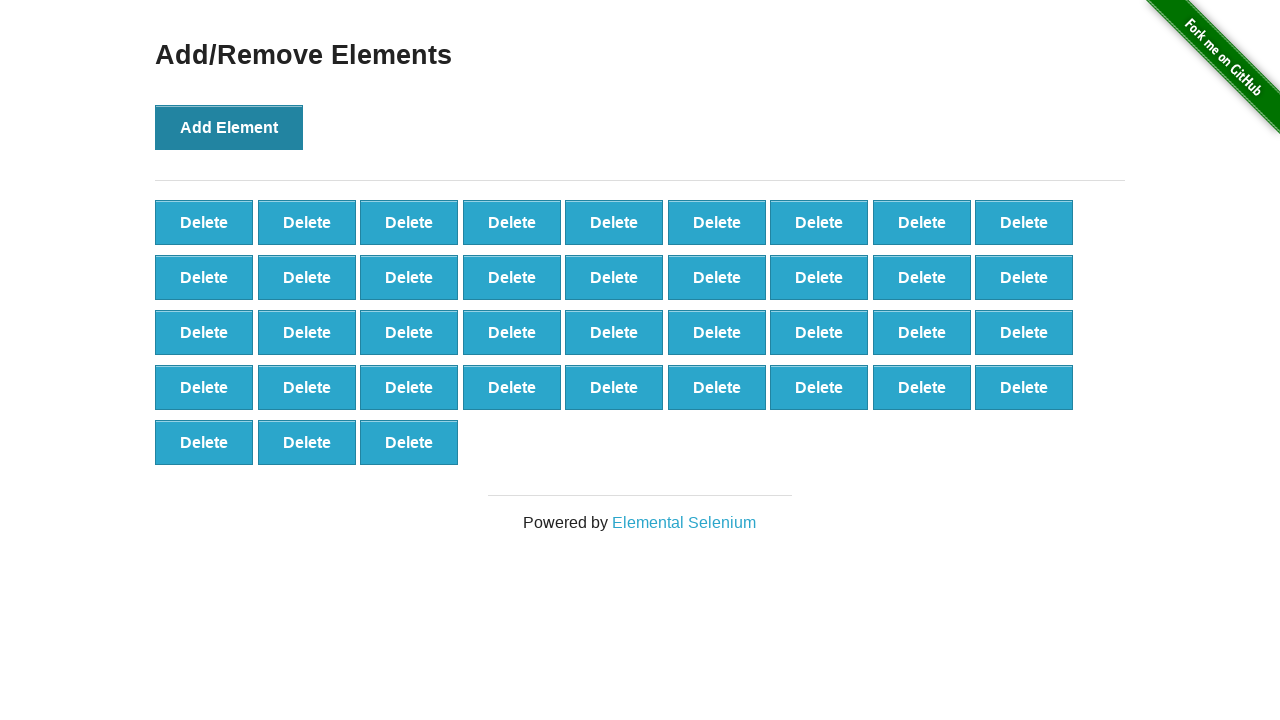

Clicked Add Element button (iteration 40/100) at (229, 127) on button[onclick='addElement()']
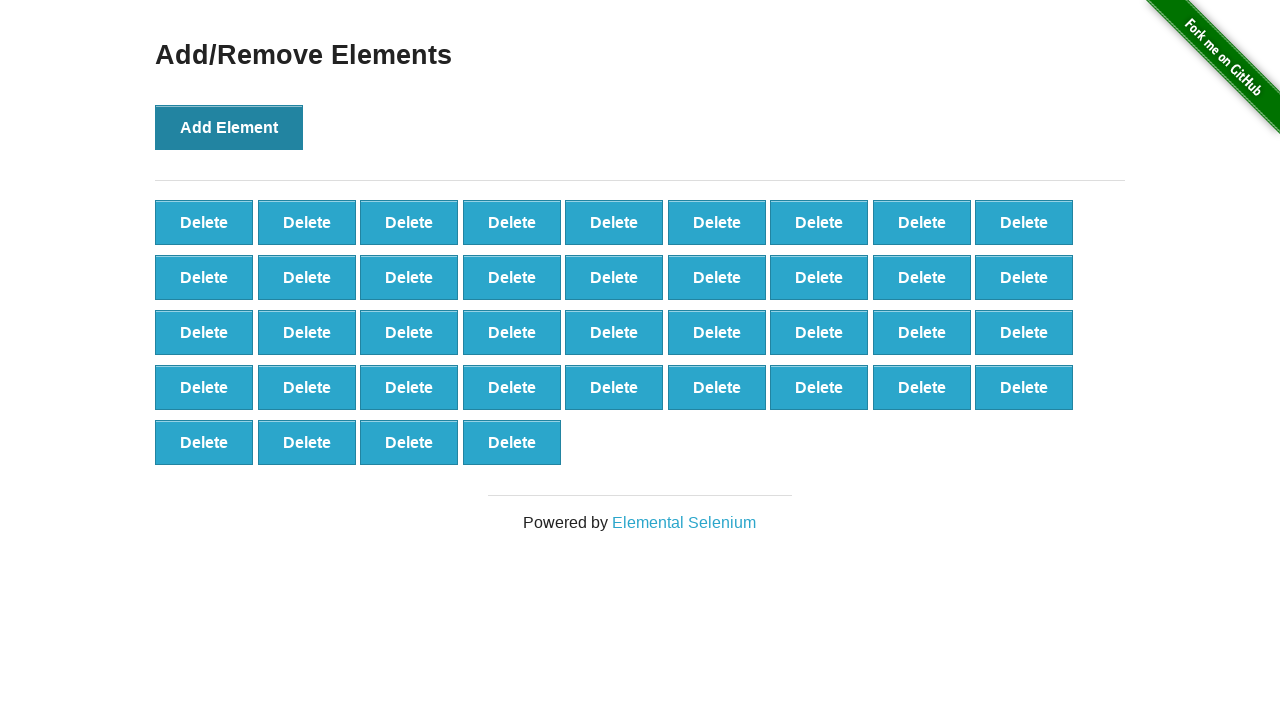

Clicked Add Element button (iteration 41/100) at (229, 127) on button[onclick='addElement()']
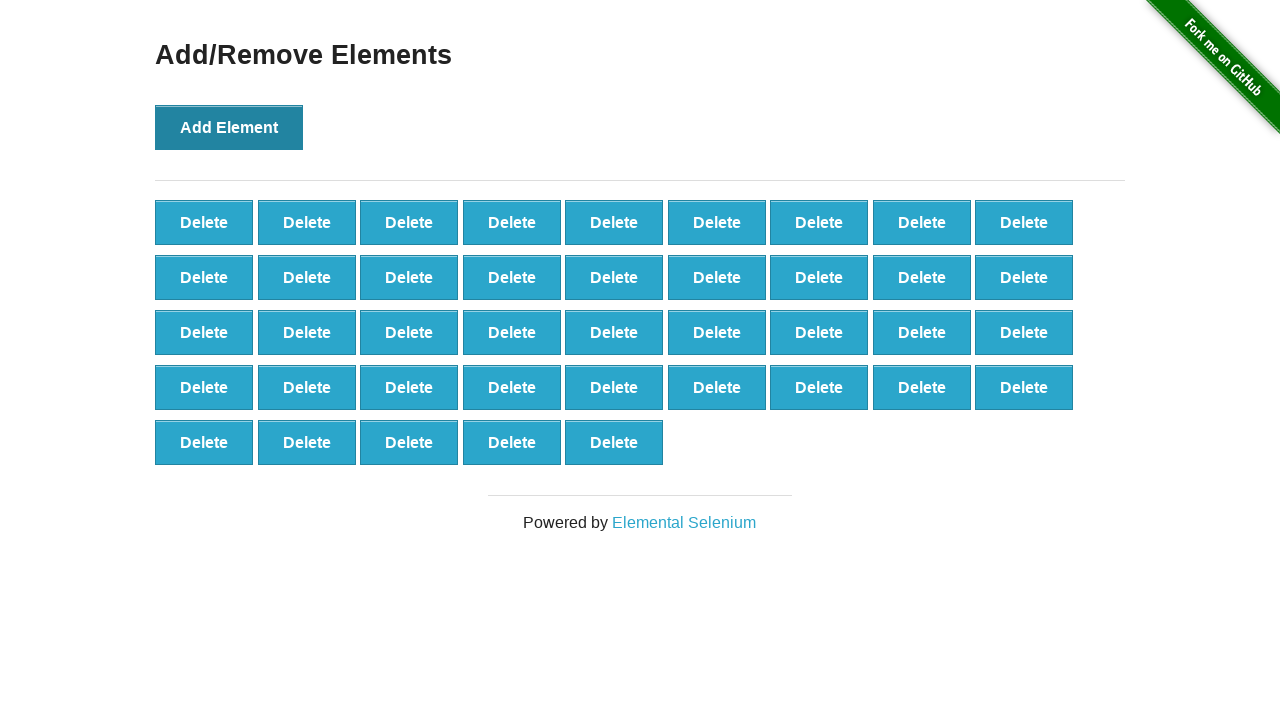

Clicked Add Element button (iteration 42/100) at (229, 127) on button[onclick='addElement()']
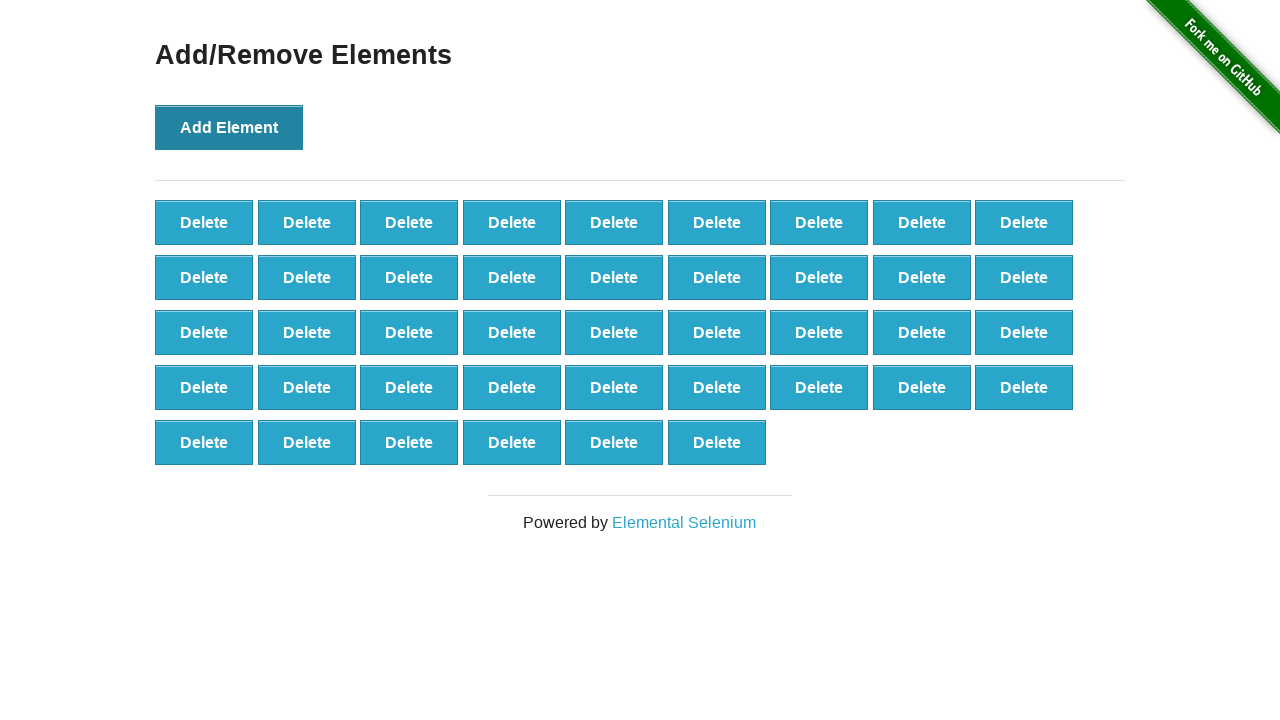

Clicked Add Element button (iteration 43/100) at (229, 127) on button[onclick='addElement()']
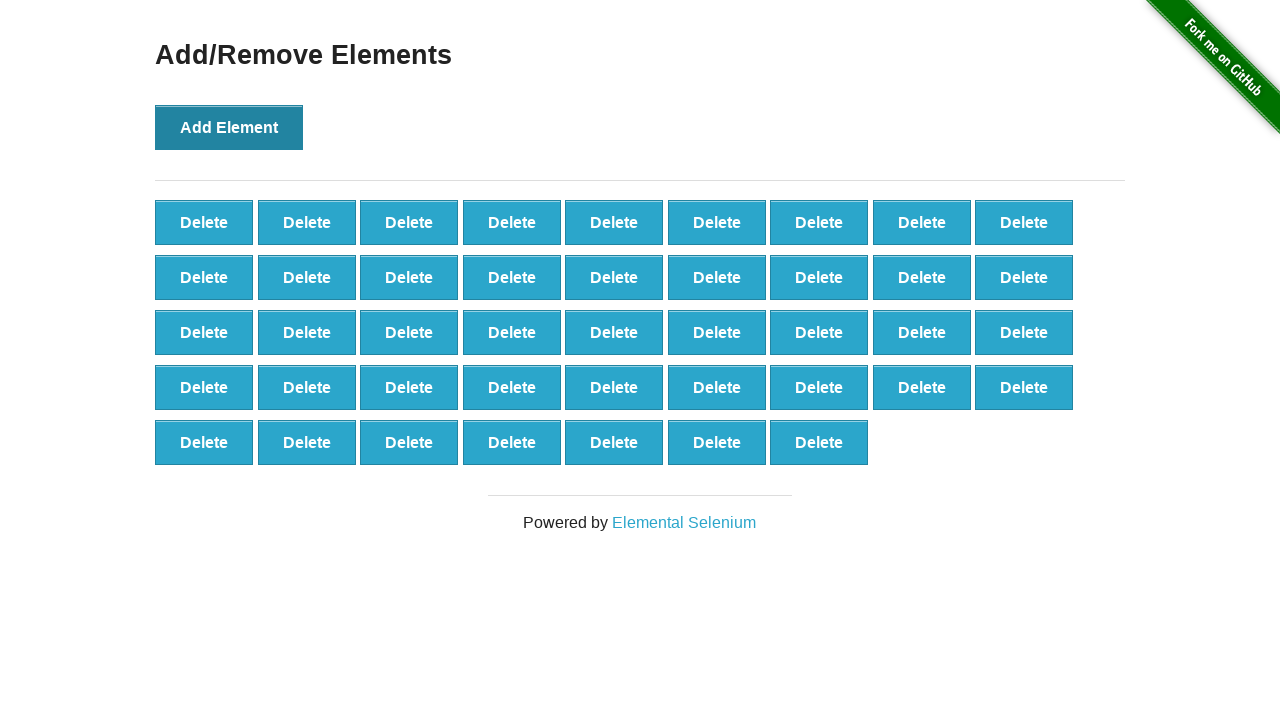

Clicked Add Element button (iteration 44/100) at (229, 127) on button[onclick='addElement()']
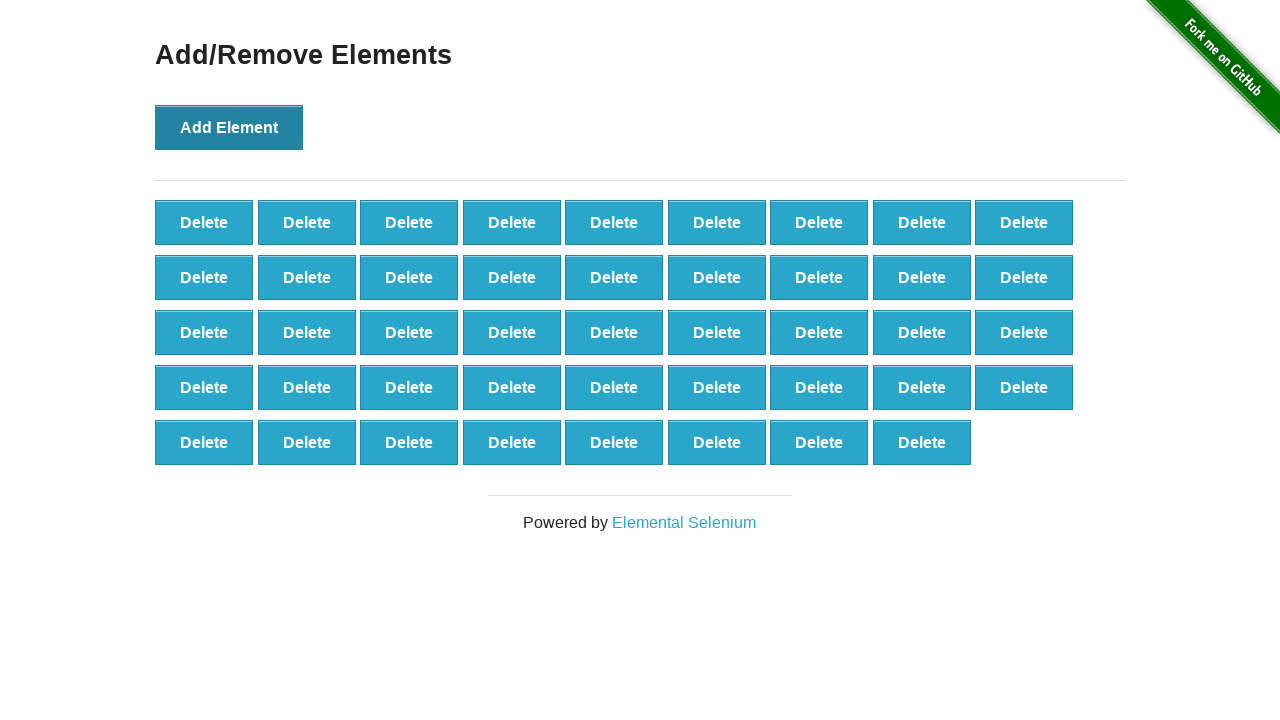

Clicked Add Element button (iteration 45/100) at (229, 127) on button[onclick='addElement()']
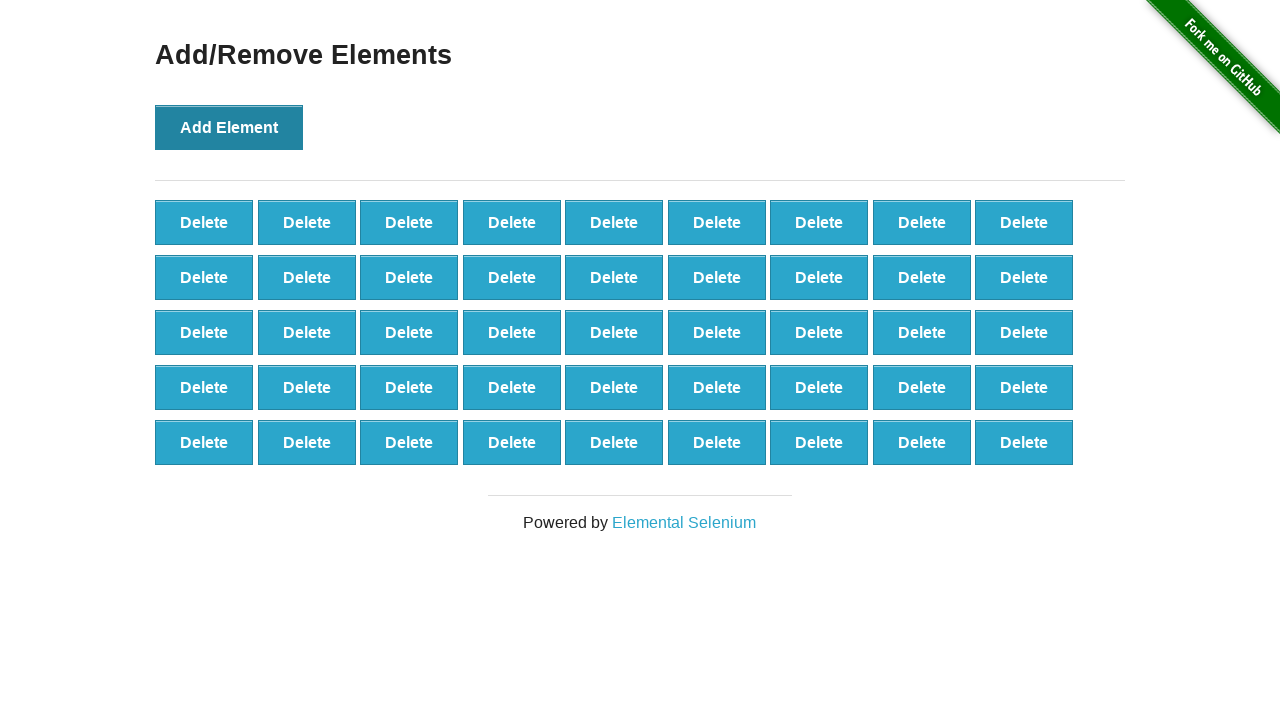

Clicked Add Element button (iteration 46/100) at (229, 127) on button[onclick='addElement()']
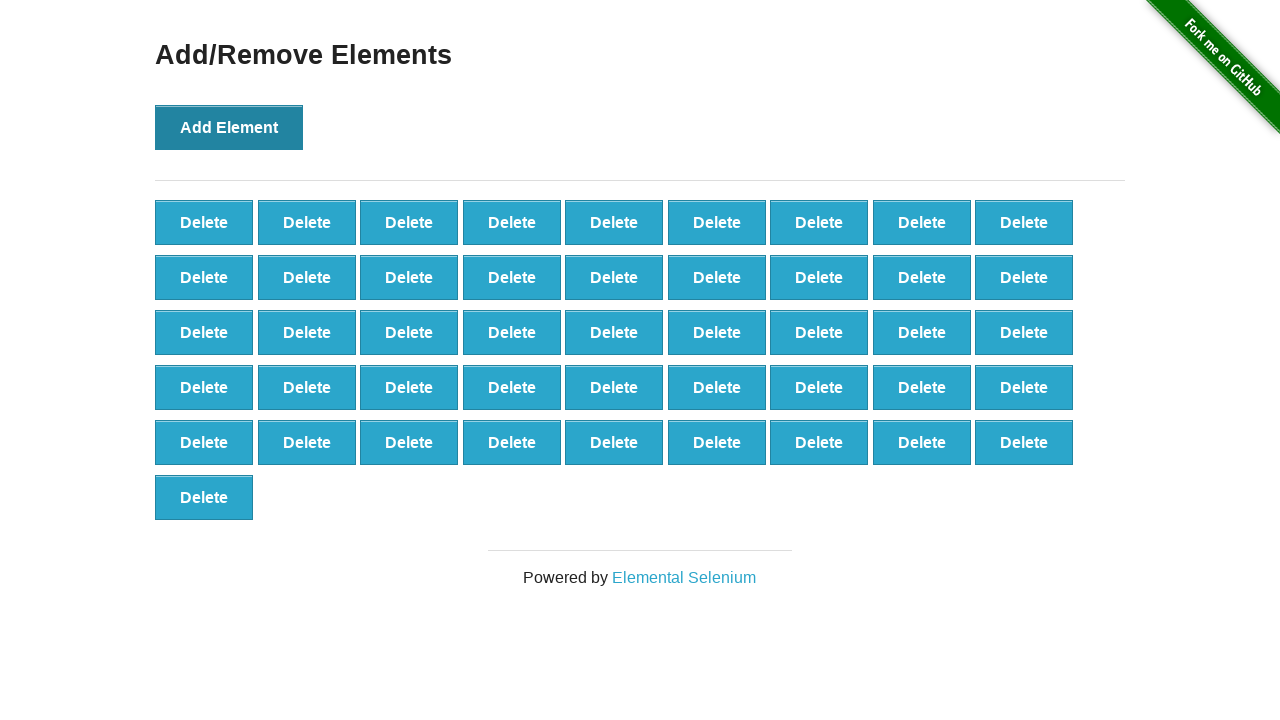

Clicked Add Element button (iteration 47/100) at (229, 127) on button[onclick='addElement()']
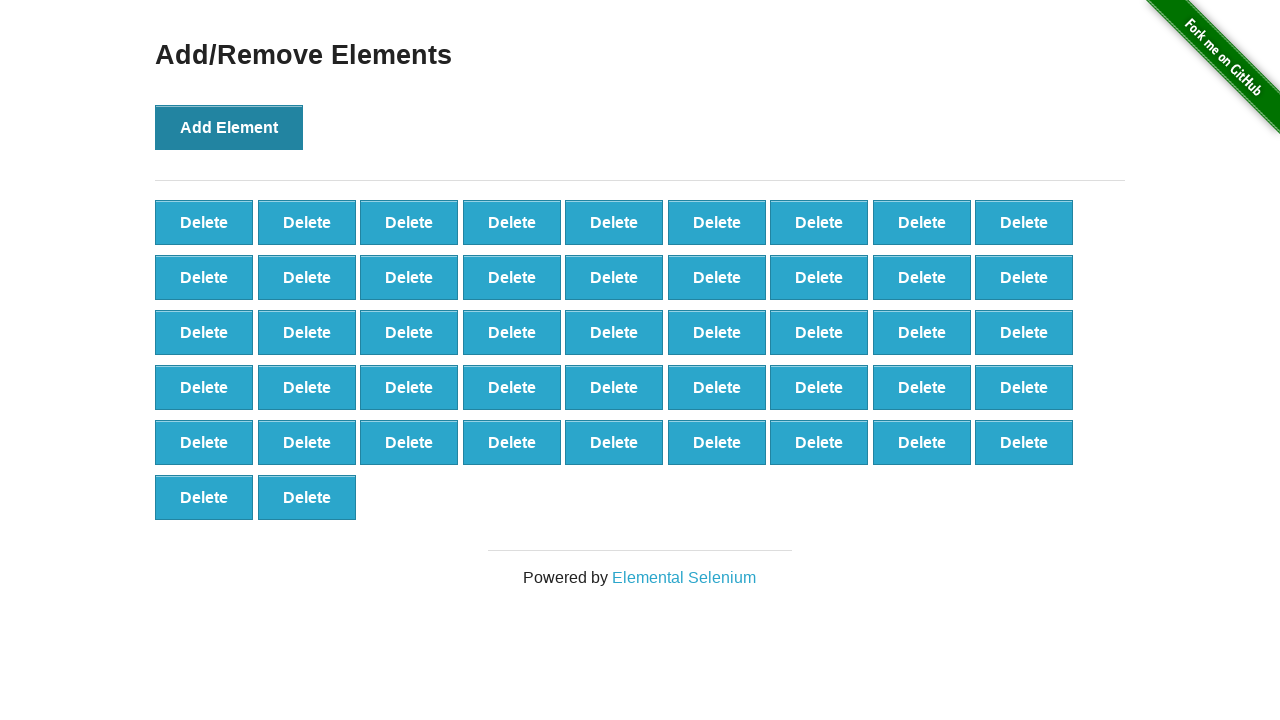

Clicked Add Element button (iteration 48/100) at (229, 127) on button[onclick='addElement()']
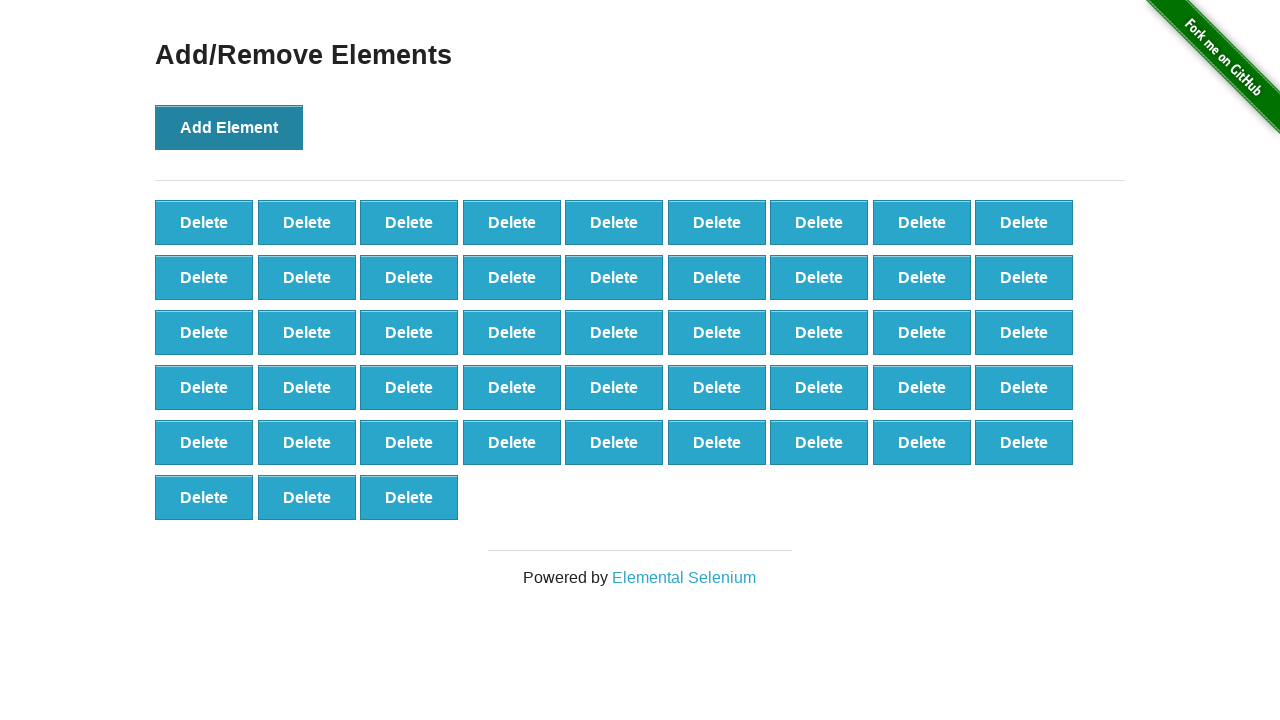

Clicked Add Element button (iteration 49/100) at (229, 127) on button[onclick='addElement()']
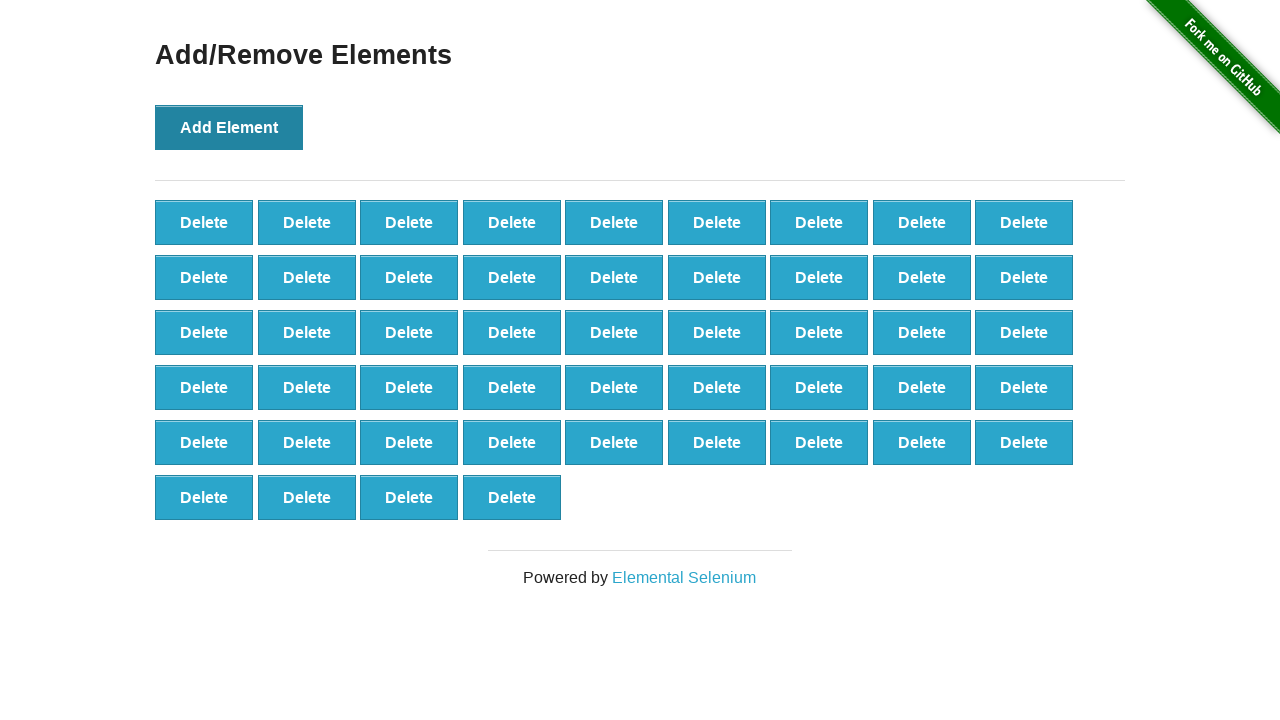

Clicked Add Element button (iteration 50/100) at (229, 127) on button[onclick='addElement()']
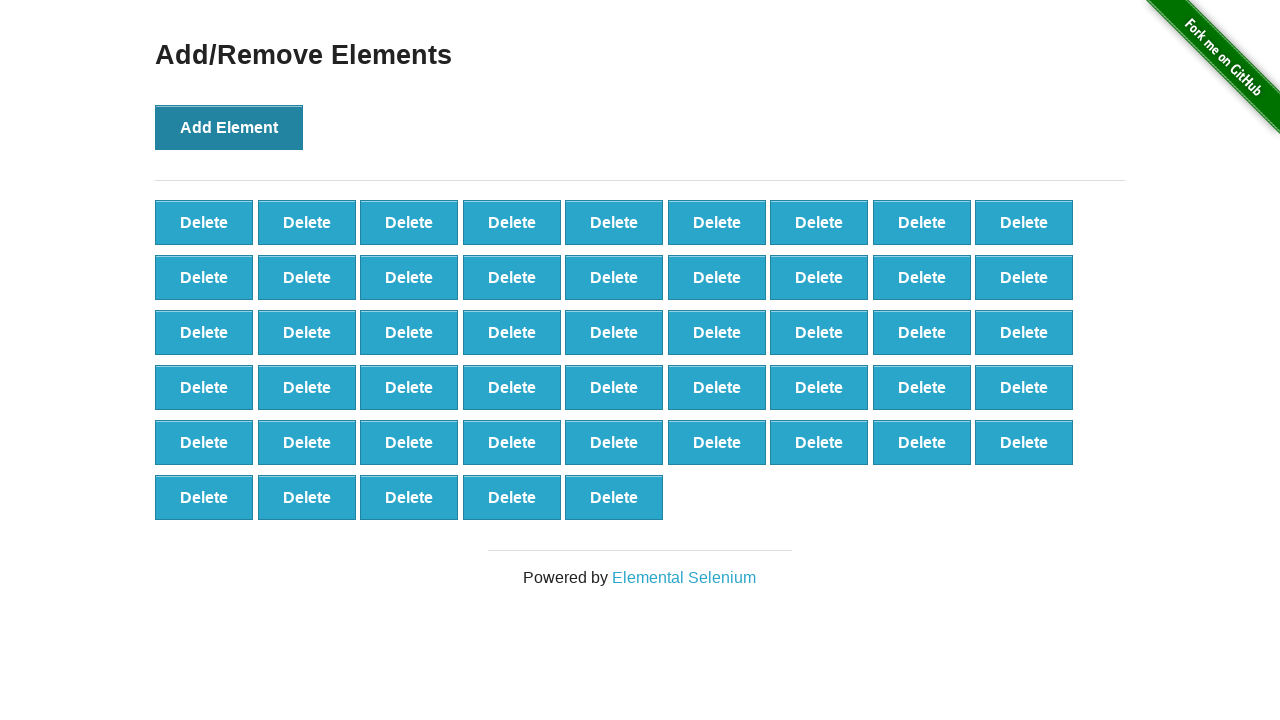

Clicked Add Element button (iteration 51/100) at (229, 127) on button[onclick='addElement()']
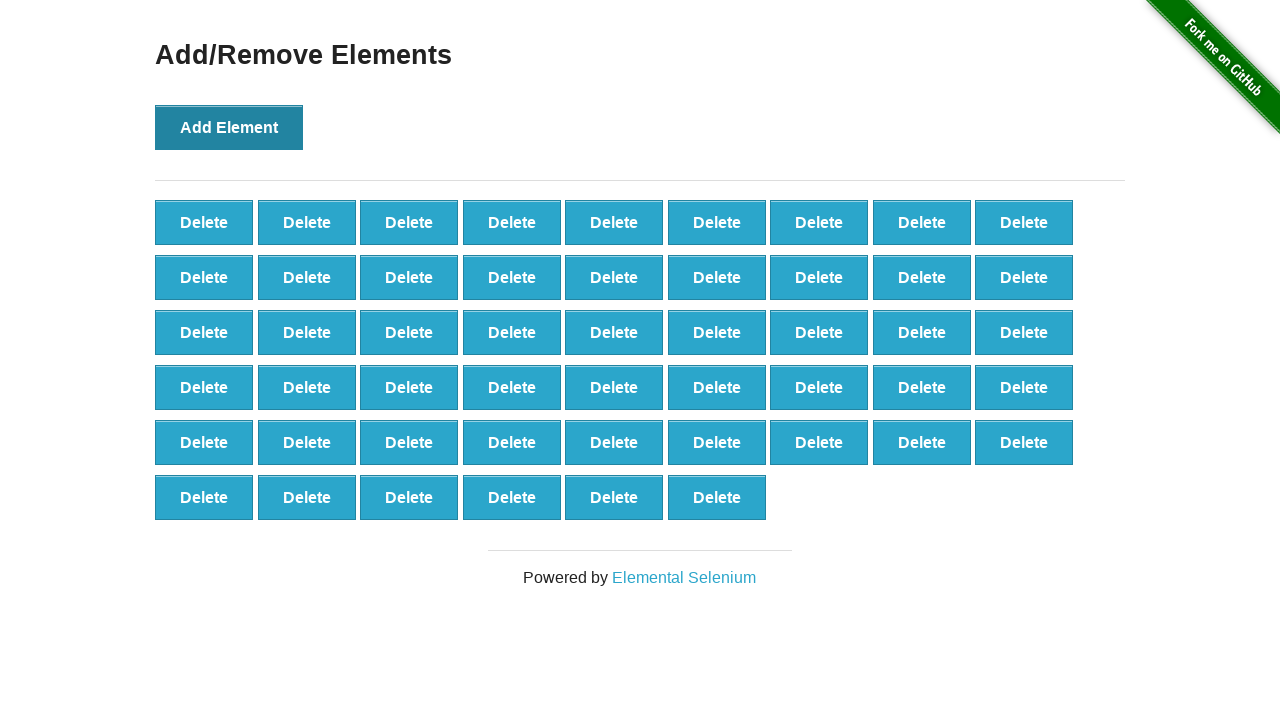

Clicked Add Element button (iteration 52/100) at (229, 127) on button[onclick='addElement()']
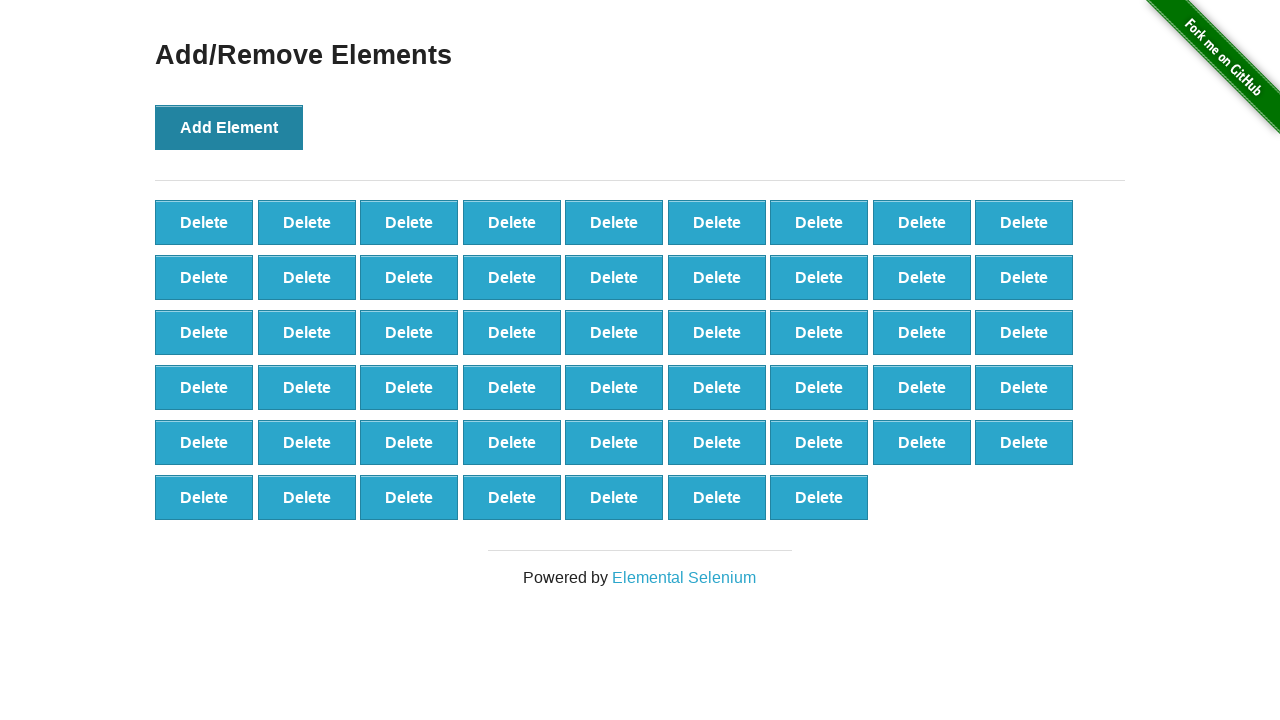

Clicked Add Element button (iteration 53/100) at (229, 127) on button[onclick='addElement()']
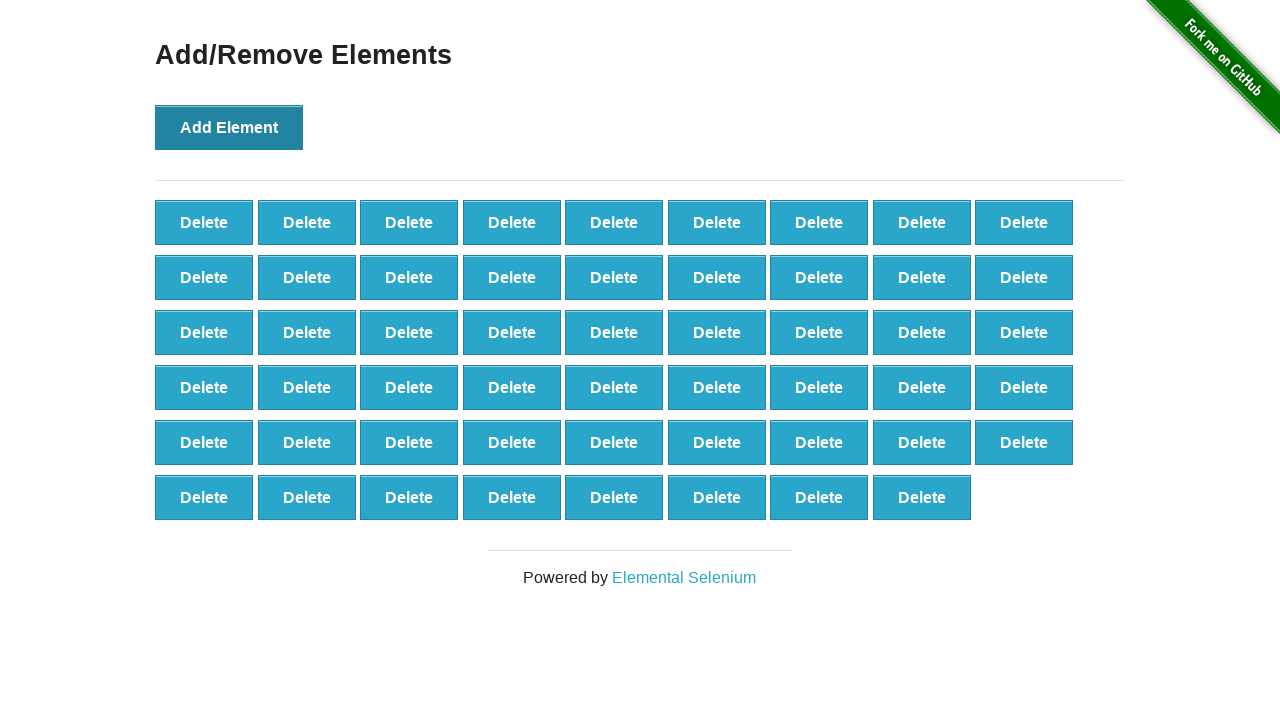

Clicked Add Element button (iteration 54/100) at (229, 127) on button[onclick='addElement()']
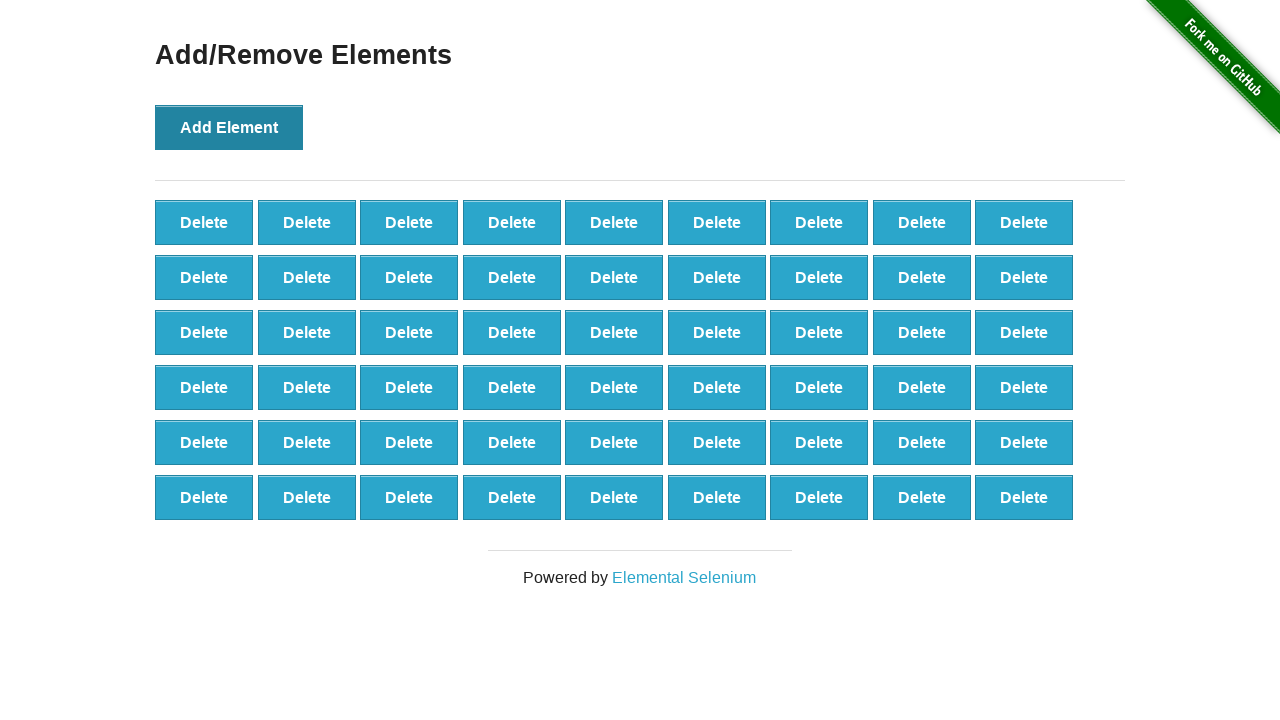

Clicked Add Element button (iteration 55/100) at (229, 127) on button[onclick='addElement()']
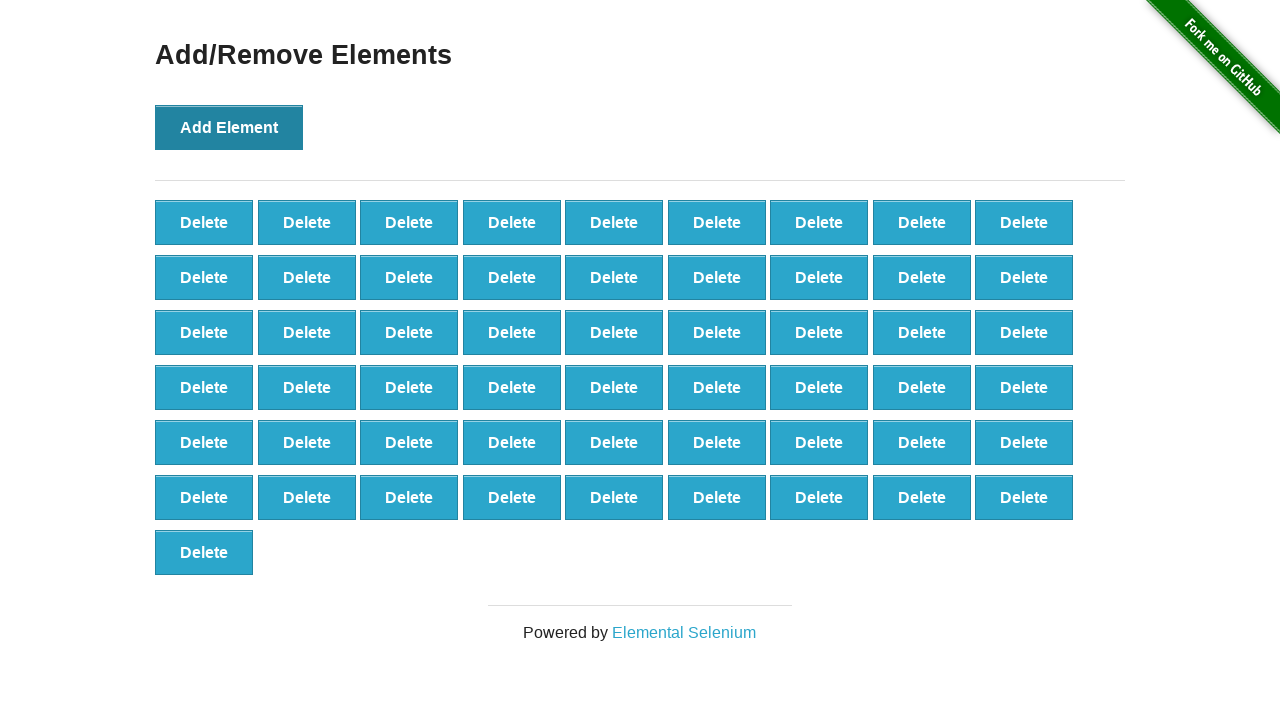

Clicked Add Element button (iteration 56/100) at (229, 127) on button[onclick='addElement()']
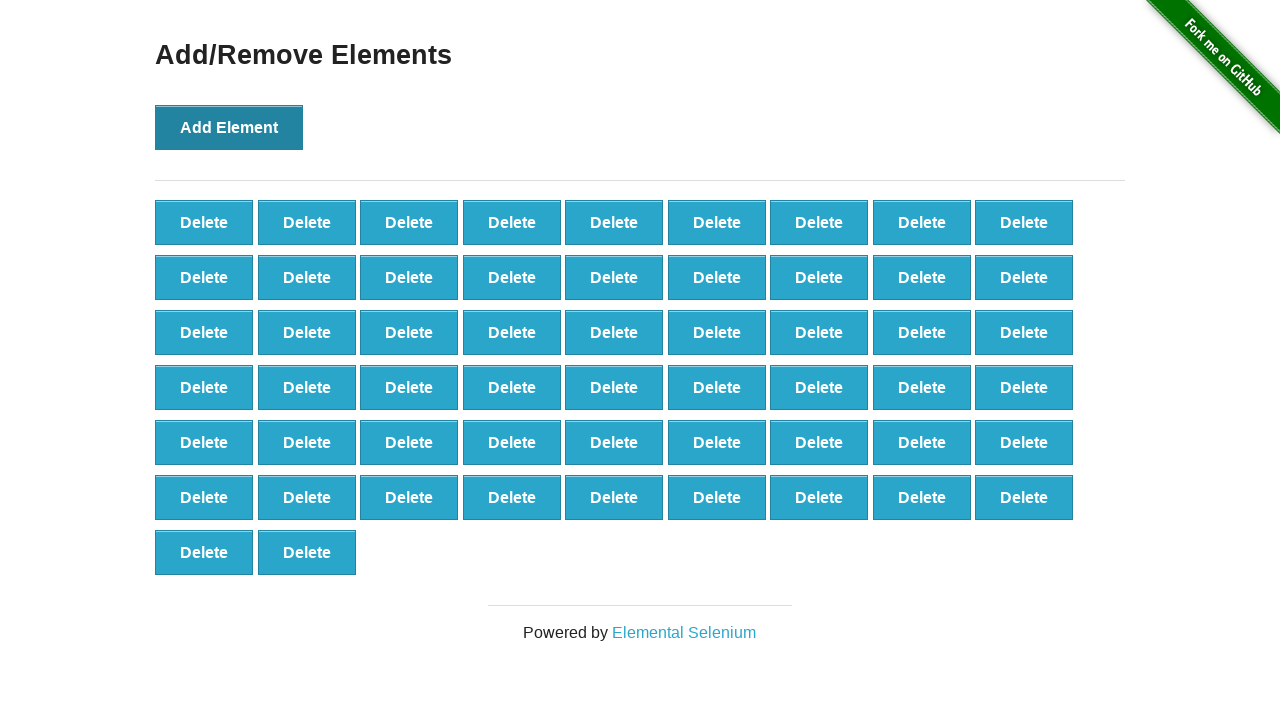

Clicked Add Element button (iteration 57/100) at (229, 127) on button[onclick='addElement()']
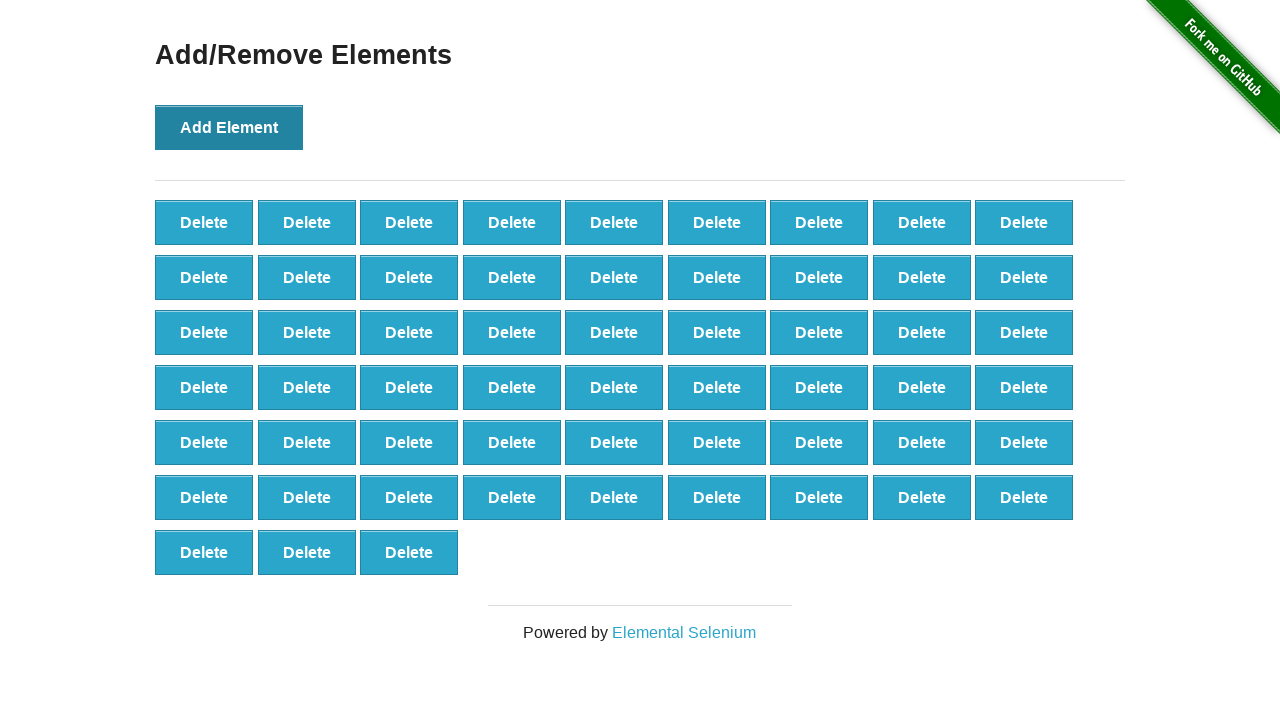

Clicked Add Element button (iteration 58/100) at (229, 127) on button[onclick='addElement()']
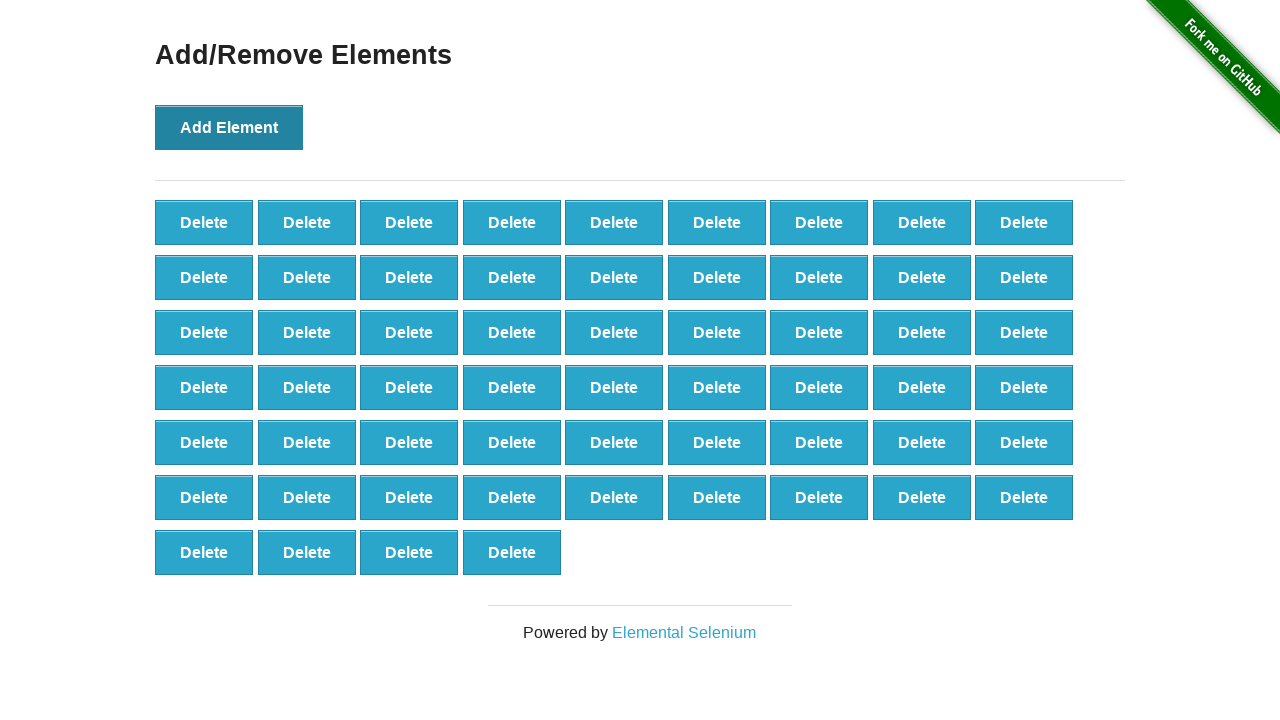

Clicked Add Element button (iteration 59/100) at (229, 127) on button[onclick='addElement()']
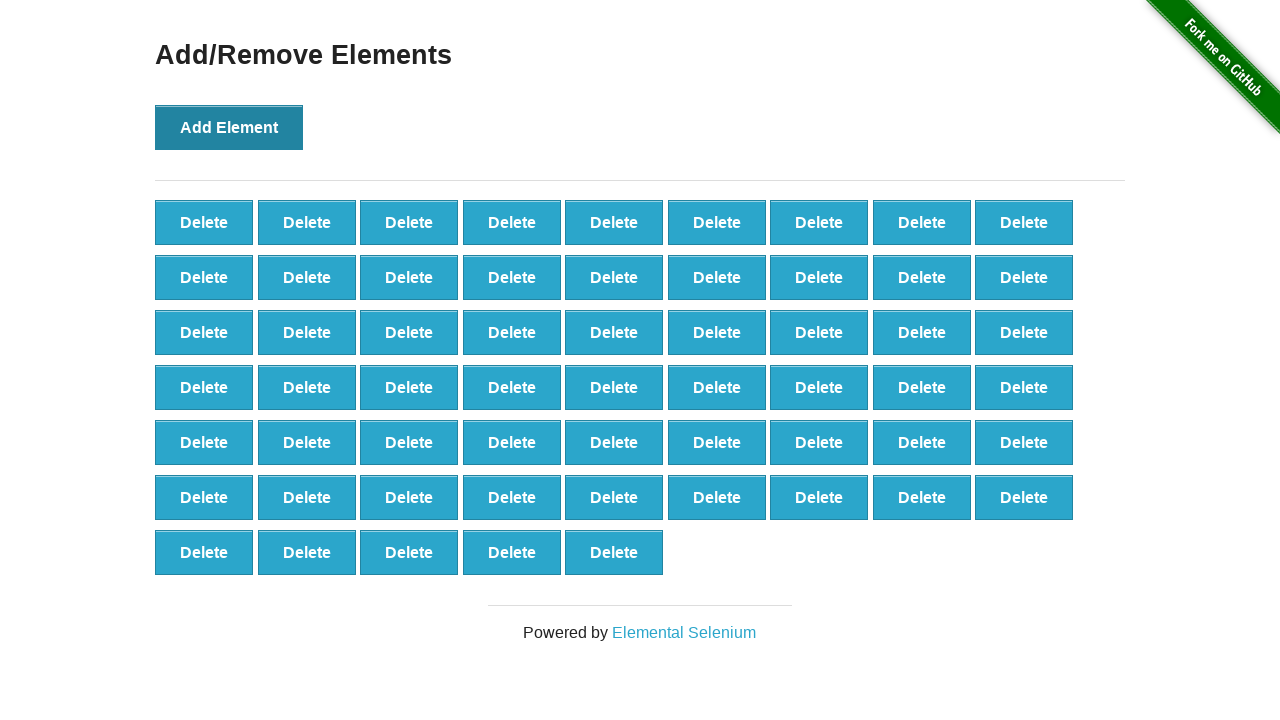

Clicked Add Element button (iteration 60/100) at (229, 127) on button[onclick='addElement()']
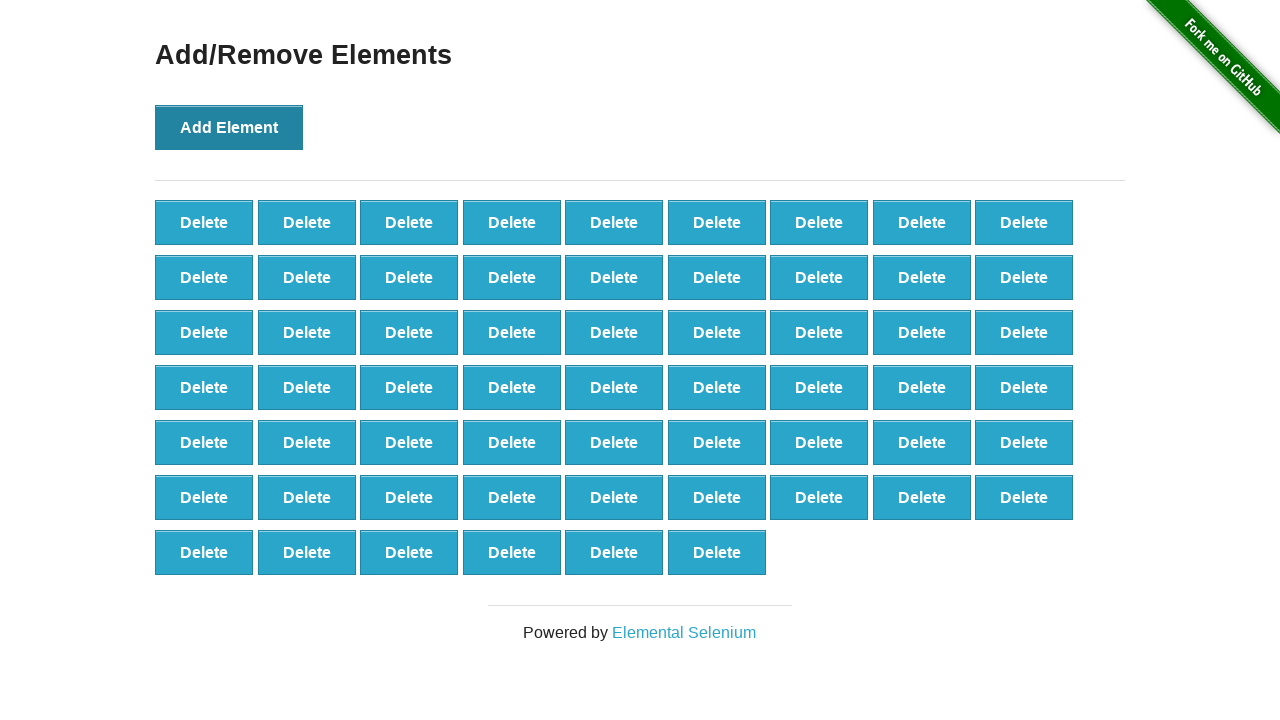

Clicked Add Element button (iteration 61/100) at (229, 127) on button[onclick='addElement()']
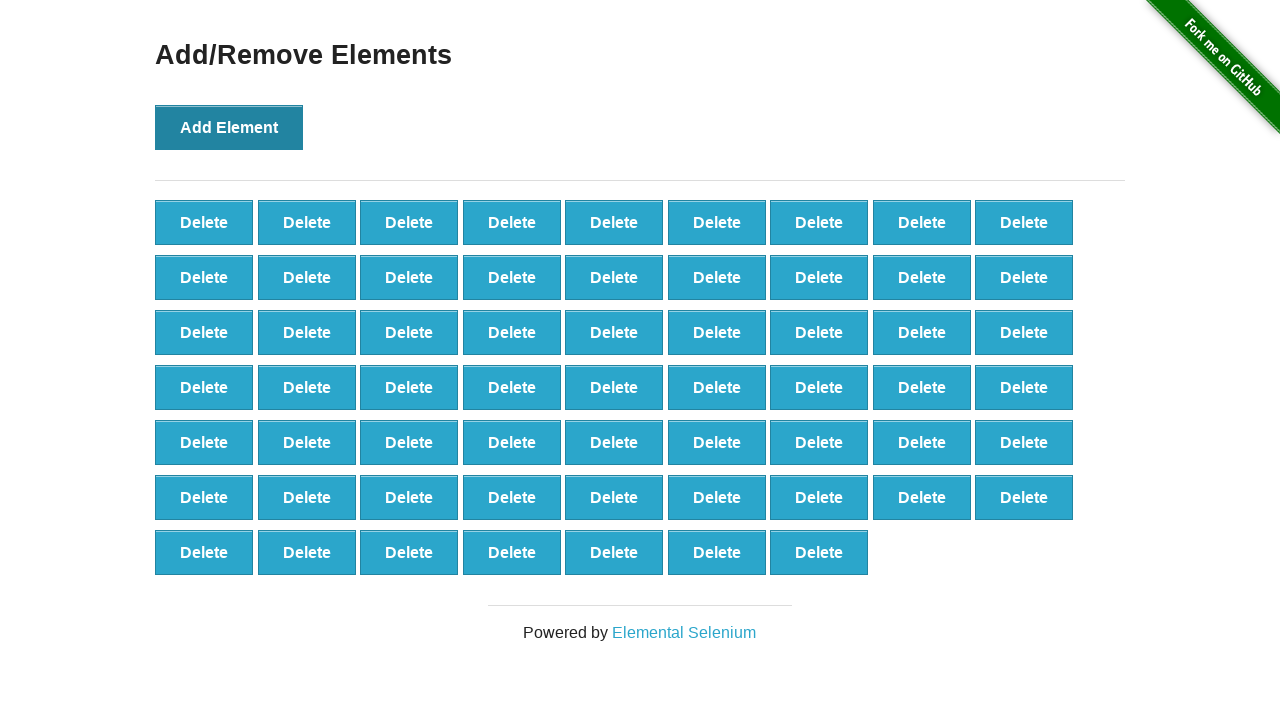

Clicked Add Element button (iteration 62/100) at (229, 127) on button[onclick='addElement()']
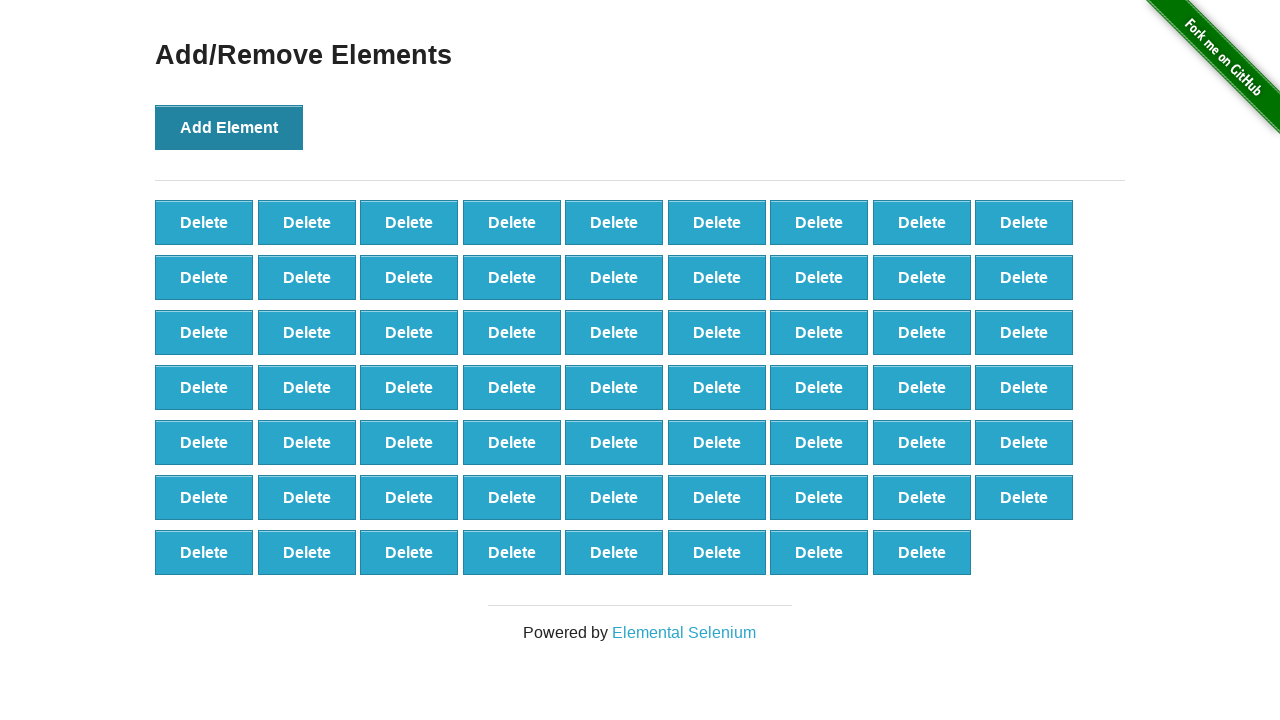

Clicked Add Element button (iteration 63/100) at (229, 127) on button[onclick='addElement()']
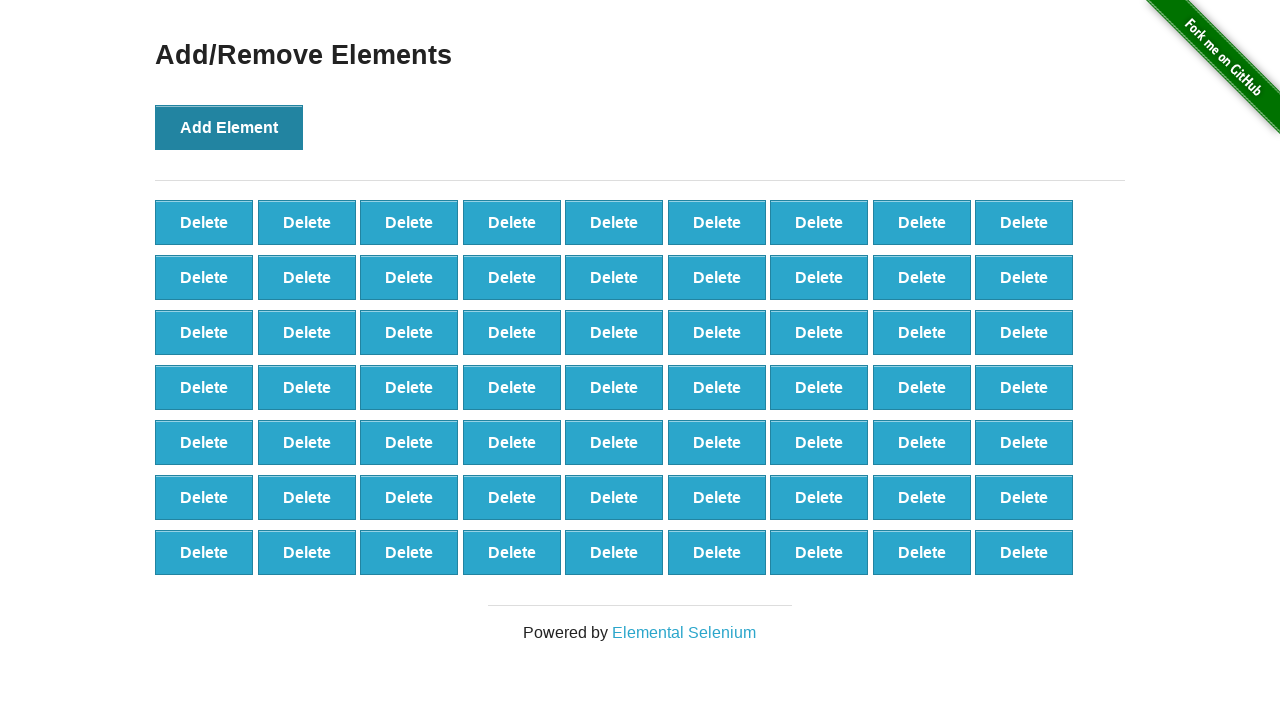

Clicked Add Element button (iteration 64/100) at (229, 127) on button[onclick='addElement()']
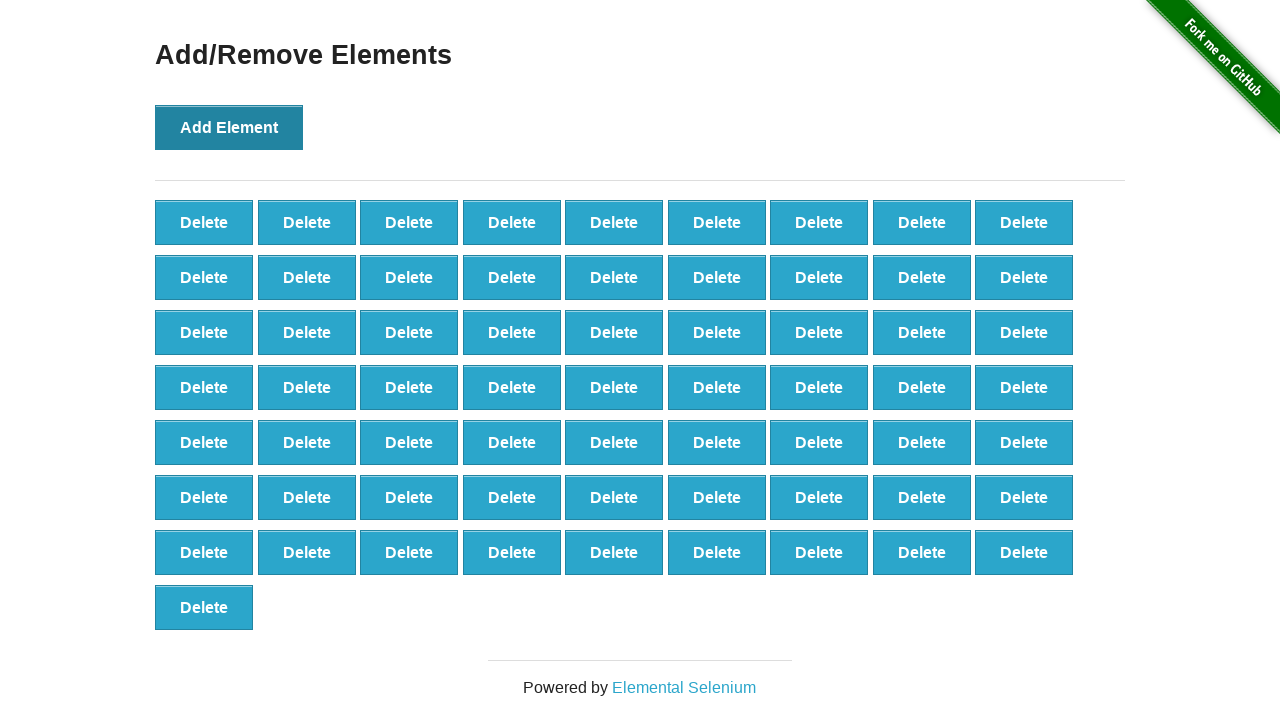

Clicked Add Element button (iteration 65/100) at (229, 127) on button[onclick='addElement()']
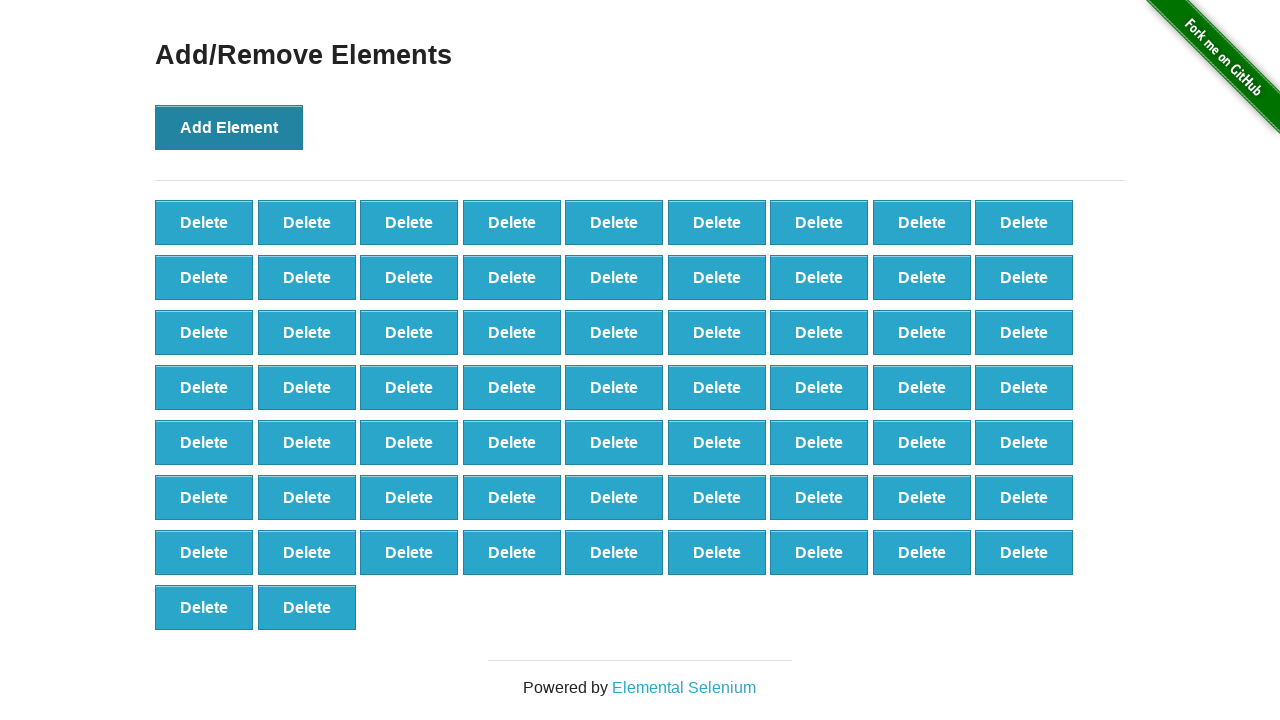

Clicked Add Element button (iteration 66/100) at (229, 127) on button[onclick='addElement()']
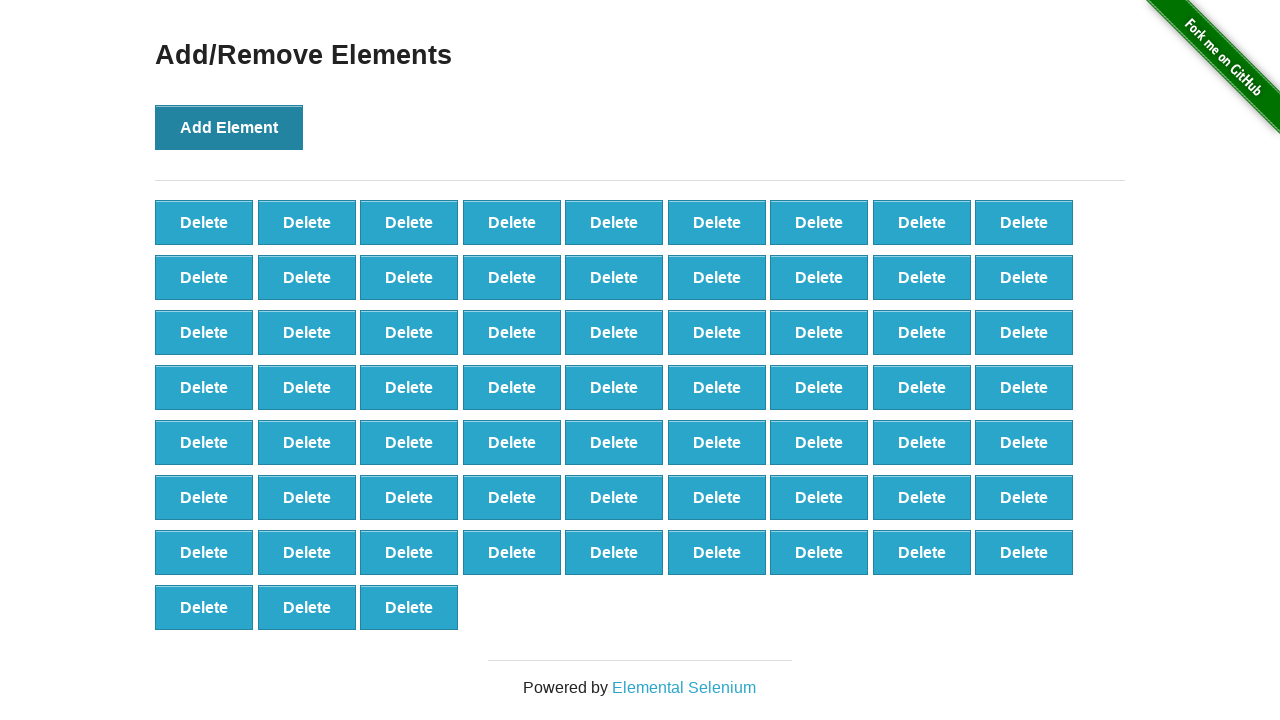

Clicked Add Element button (iteration 67/100) at (229, 127) on button[onclick='addElement()']
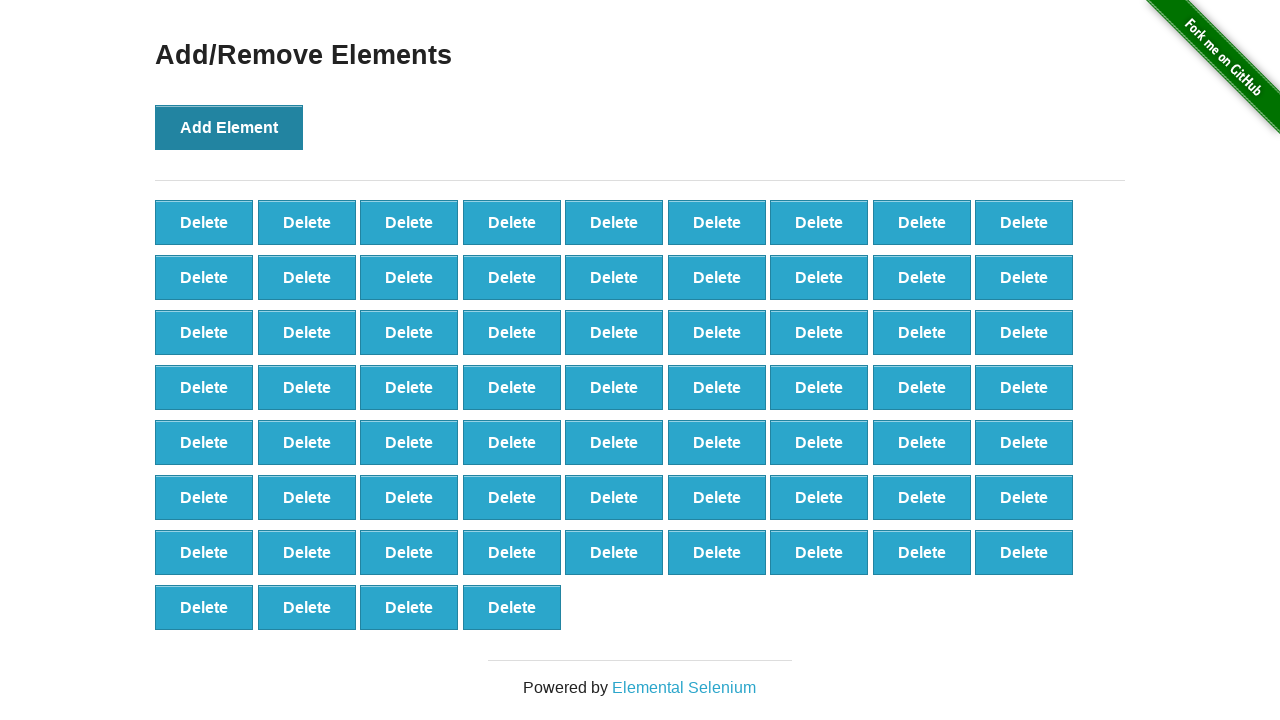

Clicked Add Element button (iteration 68/100) at (229, 127) on button[onclick='addElement()']
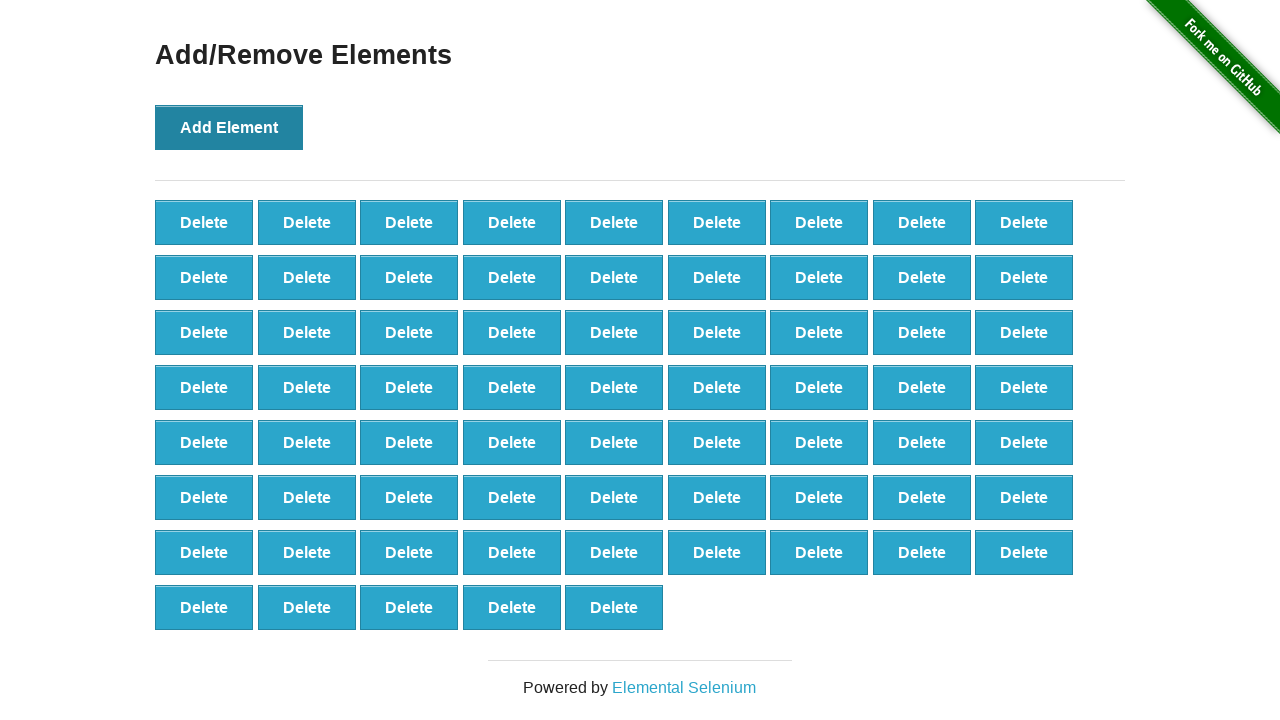

Clicked Add Element button (iteration 69/100) at (229, 127) on button[onclick='addElement()']
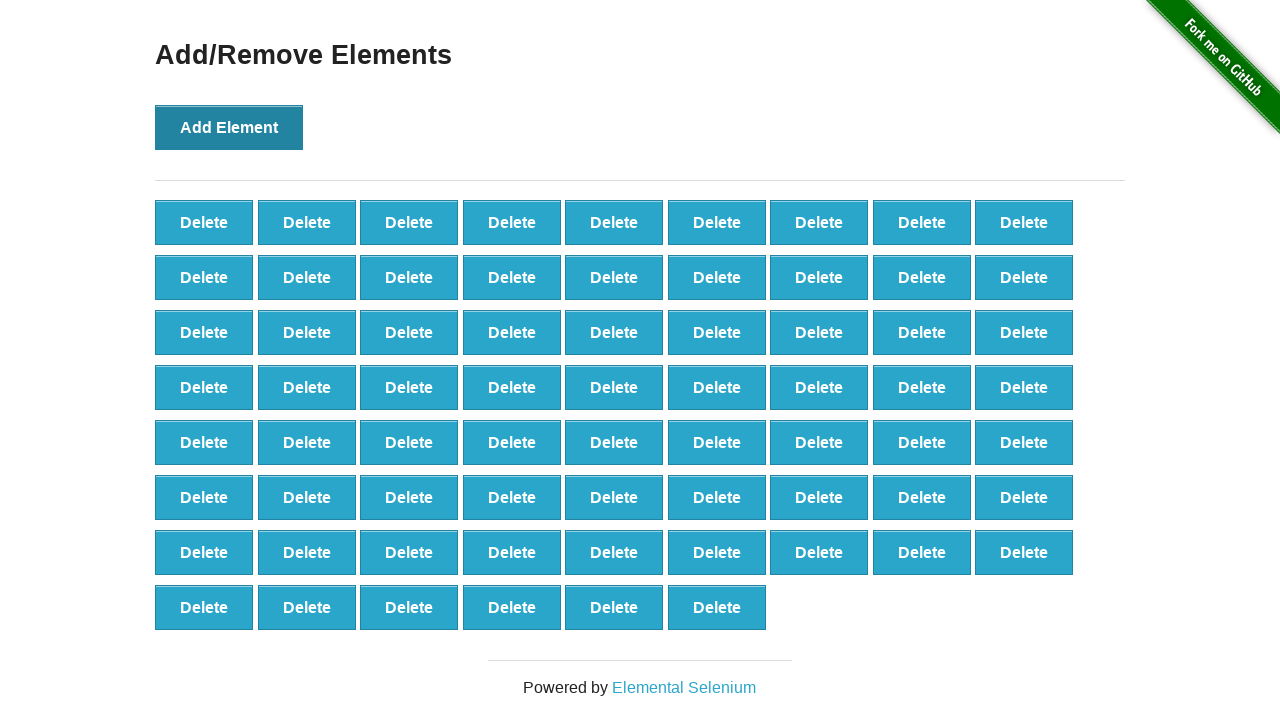

Clicked Add Element button (iteration 70/100) at (229, 127) on button[onclick='addElement()']
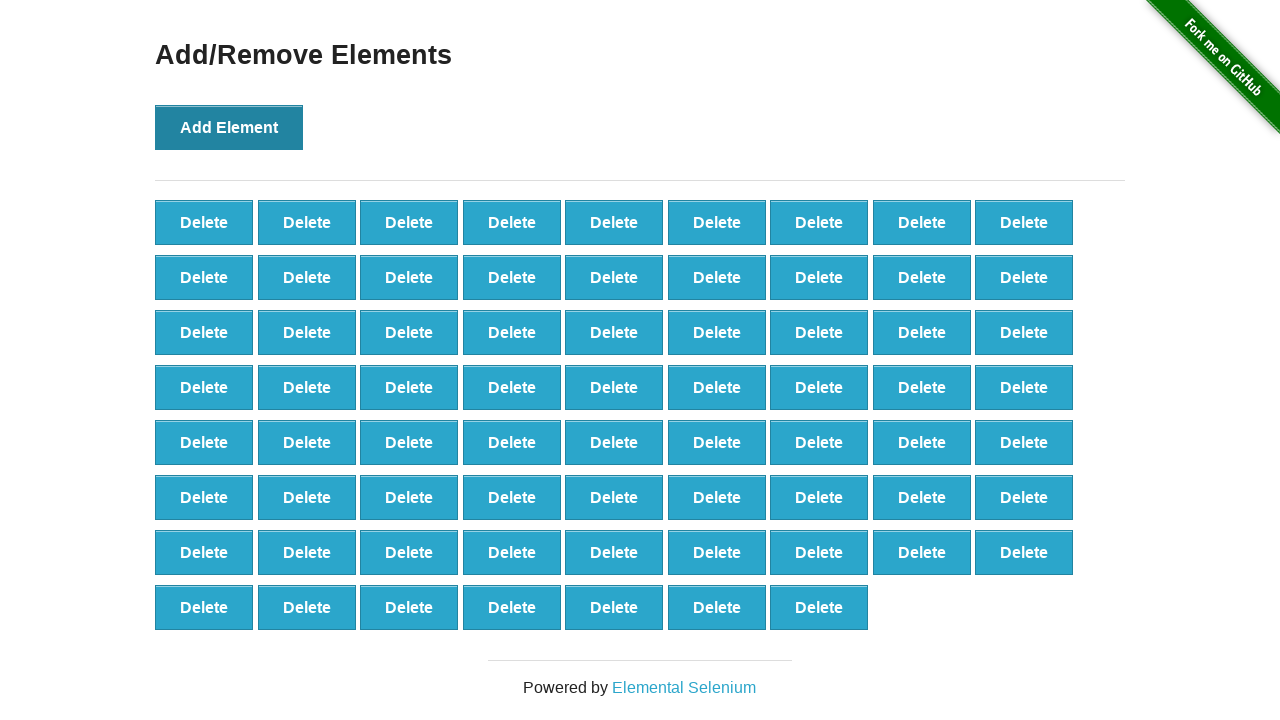

Clicked Add Element button (iteration 71/100) at (229, 127) on button[onclick='addElement()']
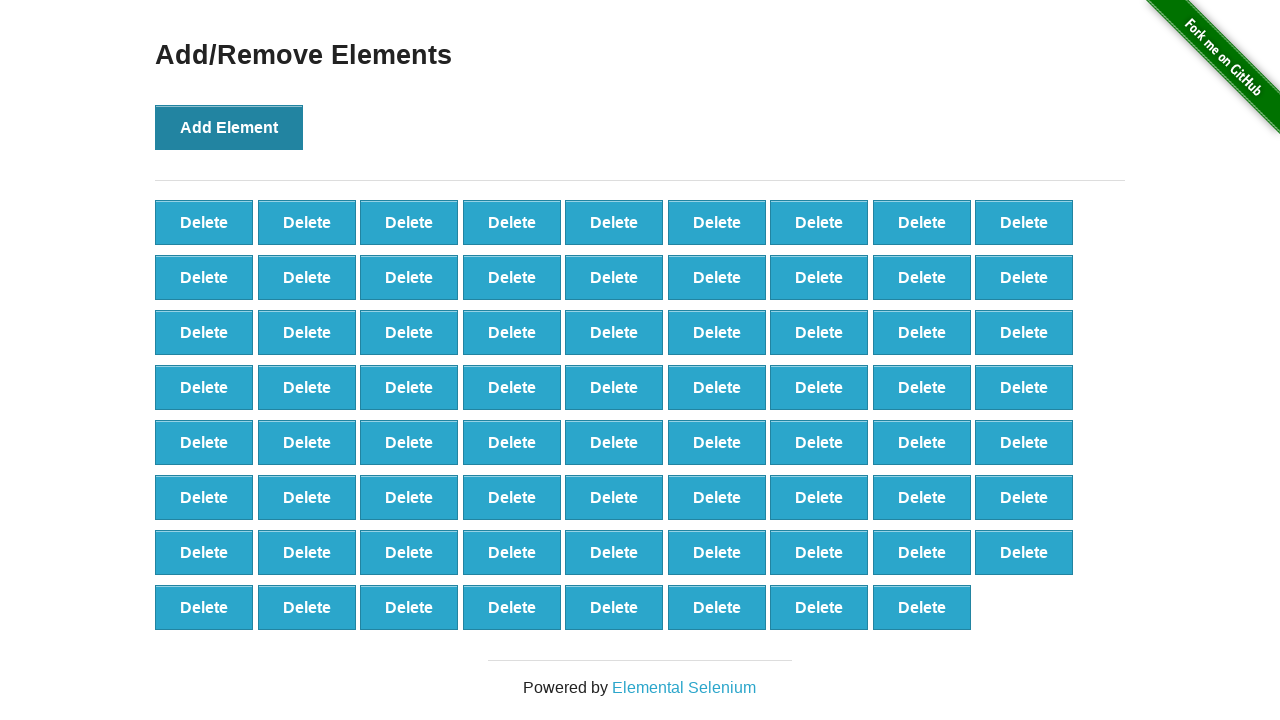

Clicked Add Element button (iteration 72/100) at (229, 127) on button[onclick='addElement()']
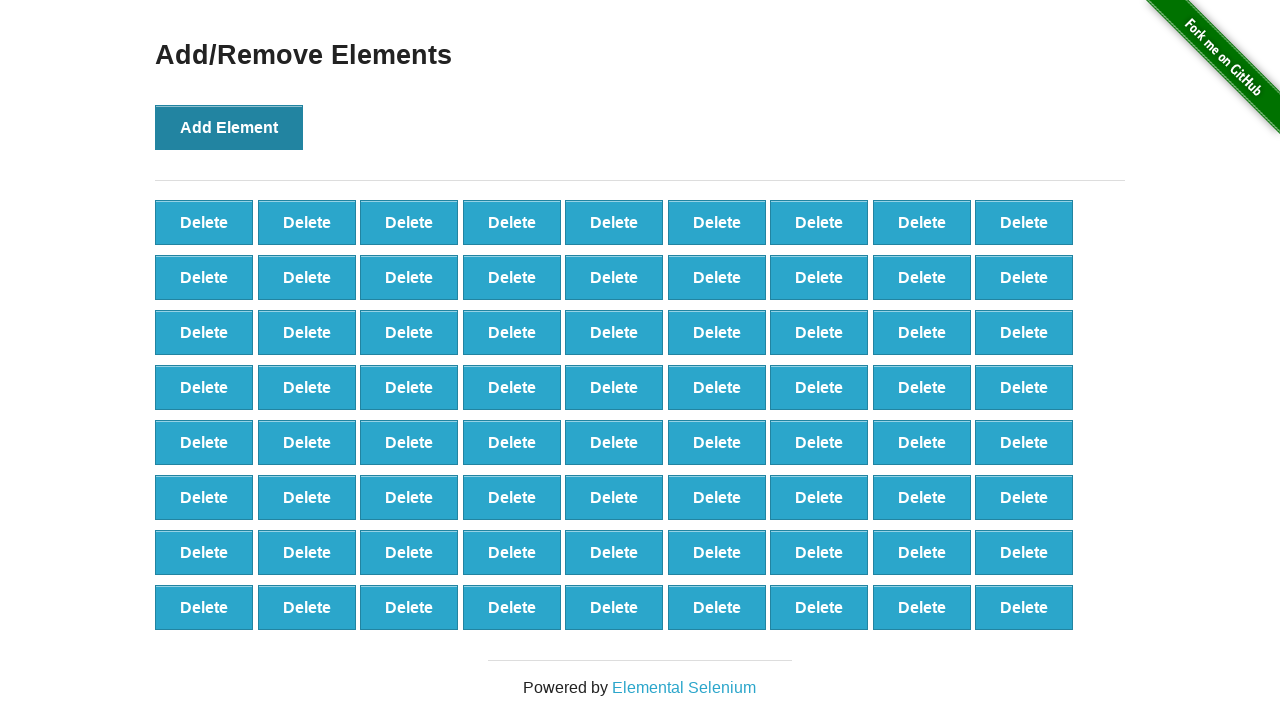

Clicked Add Element button (iteration 73/100) at (229, 127) on button[onclick='addElement()']
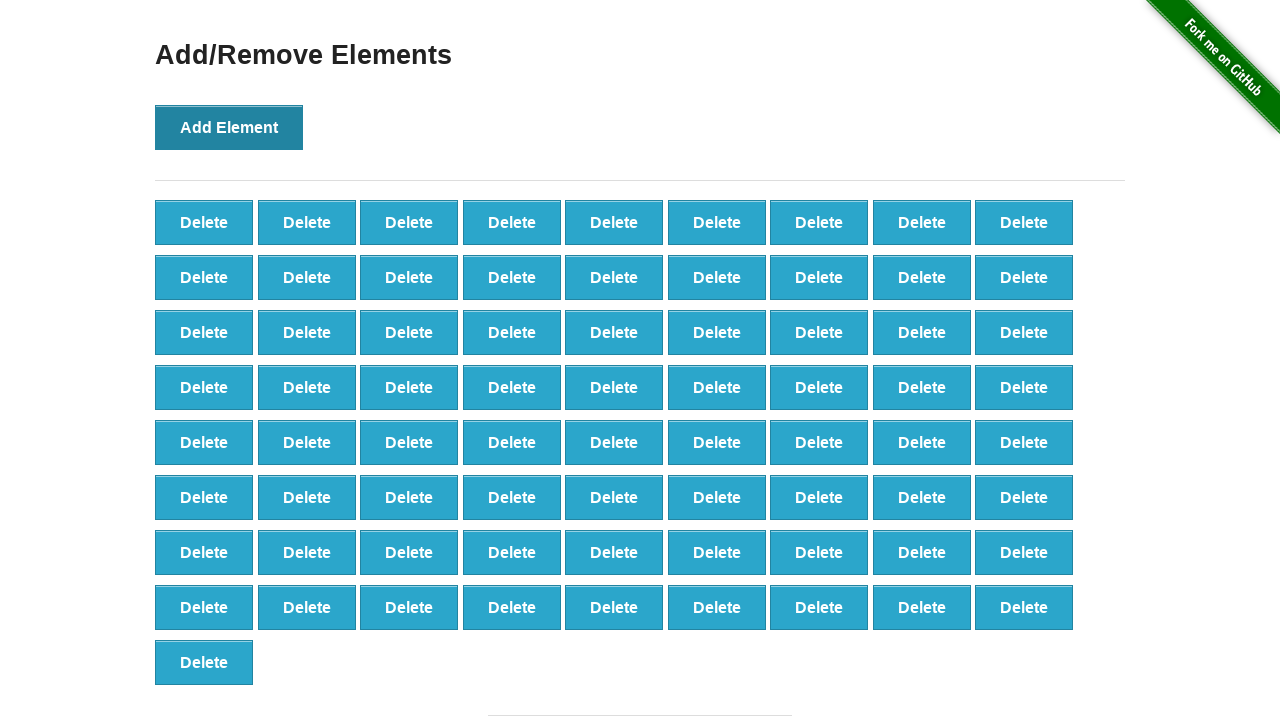

Clicked Add Element button (iteration 74/100) at (229, 127) on button[onclick='addElement()']
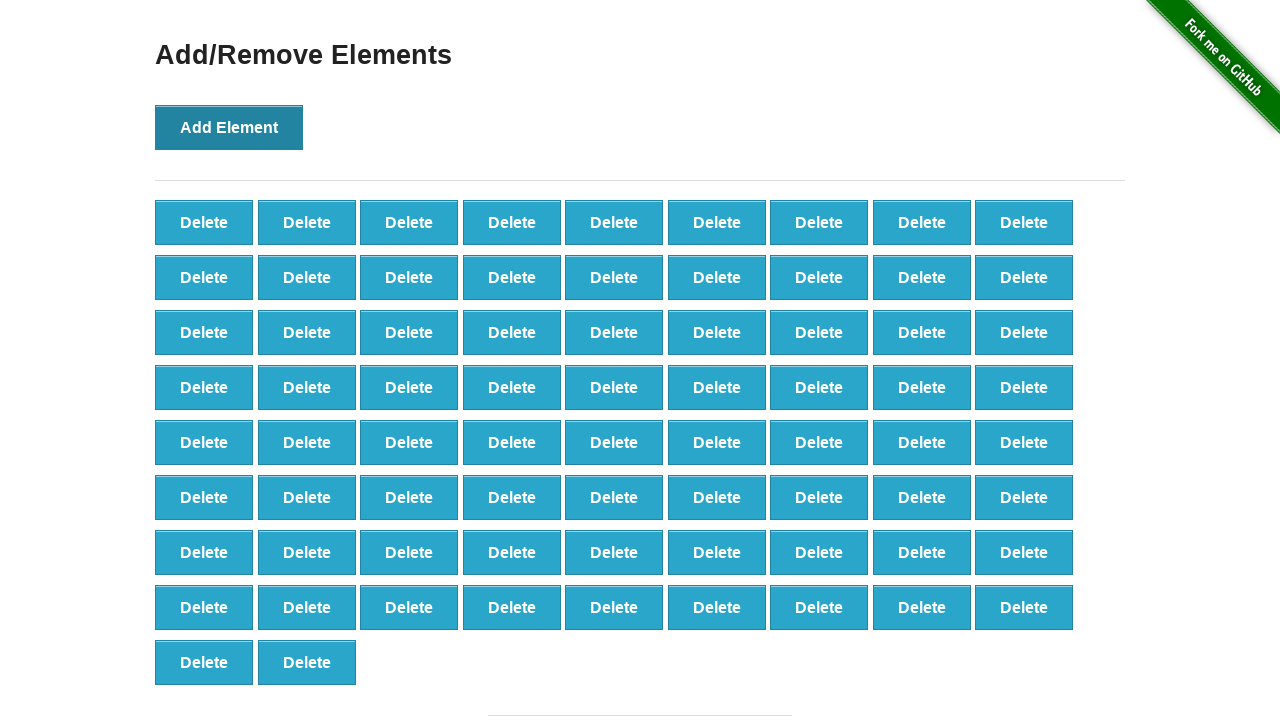

Clicked Add Element button (iteration 75/100) at (229, 127) on button[onclick='addElement()']
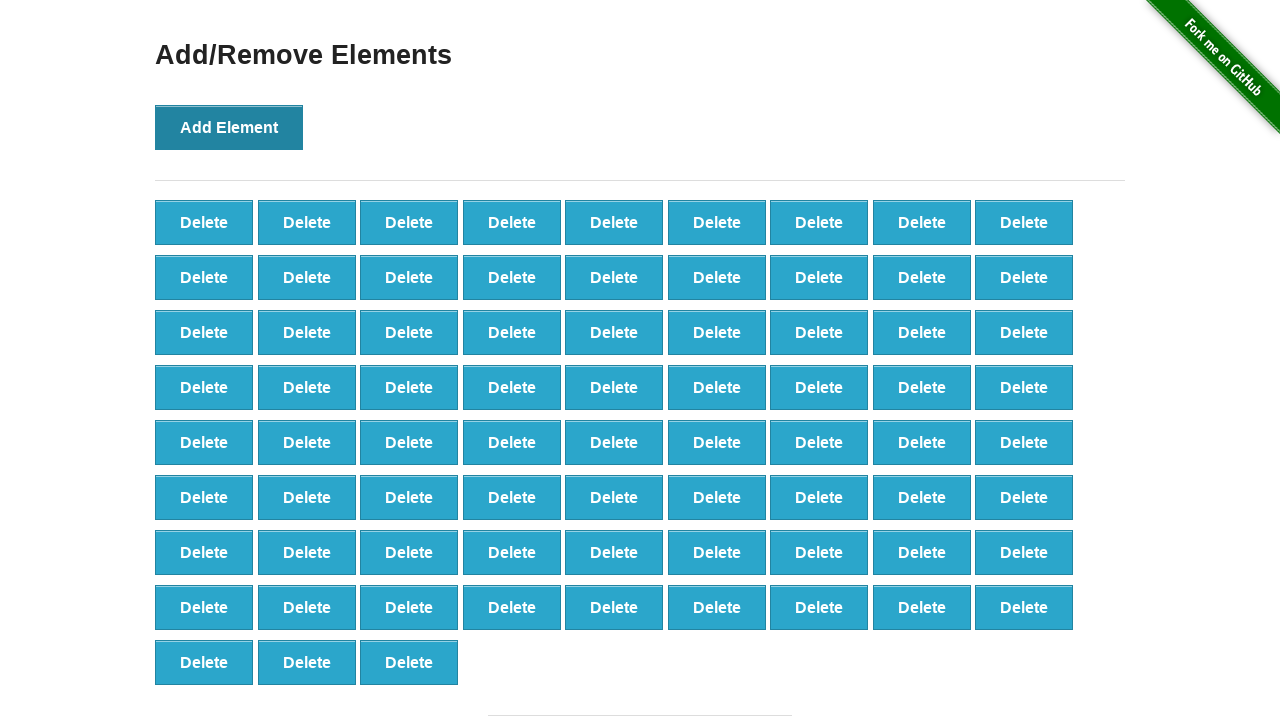

Clicked Add Element button (iteration 76/100) at (229, 127) on button[onclick='addElement()']
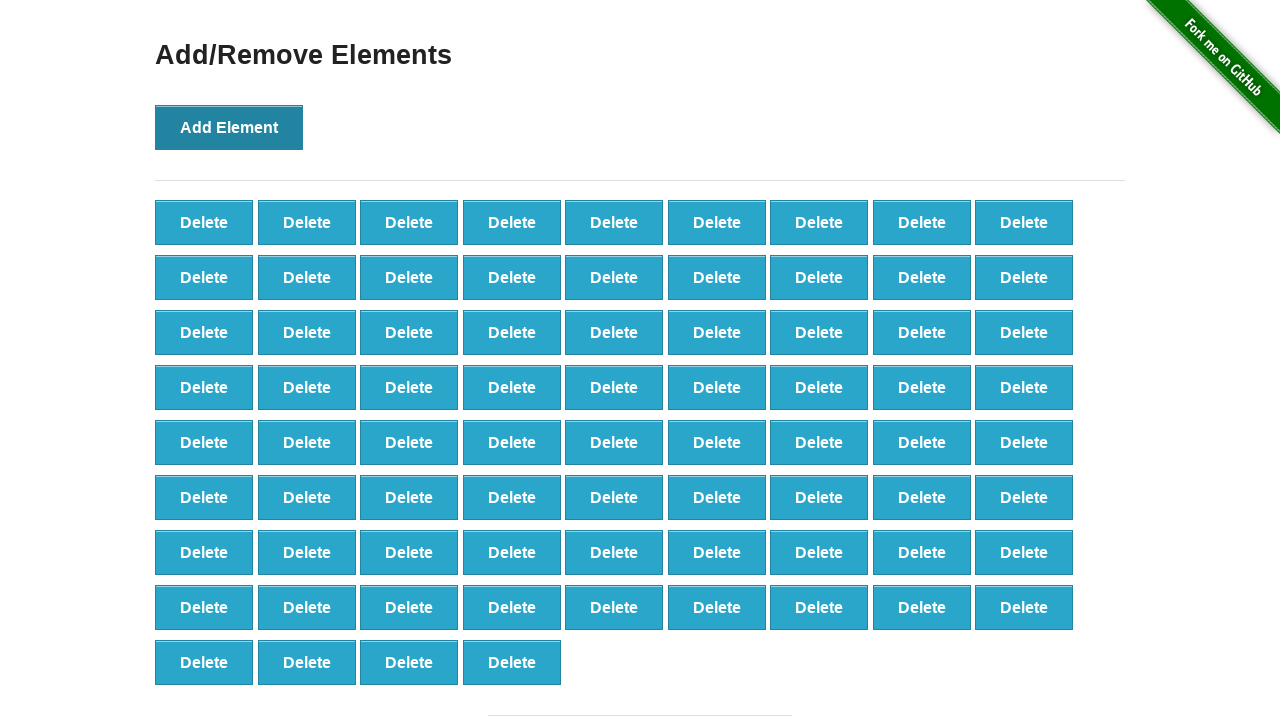

Clicked Add Element button (iteration 77/100) at (229, 127) on button[onclick='addElement()']
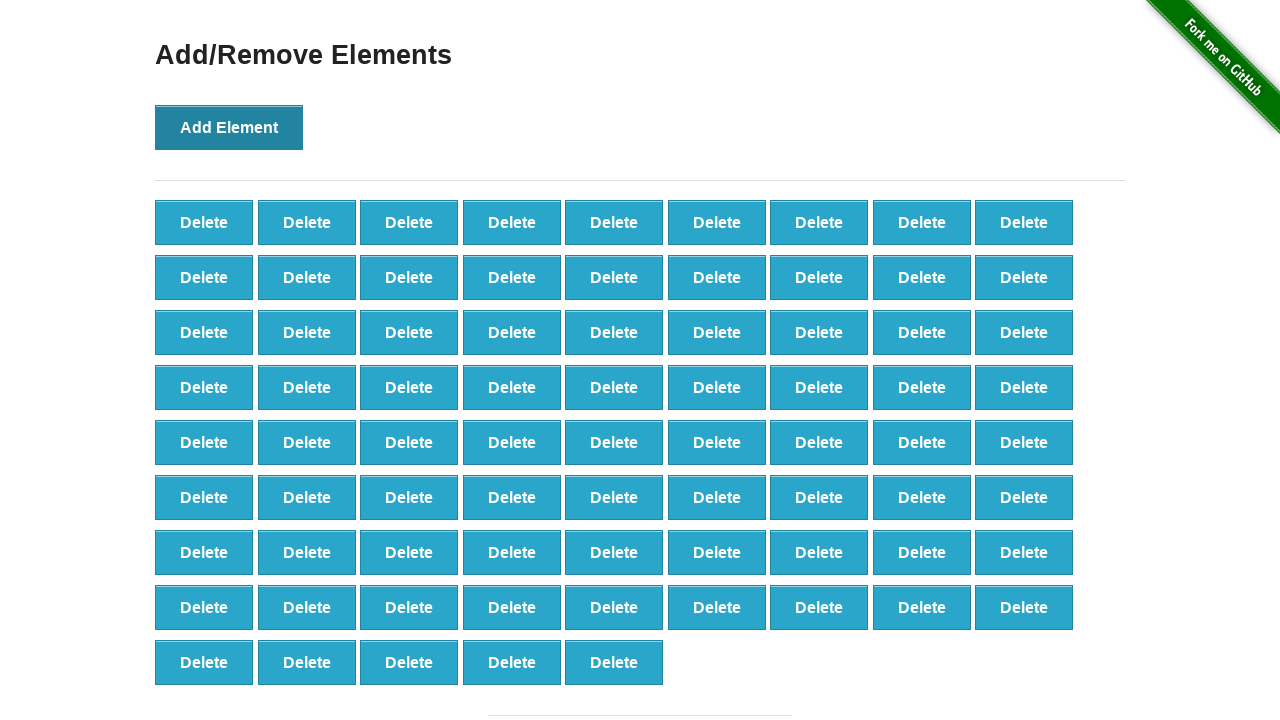

Clicked Add Element button (iteration 78/100) at (229, 127) on button[onclick='addElement()']
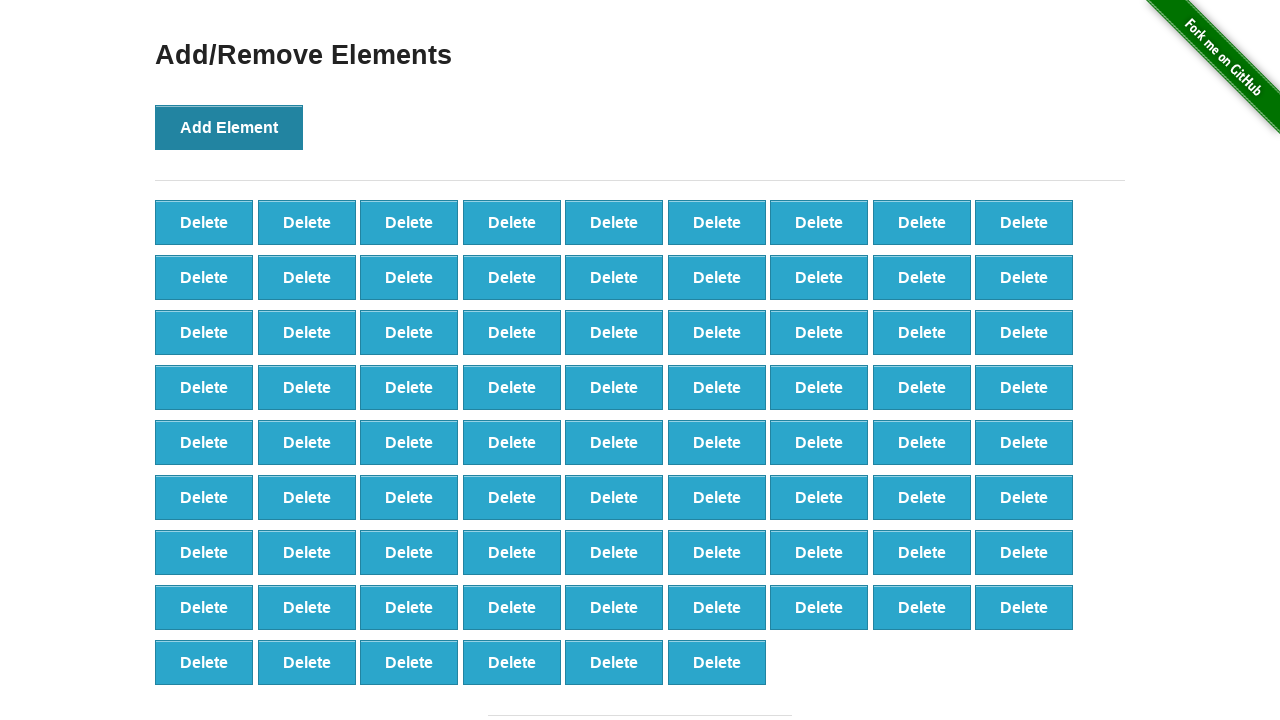

Clicked Add Element button (iteration 79/100) at (229, 127) on button[onclick='addElement()']
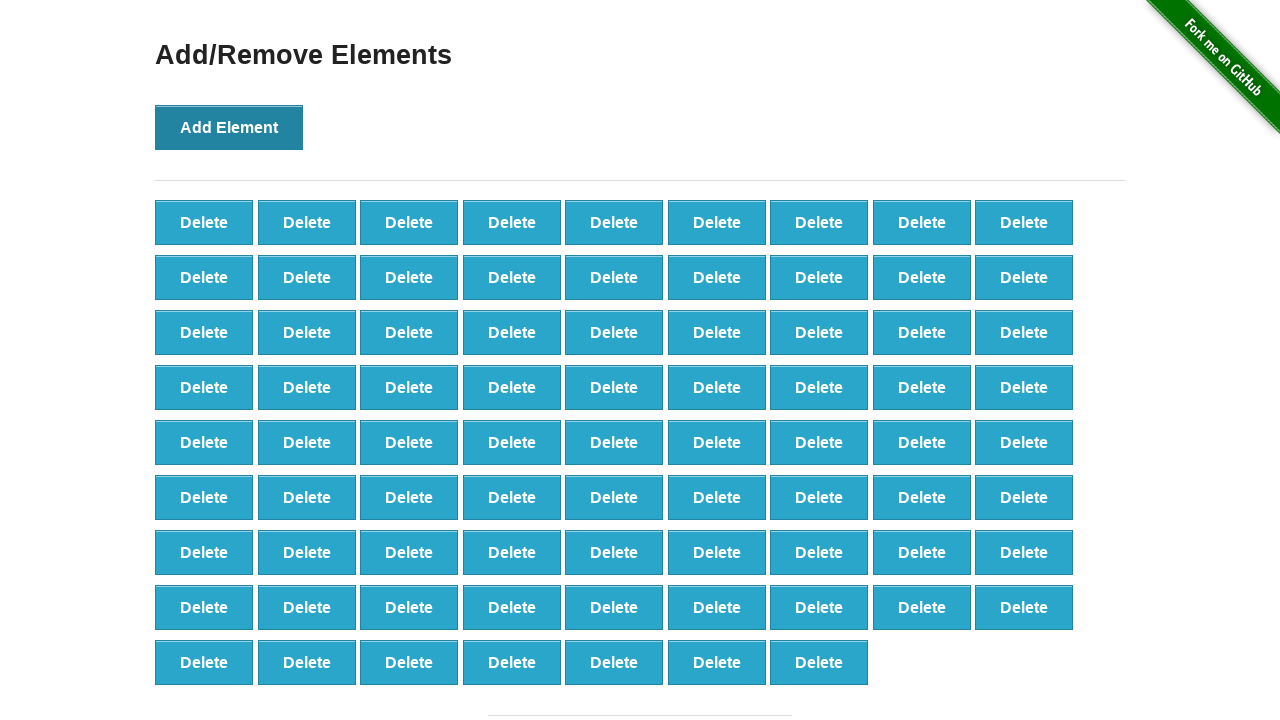

Clicked Add Element button (iteration 80/100) at (229, 127) on button[onclick='addElement()']
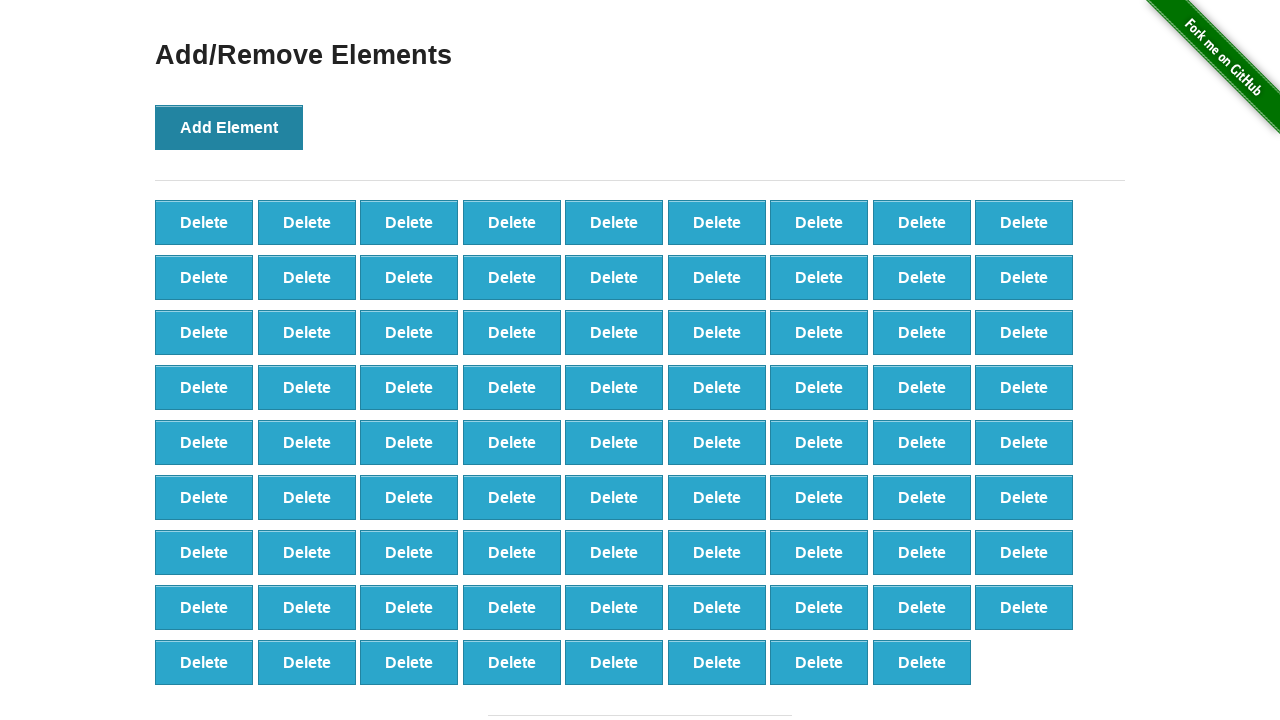

Clicked Add Element button (iteration 81/100) at (229, 127) on button[onclick='addElement()']
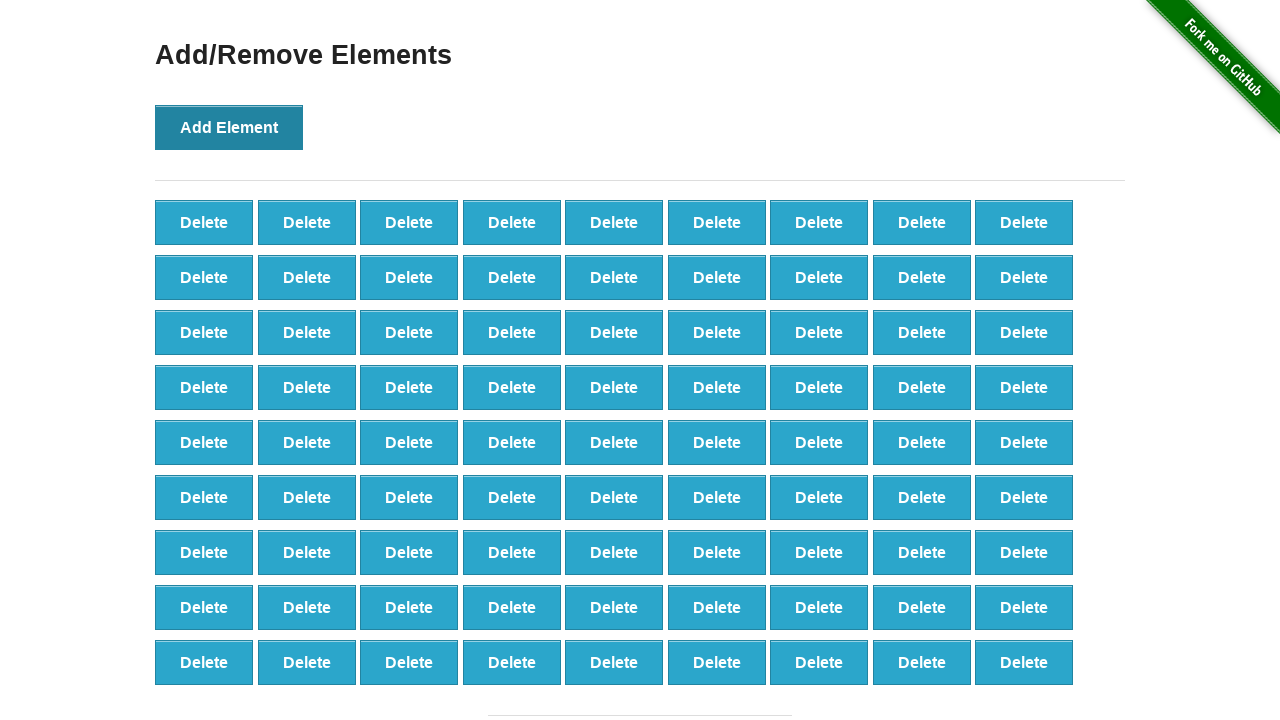

Clicked Add Element button (iteration 82/100) at (229, 127) on button[onclick='addElement()']
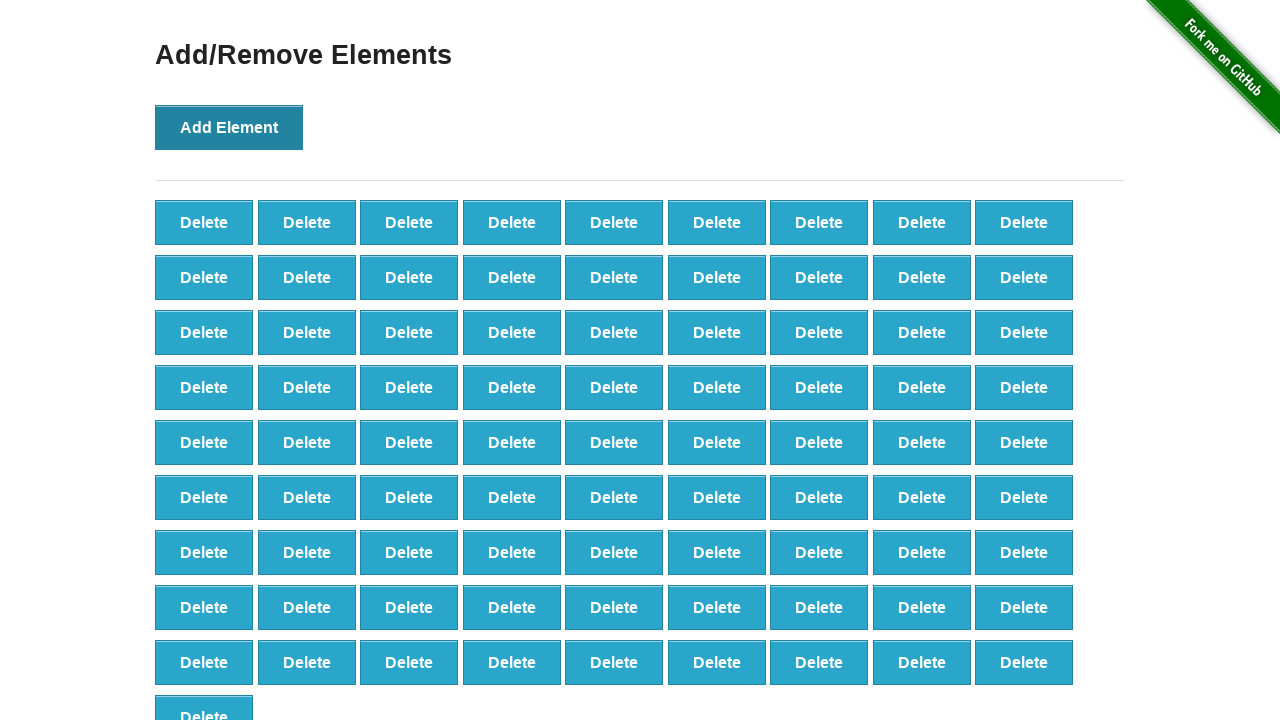

Clicked Add Element button (iteration 83/100) at (229, 127) on button[onclick='addElement()']
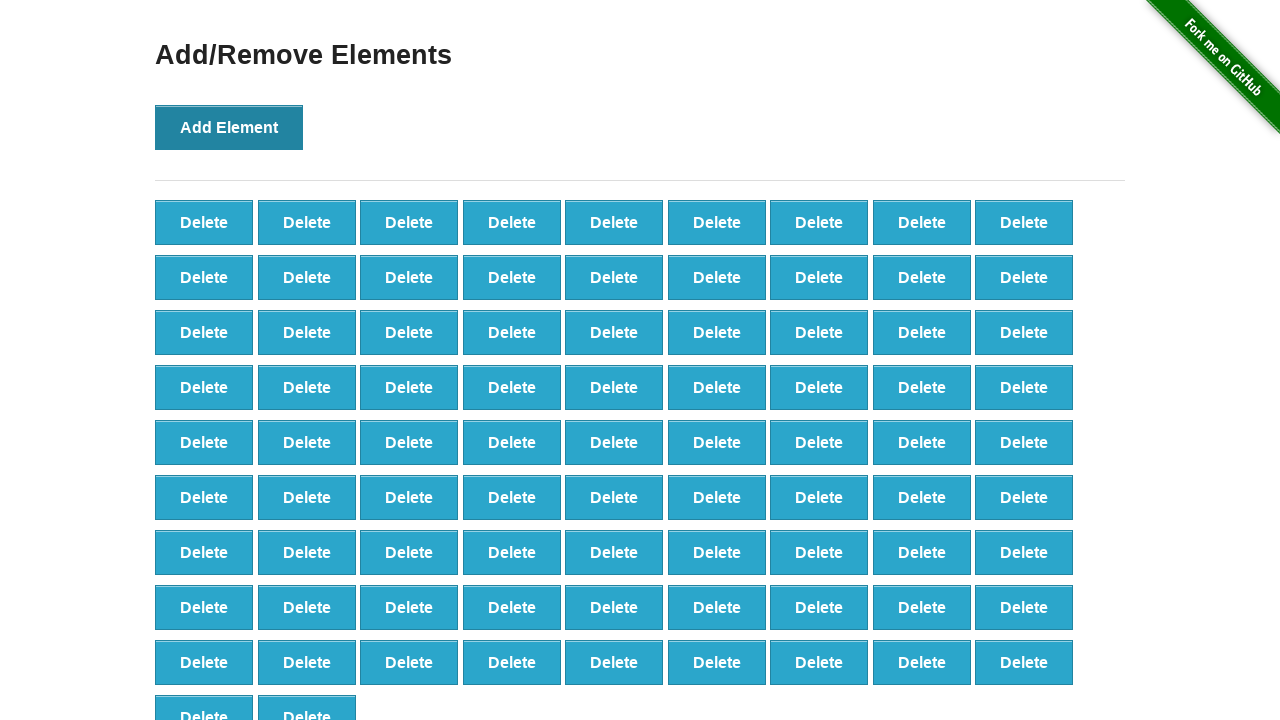

Clicked Add Element button (iteration 84/100) at (229, 127) on button[onclick='addElement()']
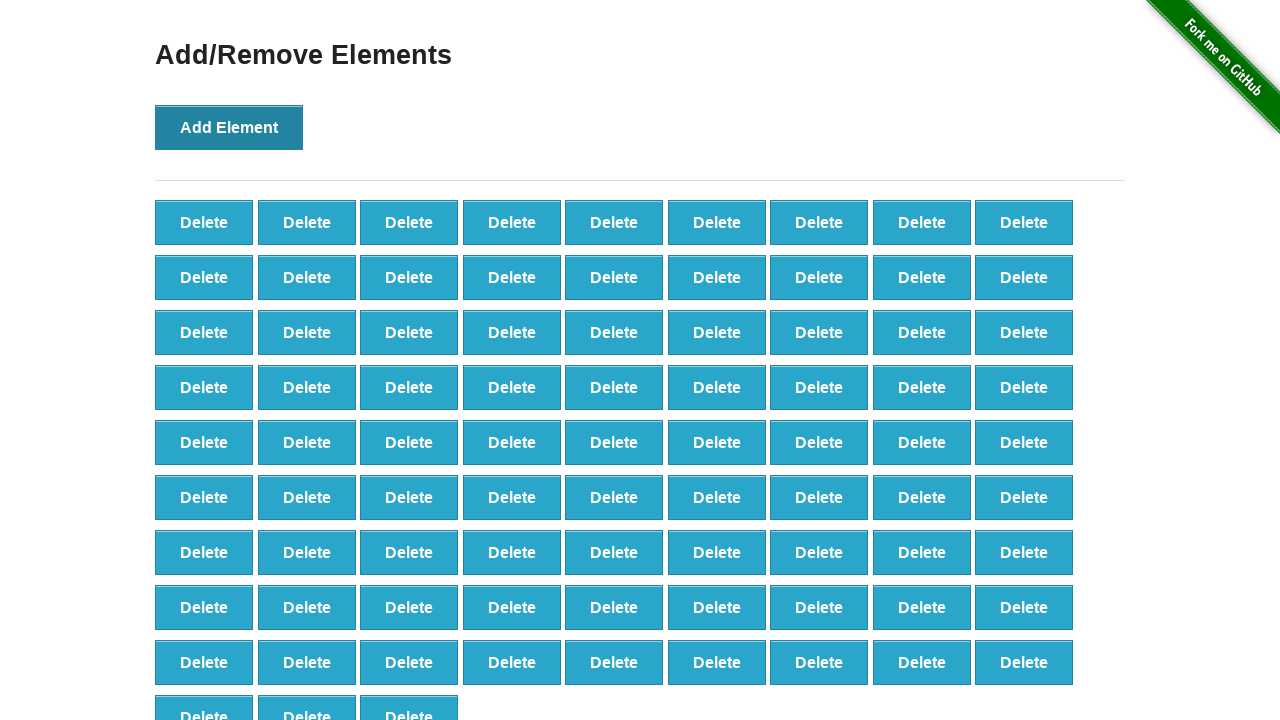

Clicked Add Element button (iteration 85/100) at (229, 127) on button[onclick='addElement()']
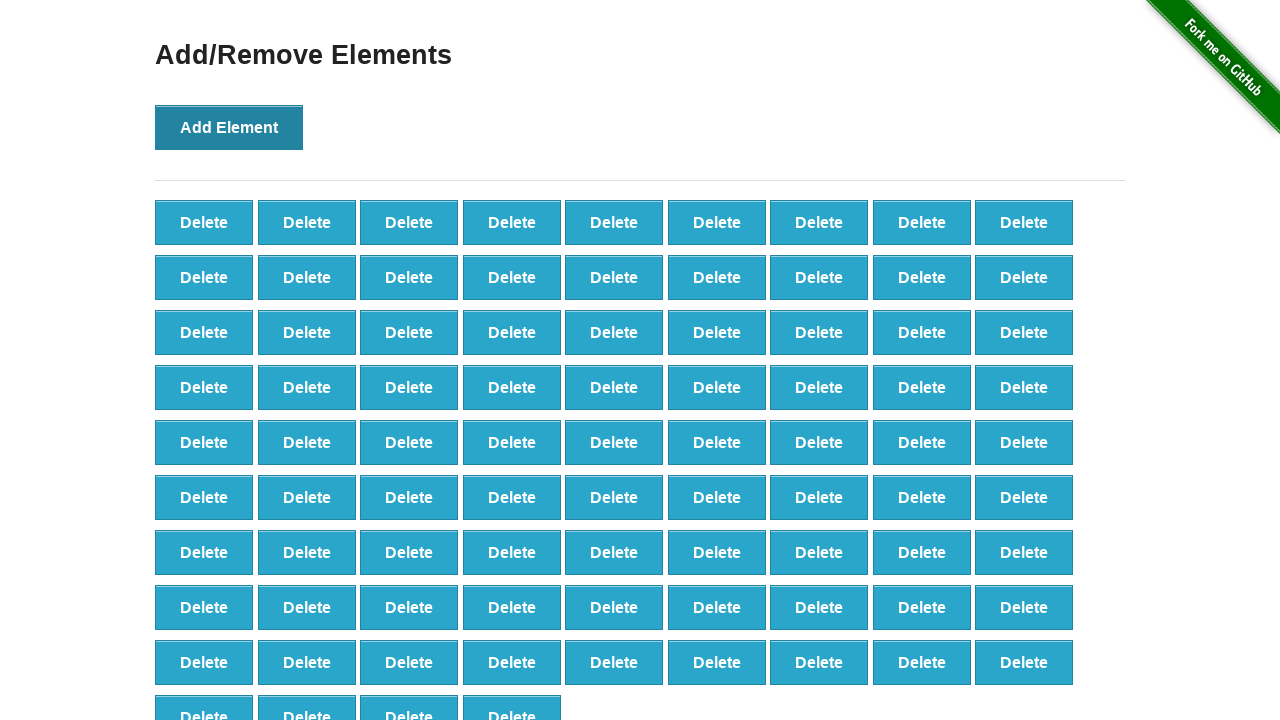

Clicked Add Element button (iteration 86/100) at (229, 127) on button[onclick='addElement()']
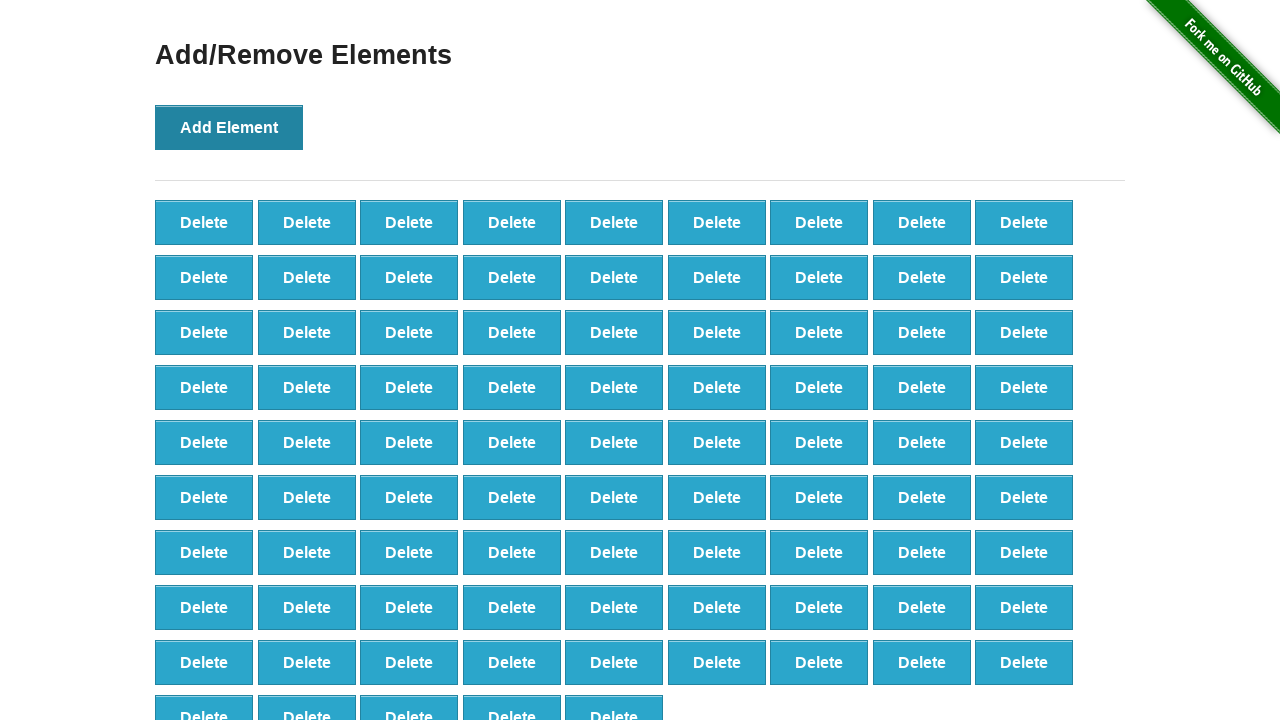

Clicked Add Element button (iteration 87/100) at (229, 127) on button[onclick='addElement()']
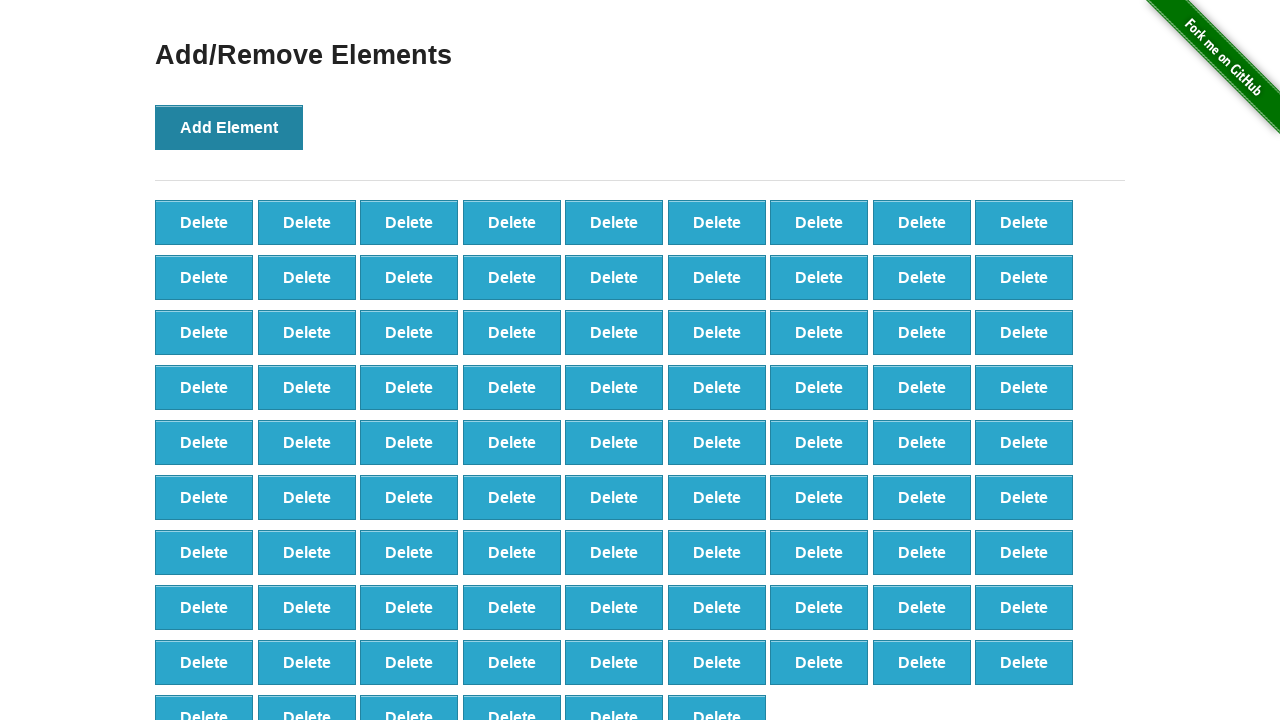

Clicked Add Element button (iteration 88/100) at (229, 127) on button[onclick='addElement()']
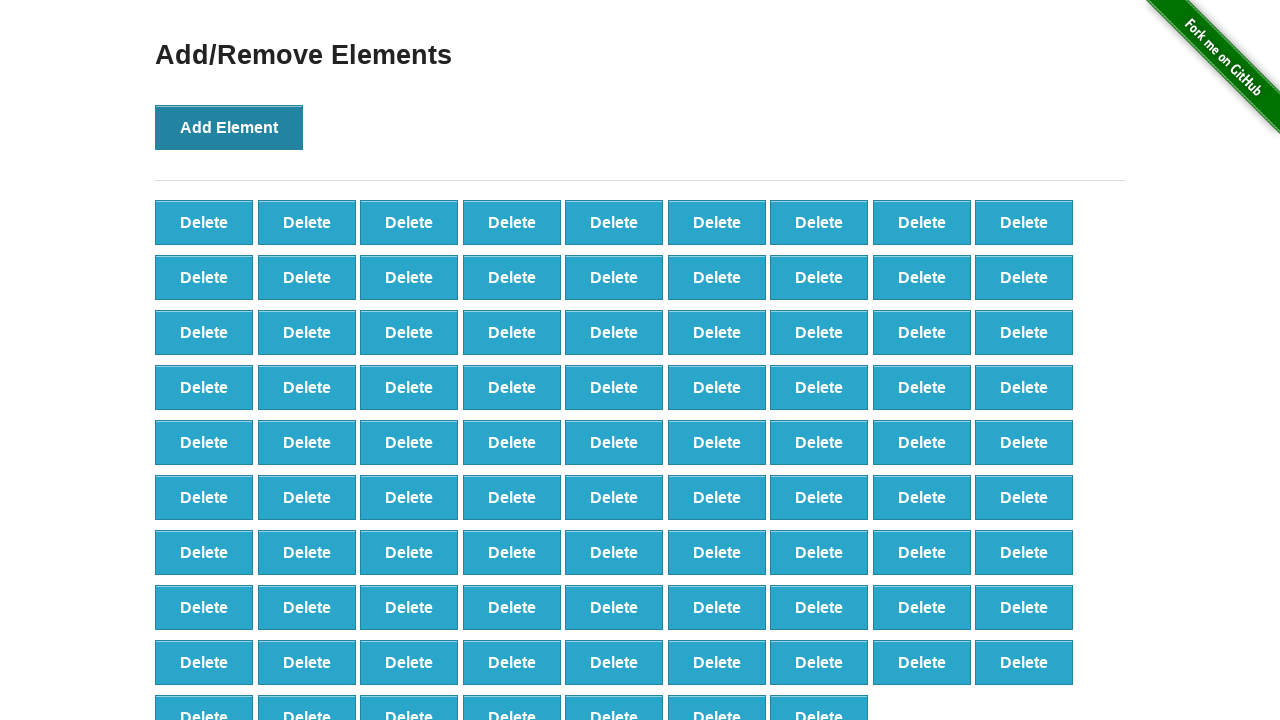

Clicked Add Element button (iteration 89/100) at (229, 127) on button[onclick='addElement()']
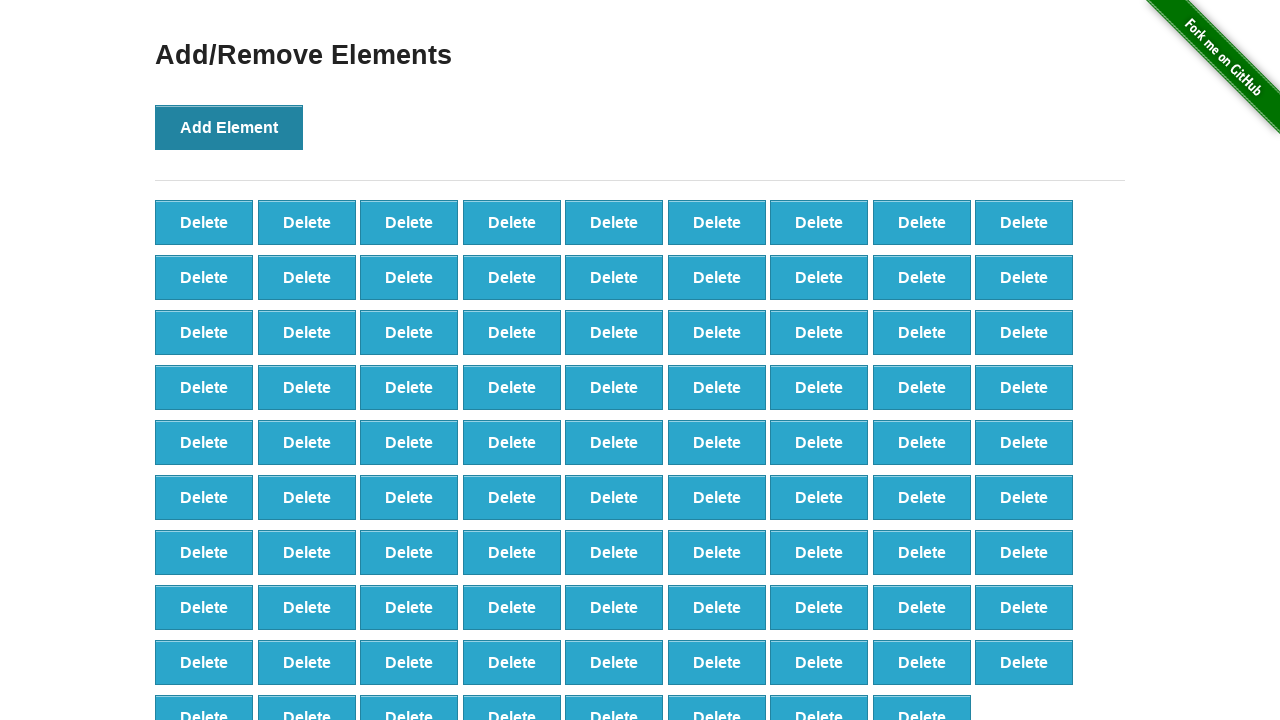

Clicked Add Element button (iteration 90/100) at (229, 127) on button[onclick='addElement()']
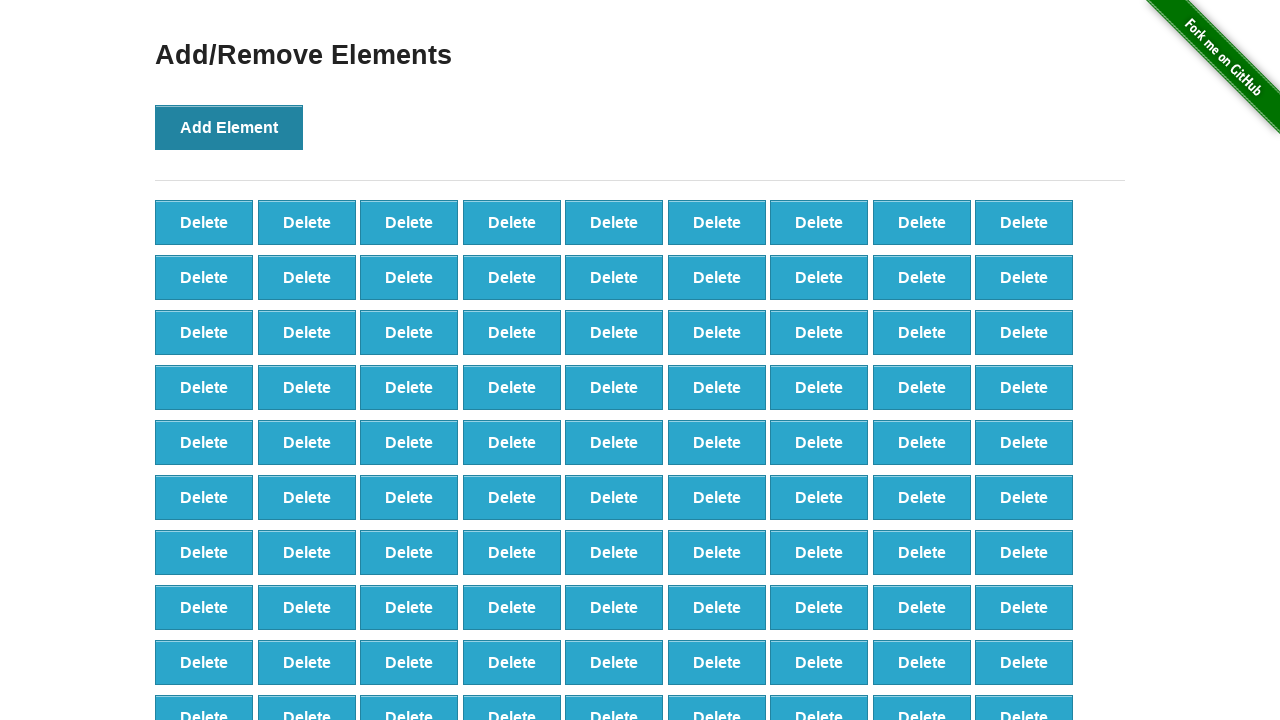

Clicked Add Element button (iteration 91/100) at (229, 127) on button[onclick='addElement()']
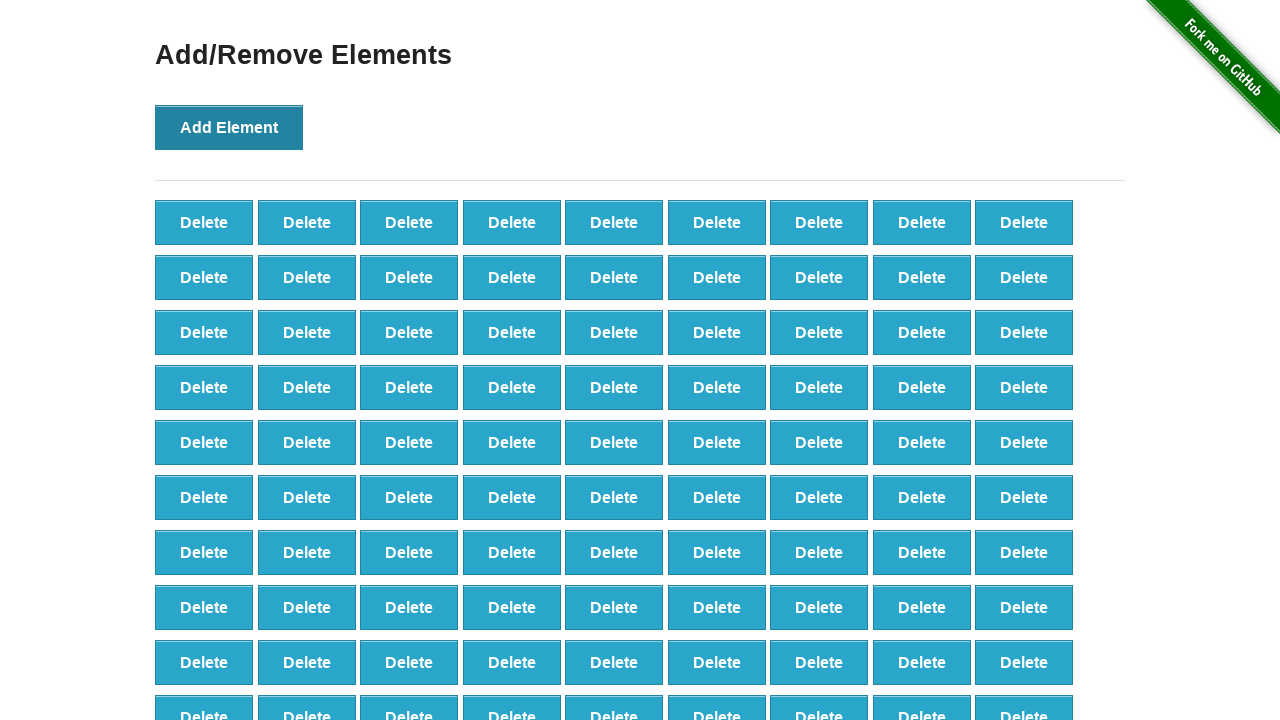

Clicked Add Element button (iteration 92/100) at (229, 127) on button[onclick='addElement()']
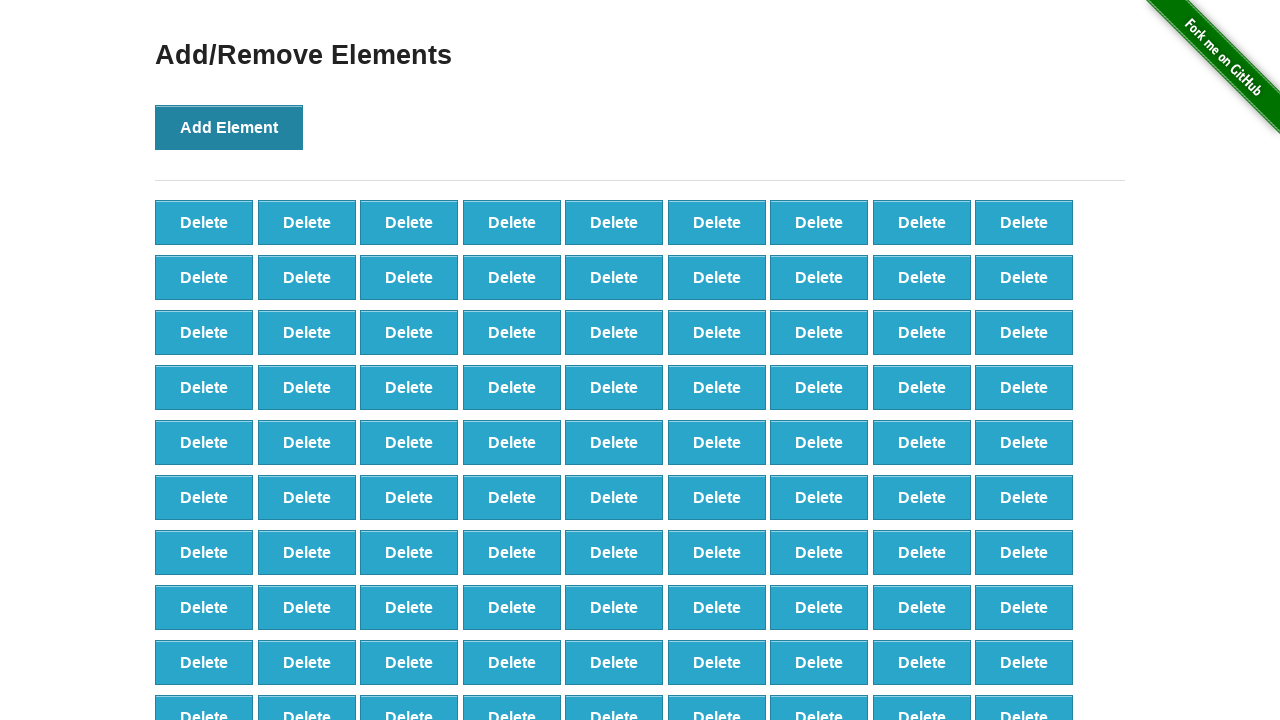

Clicked Add Element button (iteration 93/100) at (229, 127) on button[onclick='addElement()']
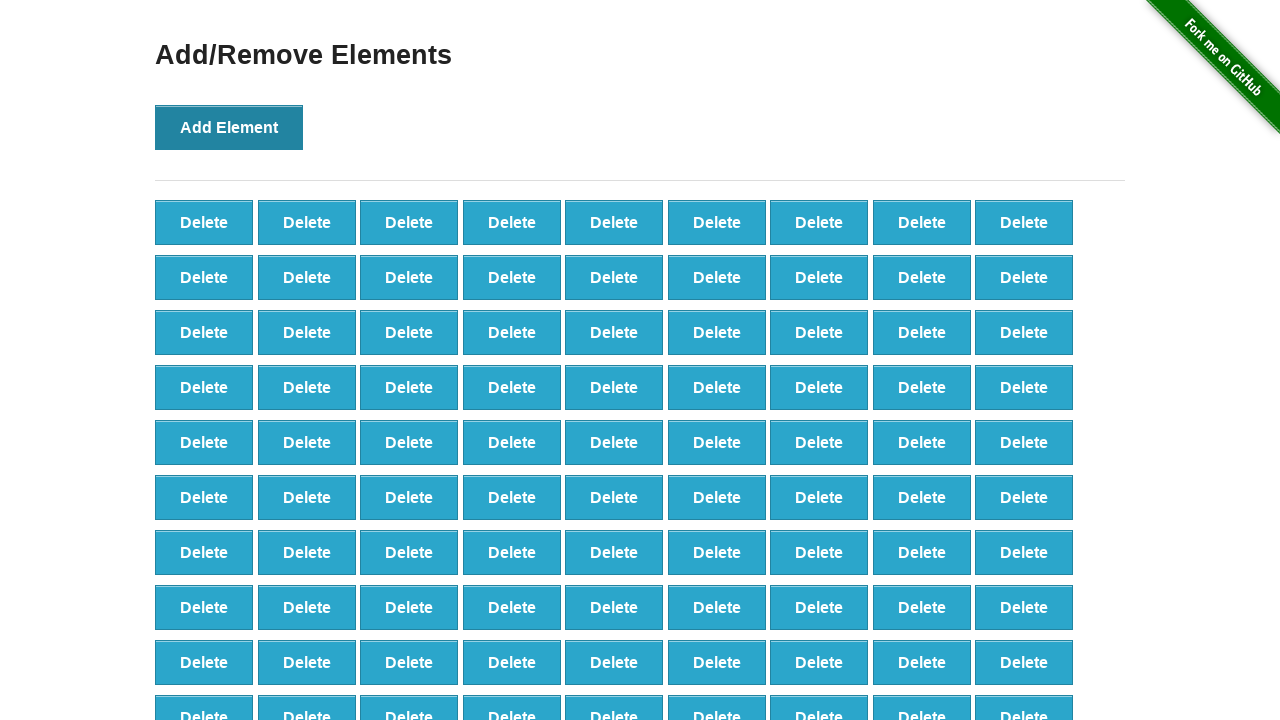

Clicked Add Element button (iteration 94/100) at (229, 127) on button[onclick='addElement()']
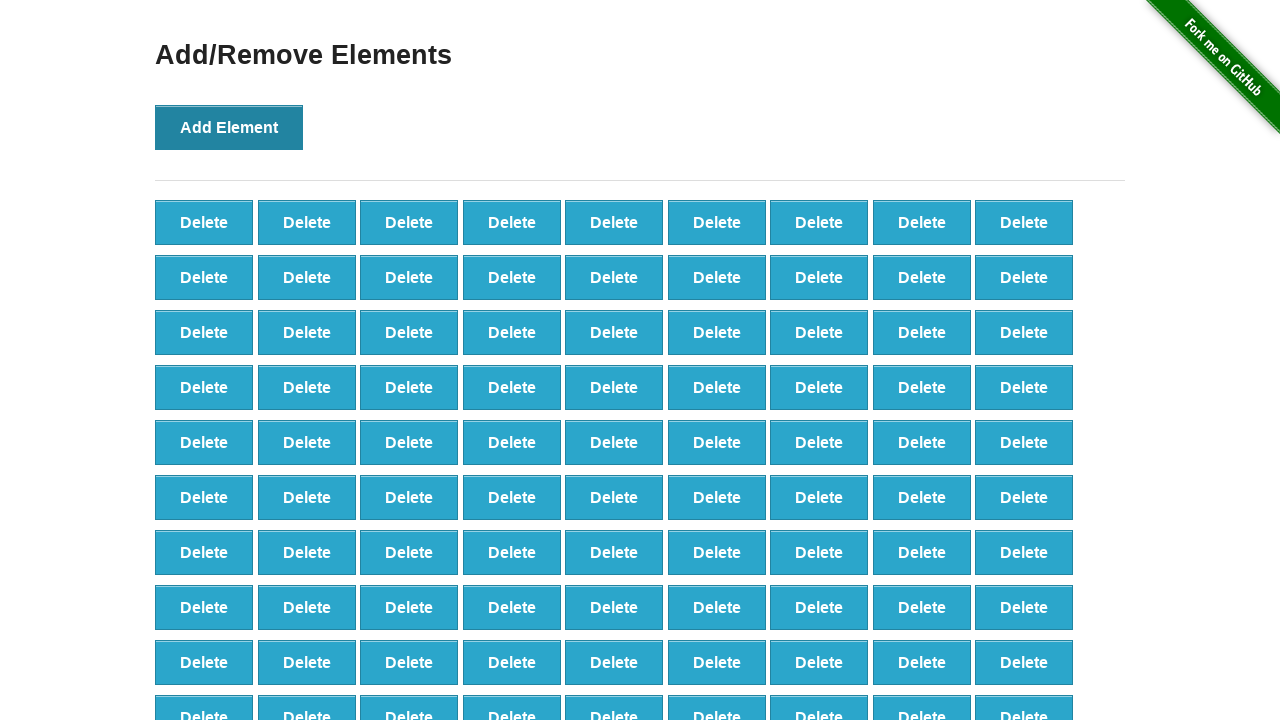

Clicked Add Element button (iteration 95/100) at (229, 127) on button[onclick='addElement()']
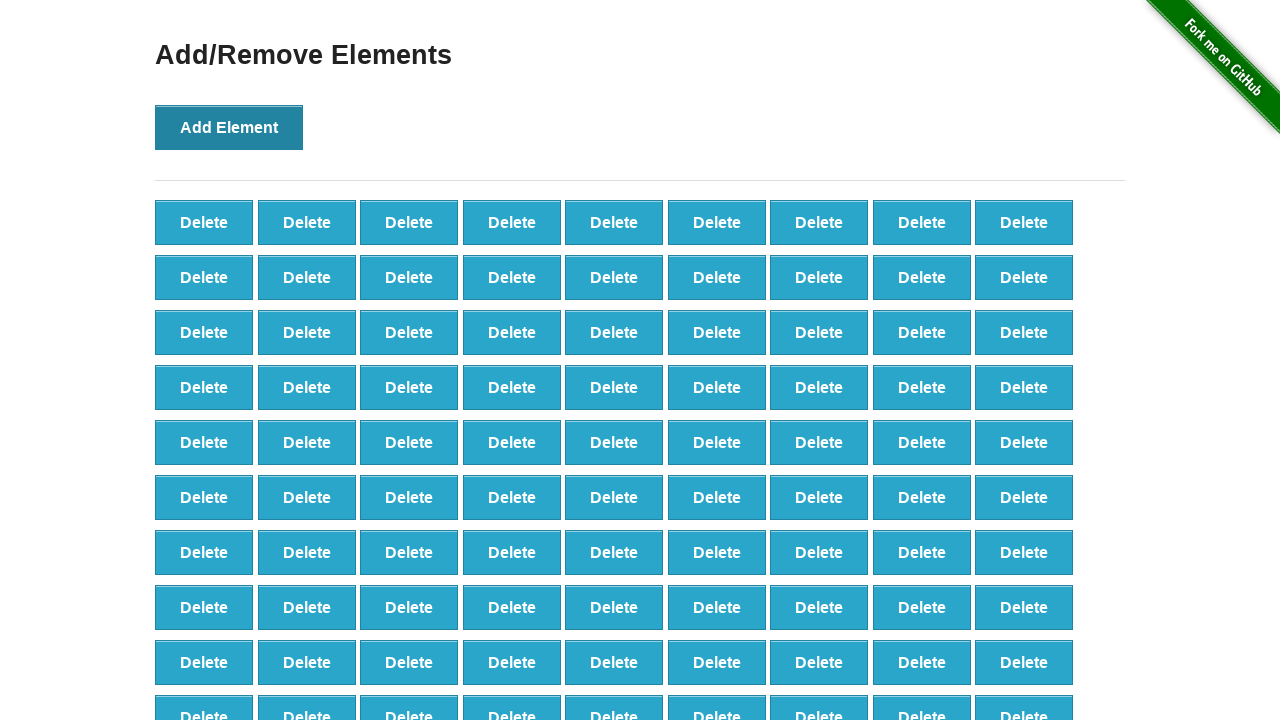

Clicked Add Element button (iteration 96/100) at (229, 127) on button[onclick='addElement()']
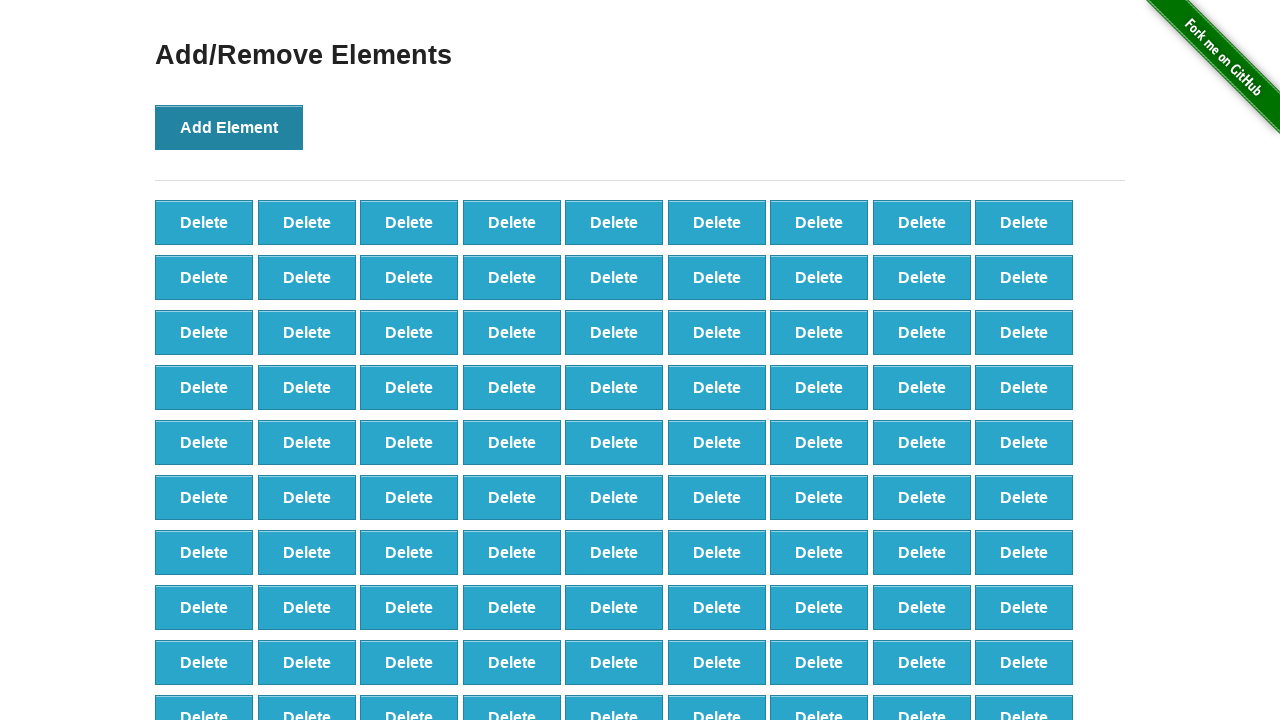

Clicked Add Element button (iteration 97/100) at (229, 127) on button[onclick='addElement()']
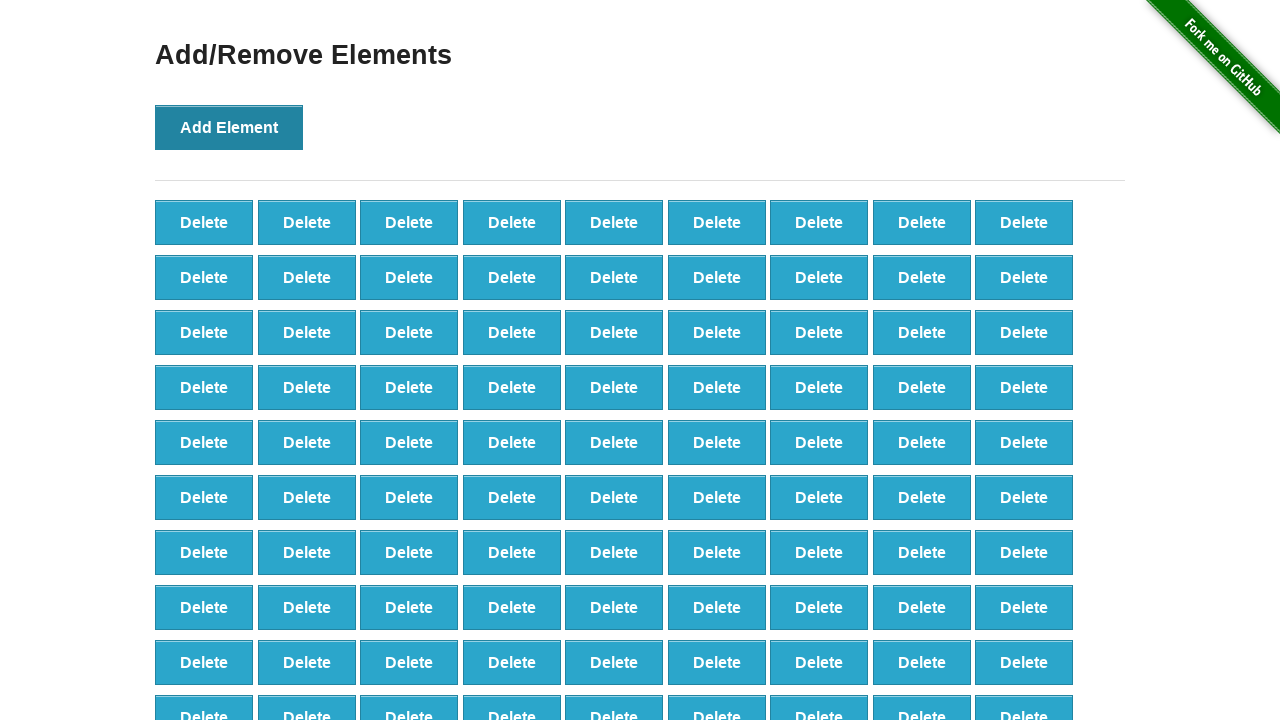

Clicked Add Element button (iteration 98/100) at (229, 127) on button[onclick='addElement()']
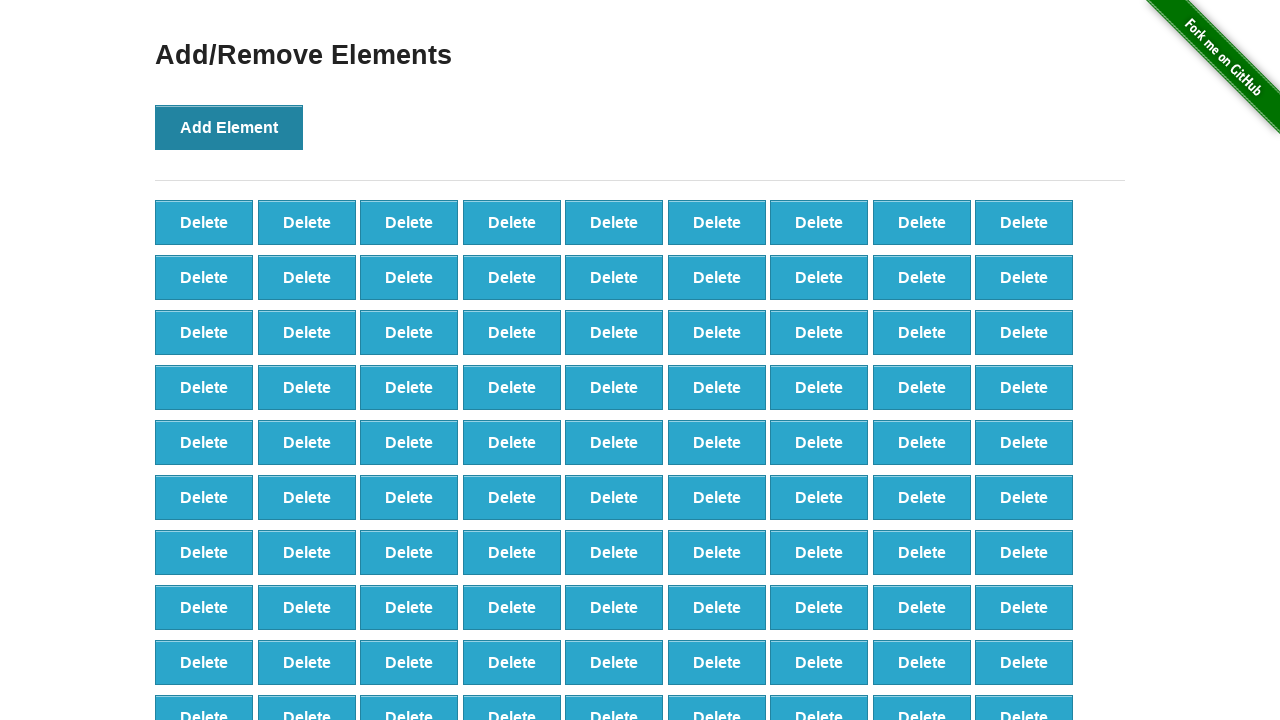

Clicked Add Element button (iteration 99/100) at (229, 127) on button[onclick='addElement()']
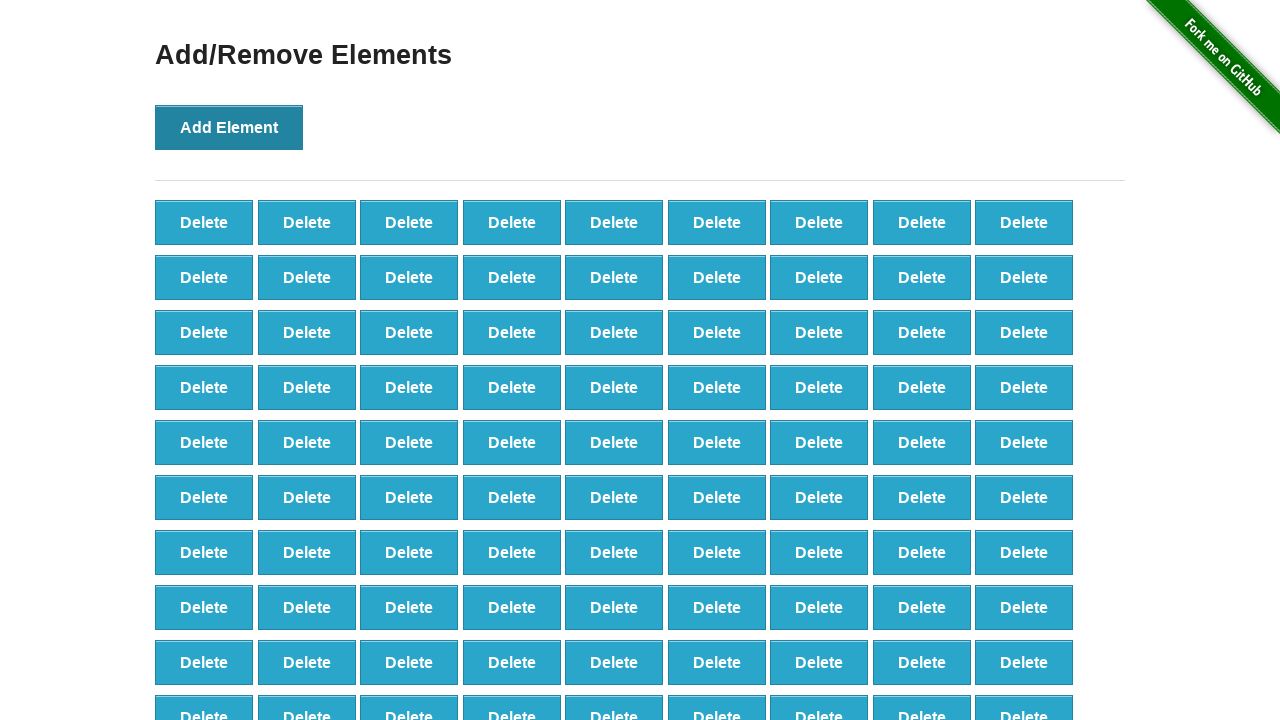

Clicked Add Element button (iteration 100/100) at (229, 127) on button[onclick='addElement()']
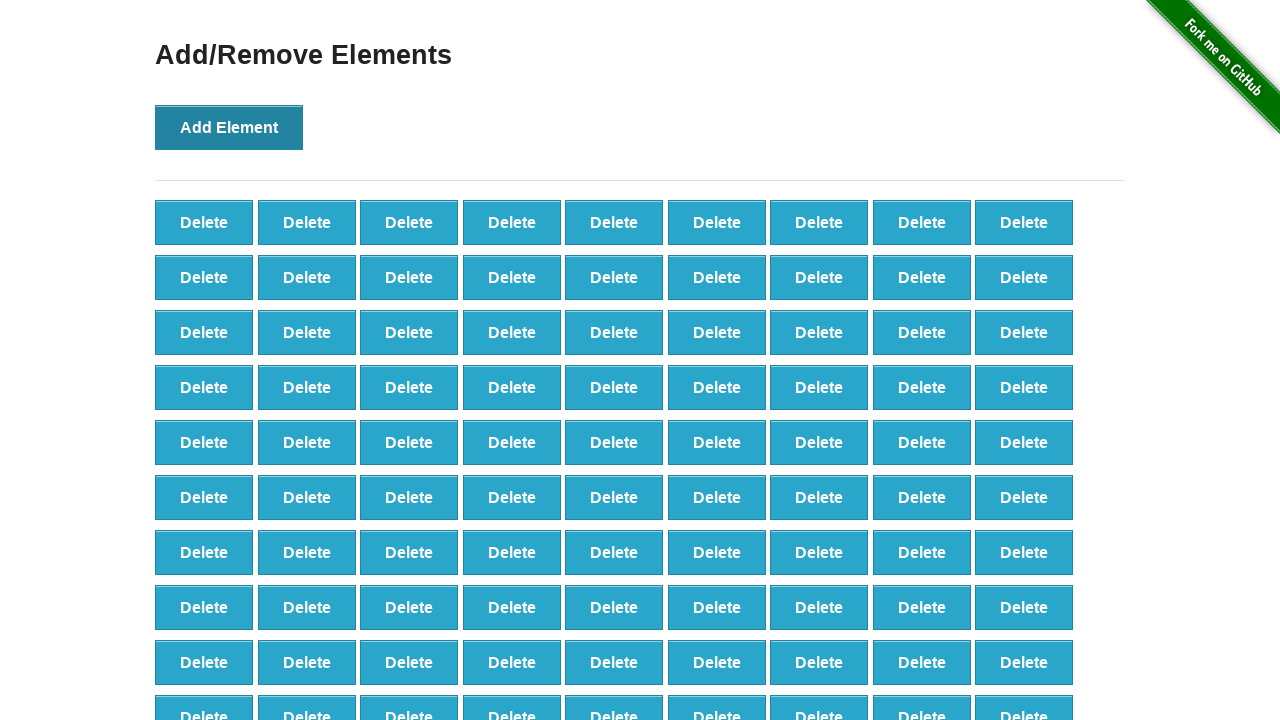

Located all added elements to verify count
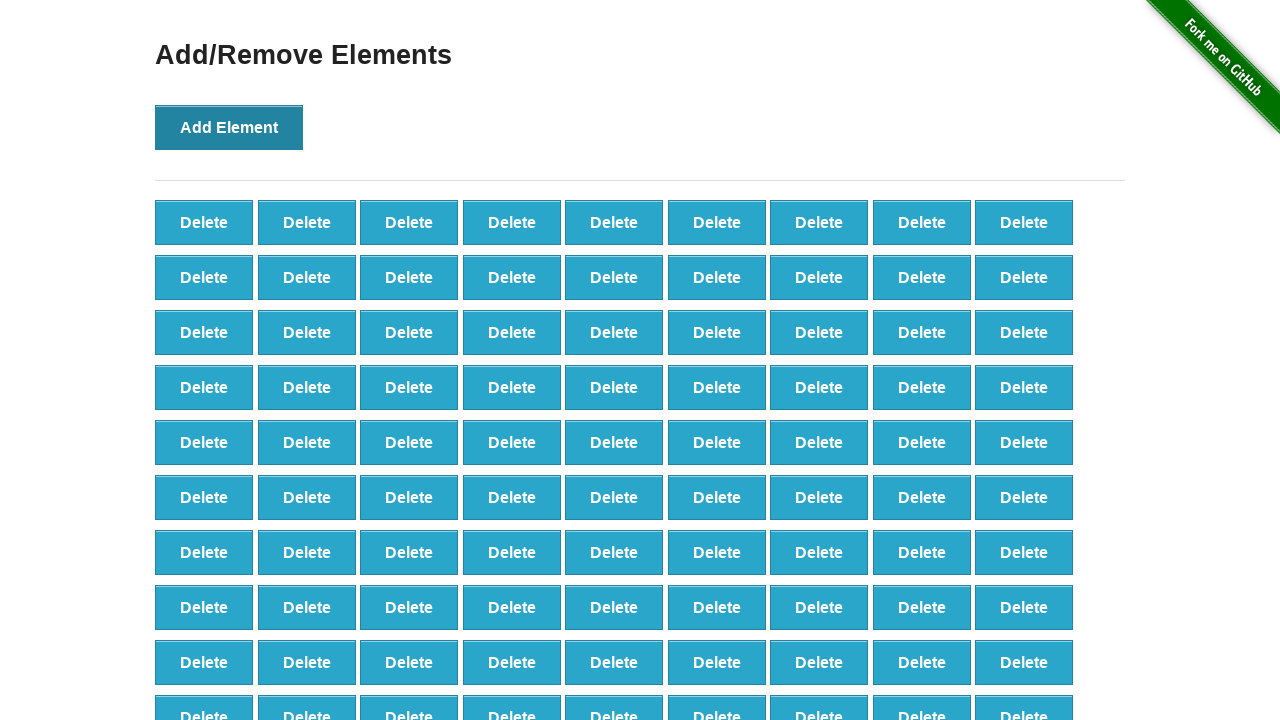

Verified that 100 elements were successfully added
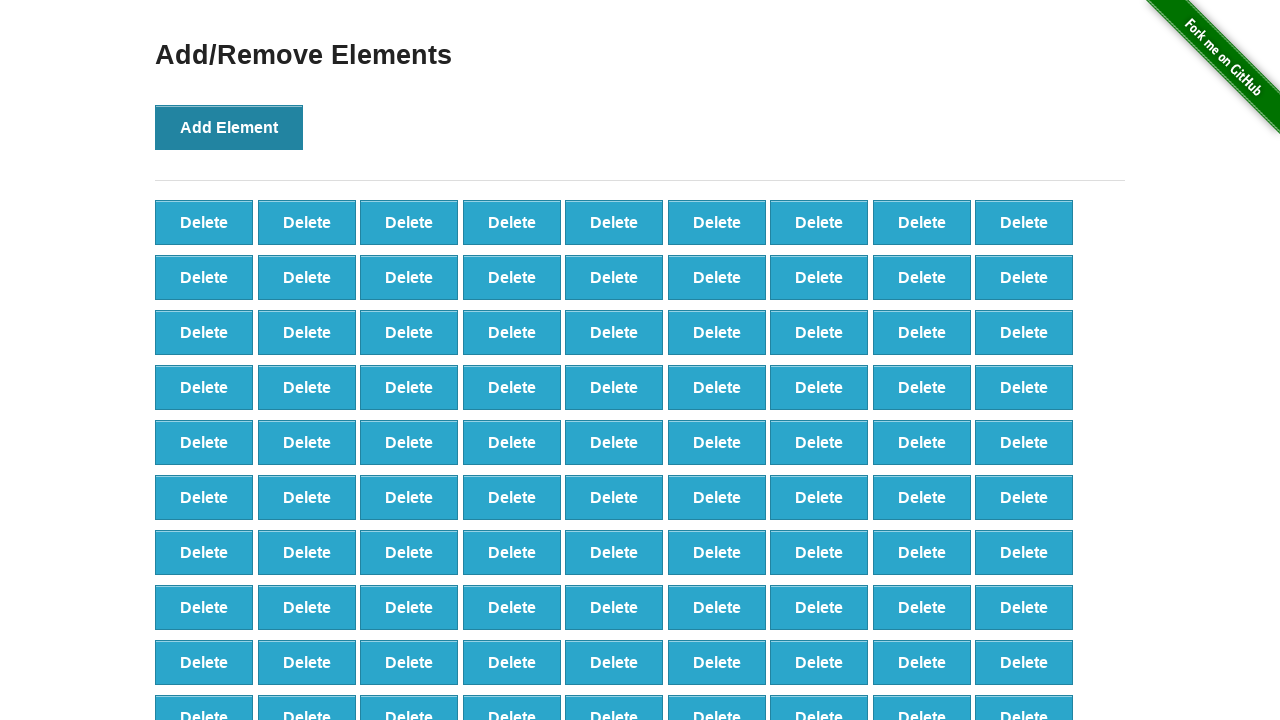

Clicked Delete button (iteration 1/90) at (204, 222) on button[onclick='deleteElement()']
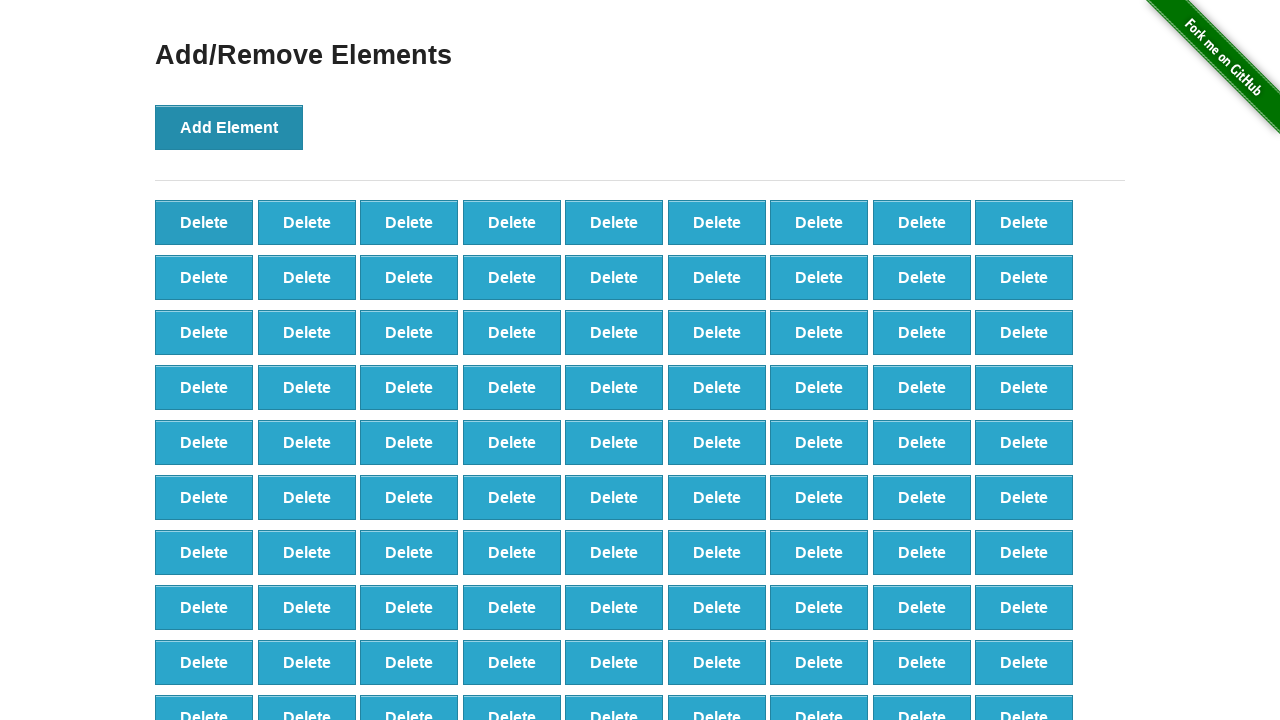

Clicked Delete button (iteration 2/90) at (204, 222) on button[onclick='deleteElement()']
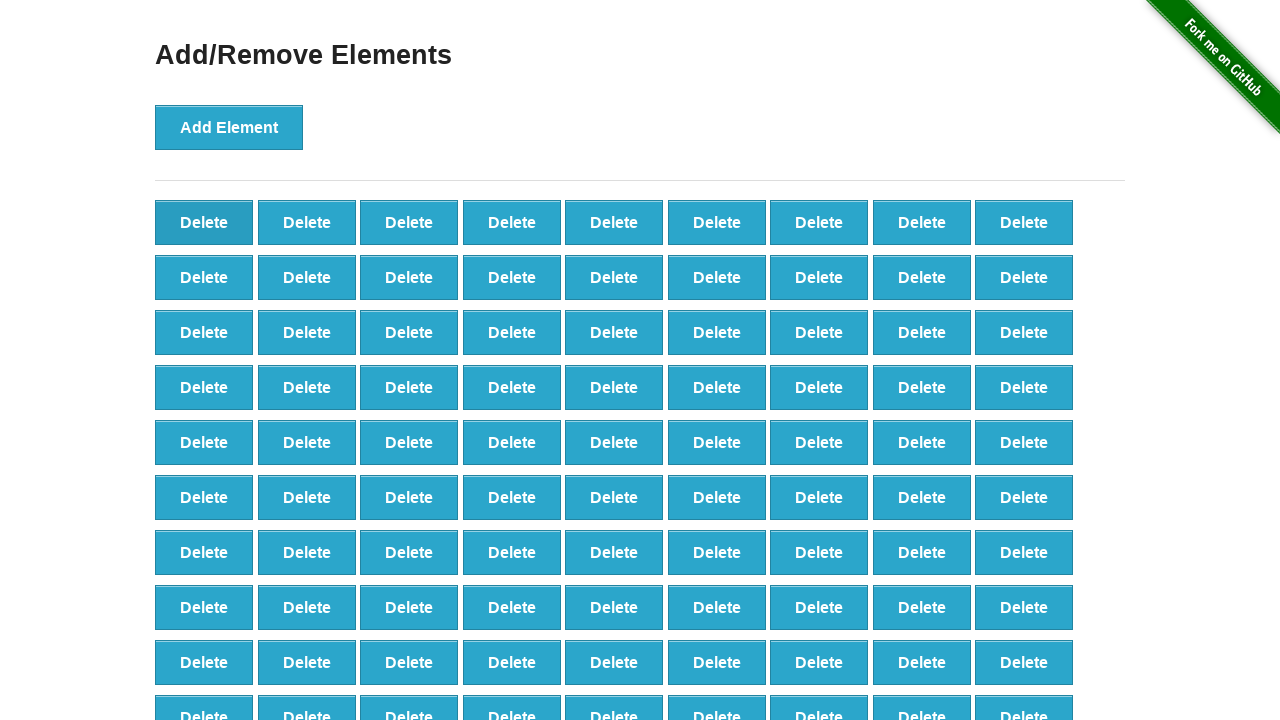

Clicked Delete button (iteration 3/90) at (204, 222) on button[onclick='deleteElement()']
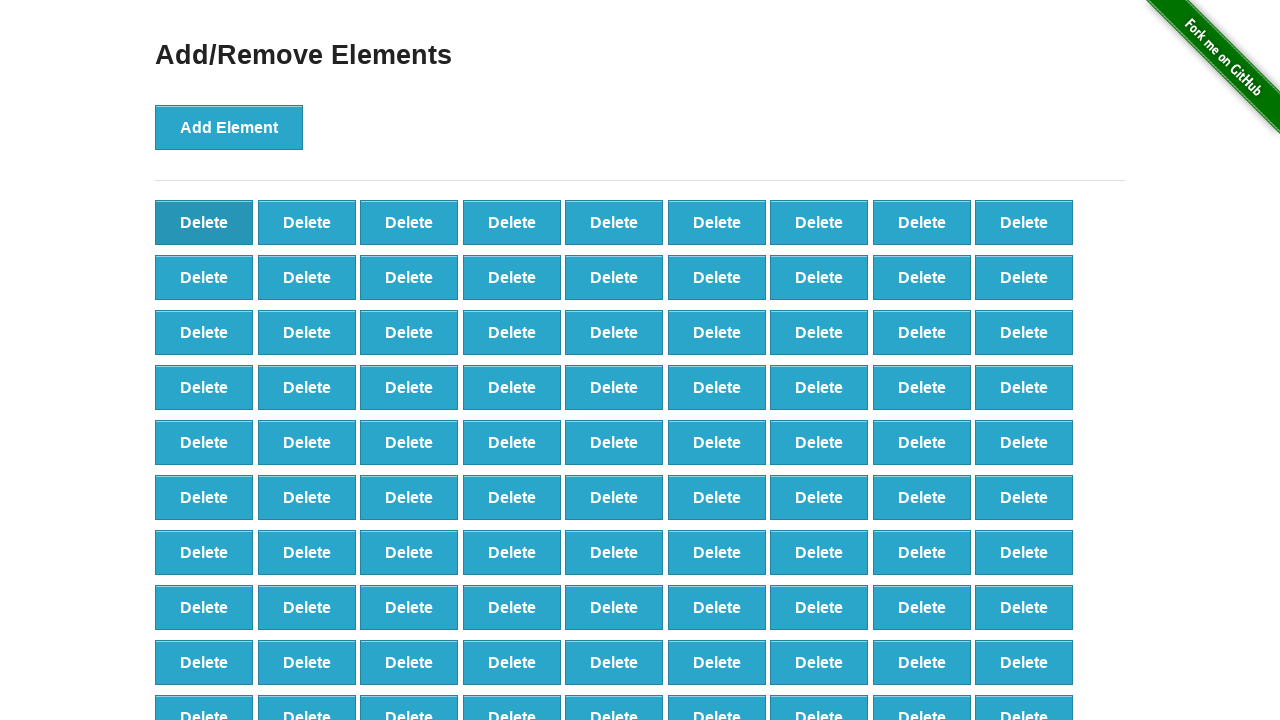

Clicked Delete button (iteration 4/90) at (204, 222) on button[onclick='deleteElement()']
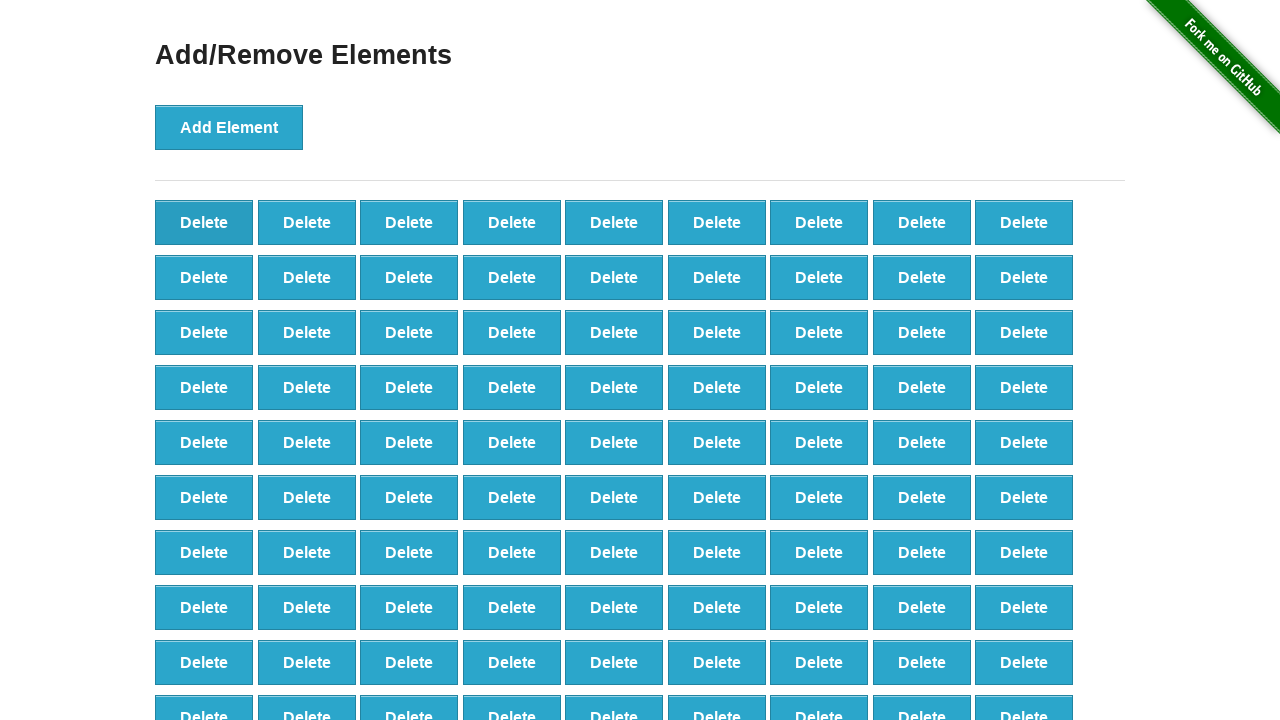

Clicked Delete button (iteration 5/90) at (204, 222) on button[onclick='deleteElement()']
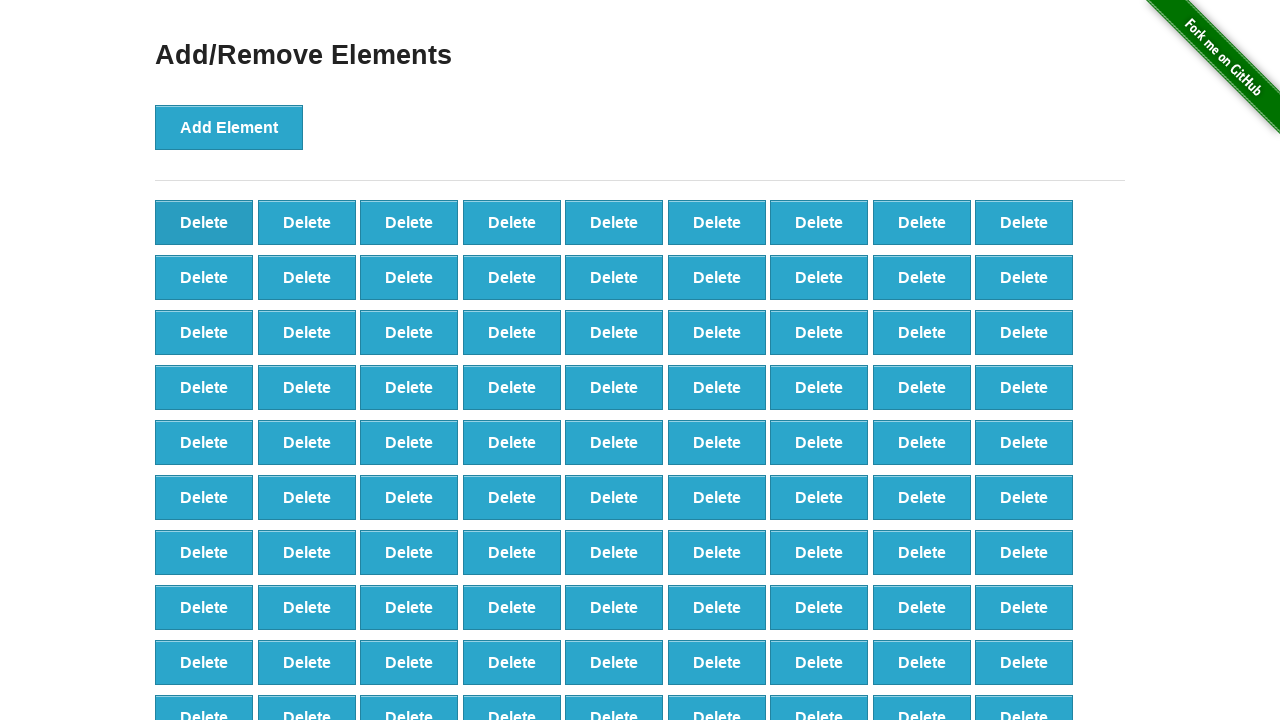

Clicked Delete button (iteration 6/90) at (204, 222) on button[onclick='deleteElement()']
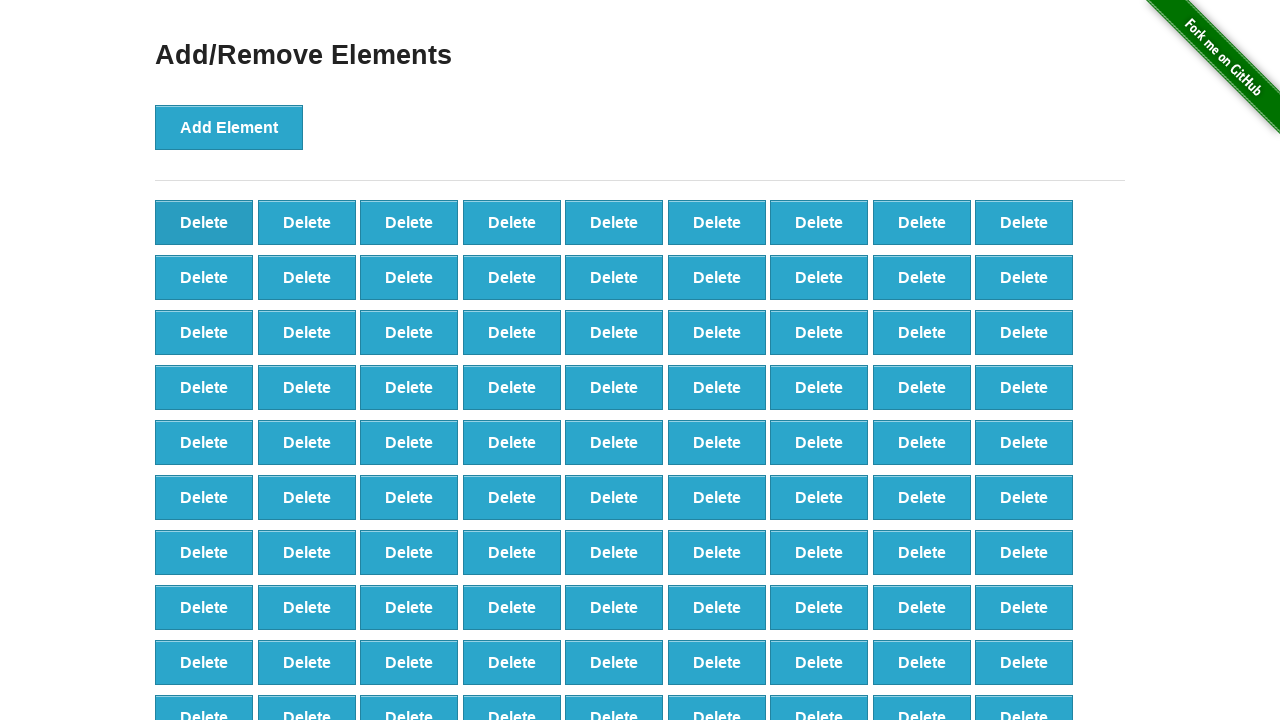

Clicked Delete button (iteration 7/90) at (204, 222) on button[onclick='deleteElement()']
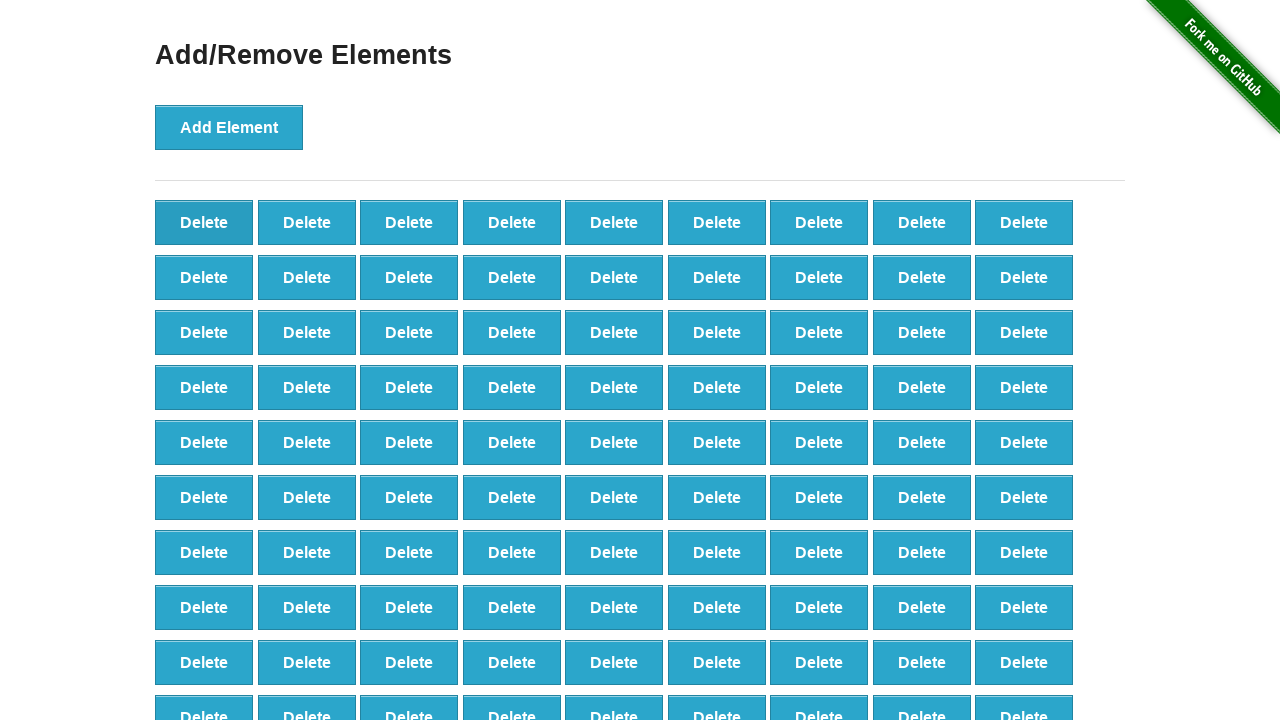

Clicked Delete button (iteration 8/90) at (204, 222) on button[onclick='deleteElement()']
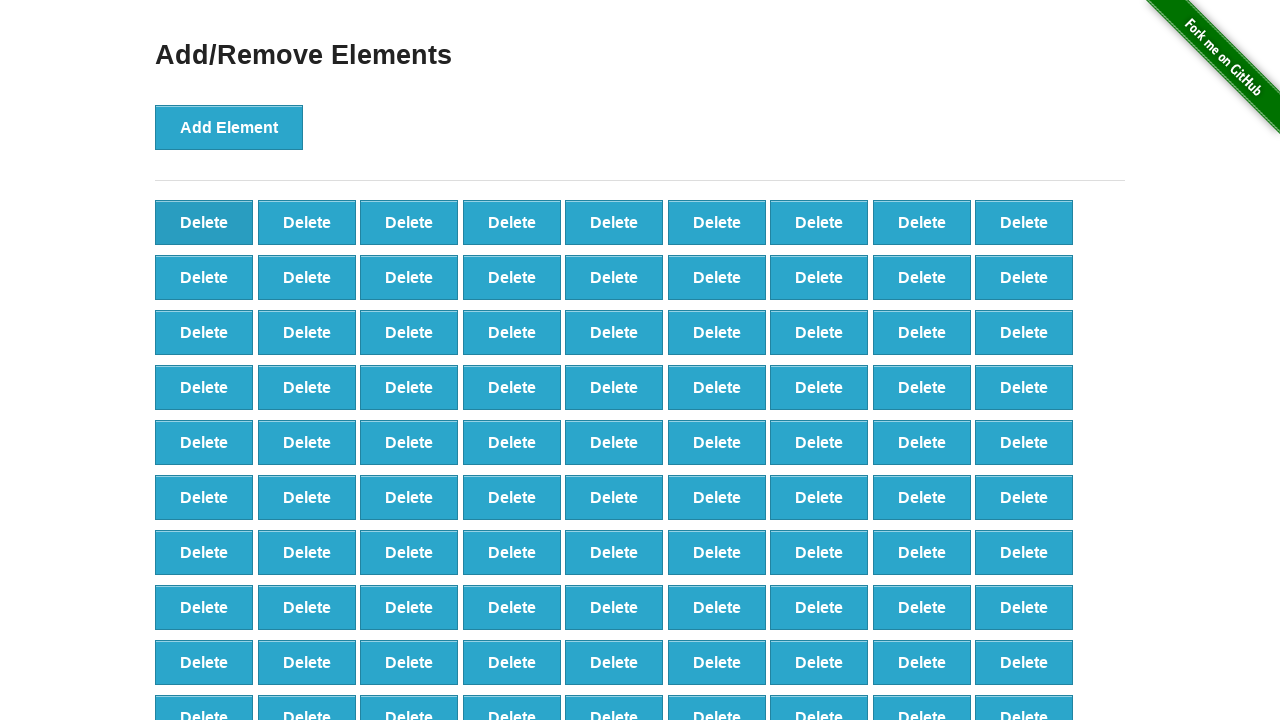

Clicked Delete button (iteration 9/90) at (204, 222) on button[onclick='deleteElement()']
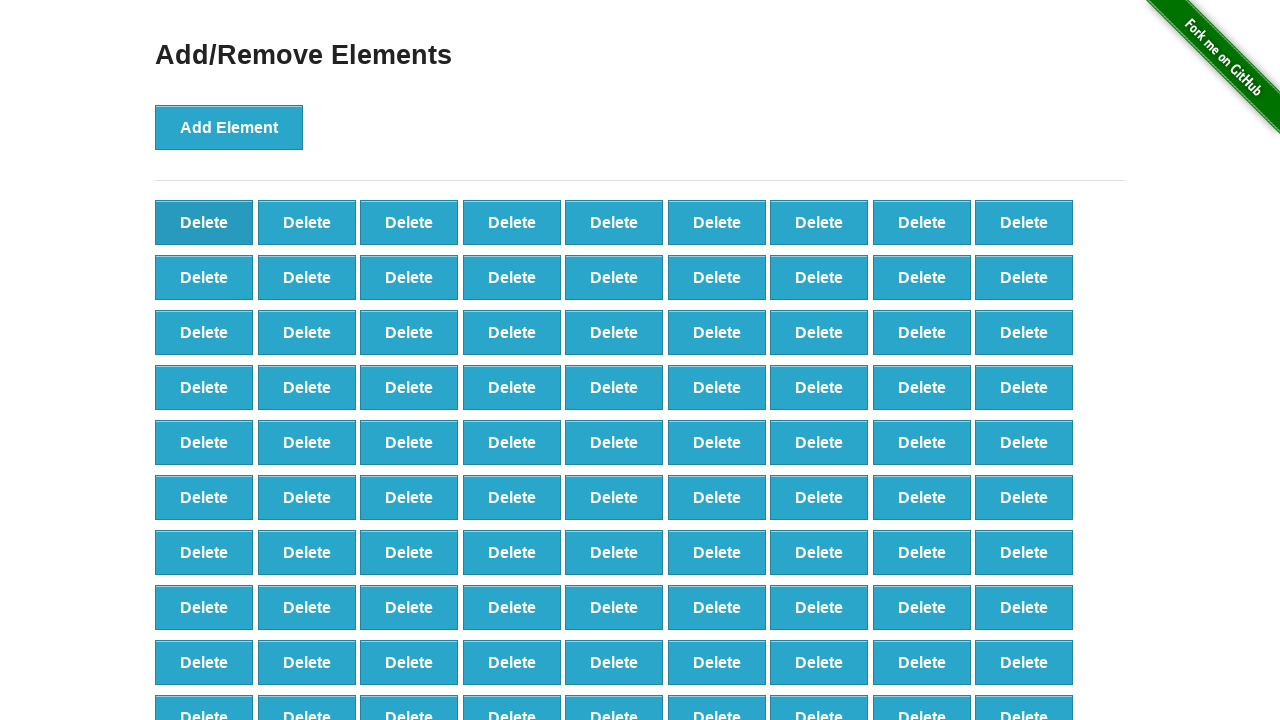

Clicked Delete button (iteration 10/90) at (204, 222) on button[onclick='deleteElement()']
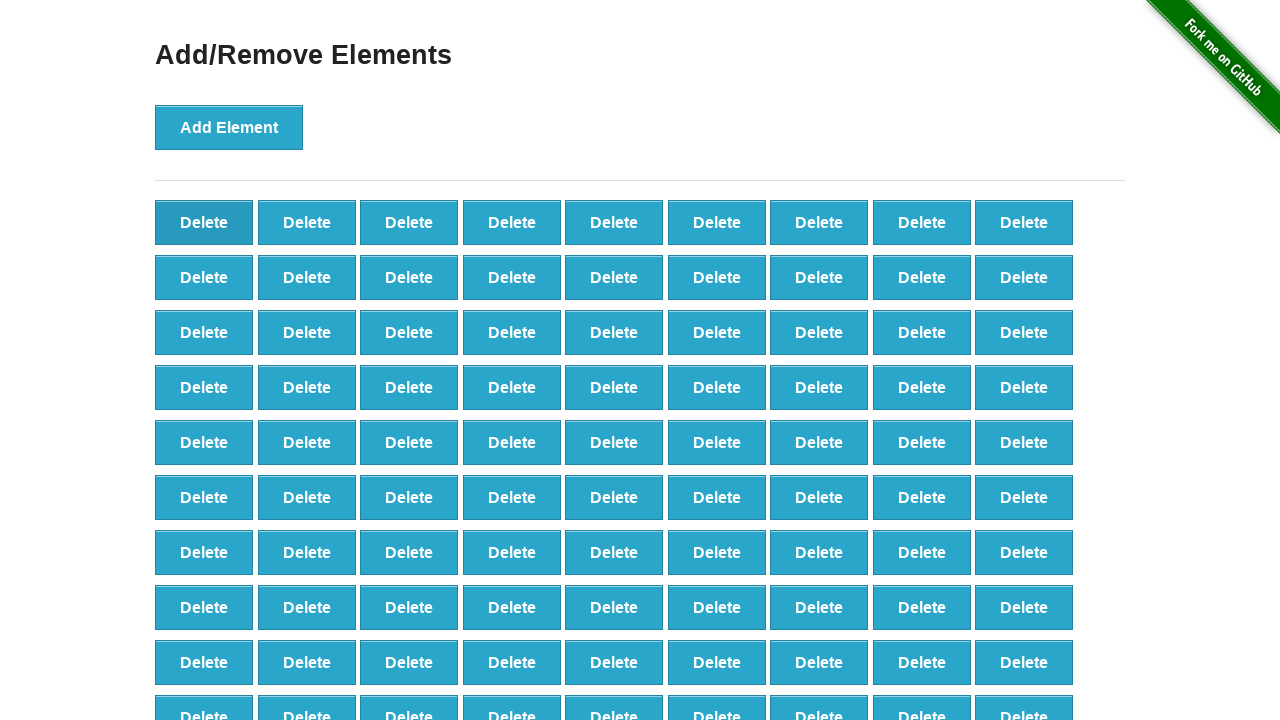

Clicked Delete button (iteration 11/90) at (204, 222) on button[onclick='deleteElement()']
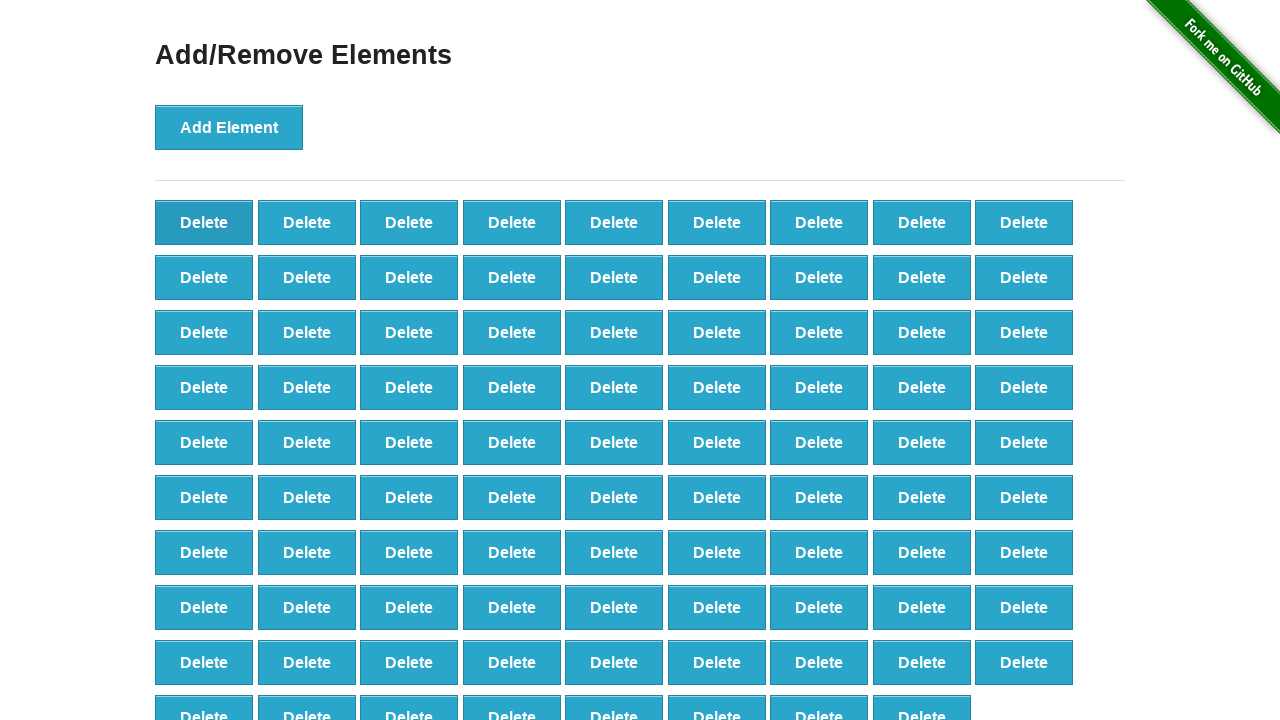

Clicked Delete button (iteration 12/90) at (204, 222) on button[onclick='deleteElement()']
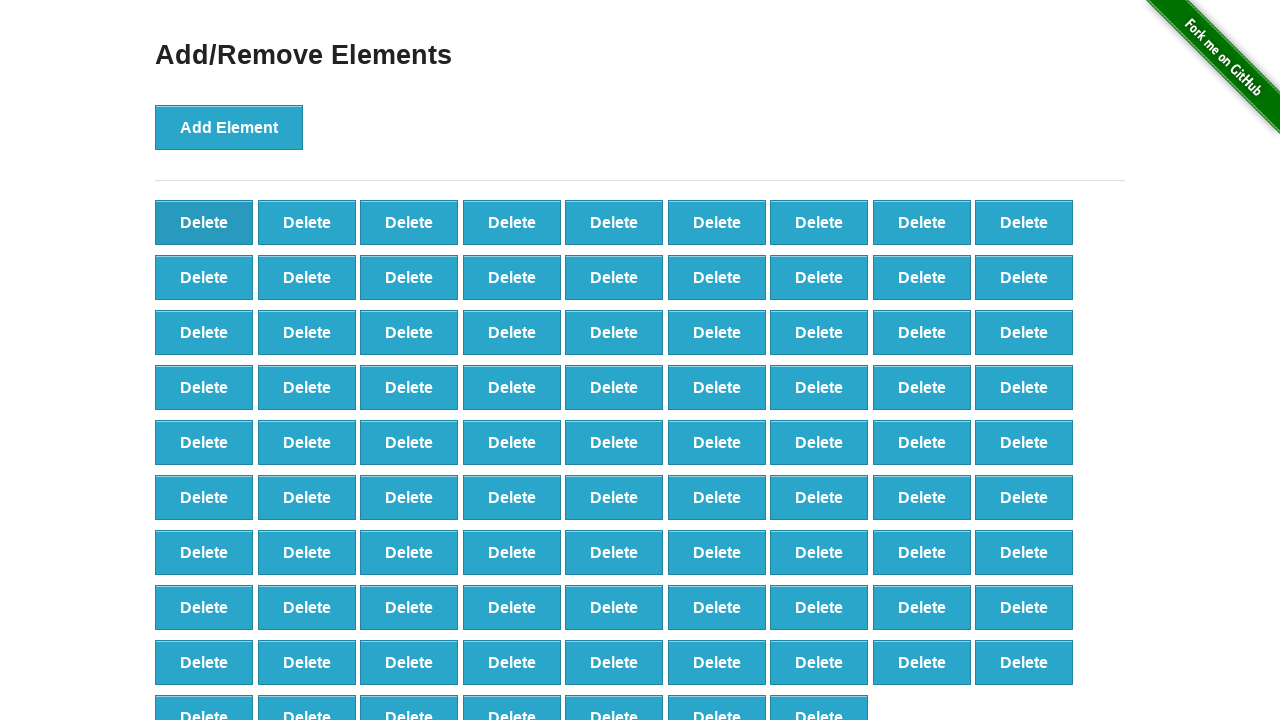

Clicked Delete button (iteration 13/90) at (204, 222) on button[onclick='deleteElement()']
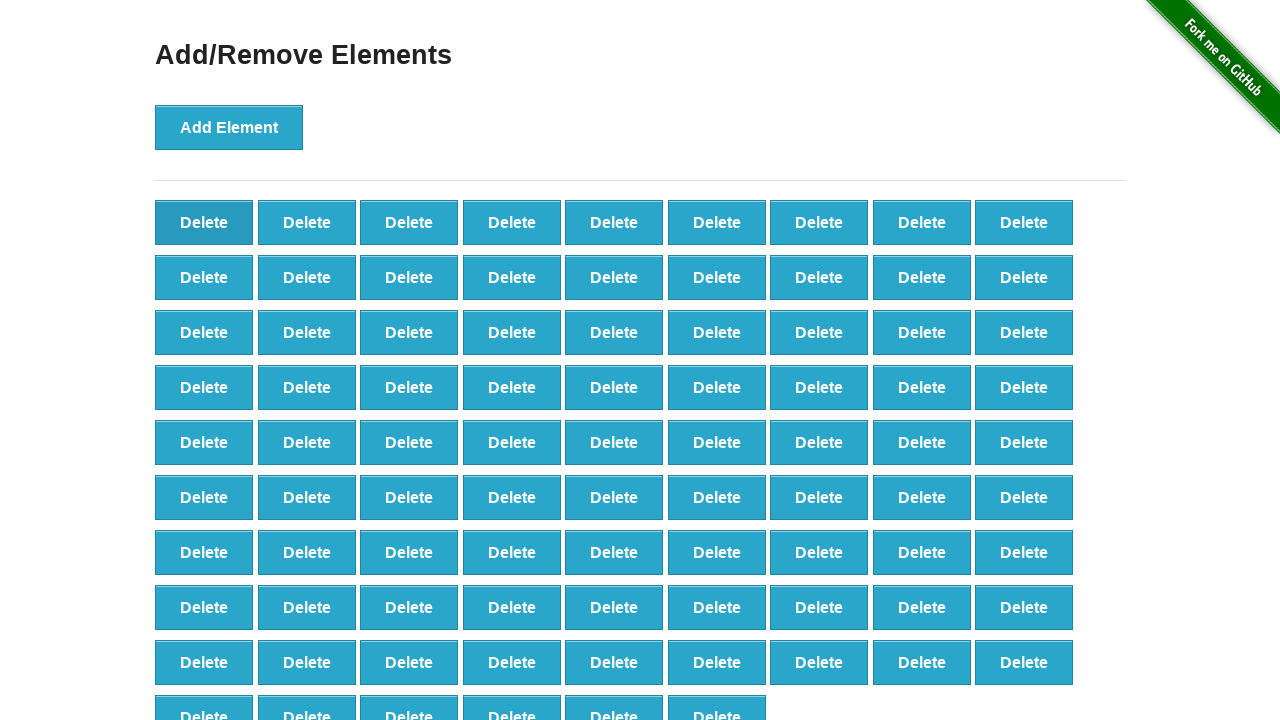

Clicked Delete button (iteration 14/90) at (204, 222) on button[onclick='deleteElement()']
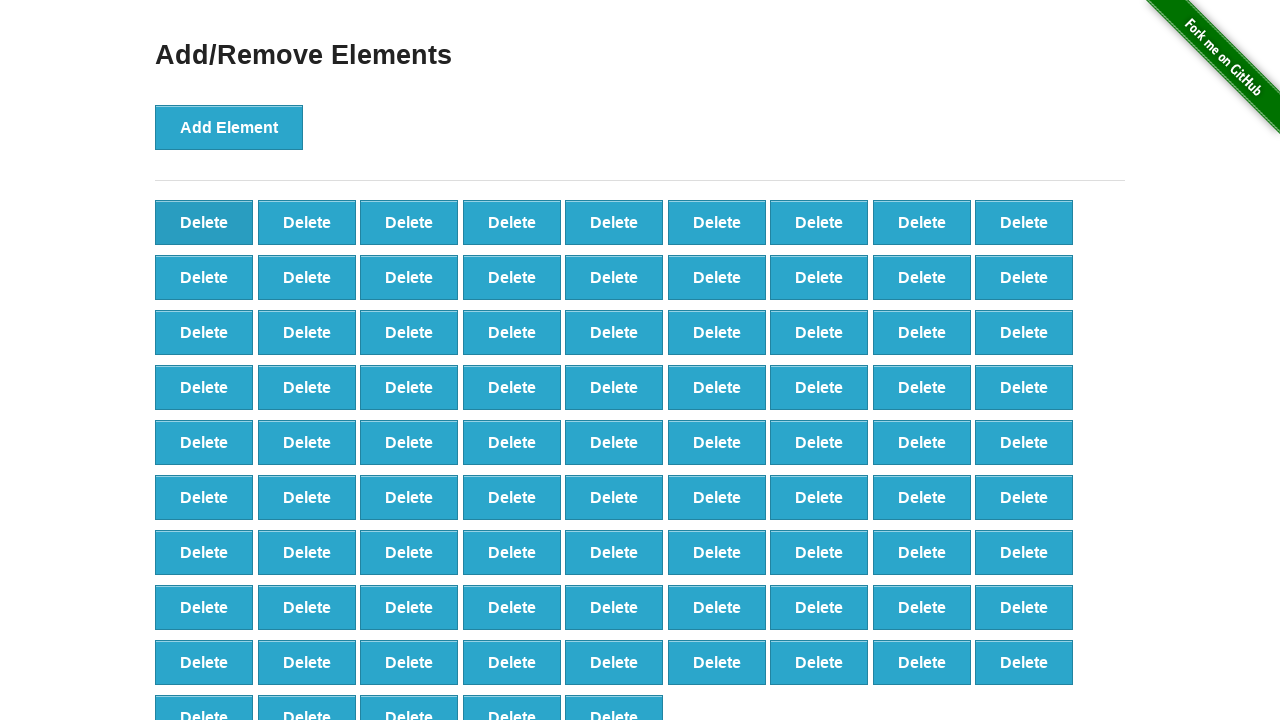

Clicked Delete button (iteration 15/90) at (204, 222) on button[onclick='deleteElement()']
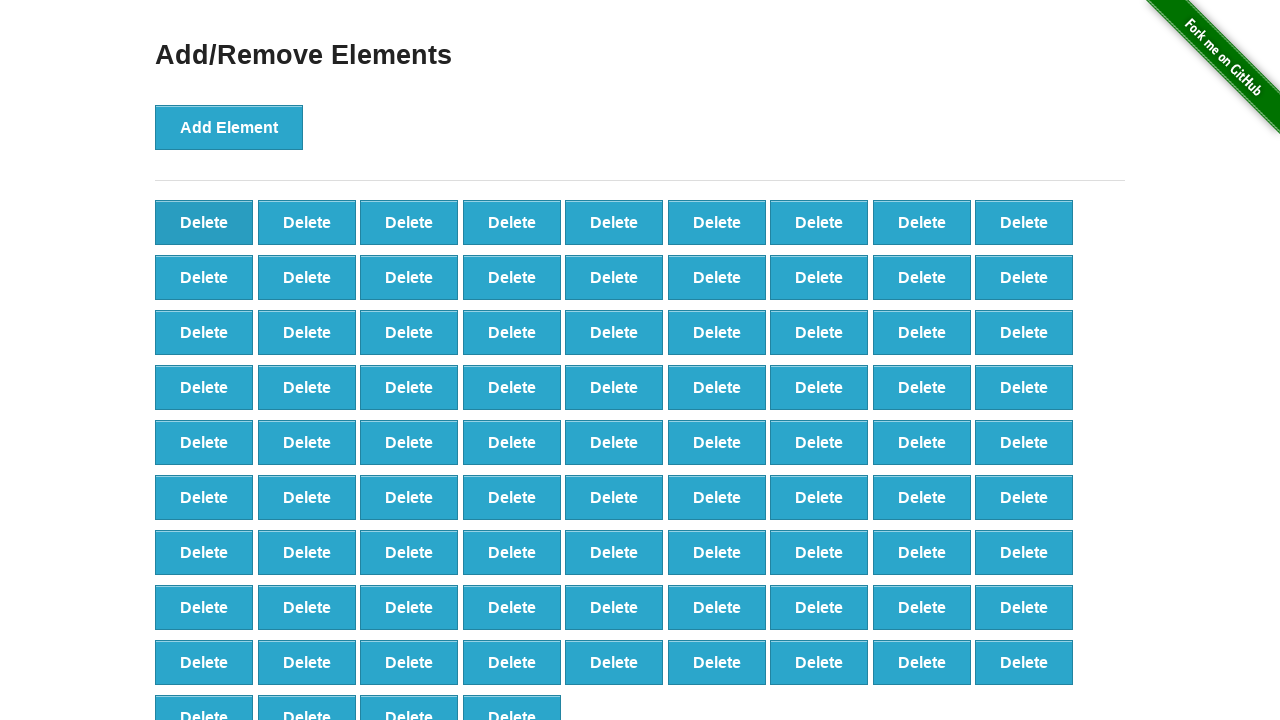

Clicked Delete button (iteration 16/90) at (204, 222) on button[onclick='deleteElement()']
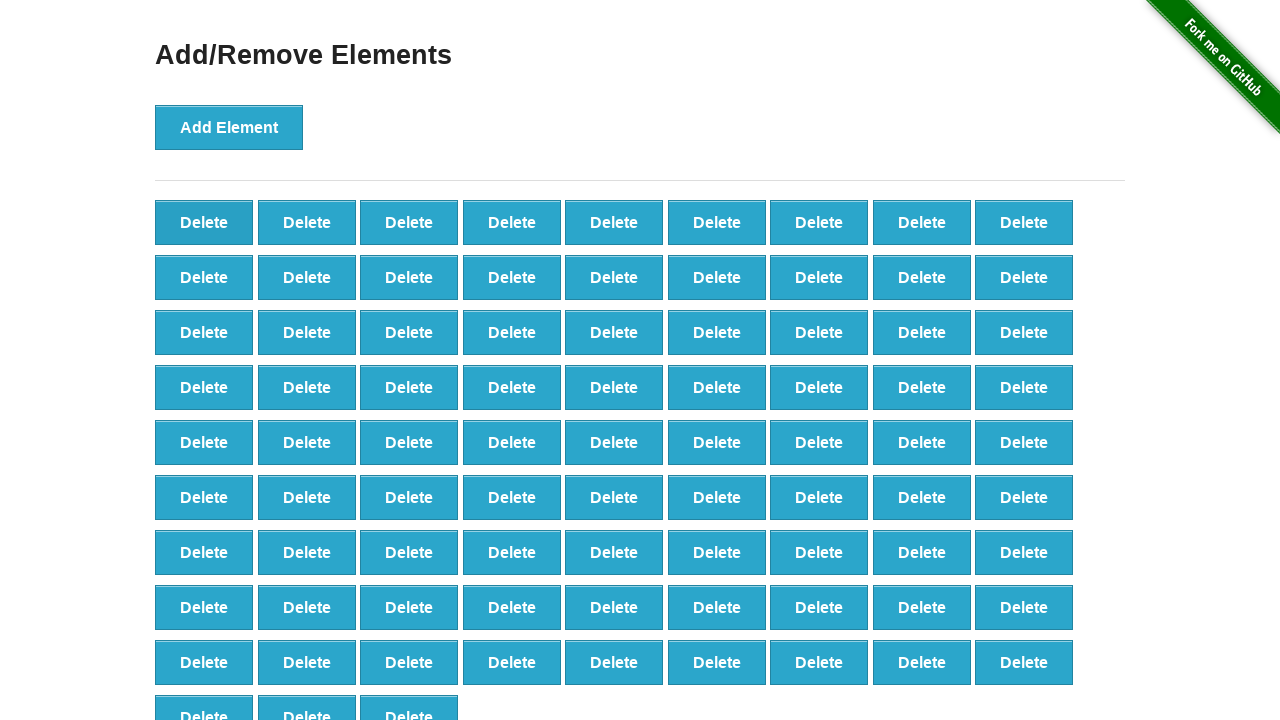

Clicked Delete button (iteration 17/90) at (204, 222) on button[onclick='deleteElement()']
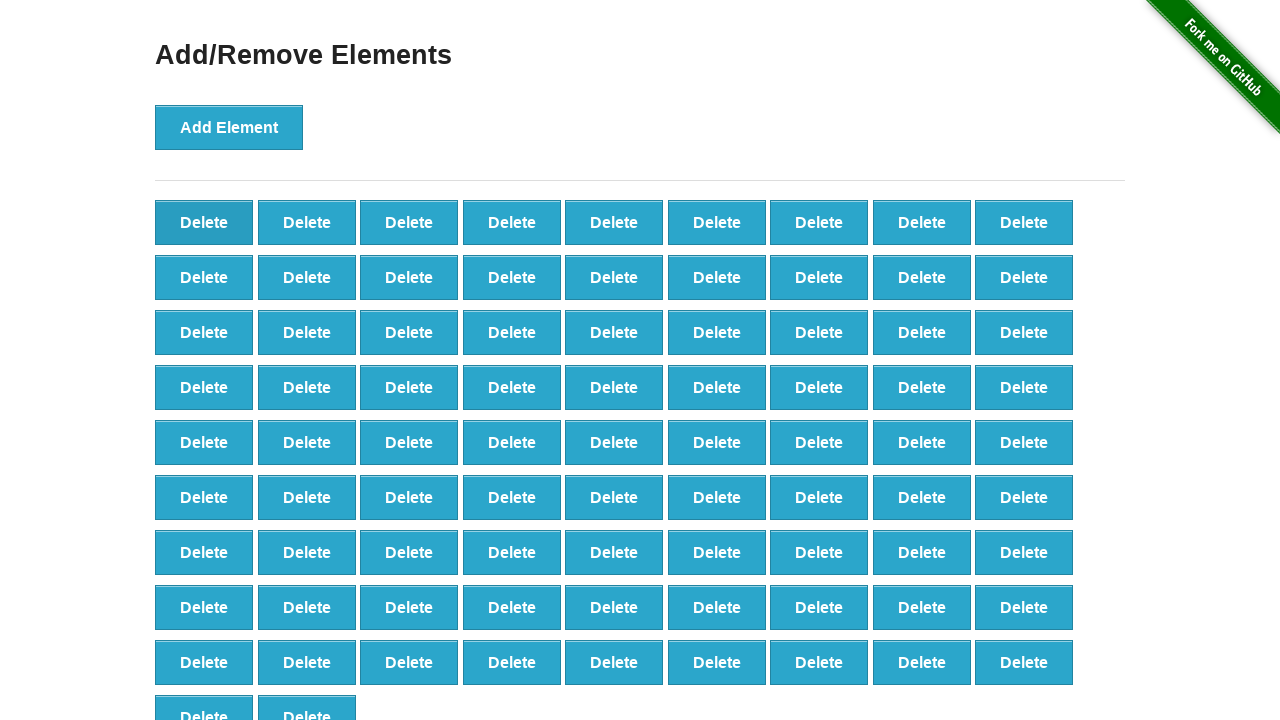

Clicked Delete button (iteration 18/90) at (204, 222) on button[onclick='deleteElement()']
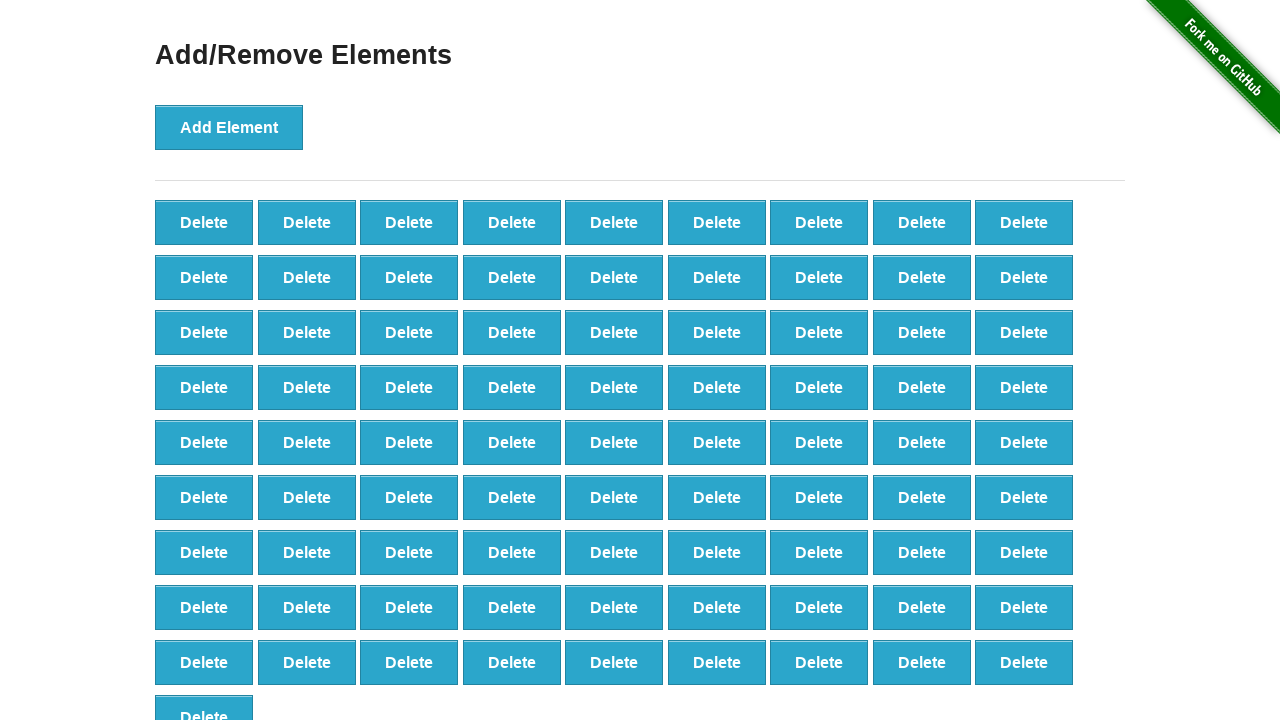

Clicked Delete button (iteration 19/90) at (204, 222) on button[onclick='deleteElement()']
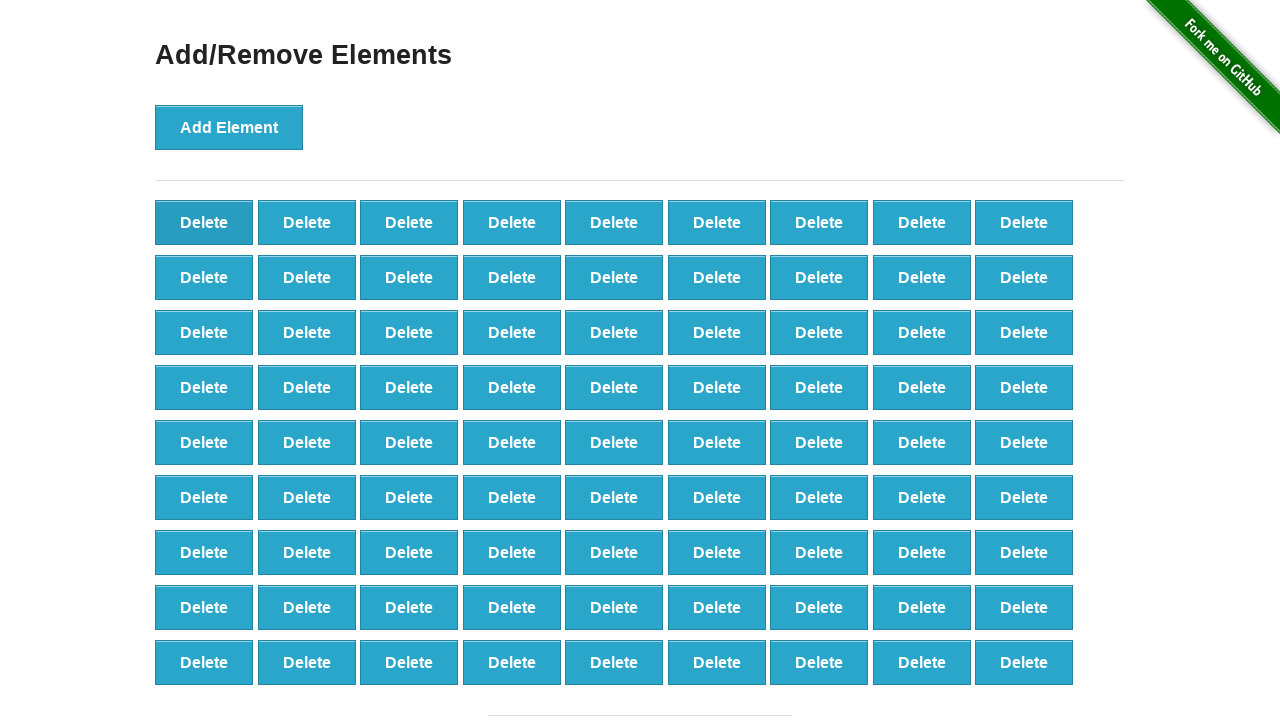

Clicked Delete button (iteration 20/90) at (204, 222) on button[onclick='deleteElement()']
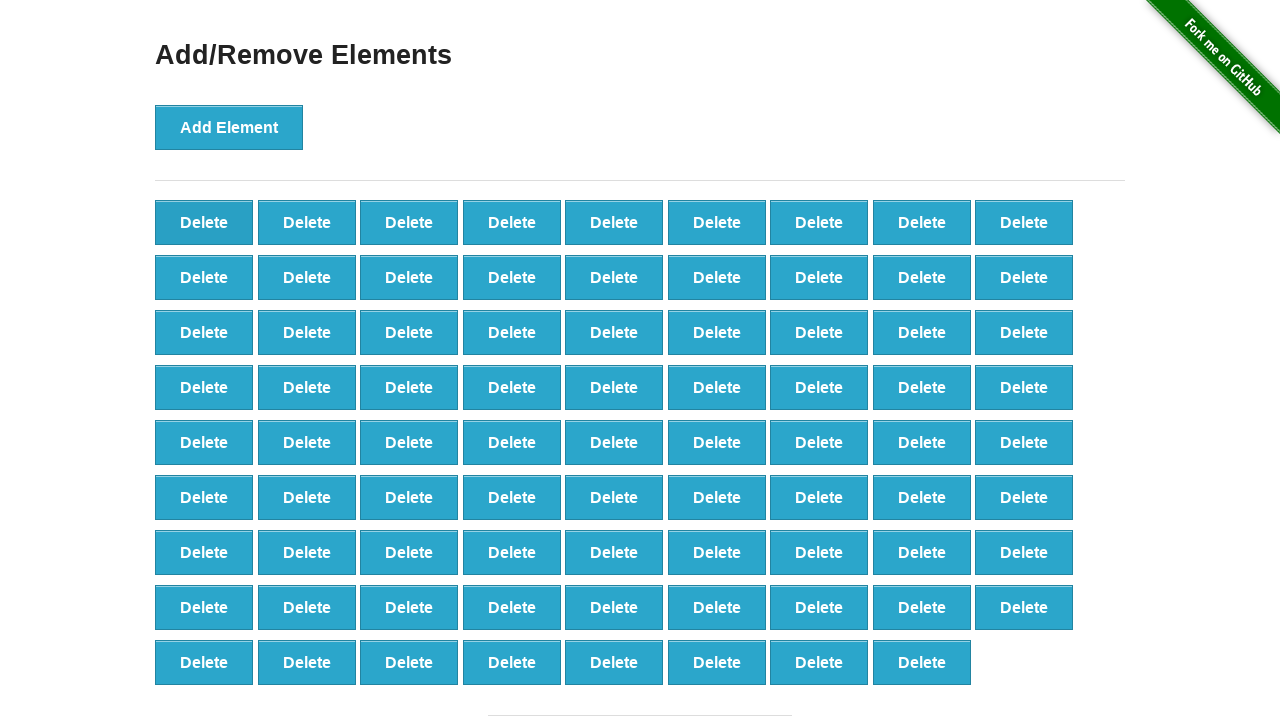

Clicked Delete button (iteration 21/90) at (204, 222) on button[onclick='deleteElement()']
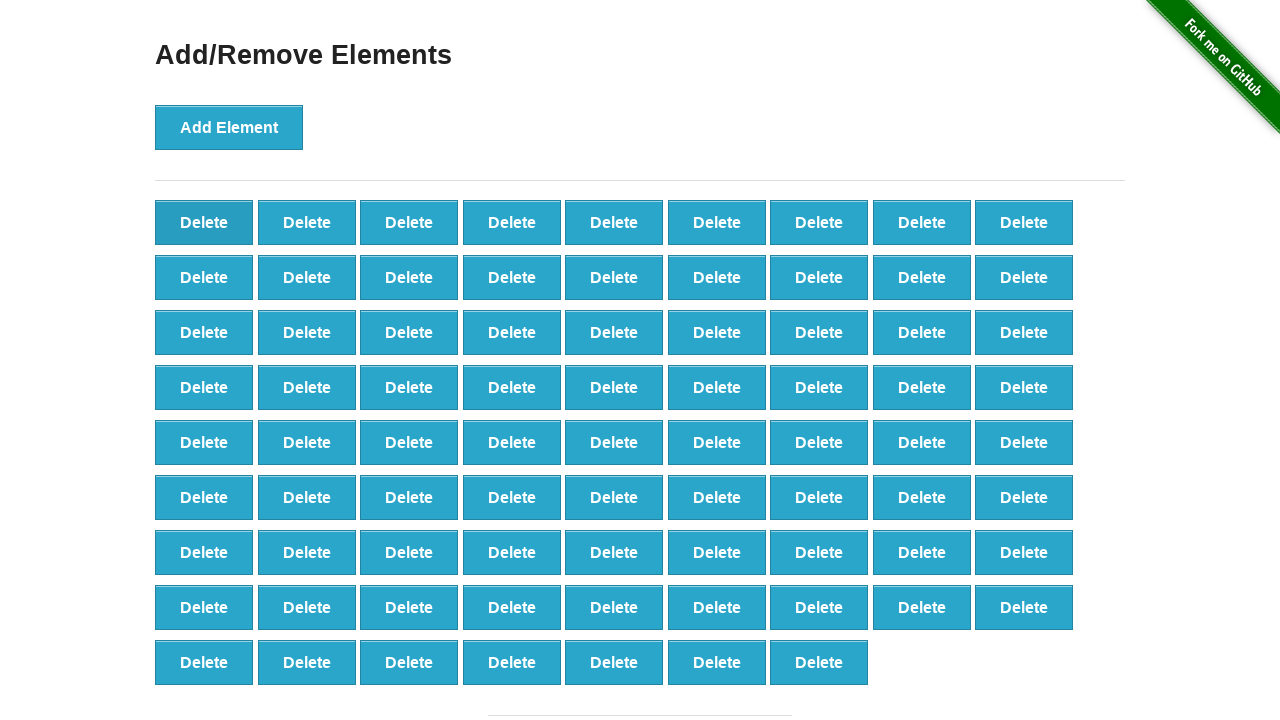

Clicked Delete button (iteration 22/90) at (204, 222) on button[onclick='deleteElement()']
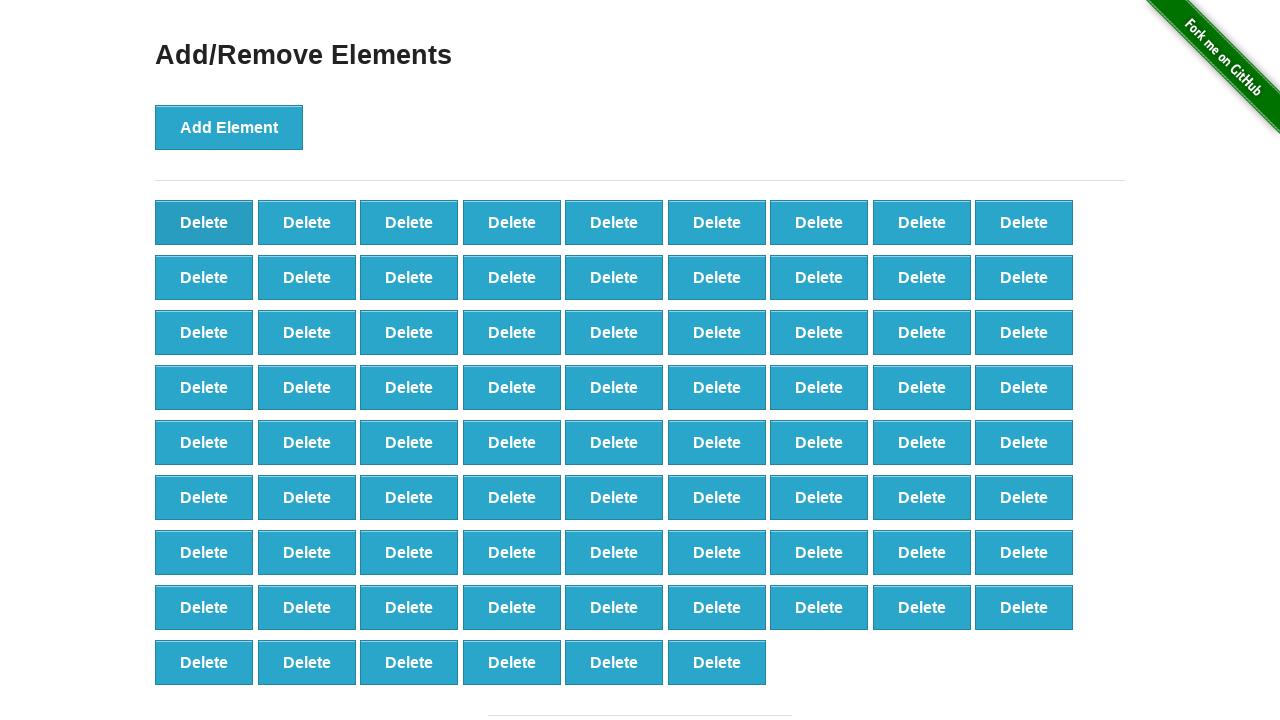

Clicked Delete button (iteration 23/90) at (204, 222) on button[onclick='deleteElement()']
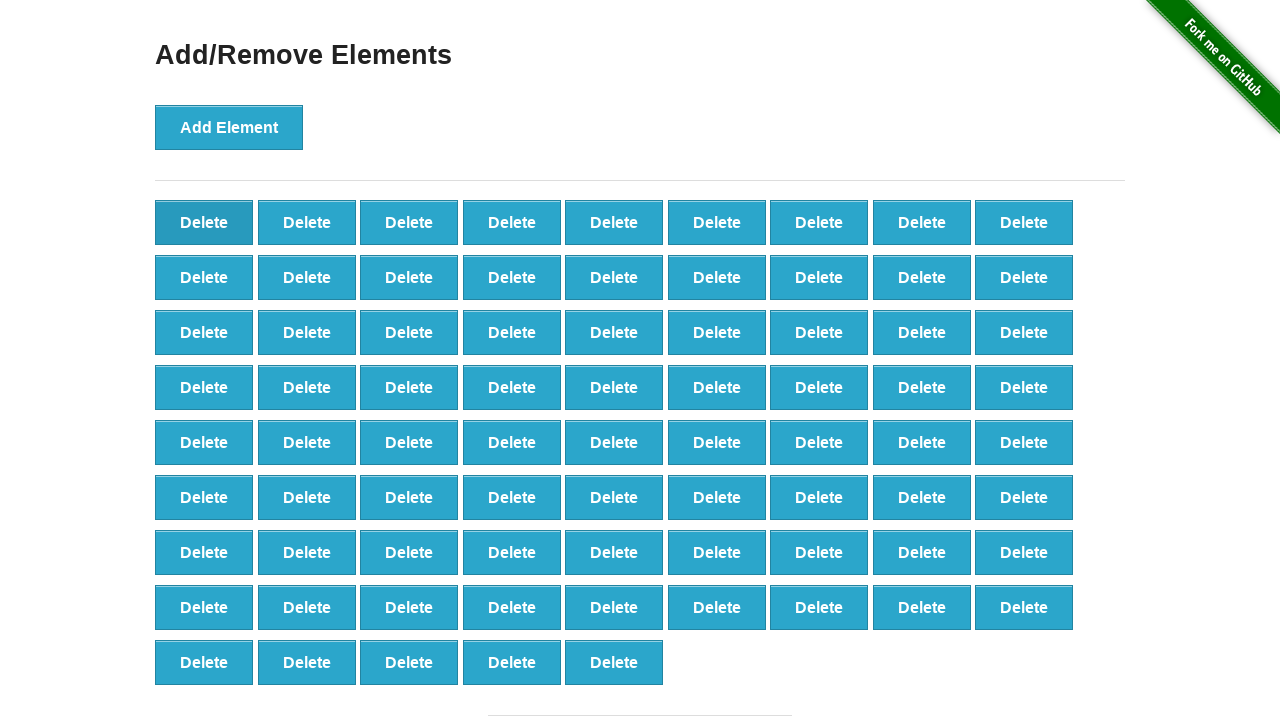

Clicked Delete button (iteration 24/90) at (204, 222) on button[onclick='deleteElement()']
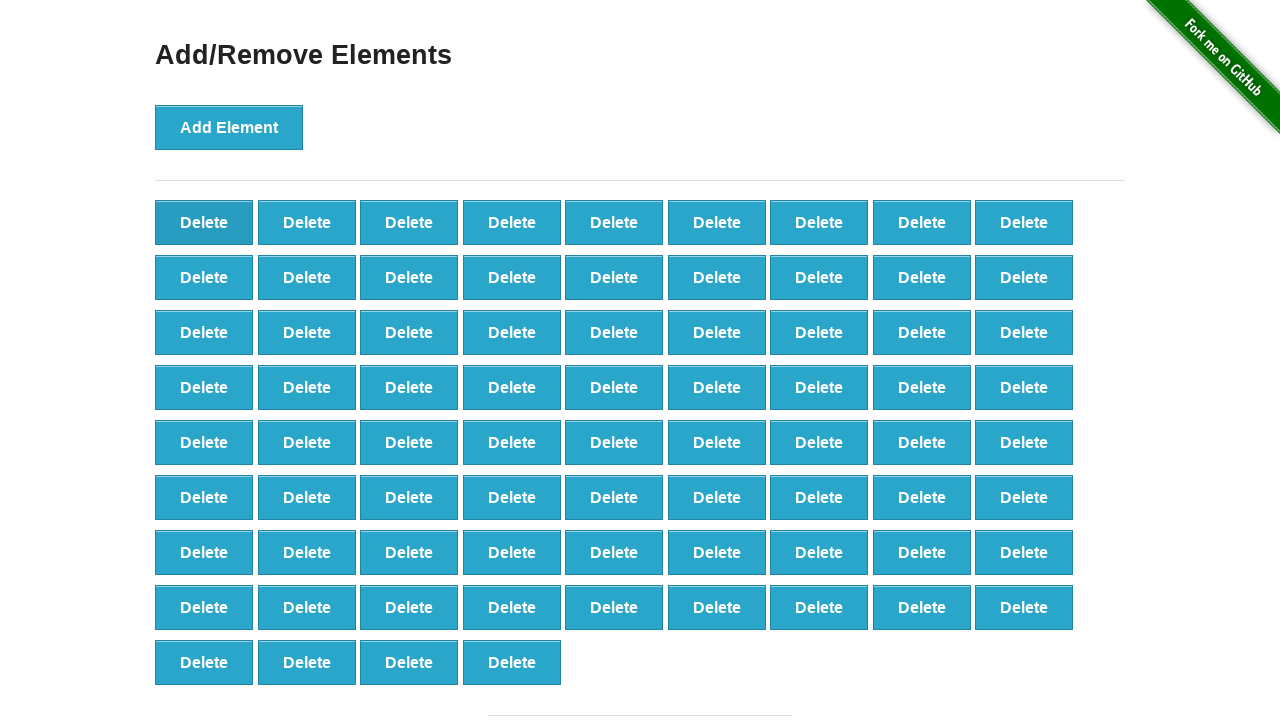

Clicked Delete button (iteration 25/90) at (204, 222) on button[onclick='deleteElement()']
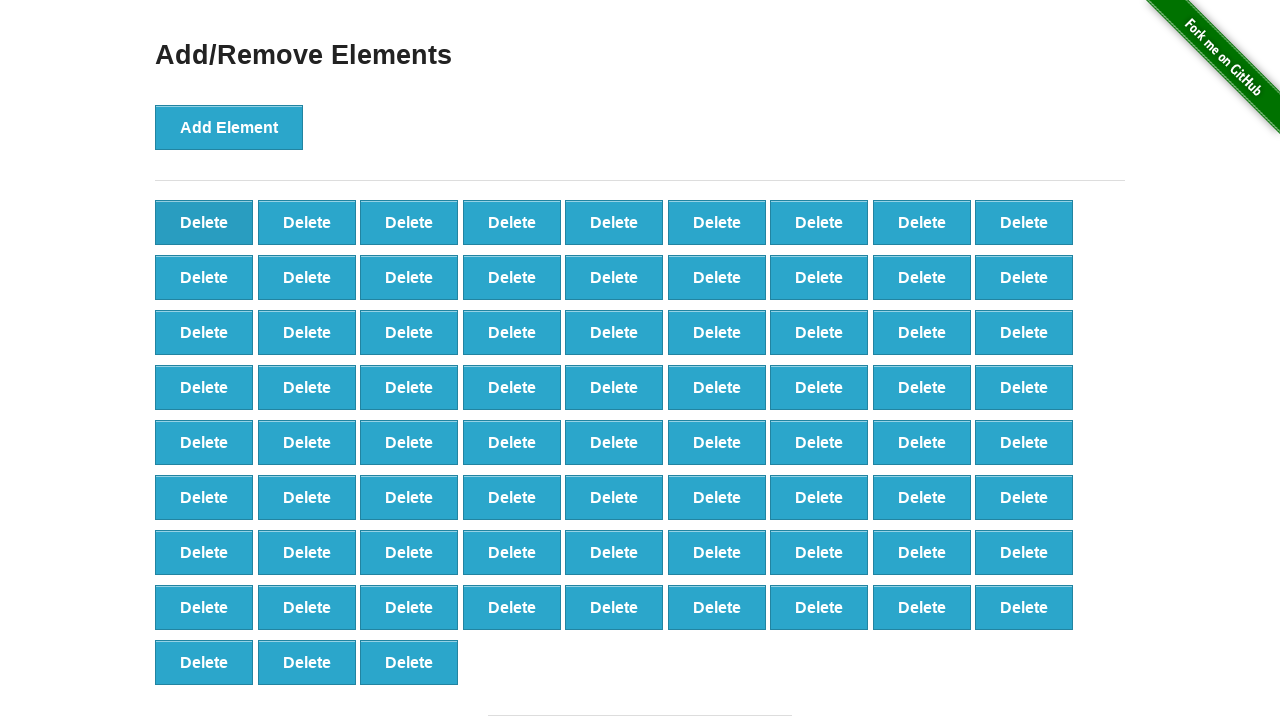

Clicked Delete button (iteration 26/90) at (204, 222) on button[onclick='deleteElement()']
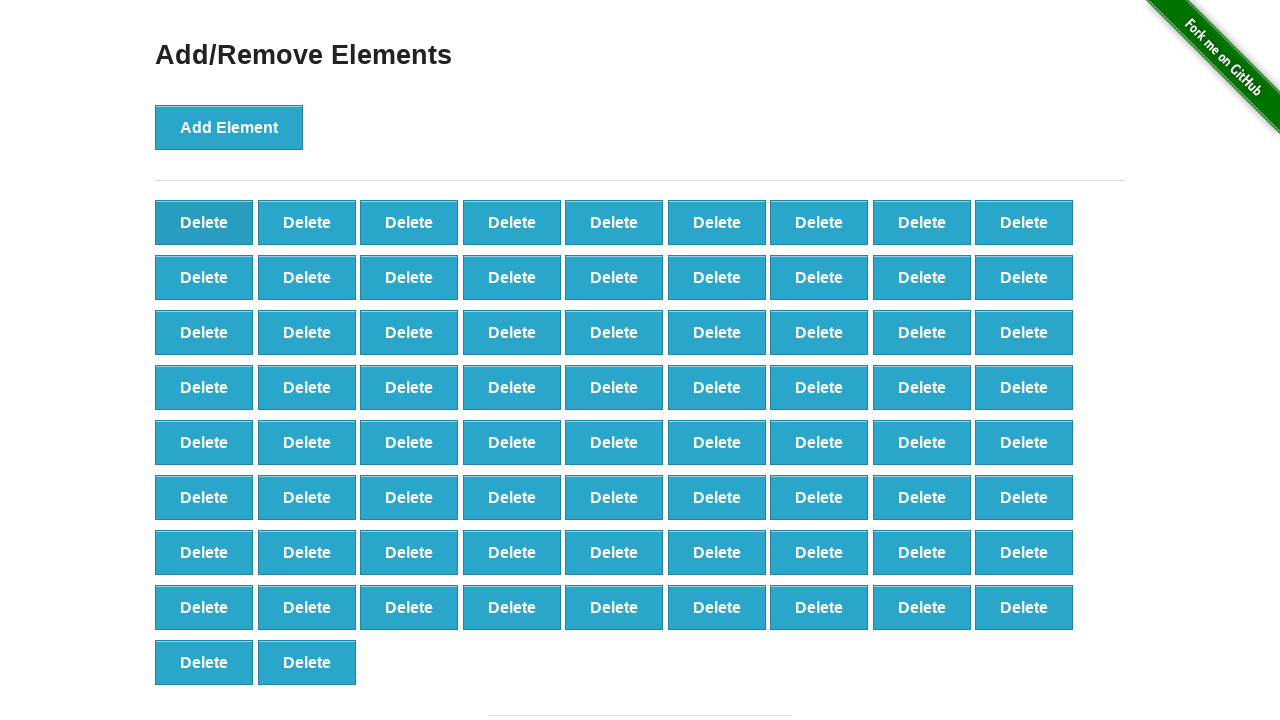

Clicked Delete button (iteration 27/90) at (204, 222) on button[onclick='deleteElement()']
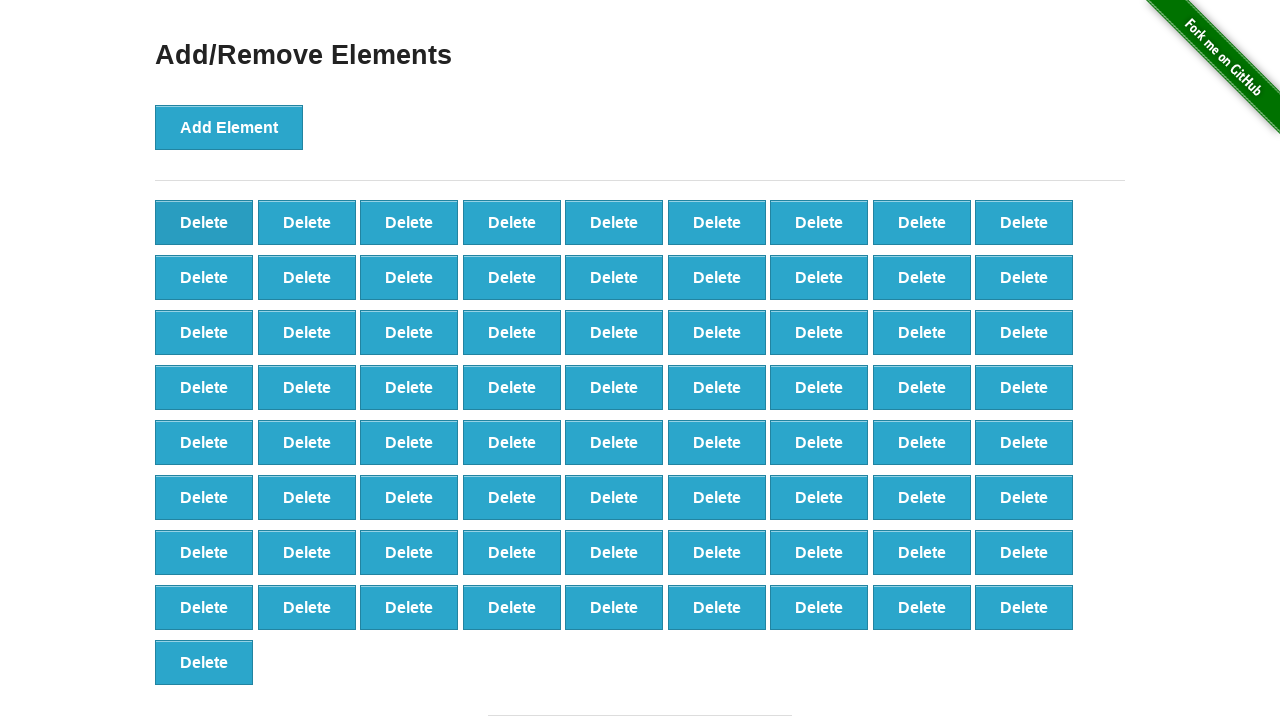

Clicked Delete button (iteration 28/90) at (204, 222) on button[onclick='deleteElement()']
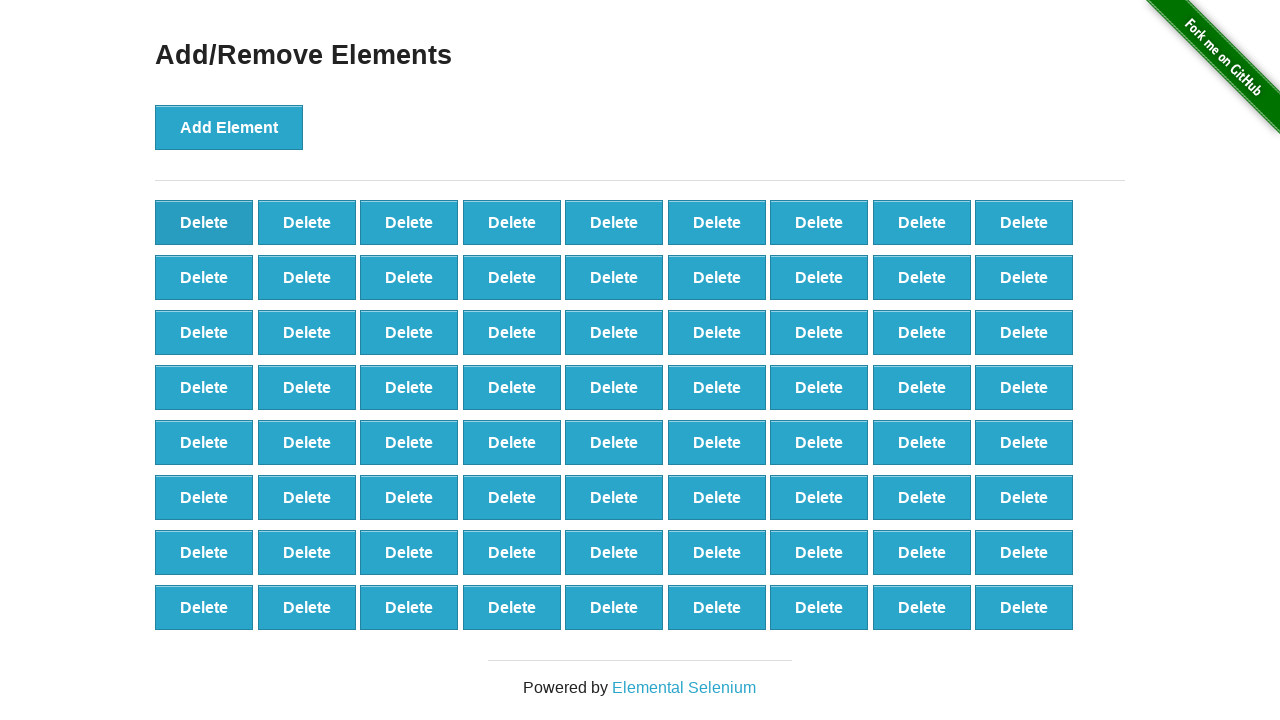

Clicked Delete button (iteration 29/90) at (204, 222) on button[onclick='deleteElement()']
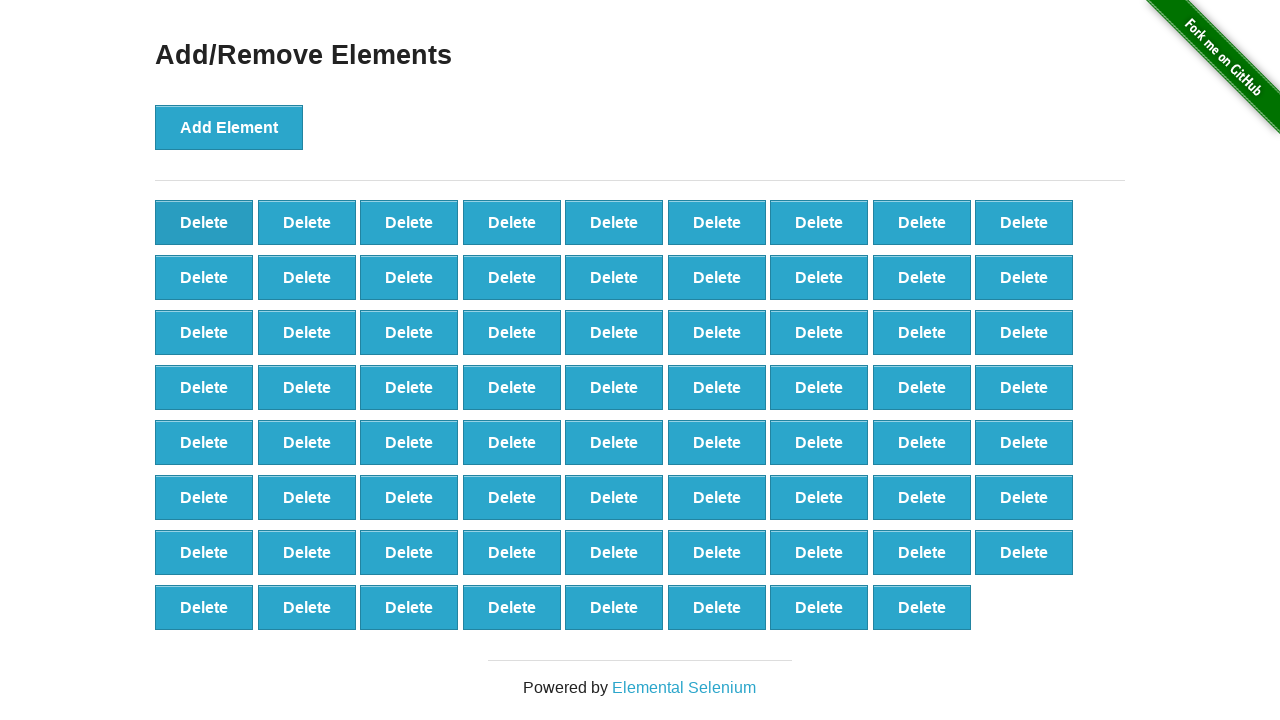

Clicked Delete button (iteration 30/90) at (204, 222) on button[onclick='deleteElement()']
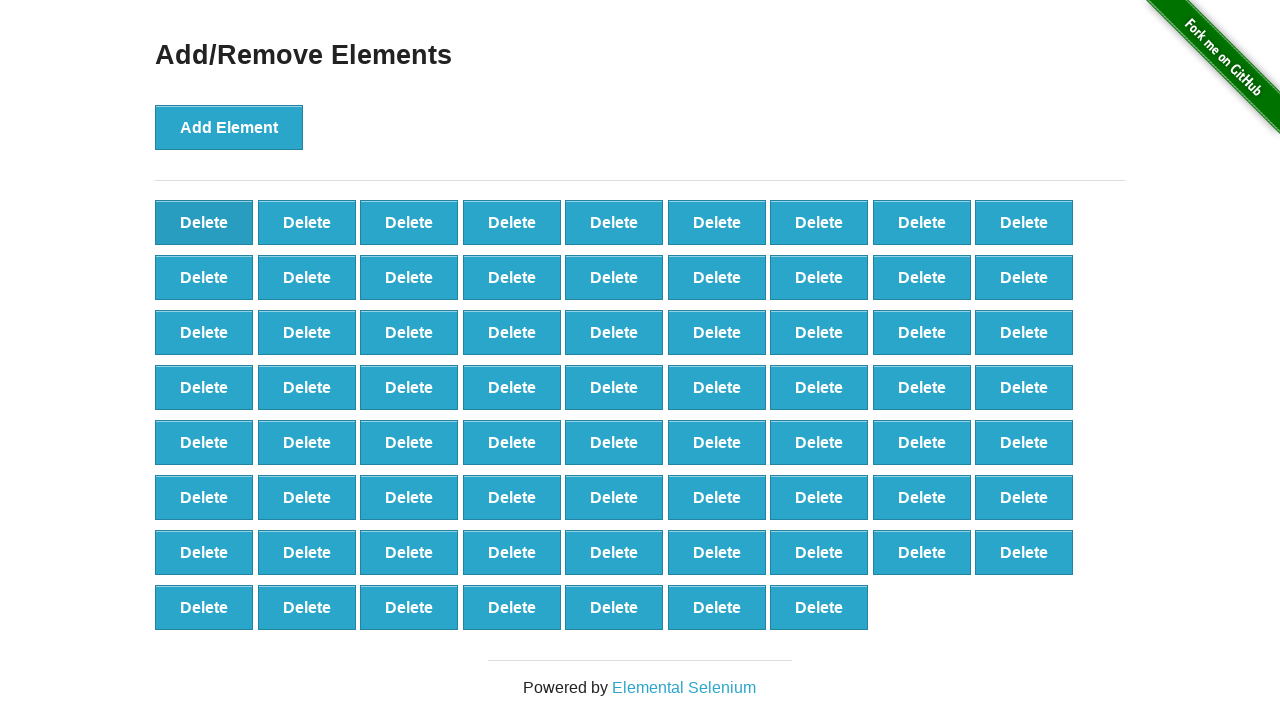

Clicked Delete button (iteration 31/90) at (204, 222) on button[onclick='deleteElement()']
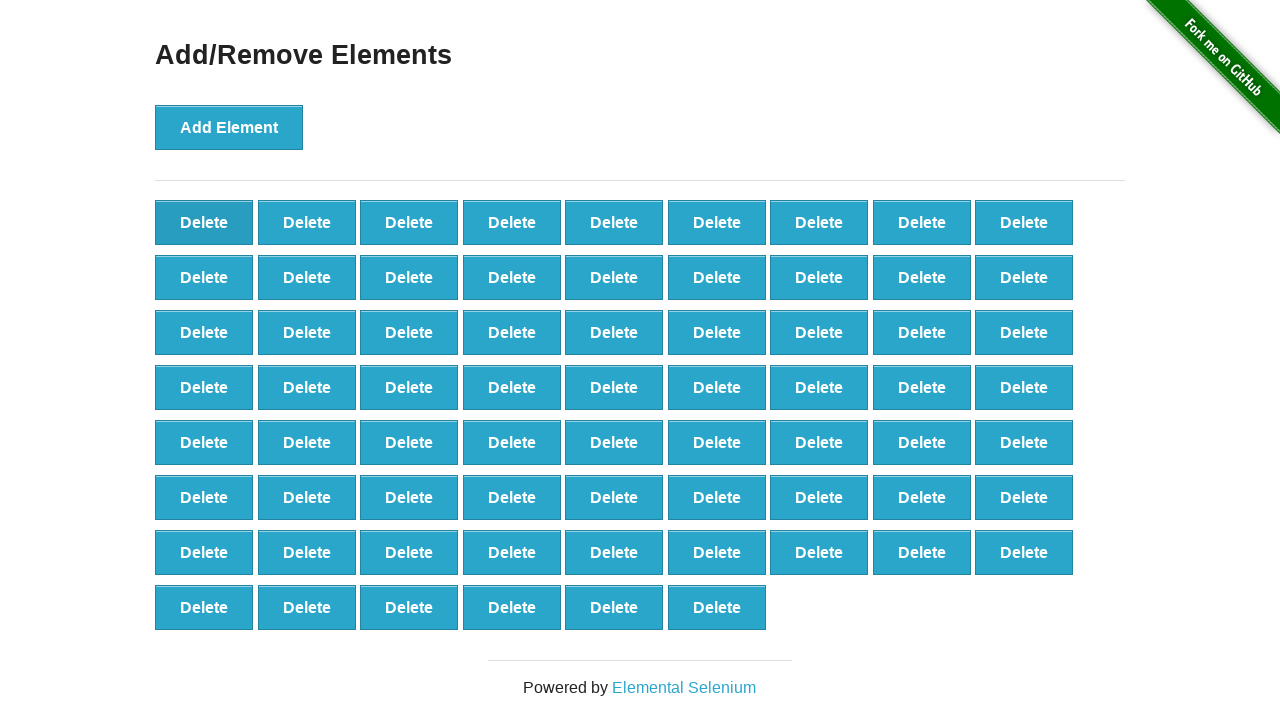

Clicked Delete button (iteration 32/90) at (204, 222) on button[onclick='deleteElement()']
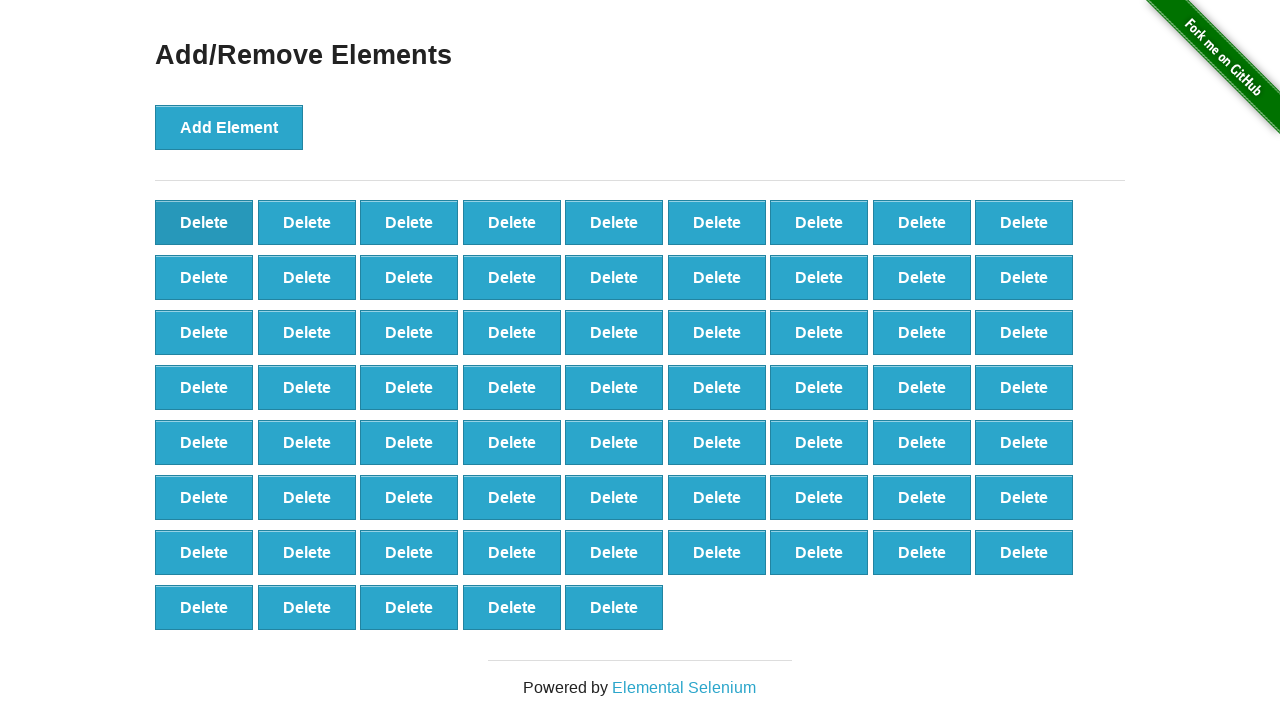

Clicked Delete button (iteration 33/90) at (204, 222) on button[onclick='deleteElement()']
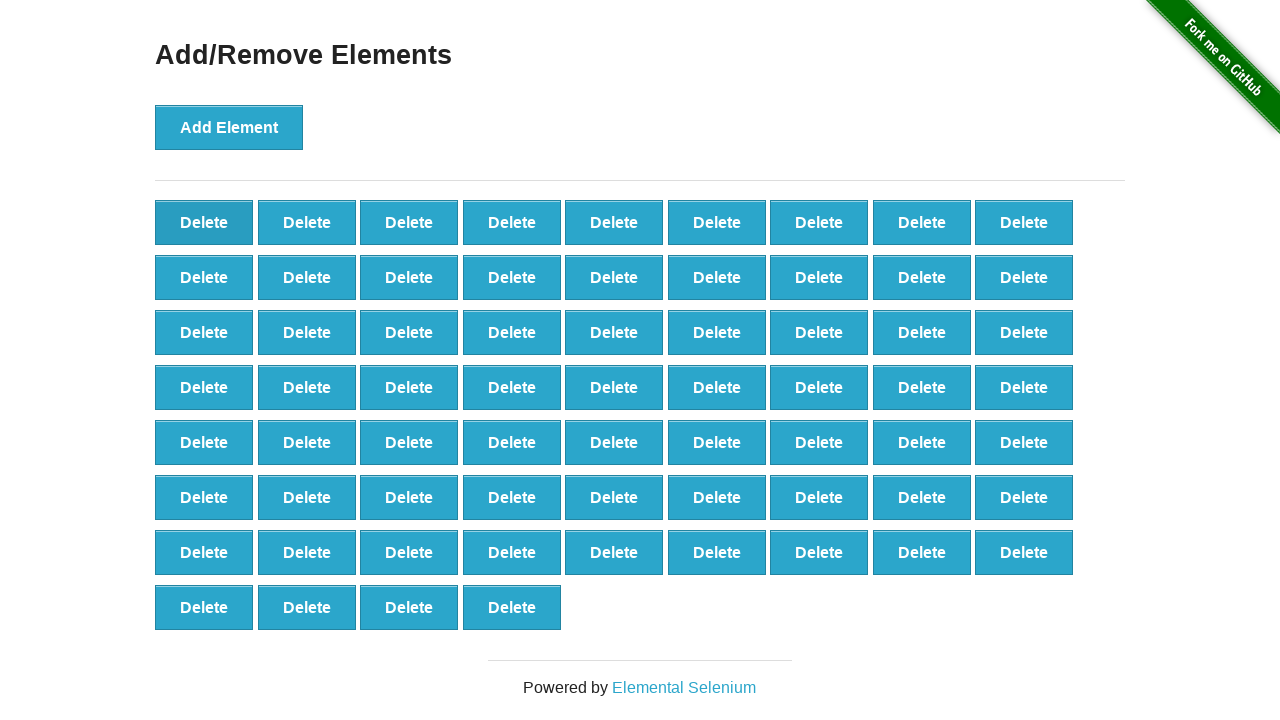

Clicked Delete button (iteration 34/90) at (204, 222) on button[onclick='deleteElement()']
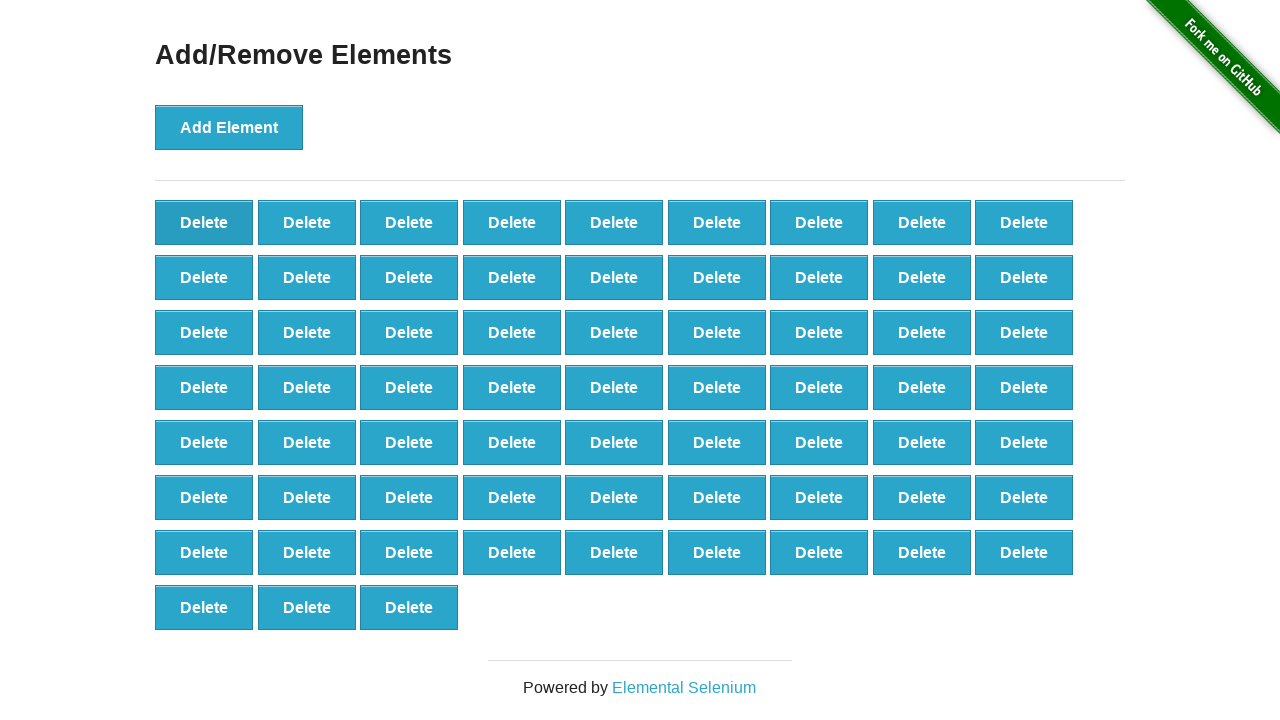

Clicked Delete button (iteration 35/90) at (204, 222) on button[onclick='deleteElement()']
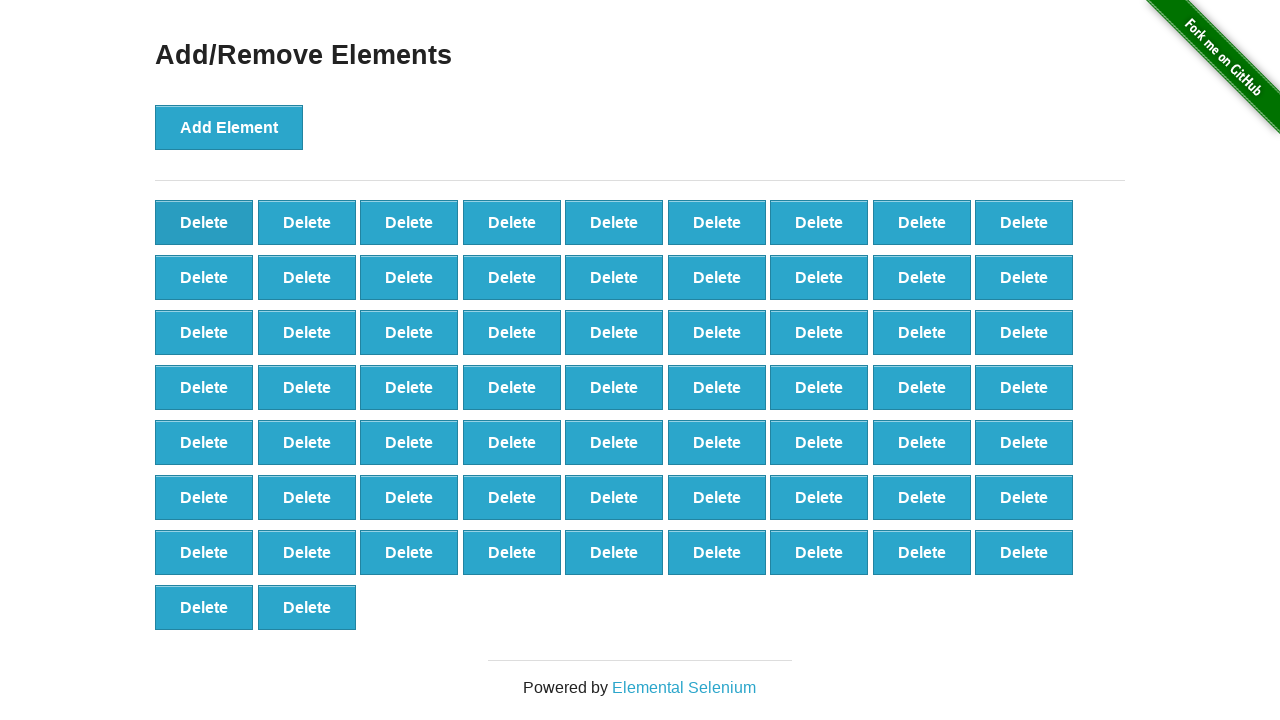

Clicked Delete button (iteration 36/90) at (204, 222) on button[onclick='deleteElement()']
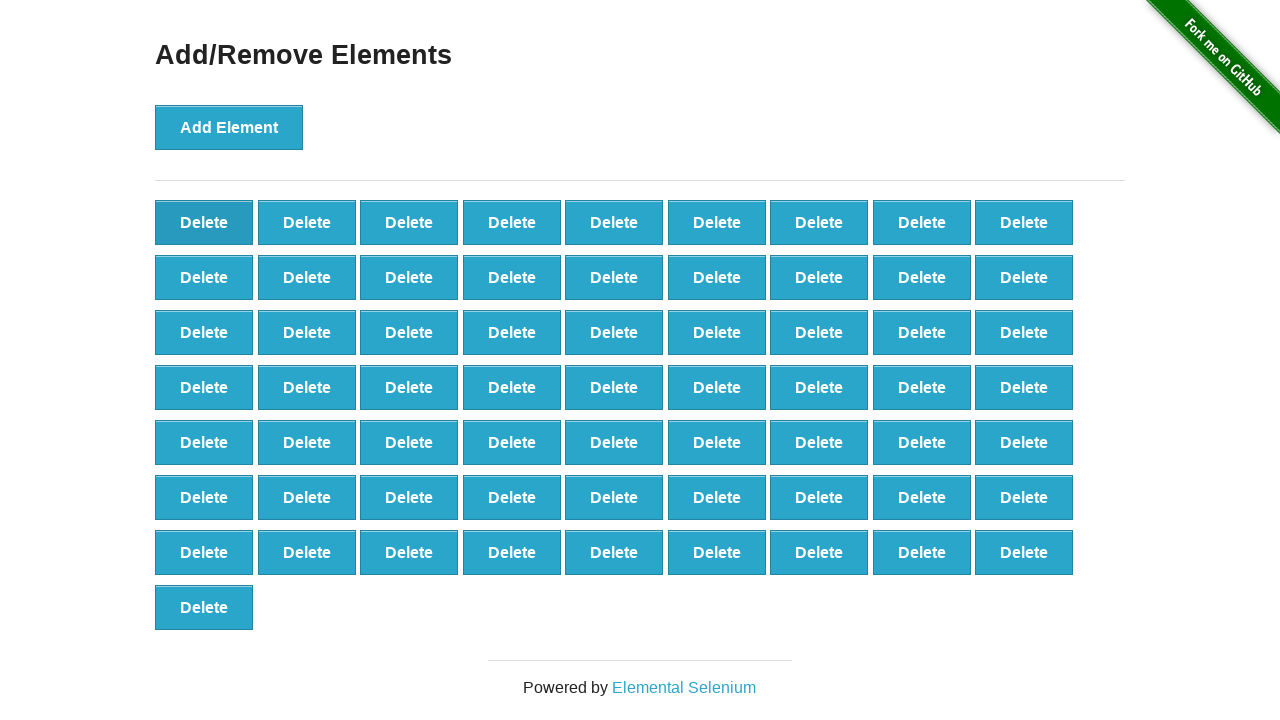

Clicked Delete button (iteration 37/90) at (204, 222) on button[onclick='deleteElement()']
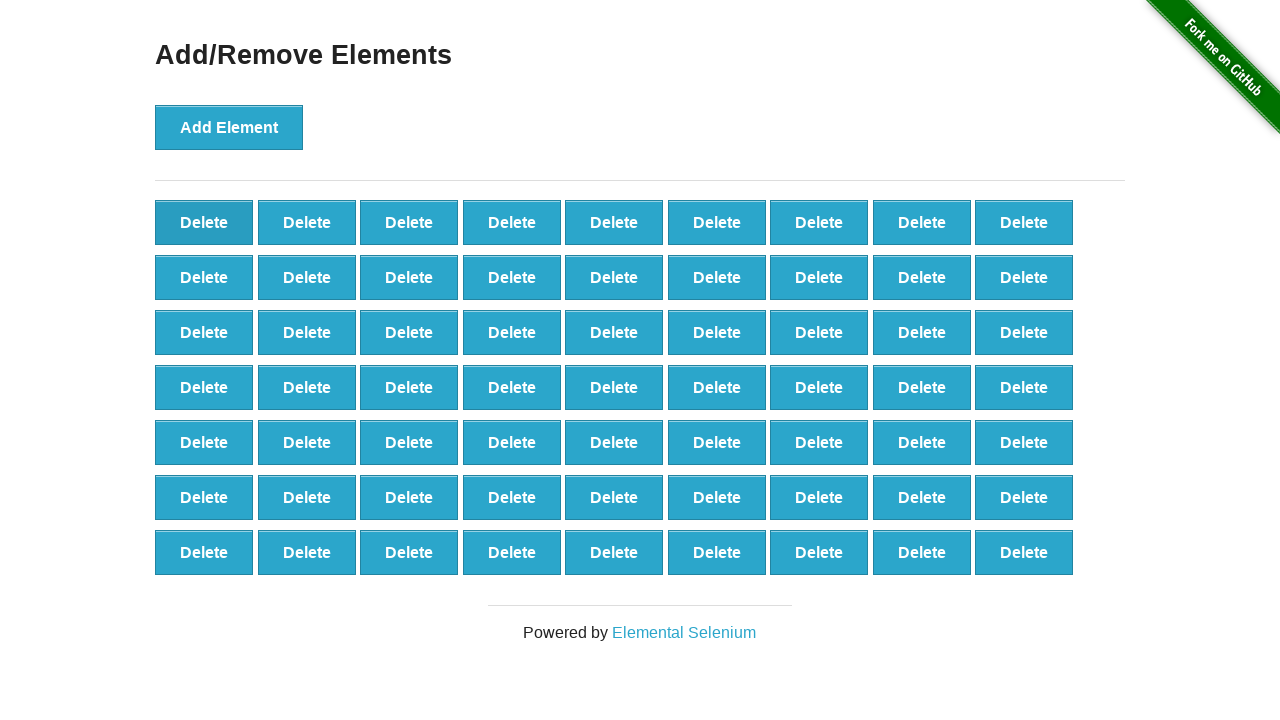

Clicked Delete button (iteration 38/90) at (204, 222) on button[onclick='deleteElement()']
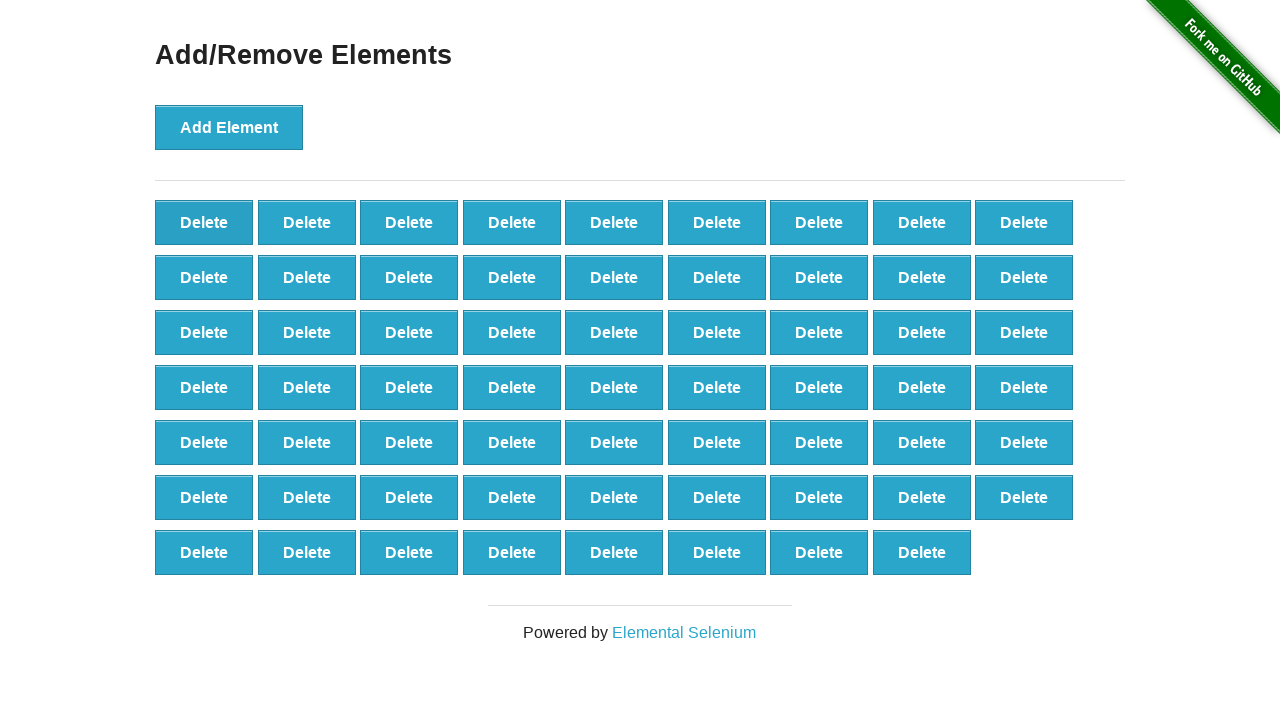

Clicked Delete button (iteration 39/90) at (204, 222) on button[onclick='deleteElement()']
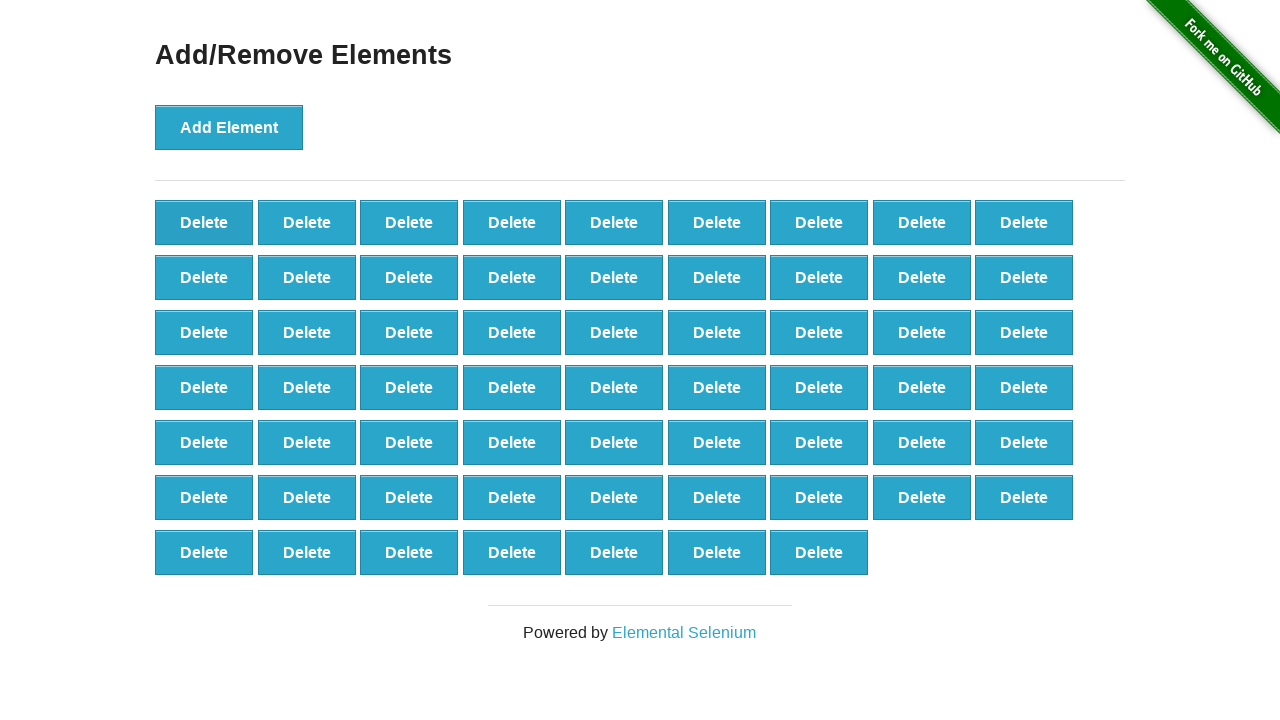

Clicked Delete button (iteration 40/90) at (204, 222) on button[onclick='deleteElement()']
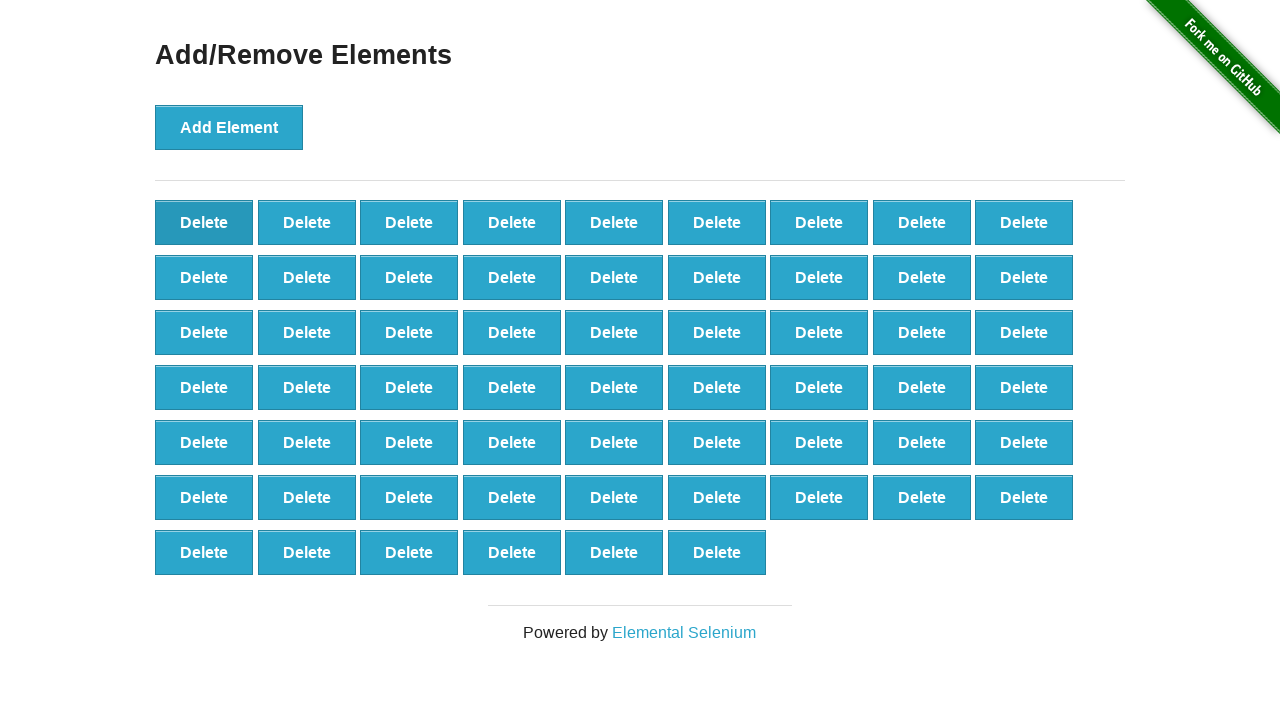

Clicked Delete button (iteration 41/90) at (204, 222) on button[onclick='deleteElement()']
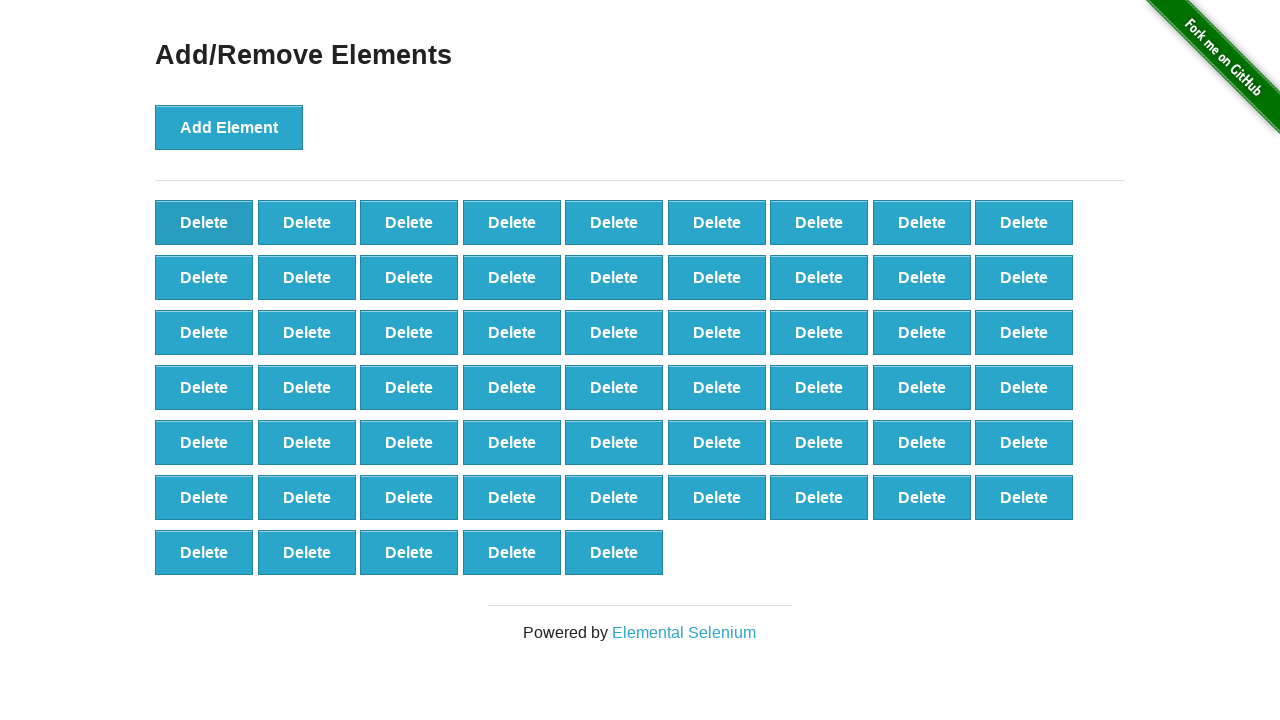

Clicked Delete button (iteration 42/90) at (204, 222) on button[onclick='deleteElement()']
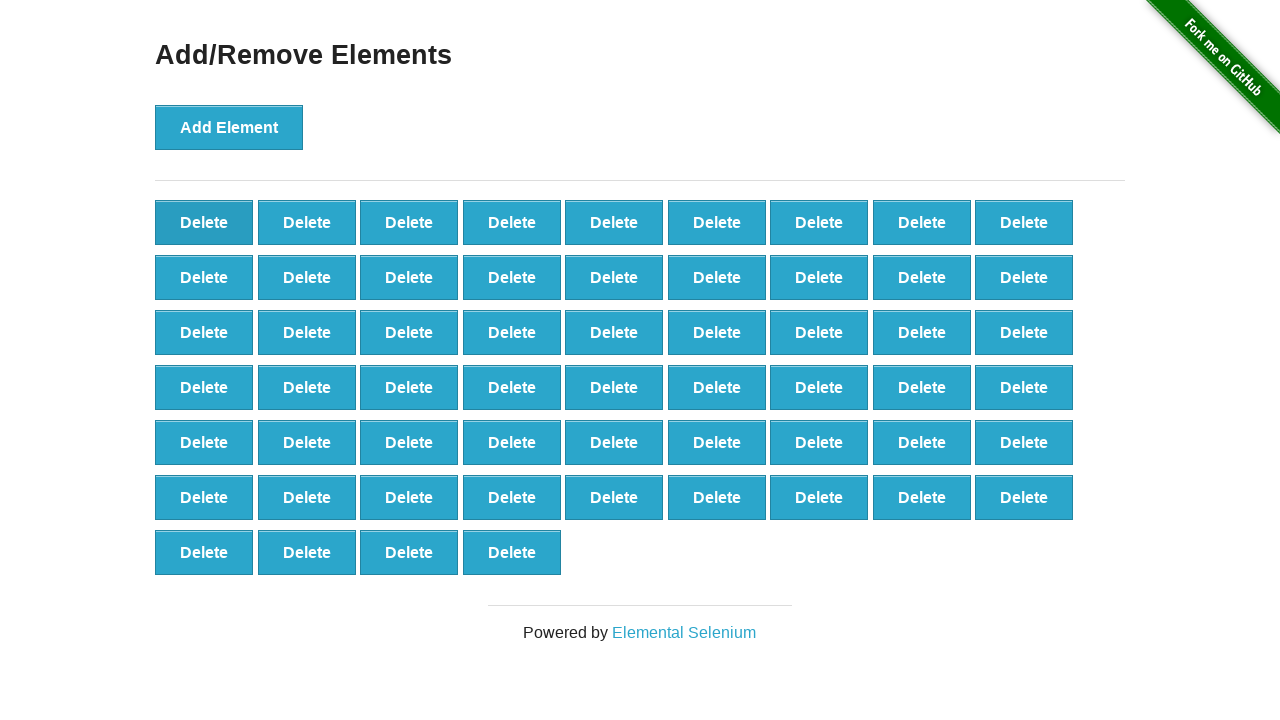

Clicked Delete button (iteration 43/90) at (204, 222) on button[onclick='deleteElement()']
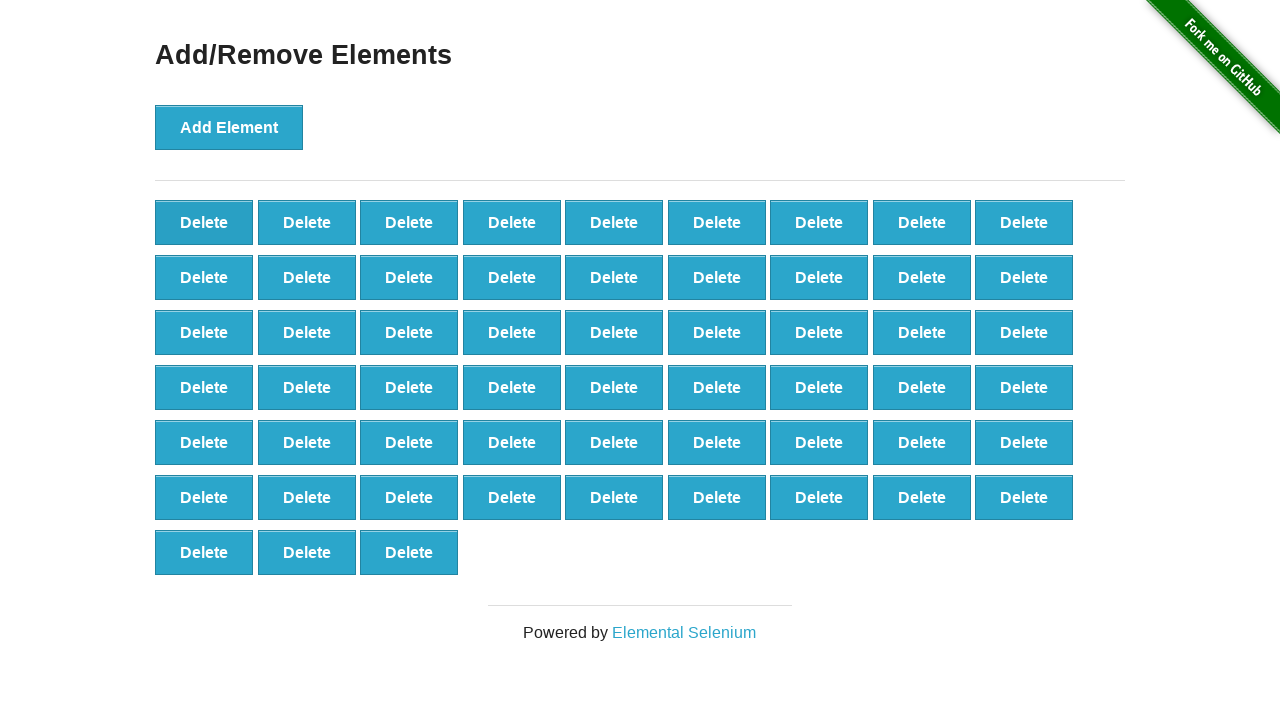

Clicked Delete button (iteration 44/90) at (204, 222) on button[onclick='deleteElement()']
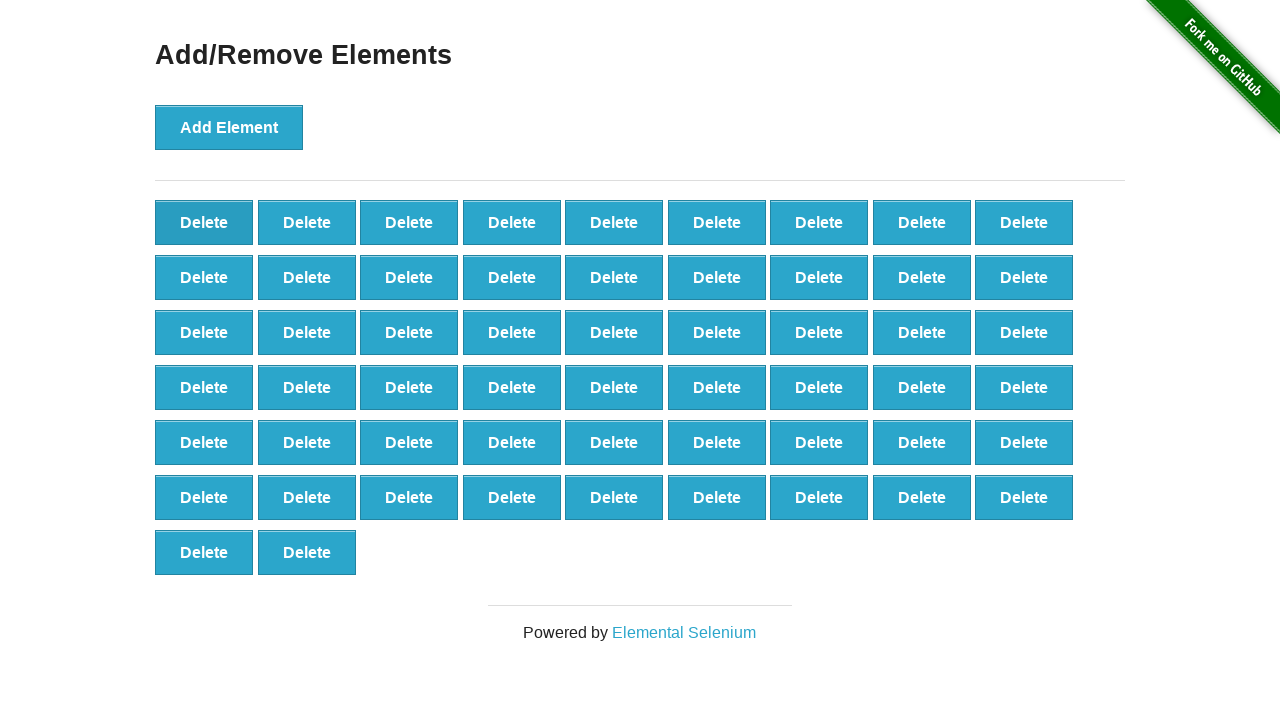

Clicked Delete button (iteration 45/90) at (204, 222) on button[onclick='deleteElement()']
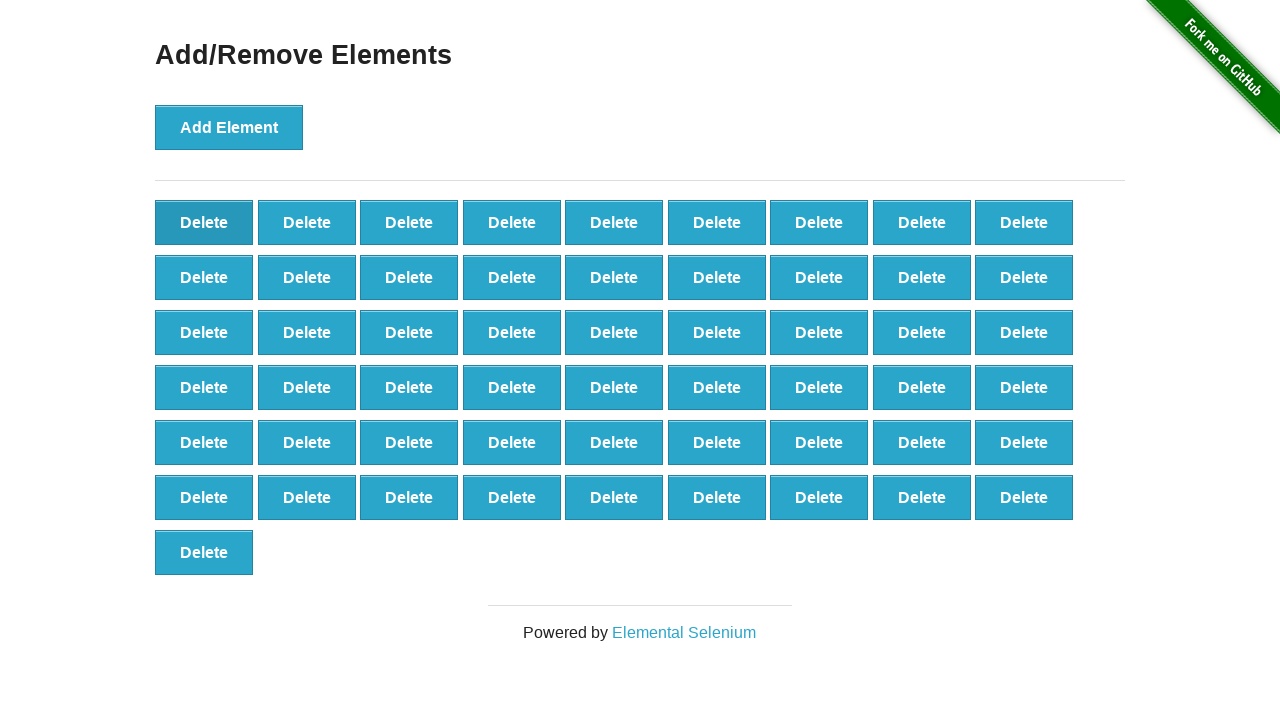

Clicked Delete button (iteration 46/90) at (204, 222) on button[onclick='deleteElement()']
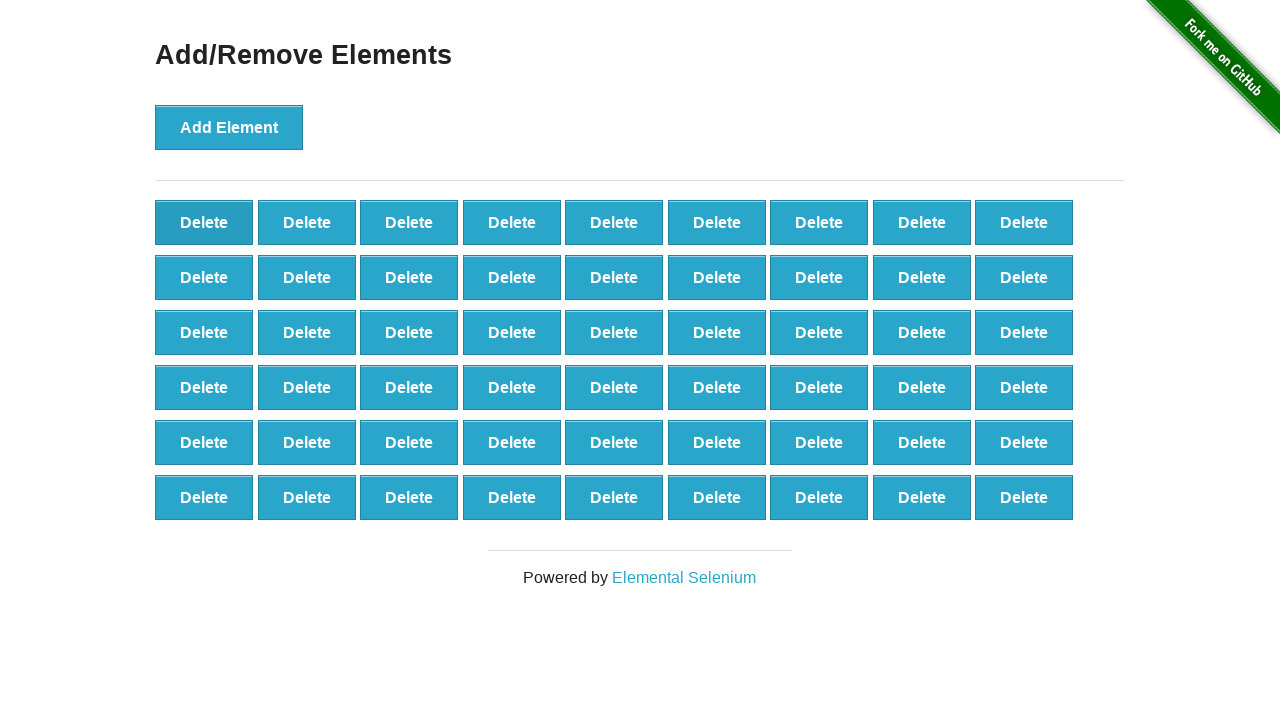

Clicked Delete button (iteration 47/90) at (204, 222) on button[onclick='deleteElement()']
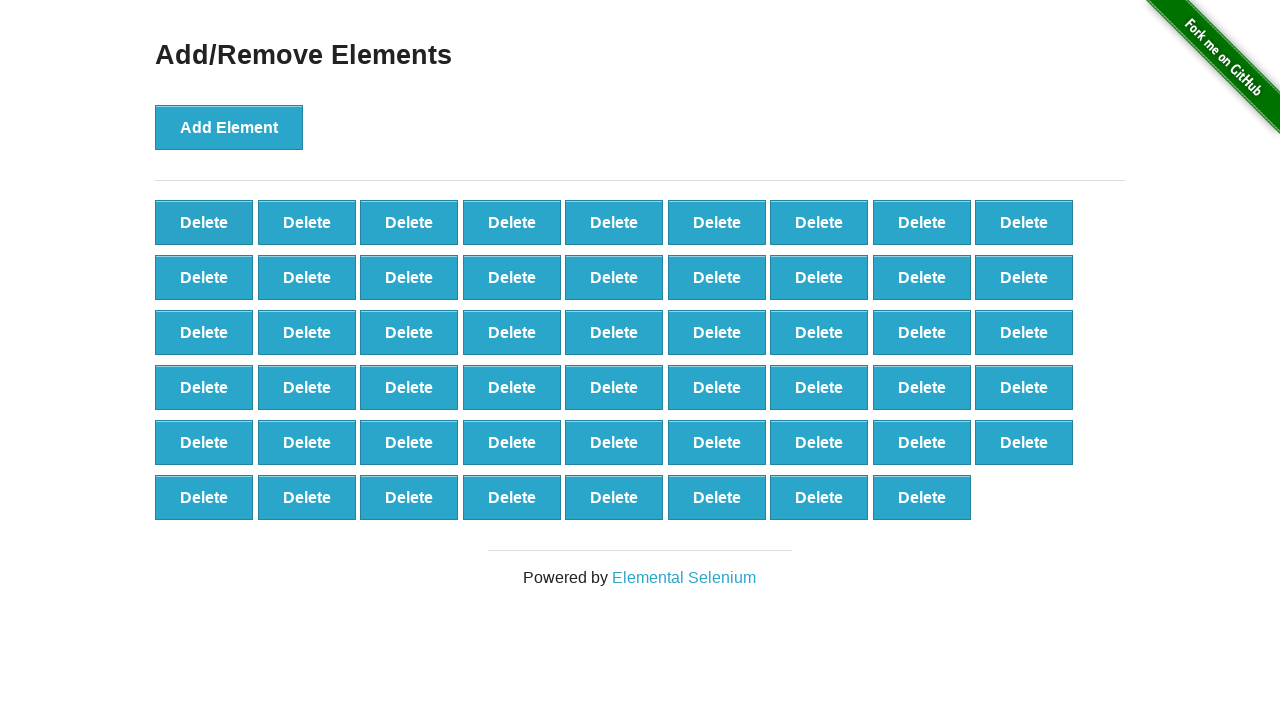

Clicked Delete button (iteration 48/90) at (204, 222) on button[onclick='deleteElement()']
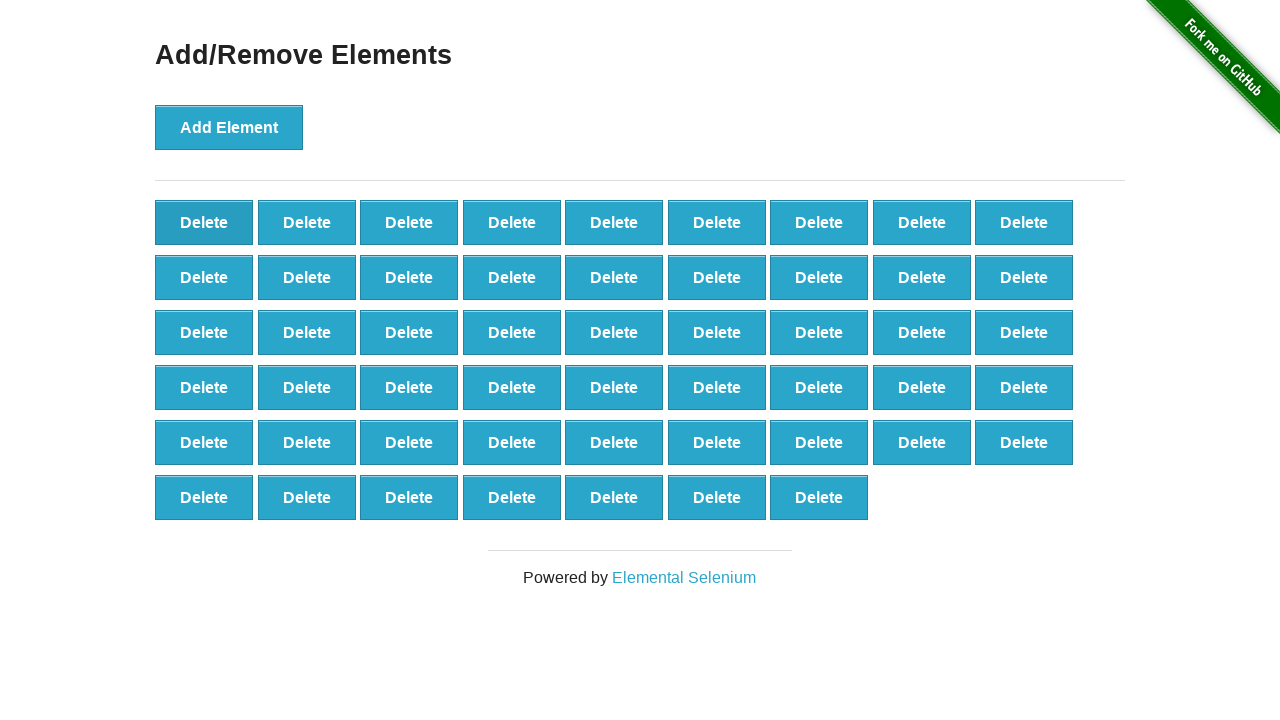

Clicked Delete button (iteration 49/90) at (204, 222) on button[onclick='deleteElement()']
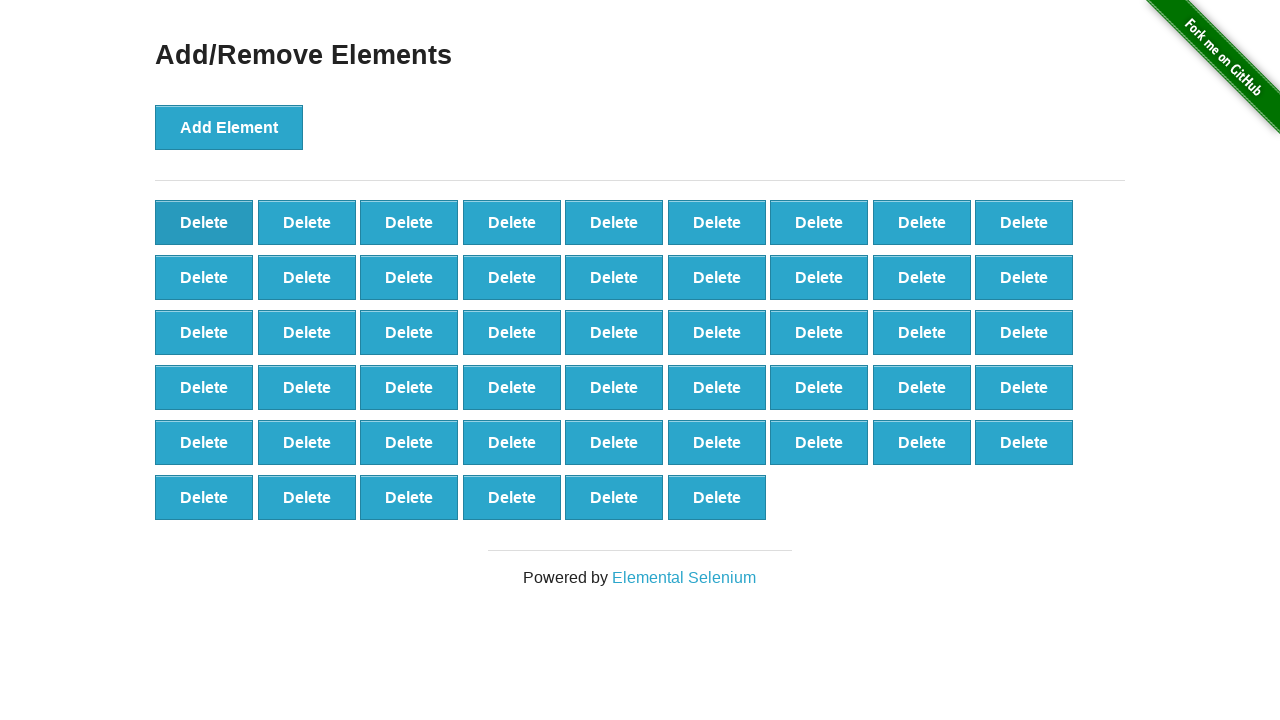

Clicked Delete button (iteration 50/90) at (204, 222) on button[onclick='deleteElement()']
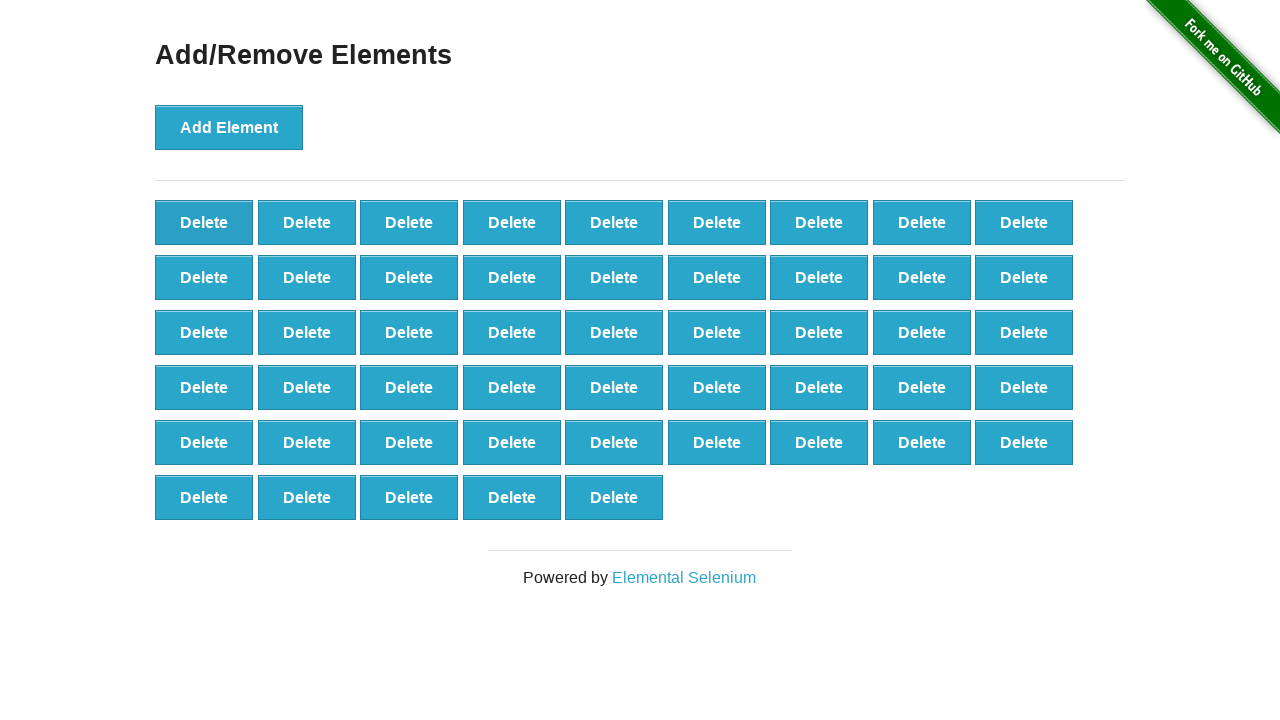

Clicked Delete button (iteration 51/90) at (204, 222) on button[onclick='deleteElement()']
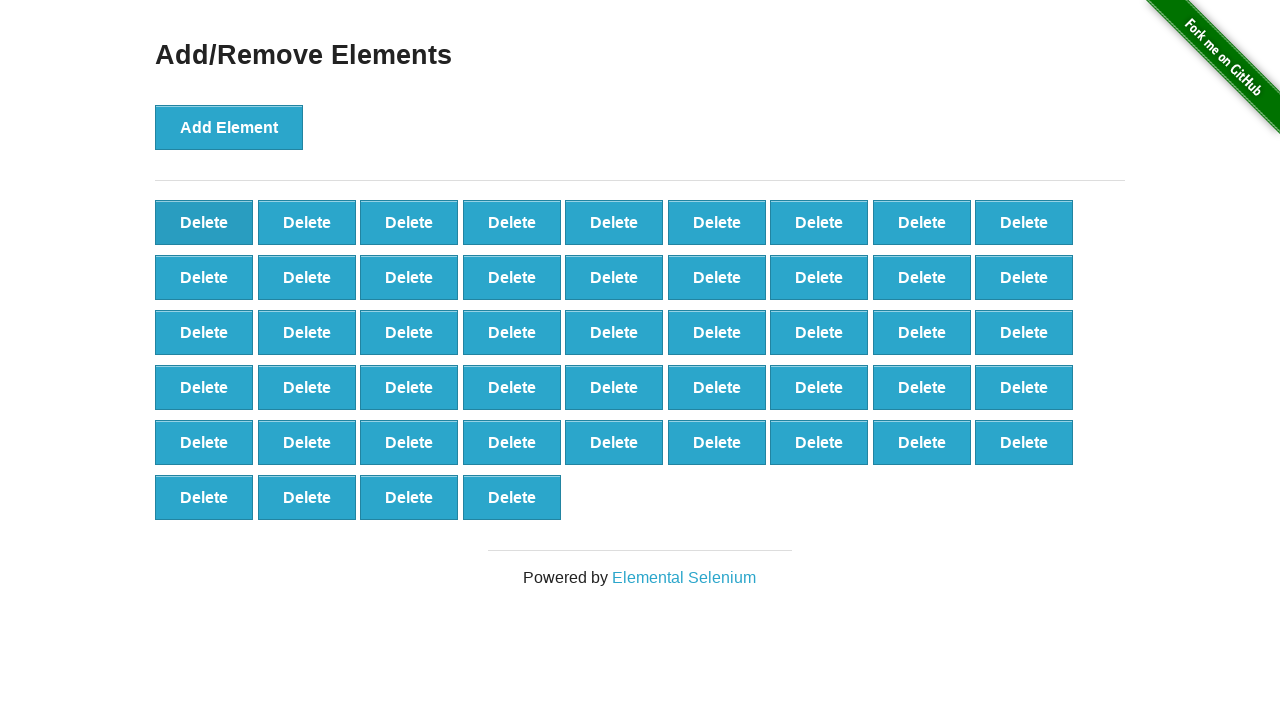

Clicked Delete button (iteration 52/90) at (204, 222) on button[onclick='deleteElement()']
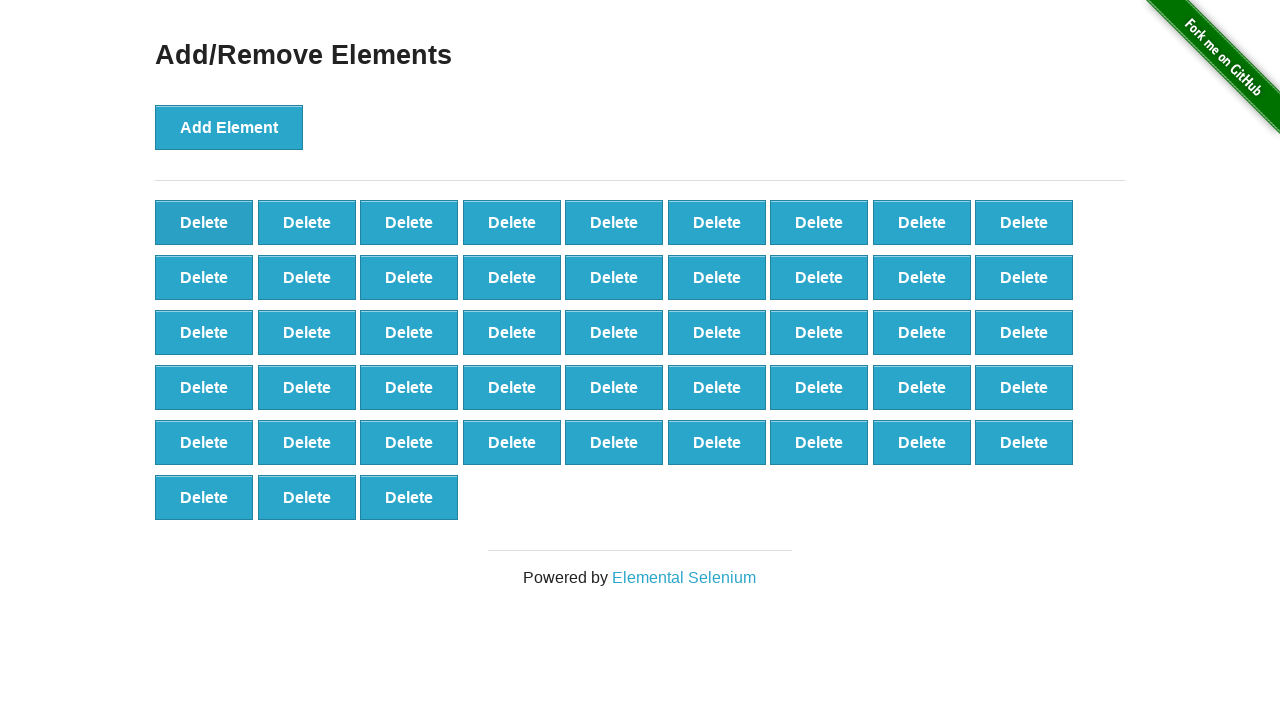

Clicked Delete button (iteration 53/90) at (204, 222) on button[onclick='deleteElement()']
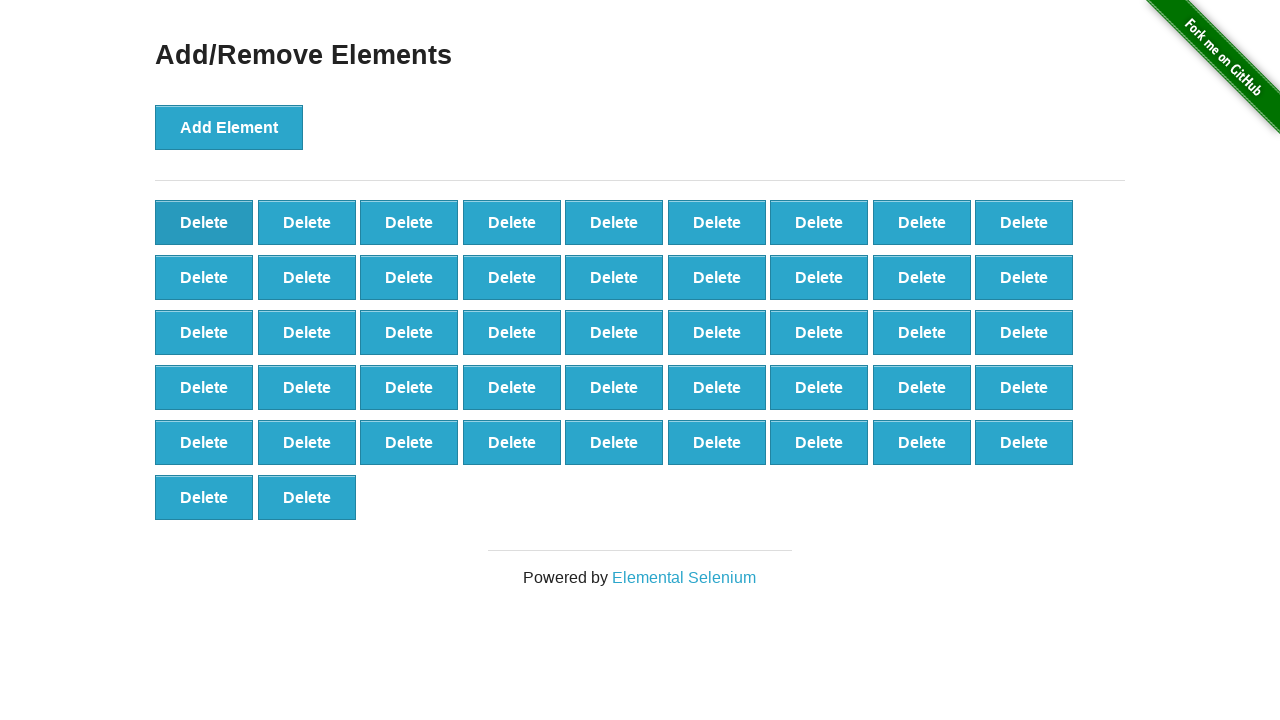

Clicked Delete button (iteration 54/90) at (204, 222) on button[onclick='deleteElement()']
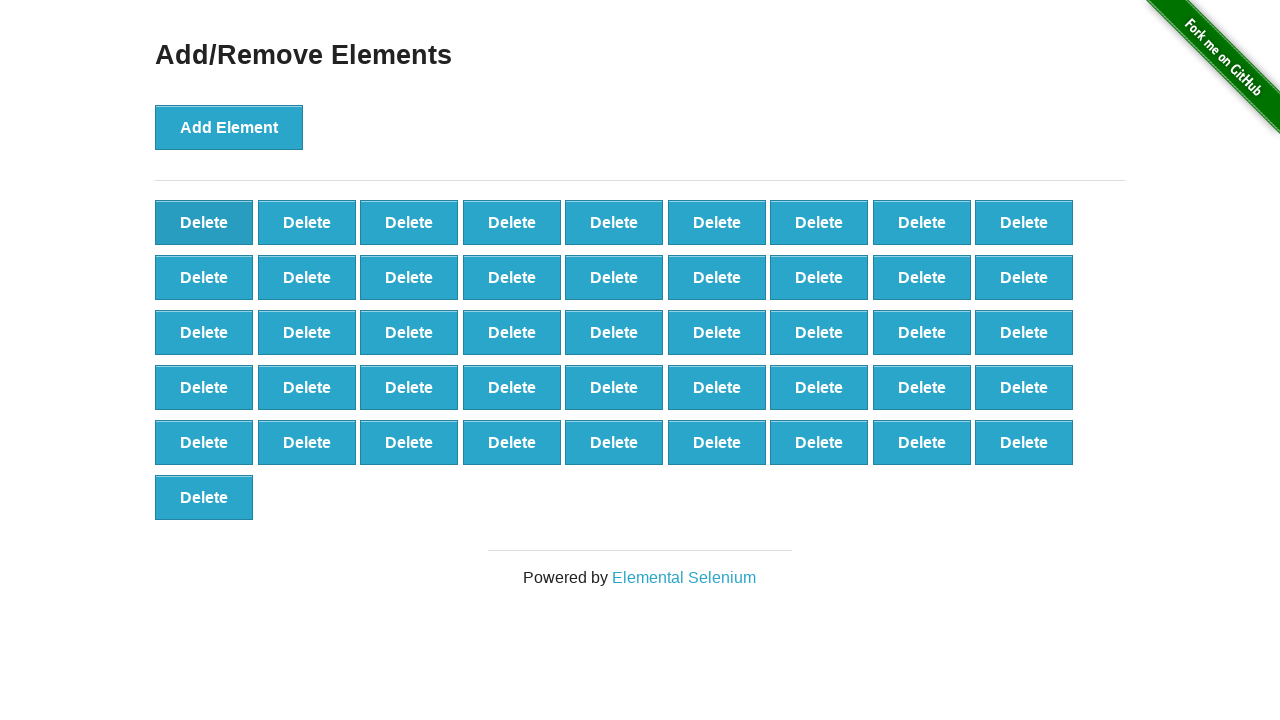

Clicked Delete button (iteration 55/90) at (204, 222) on button[onclick='deleteElement()']
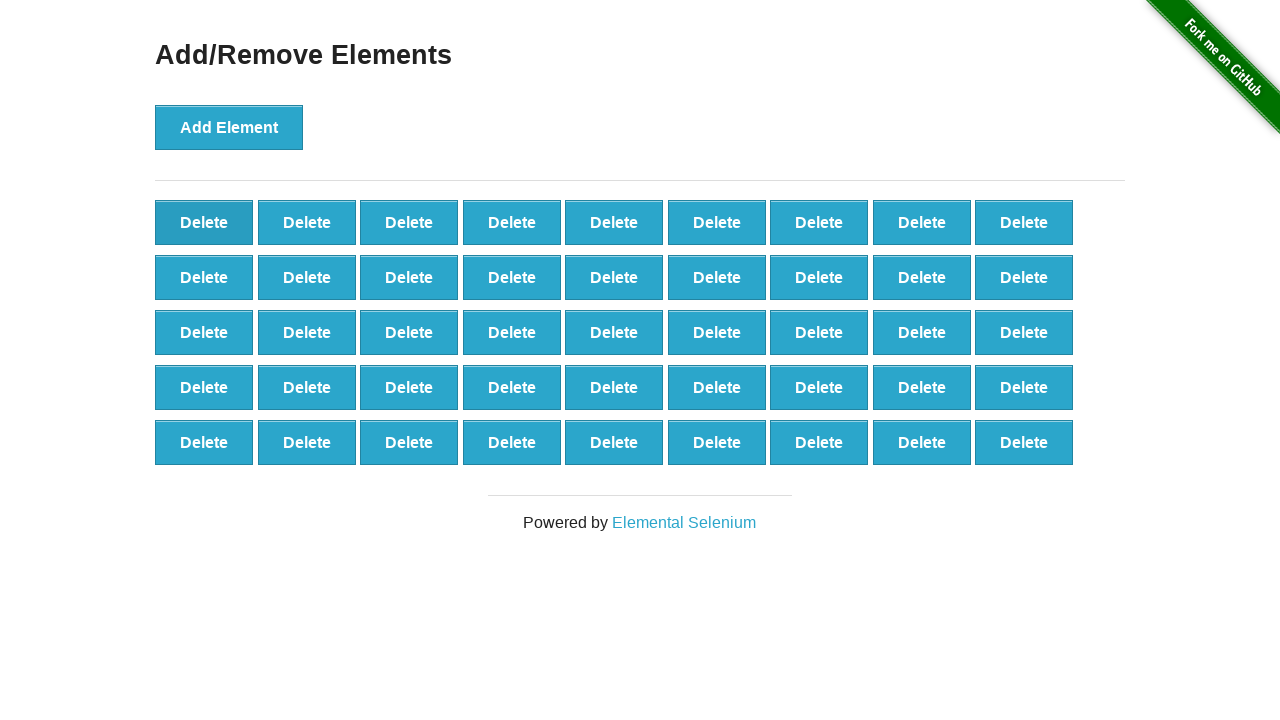

Clicked Delete button (iteration 56/90) at (204, 222) on button[onclick='deleteElement()']
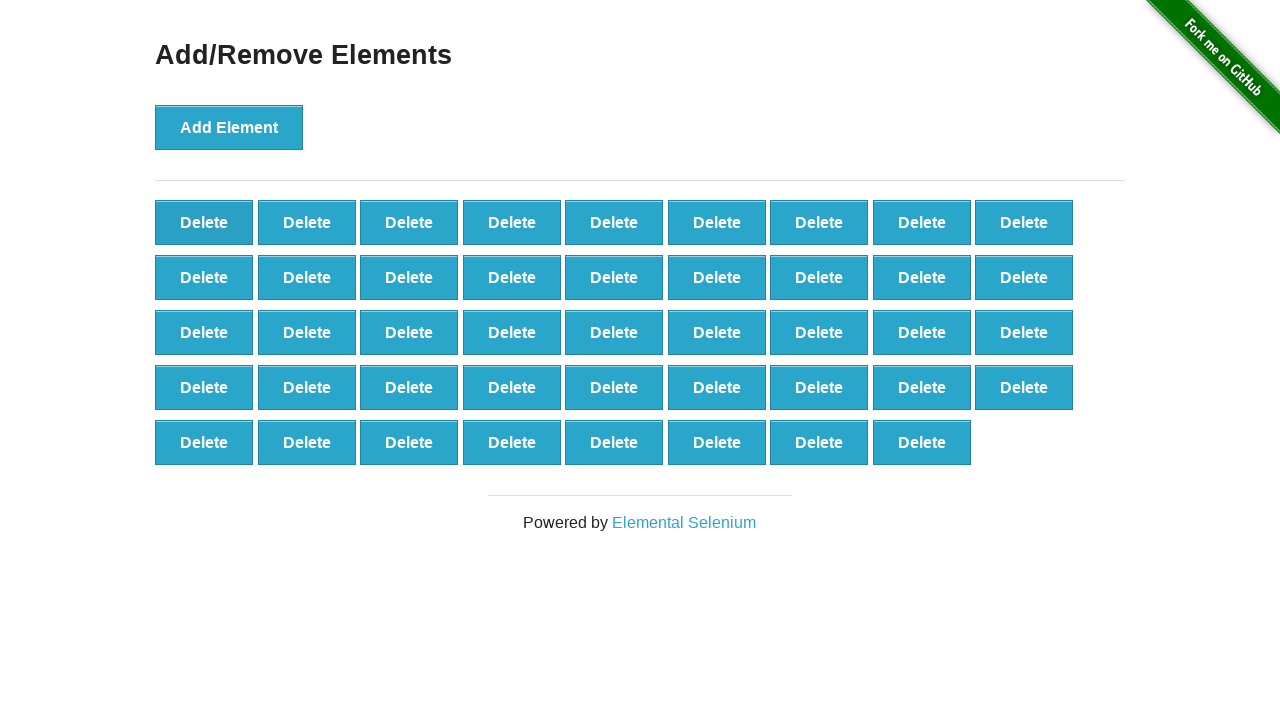

Clicked Delete button (iteration 57/90) at (204, 222) on button[onclick='deleteElement()']
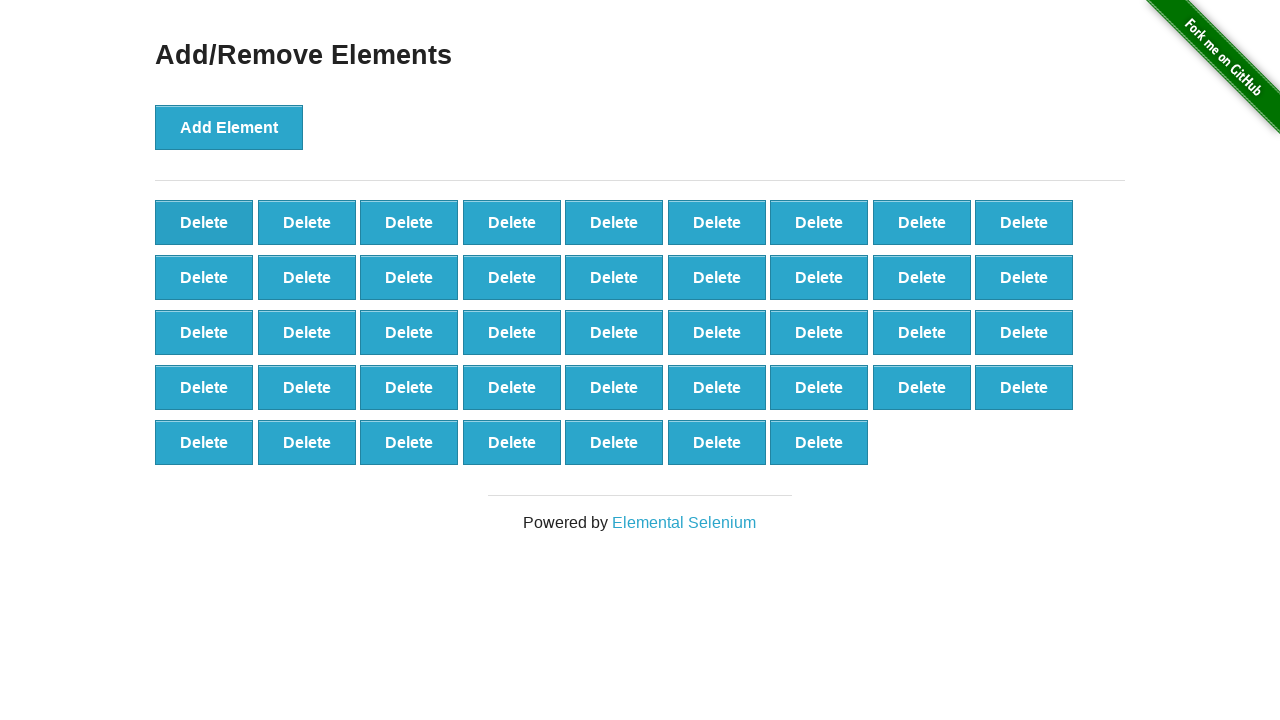

Clicked Delete button (iteration 58/90) at (204, 222) on button[onclick='deleteElement()']
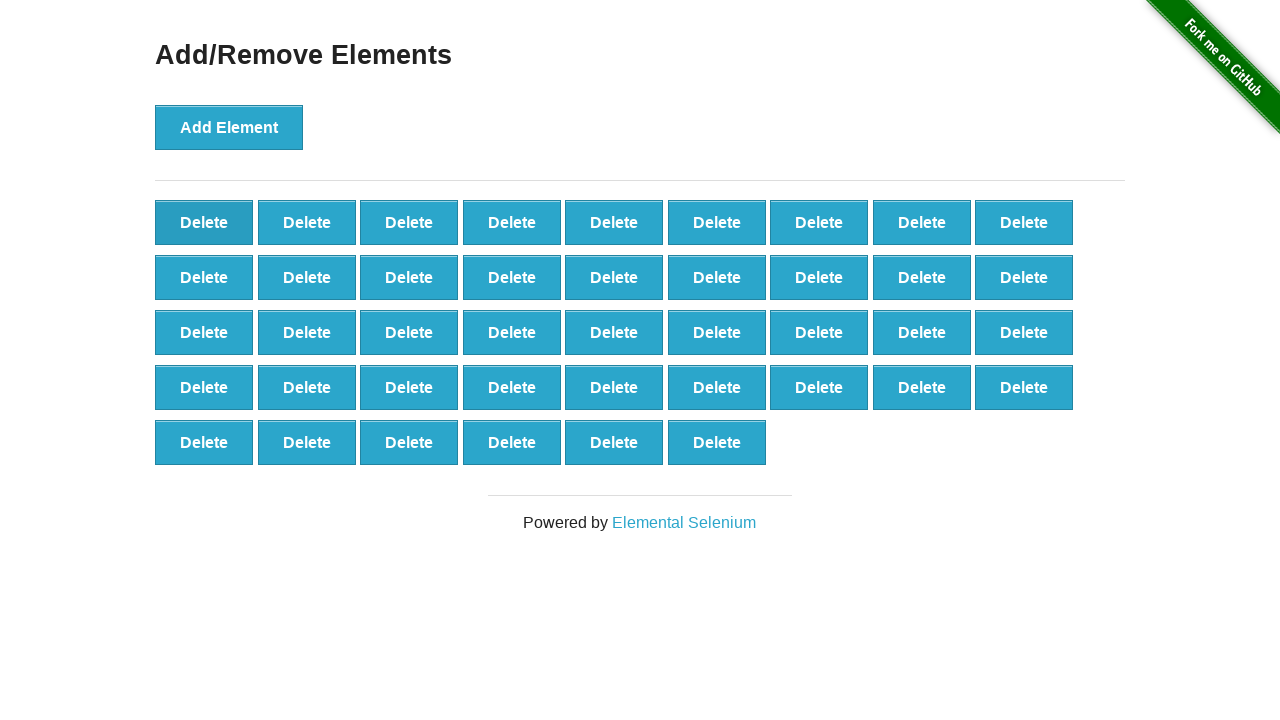

Clicked Delete button (iteration 59/90) at (204, 222) on button[onclick='deleteElement()']
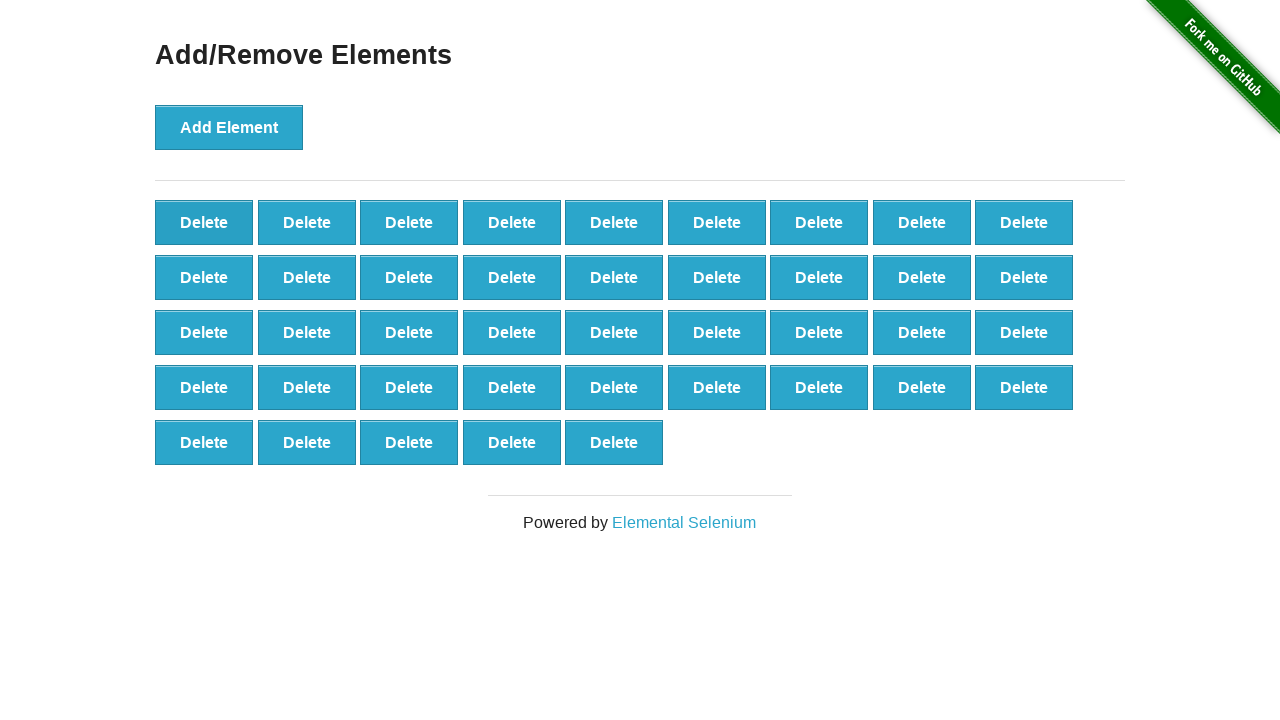

Clicked Delete button (iteration 60/90) at (204, 222) on button[onclick='deleteElement()']
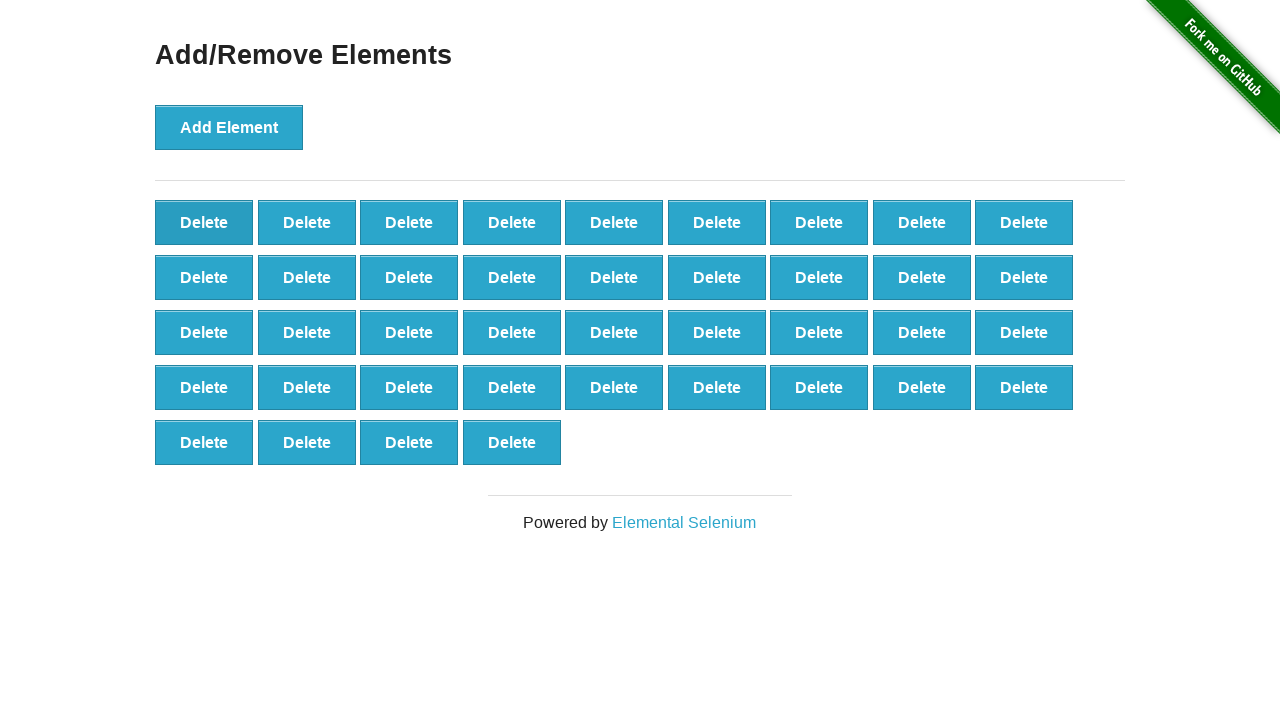

Clicked Delete button (iteration 61/90) at (204, 222) on button[onclick='deleteElement()']
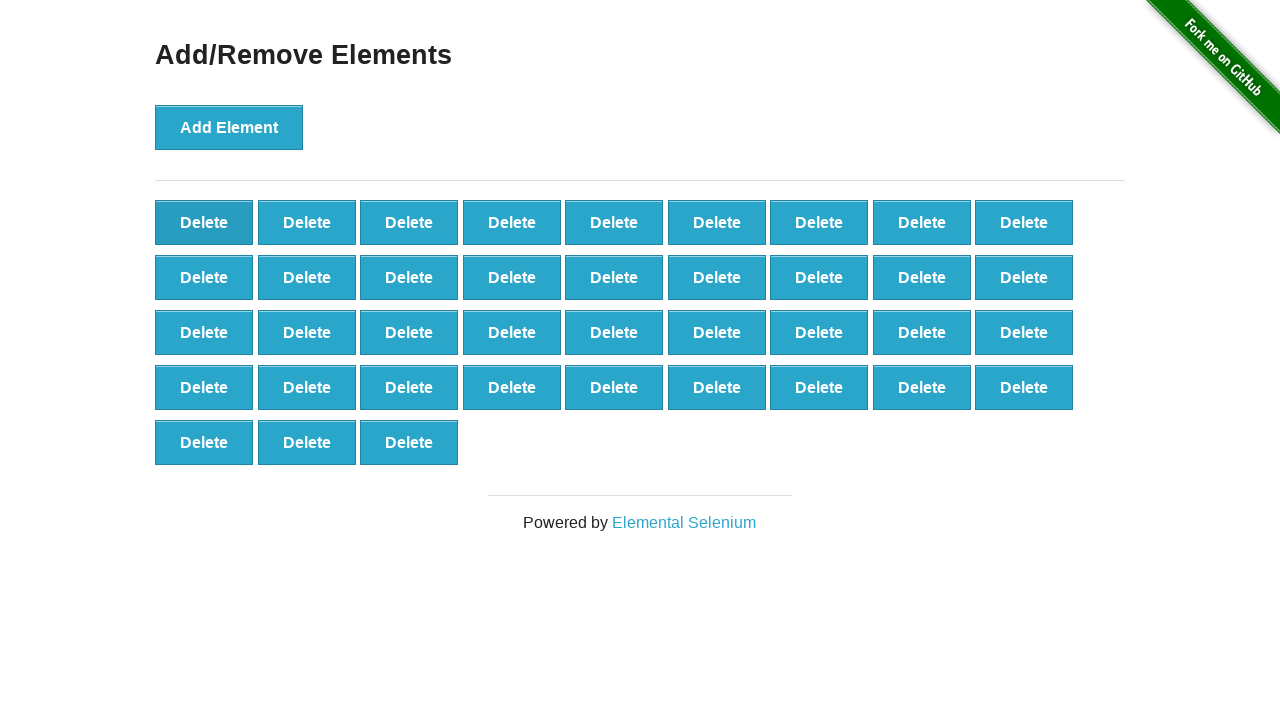

Clicked Delete button (iteration 62/90) at (204, 222) on button[onclick='deleteElement()']
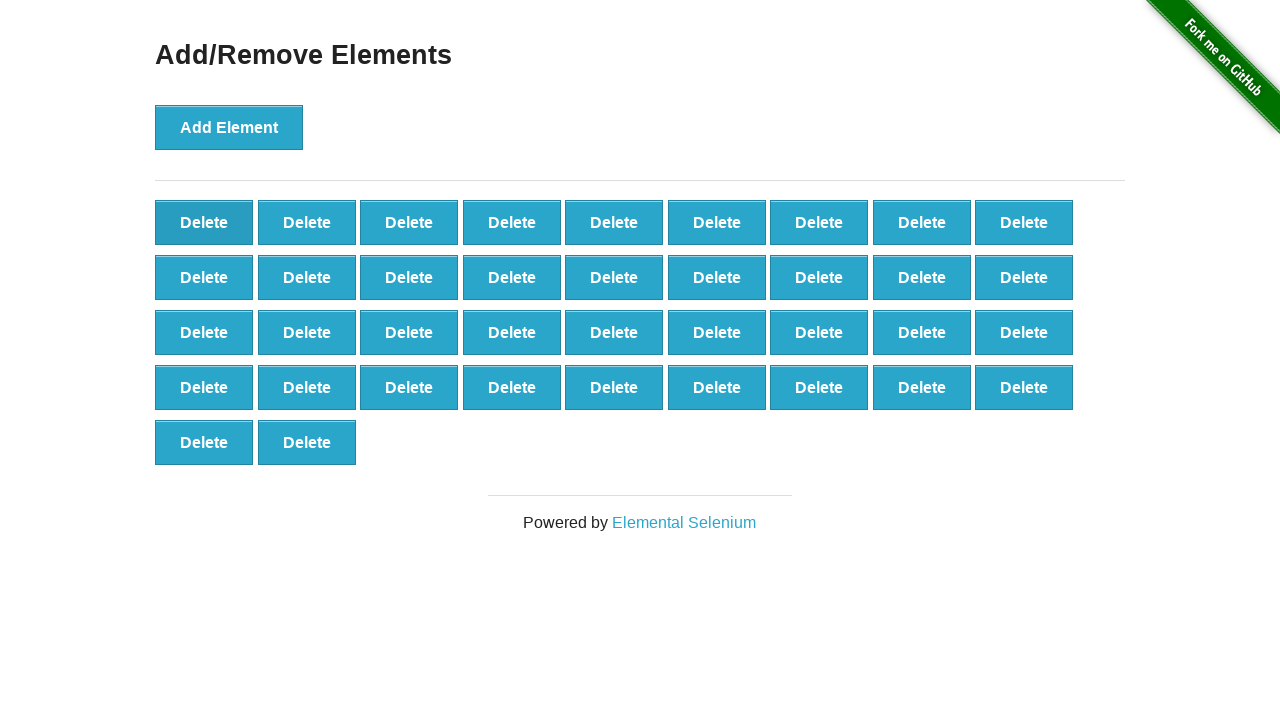

Clicked Delete button (iteration 63/90) at (204, 222) on button[onclick='deleteElement()']
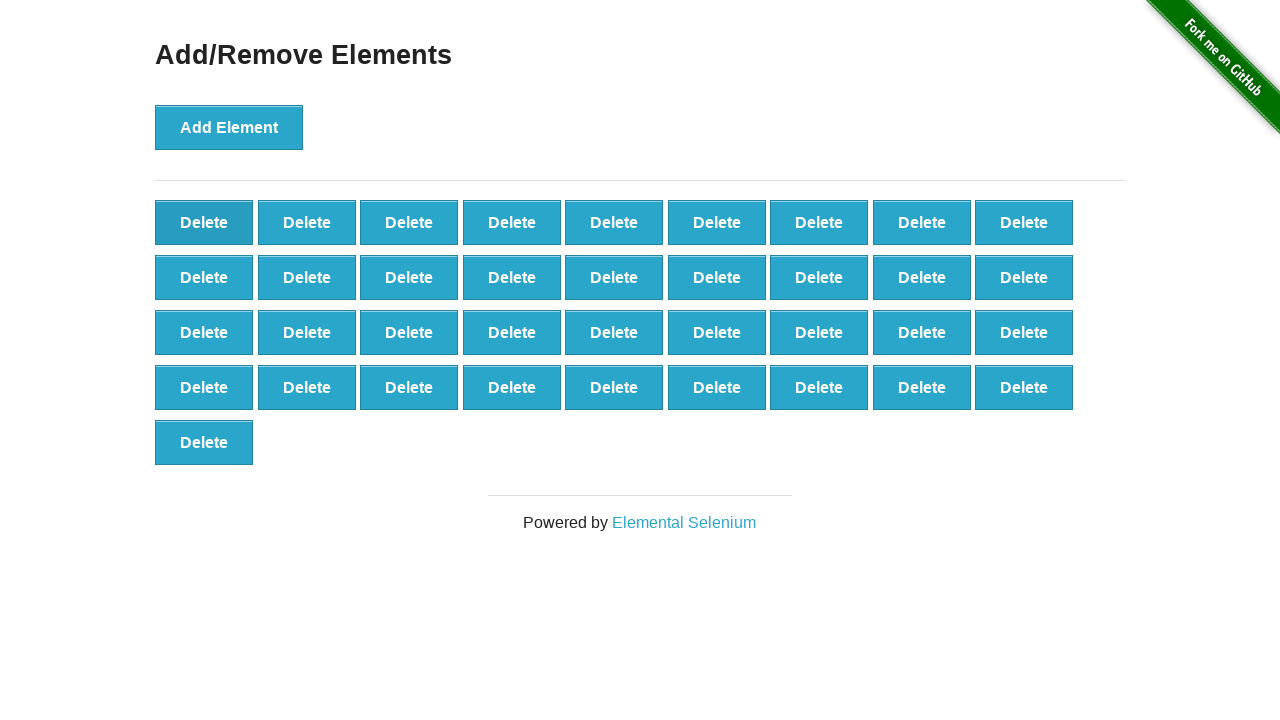

Clicked Delete button (iteration 64/90) at (204, 222) on button[onclick='deleteElement()']
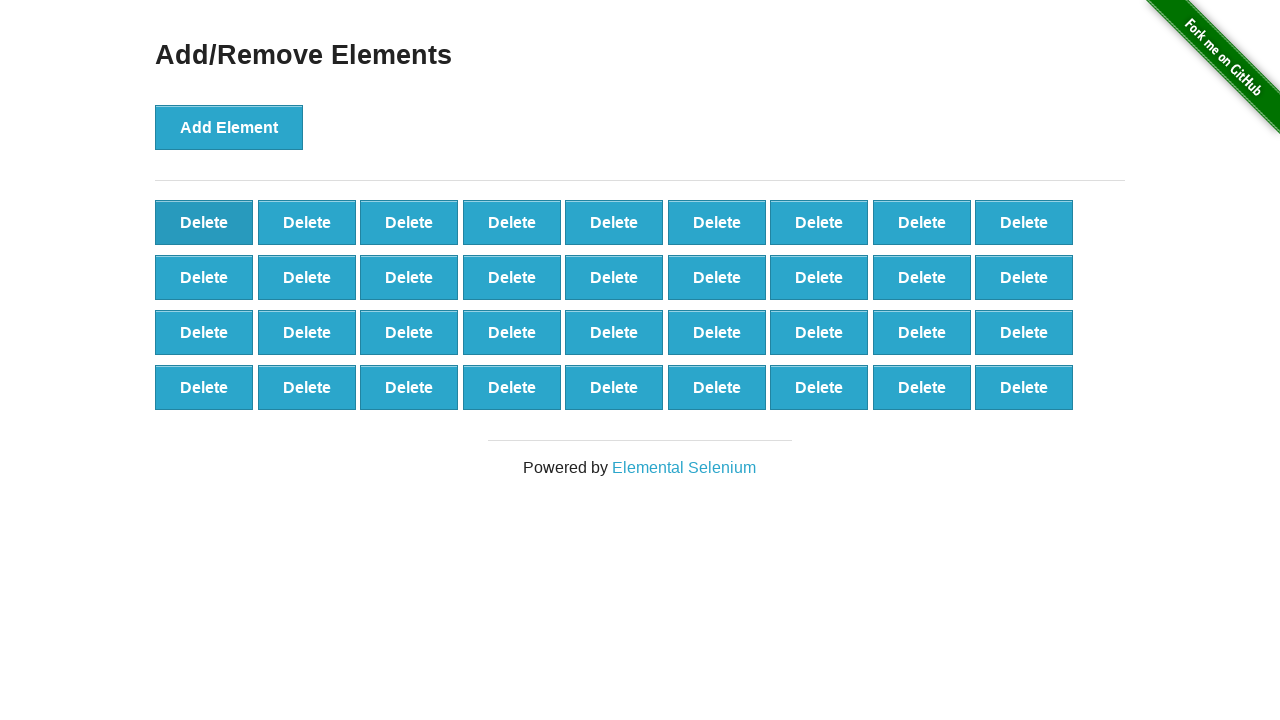

Clicked Delete button (iteration 65/90) at (204, 222) on button[onclick='deleteElement()']
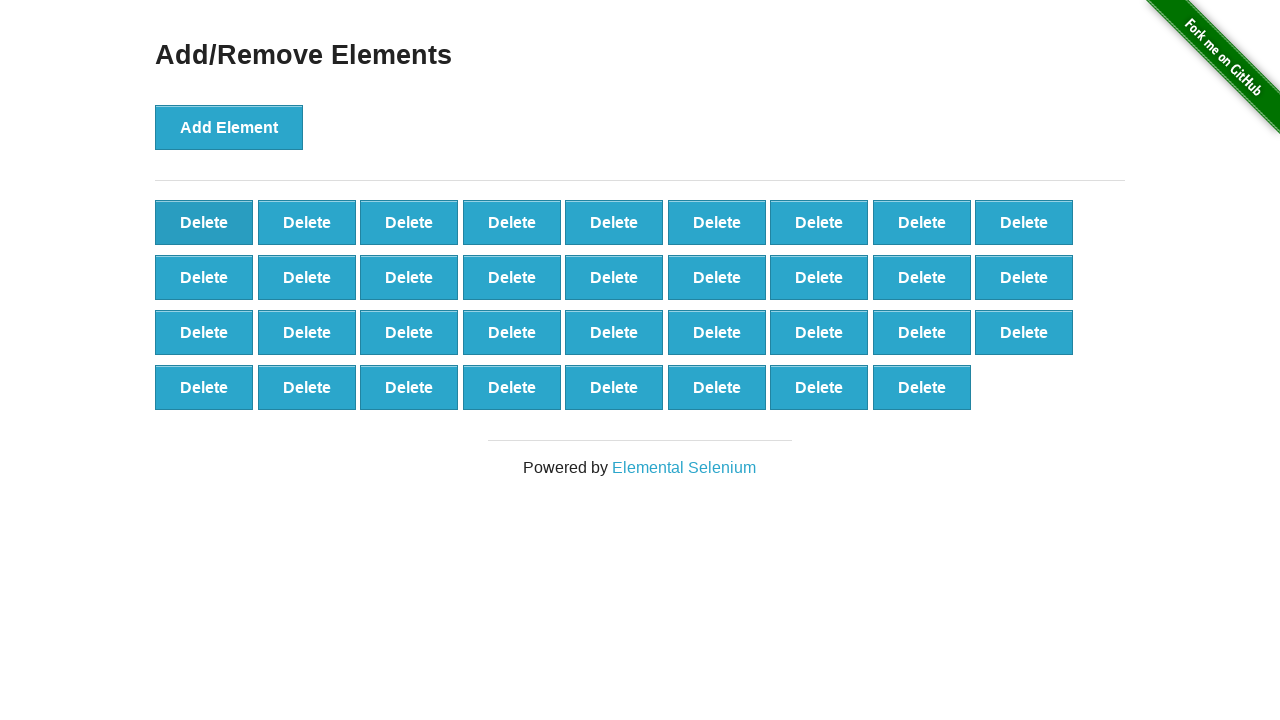

Clicked Delete button (iteration 66/90) at (204, 222) on button[onclick='deleteElement()']
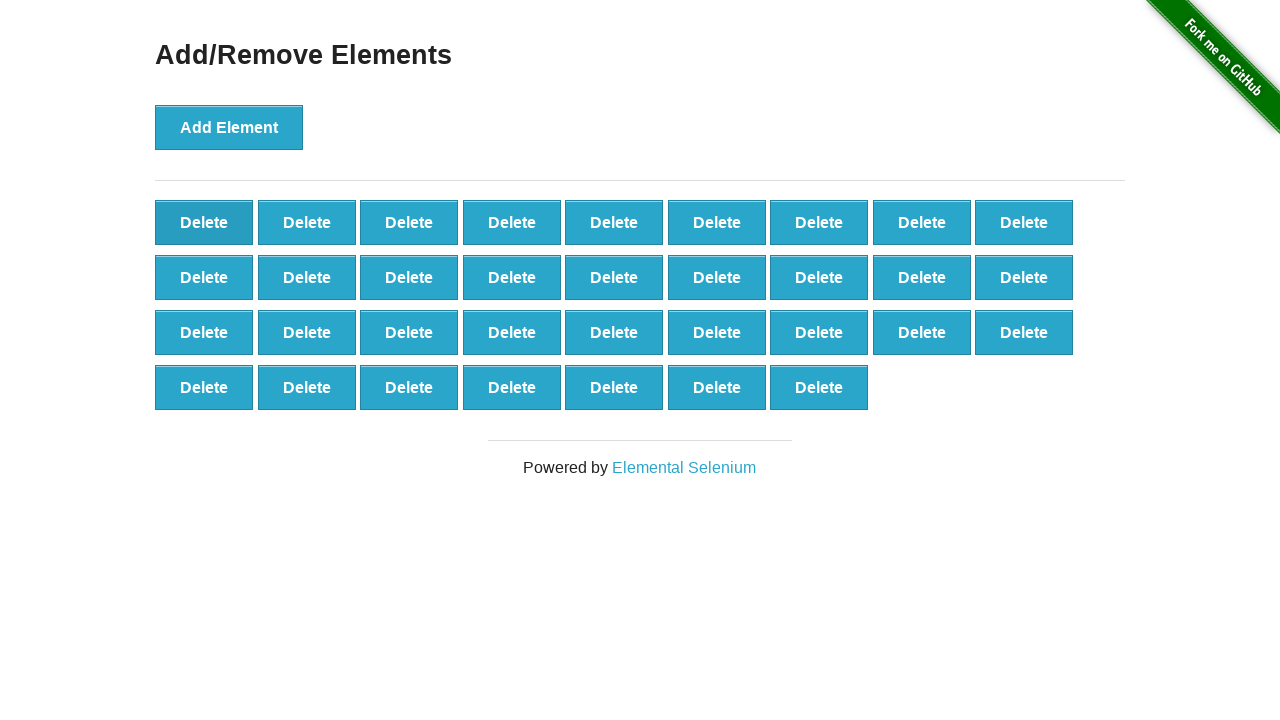

Clicked Delete button (iteration 67/90) at (204, 222) on button[onclick='deleteElement()']
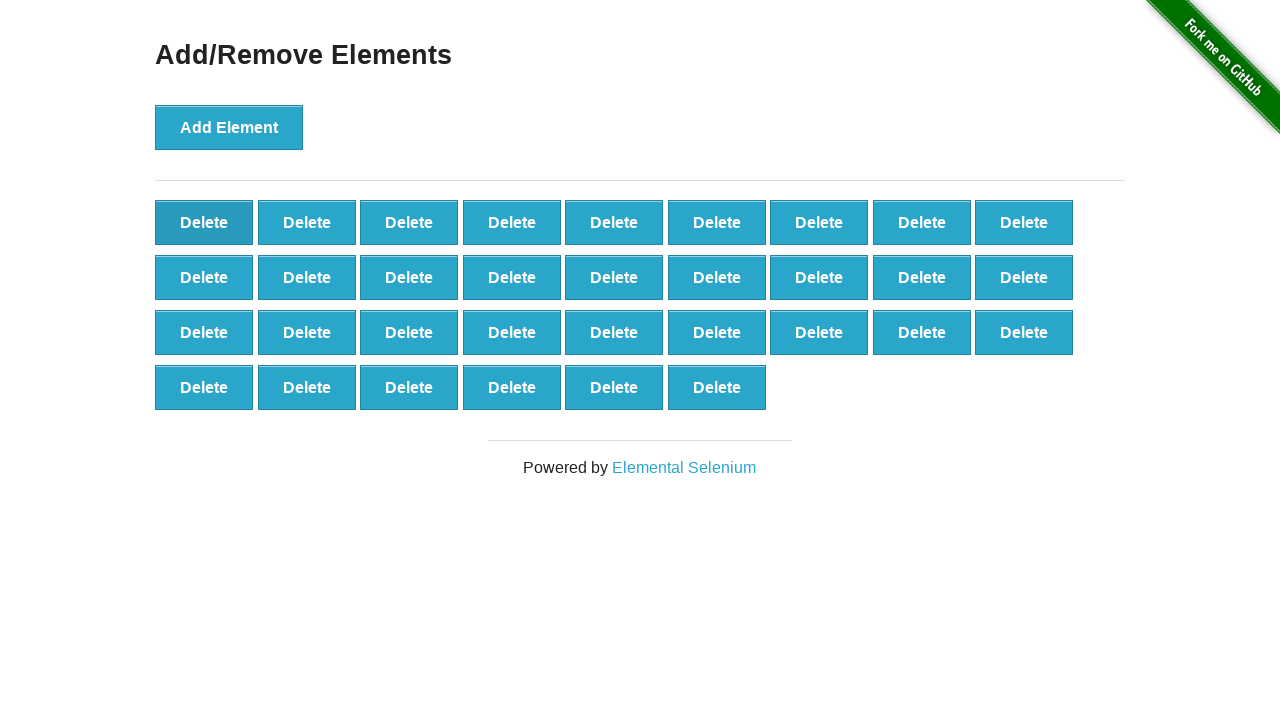

Clicked Delete button (iteration 68/90) at (204, 222) on button[onclick='deleteElement()']
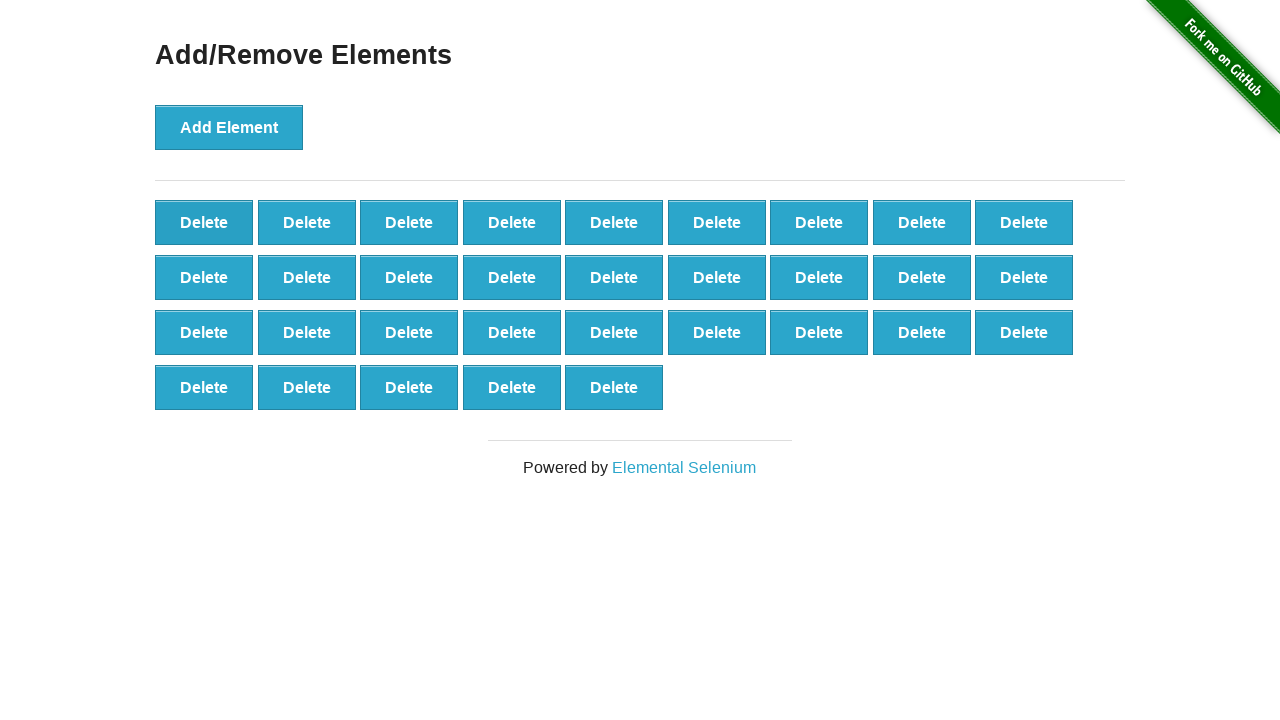

Clicked Delete button (iteration 69/90) at (204, 222) on button[onclick='deleteElement()']
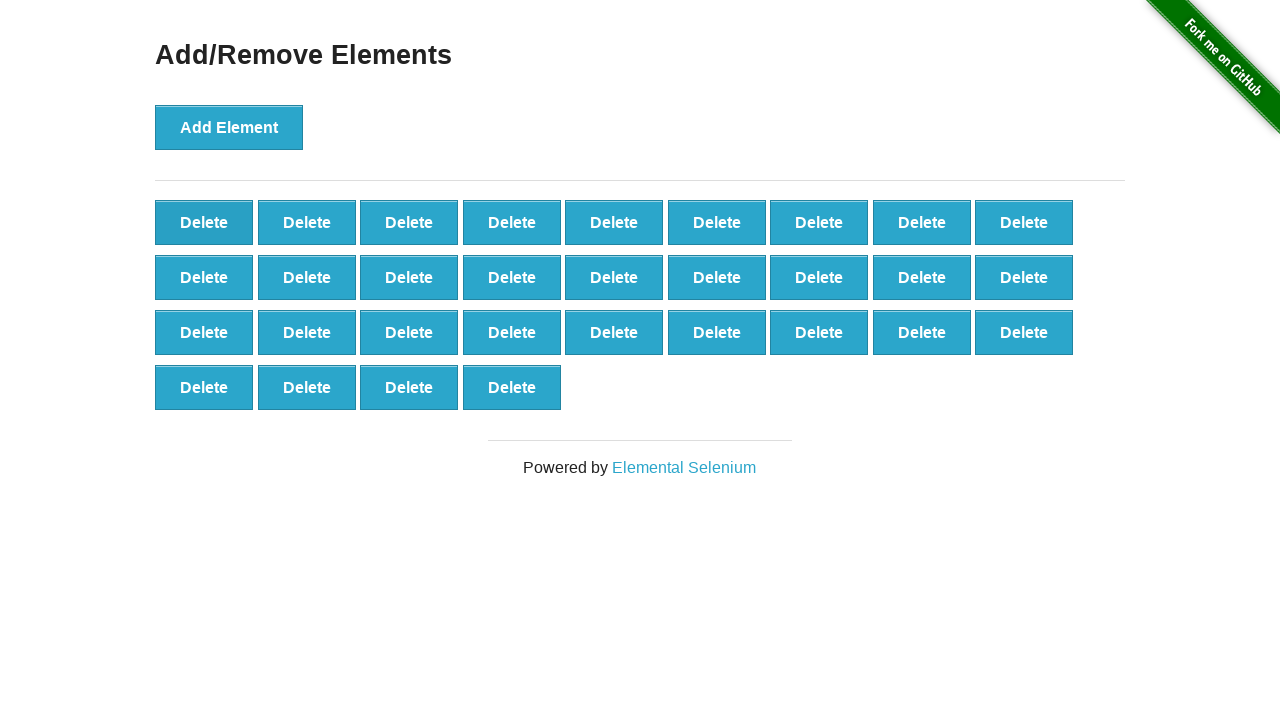

Clicked Delete button (iteration 70/90) at (204, 222) on button[onclick='deleteElement()']
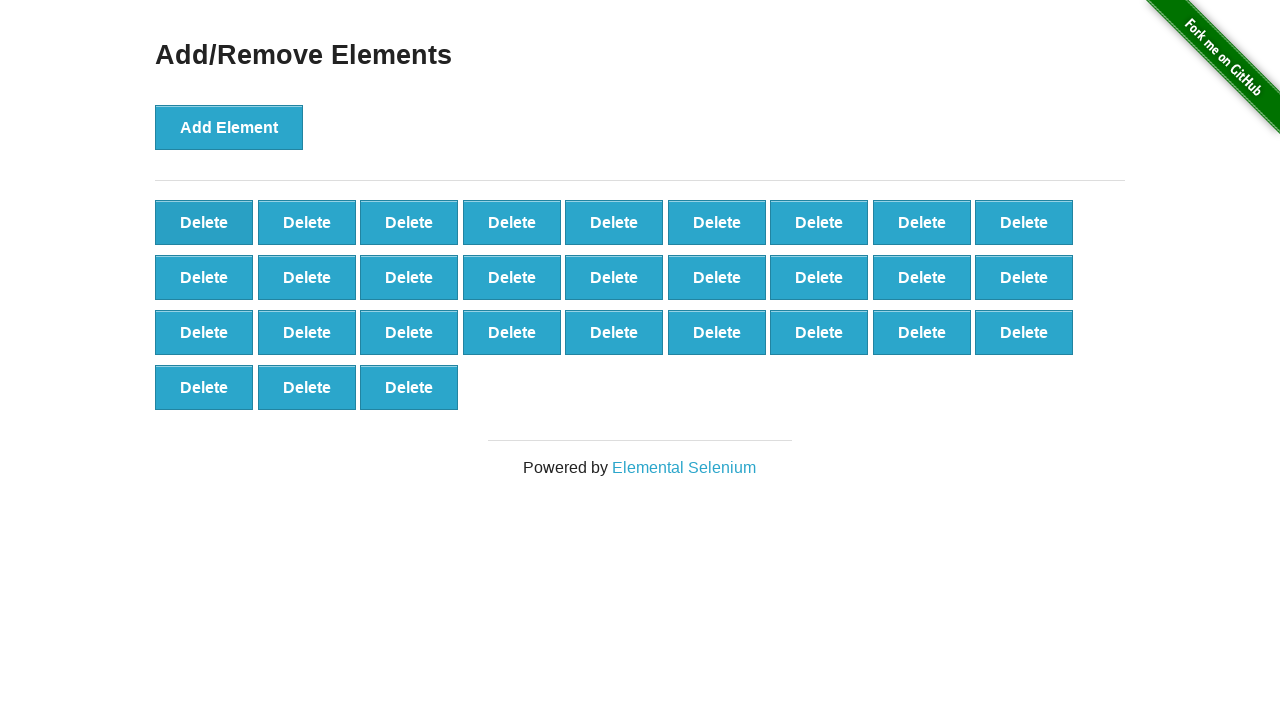

Clicked Delete button (iteration 71/90) at (204, 222) on button[onclick='deleteElement()']
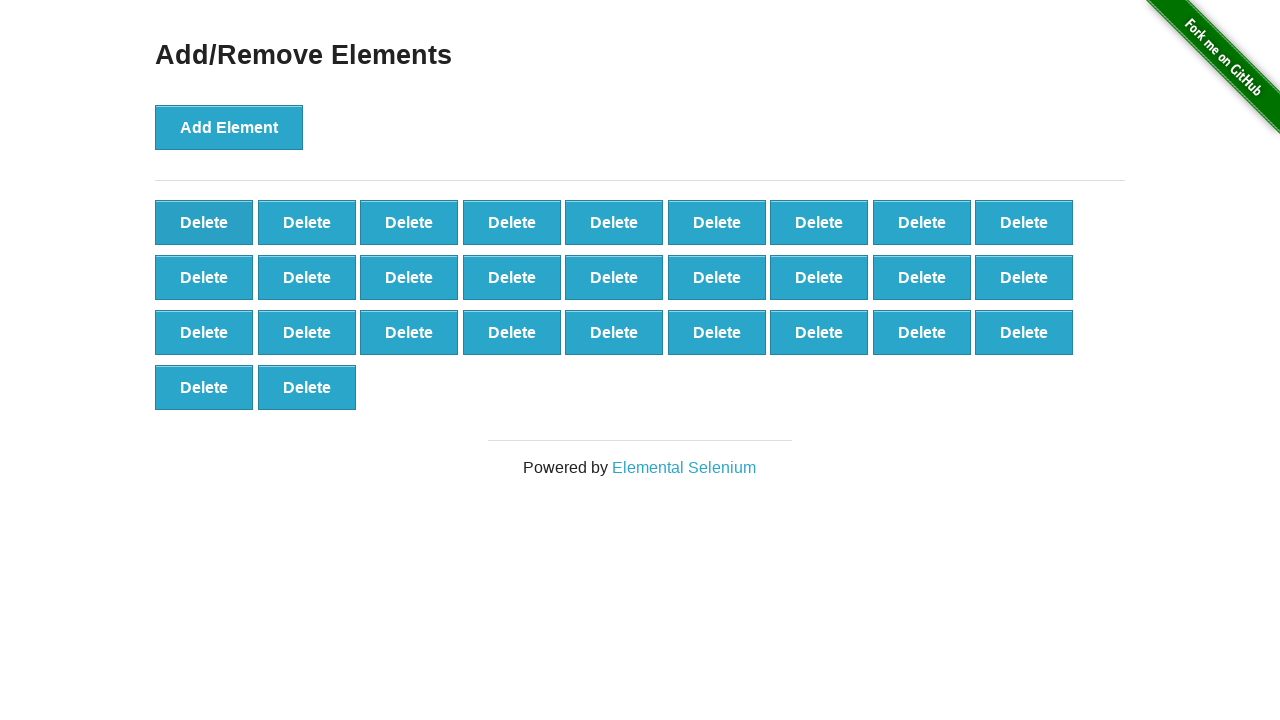

Clicked Delete button (iteration 72/90) at (204, 222) on button[onclick='deleteElement()']
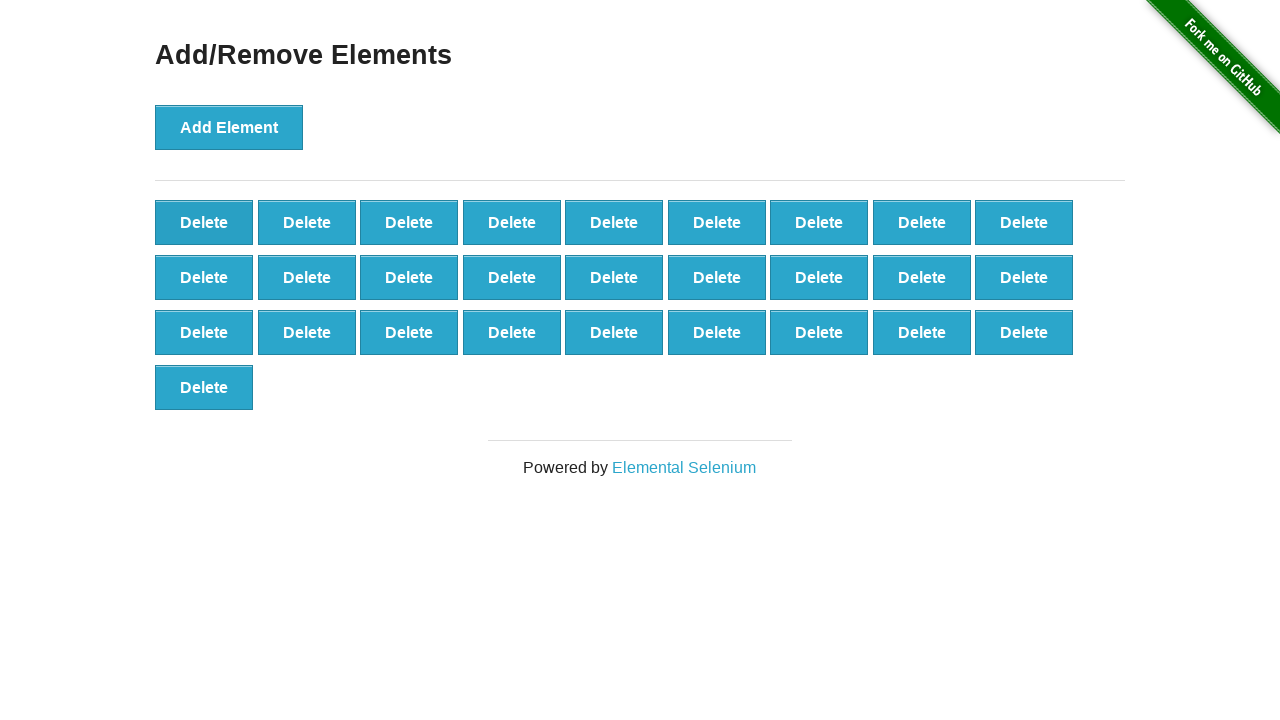

Clicked Delete button (iteration 73/90) at (204, 222) on button[onclick='deleteElement()']
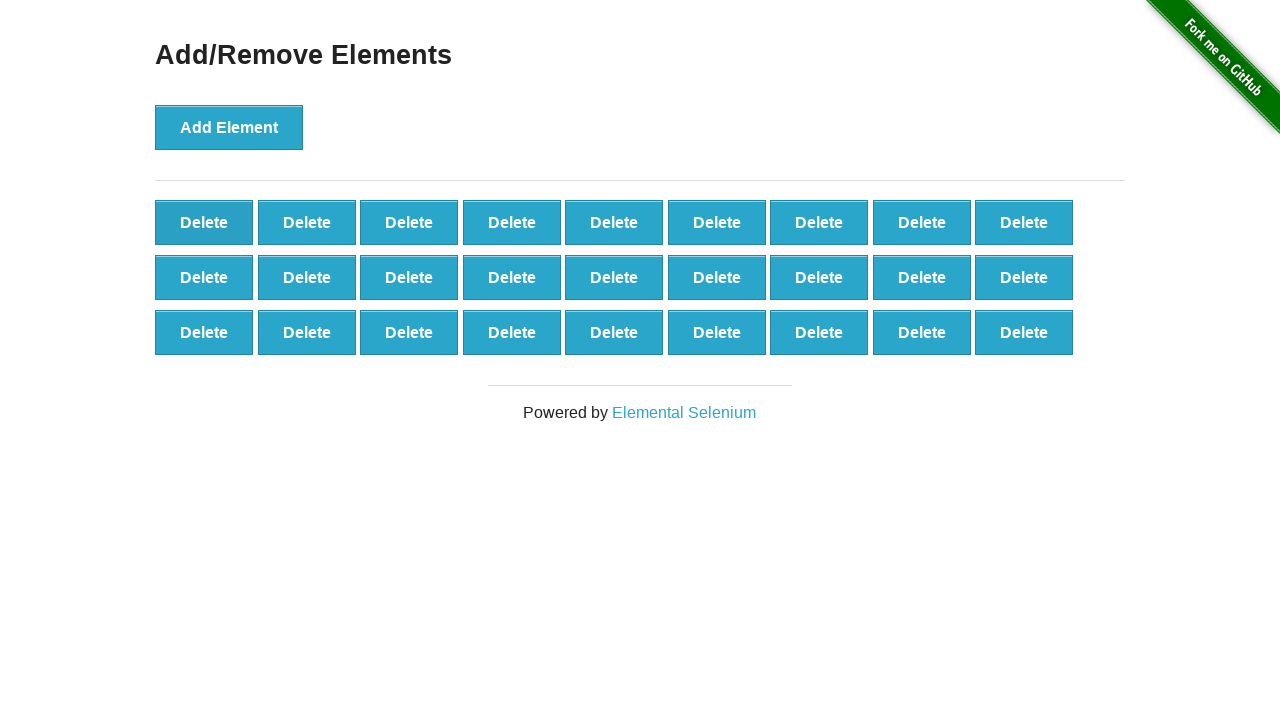

Clicked Delete button (iteration 74/90) at (204, 222) on button[onclick='deleteElement()']
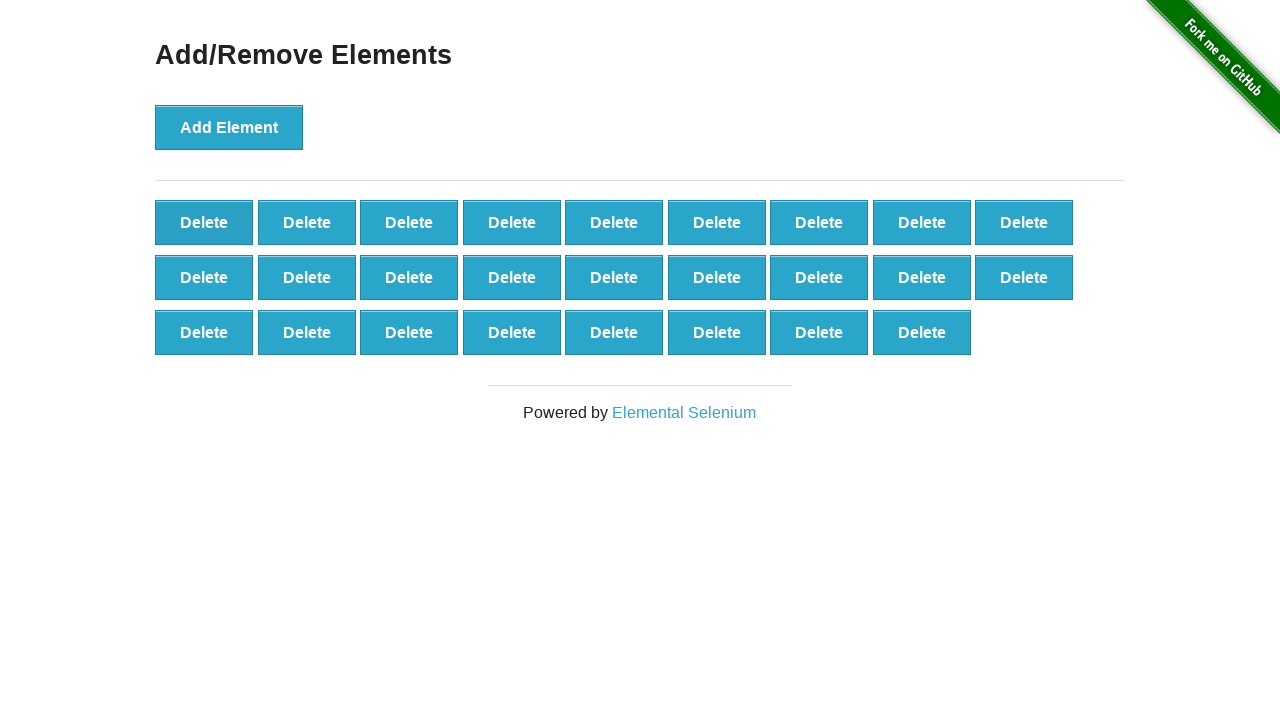

Clicked Delete button (iteration 75/90) at (204, 222) on button[onclick='deleteElement()']
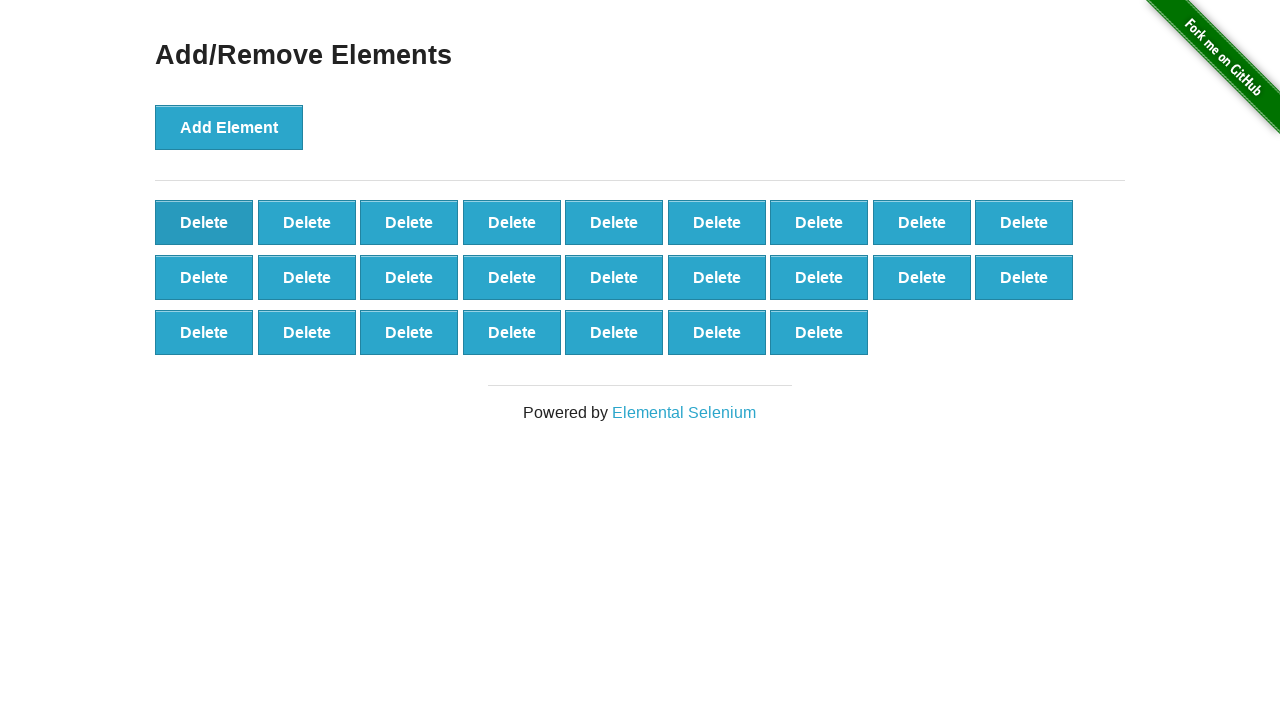

Clicked Delete button (iteration 76/90) at (204, 222) on button[onclick='deleteElement()']
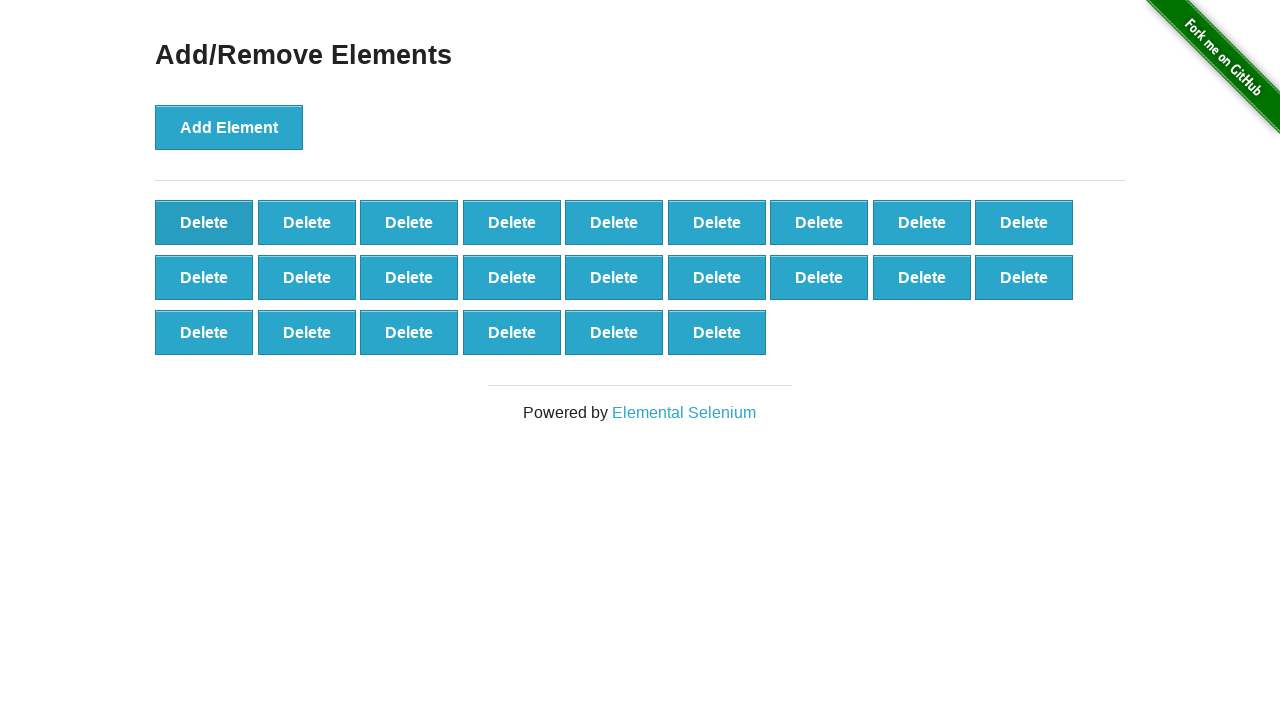

Clicked Delete button (iteration 77/90) at (204, 222) on button[onclick='deleteElement()']
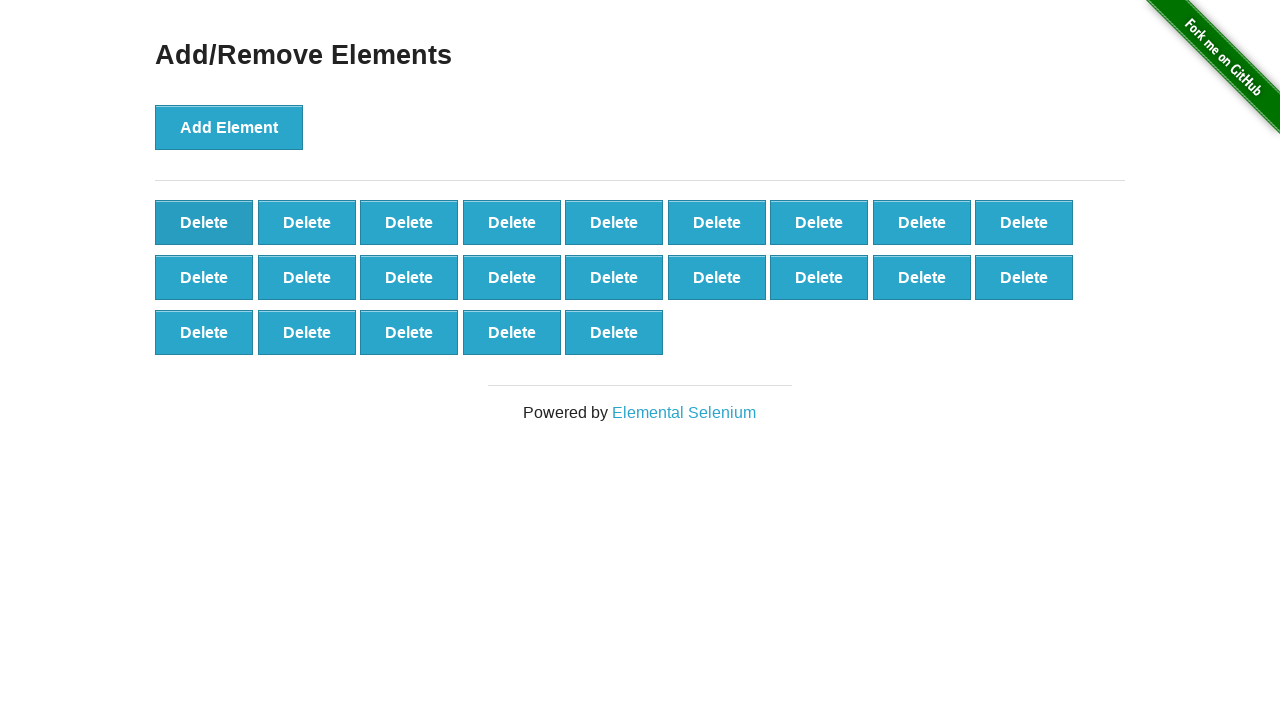

Clicked Delete button (iteration 78/90) at (204, 222) on button[onclick='deleteElement()']
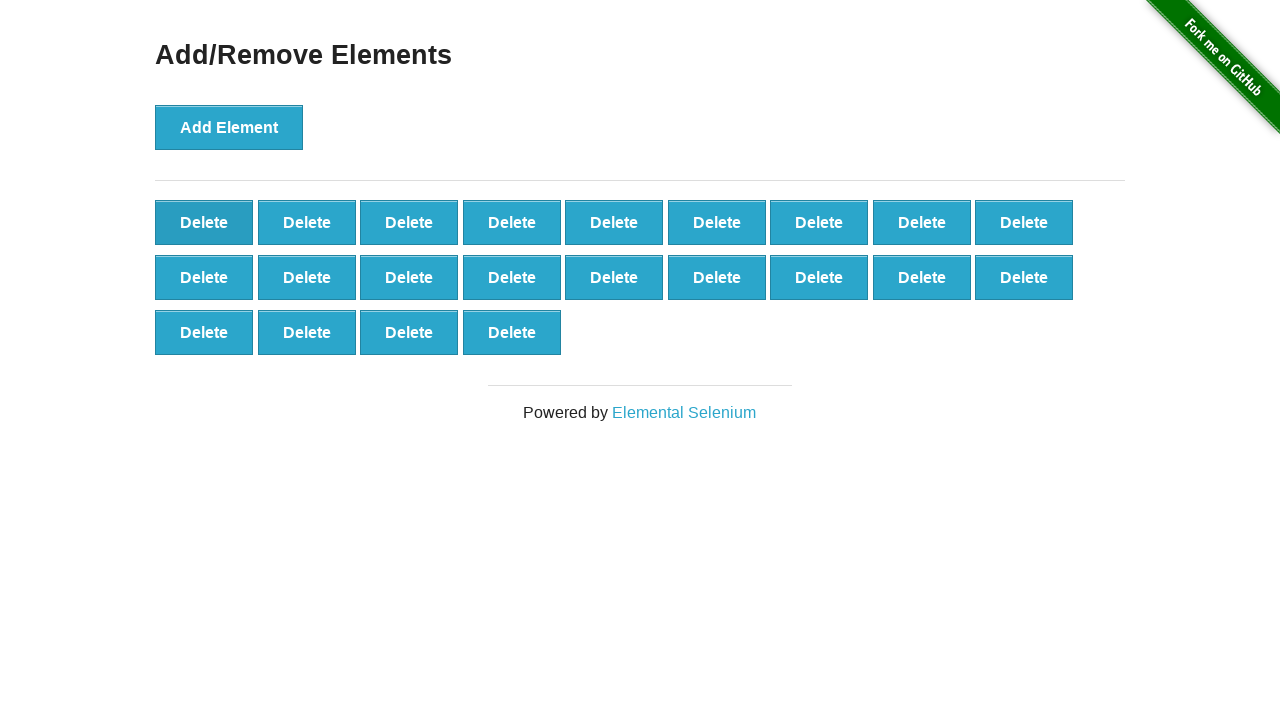

Clicked Delete button (iteration 79/90) at (204, 222) on button[onclick='deleteElement()']
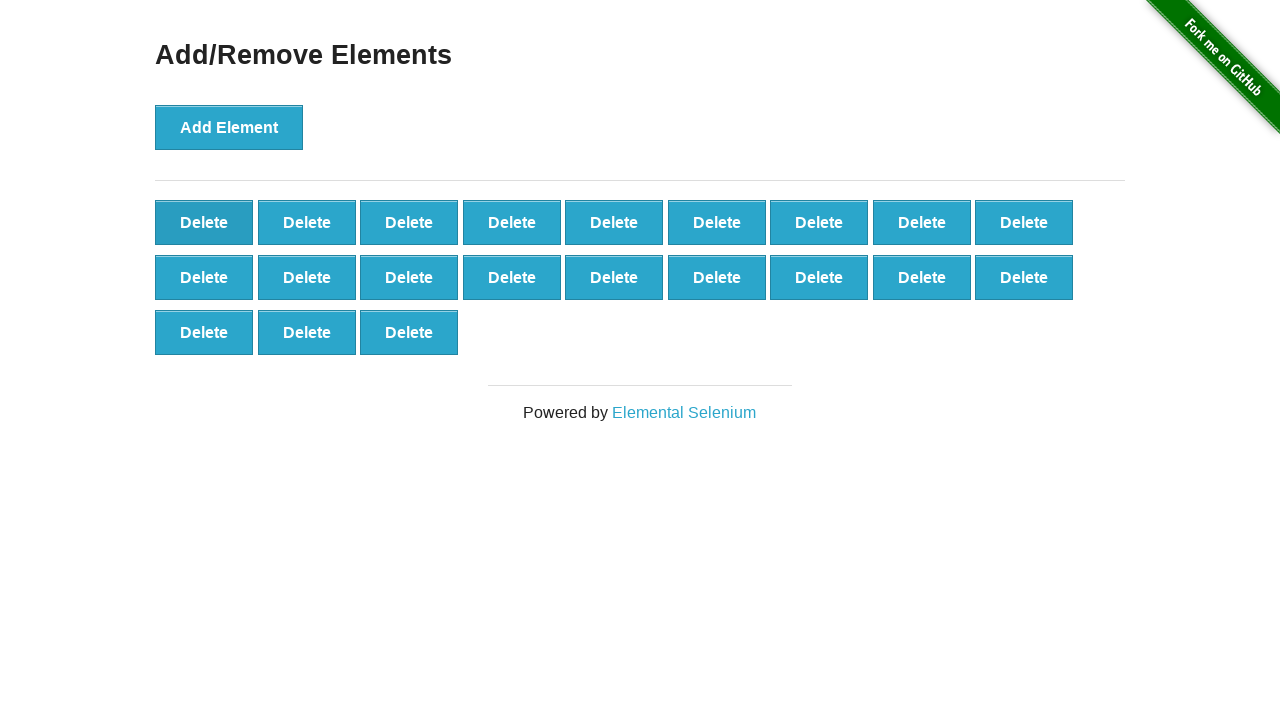

Clicked Delete button (iteration 80/90) at (204, 222) on button[onclick='deleteElement()']
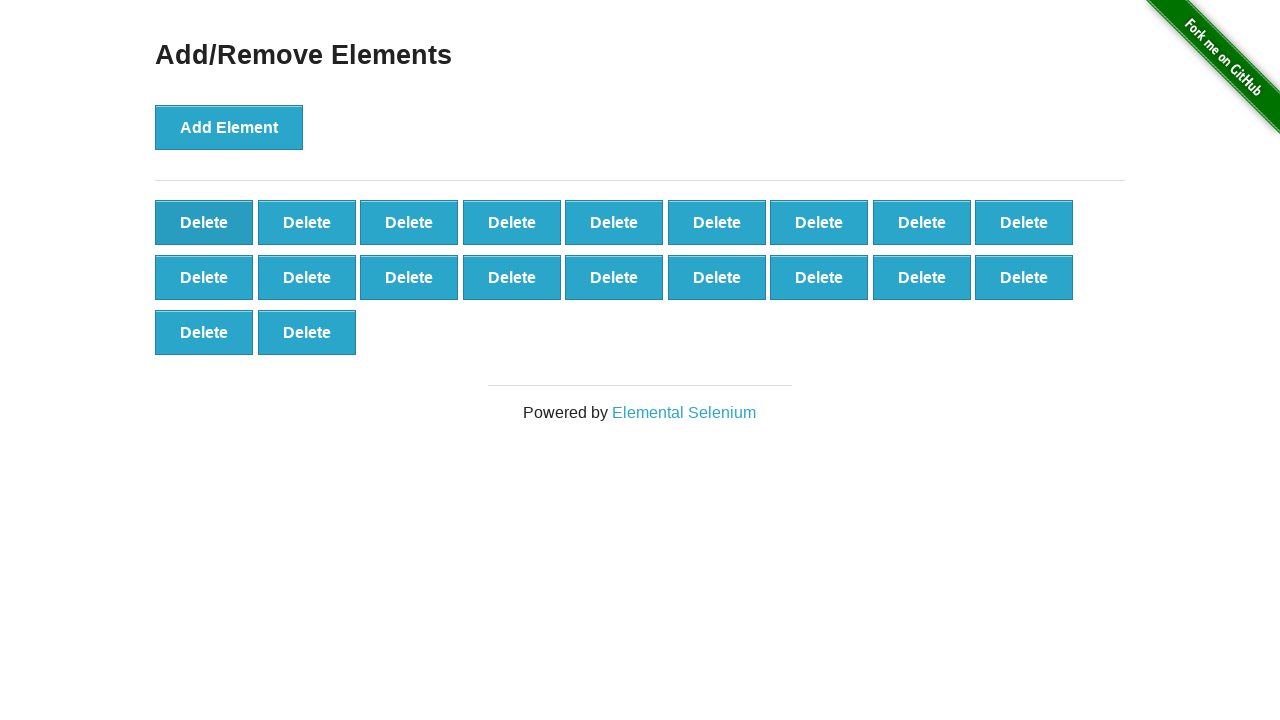

Clicked Delete button (iteration 81/90) at (204, 222) on button[onclick='deleteElement()']
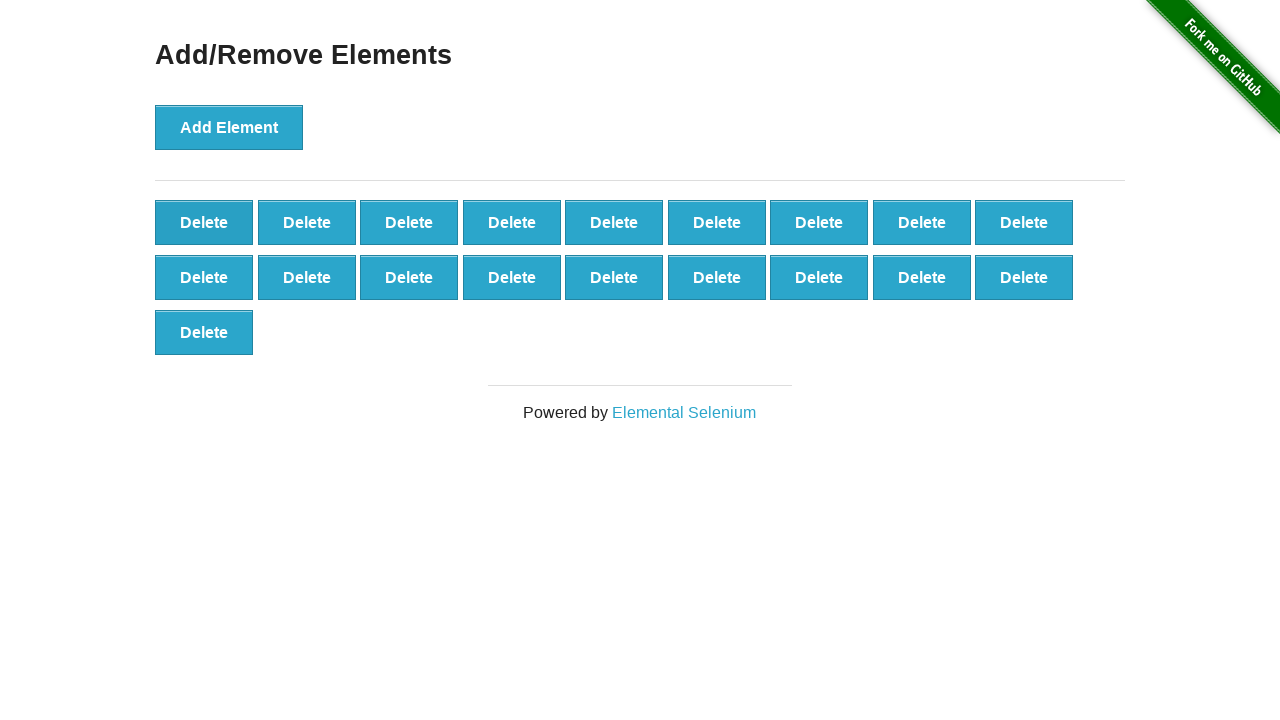

Clicked Delete button (iteration 82/90) at (204, 222) on button[onclick='deleteElement()']
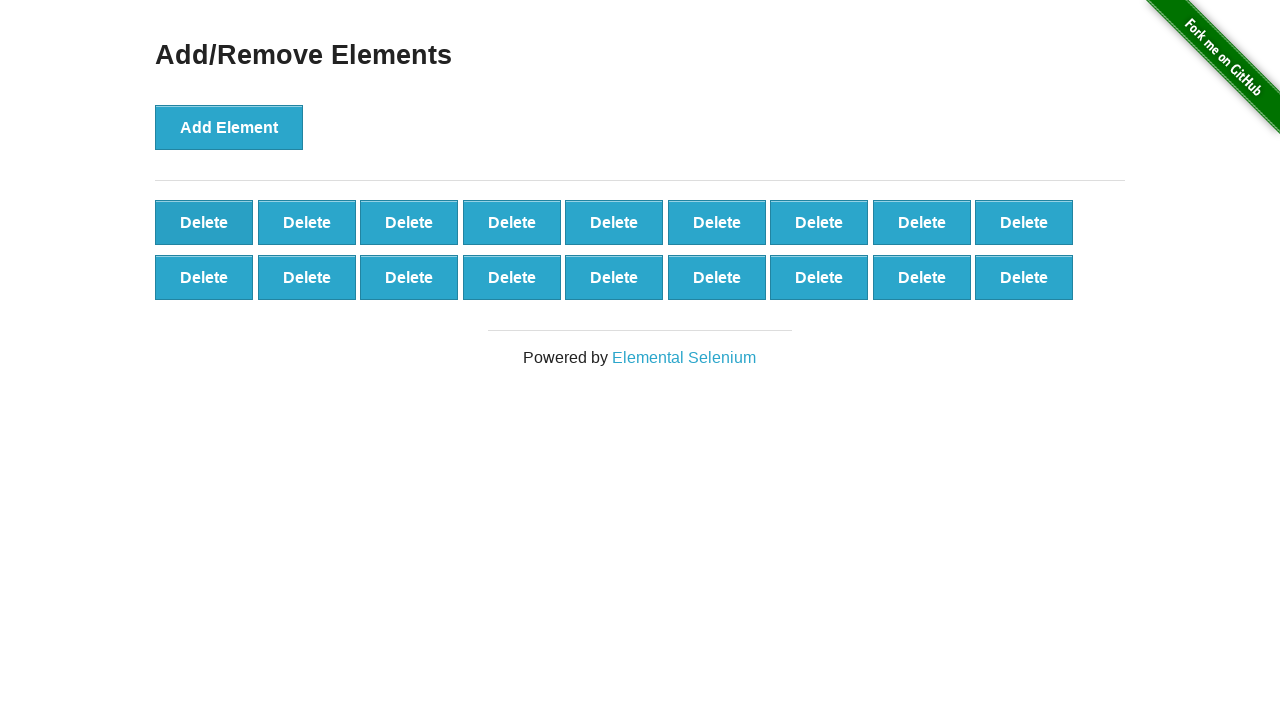

Clicked Delete button (iteration 83/90) at (204, 222) on button[onclick='deleteElement()']
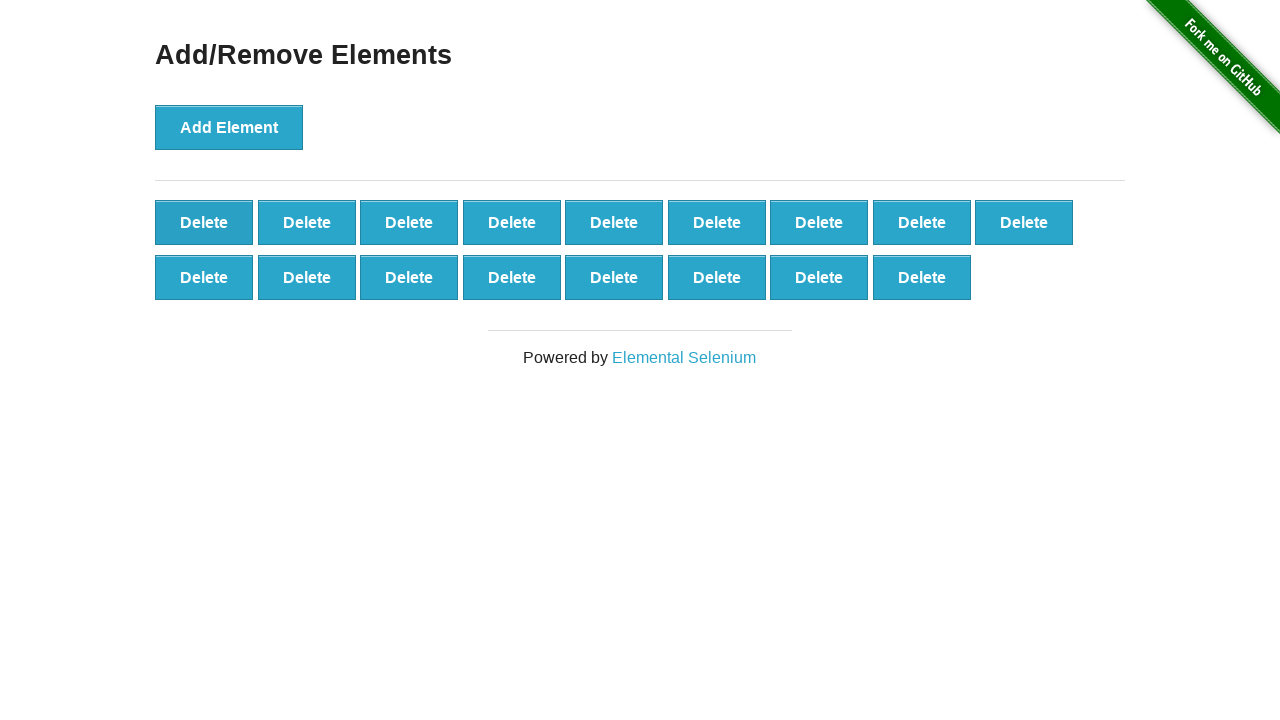

Clicked Delete button (iteration 84/90) at (204, 222) on button[onclick='deleteElement()']
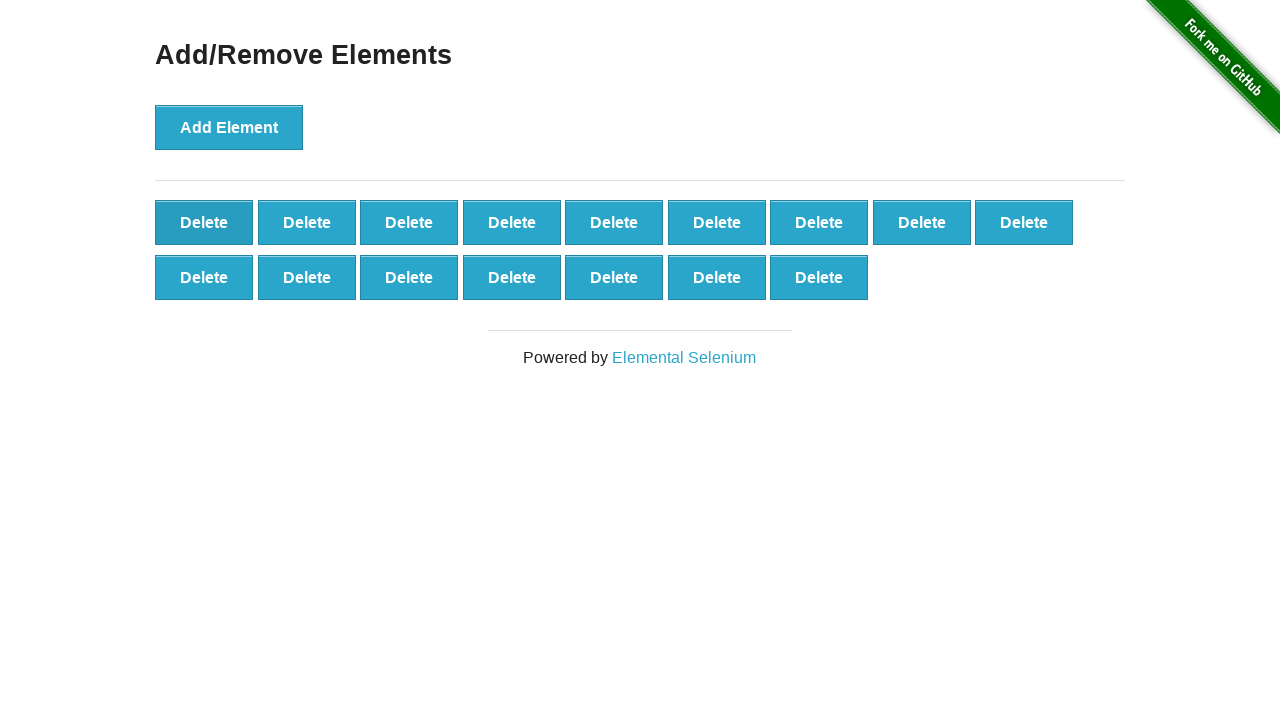

Clicked Delete button (iteration 85/90) at (204, 222) on button[onclick='deleteElement()']
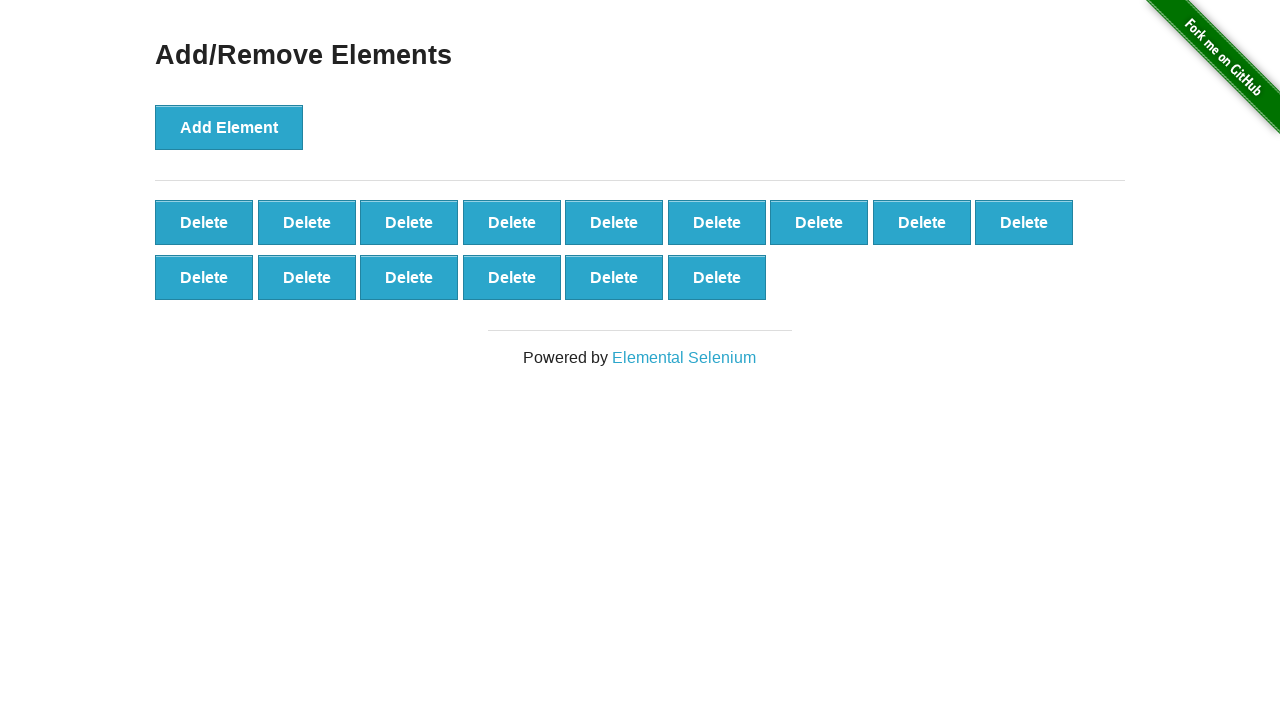

Clicked Delete button (iteration 86/90) at (204, 222) on button[onclick='deleteElement()']
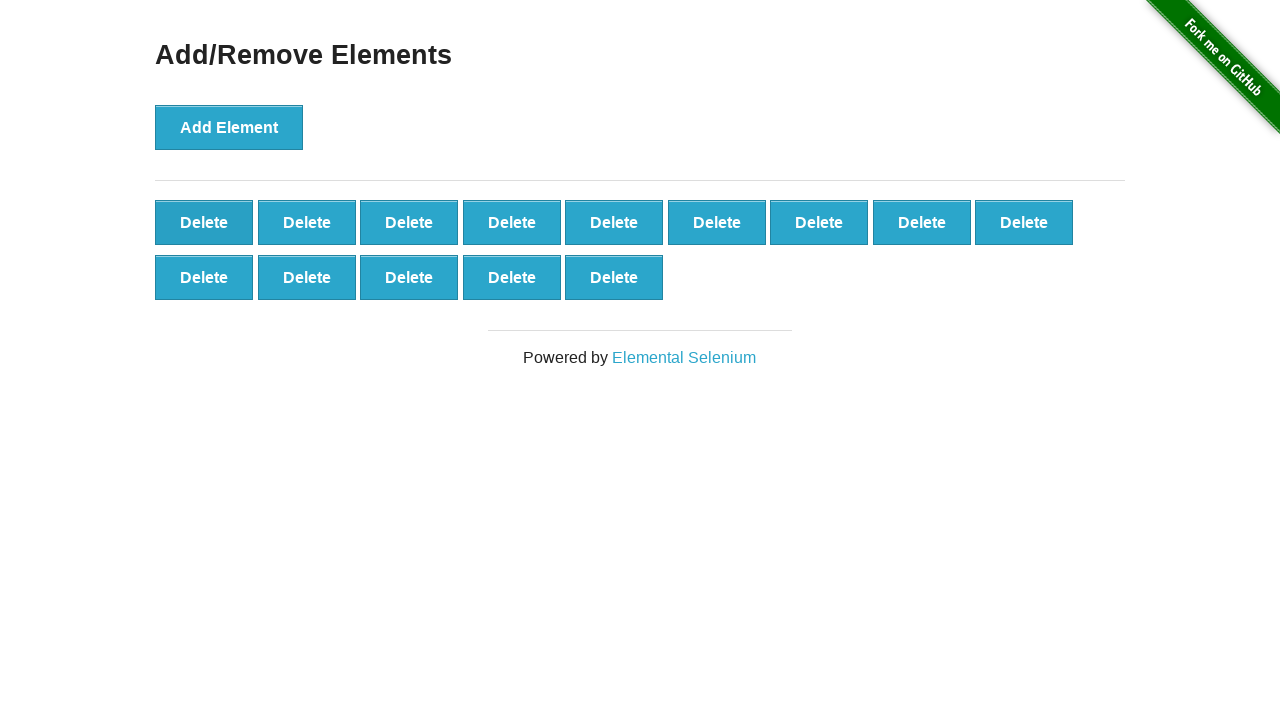

Clicked Delete button (iteration 87/90) at (204, 222) on button[onclick='deleteElement()']
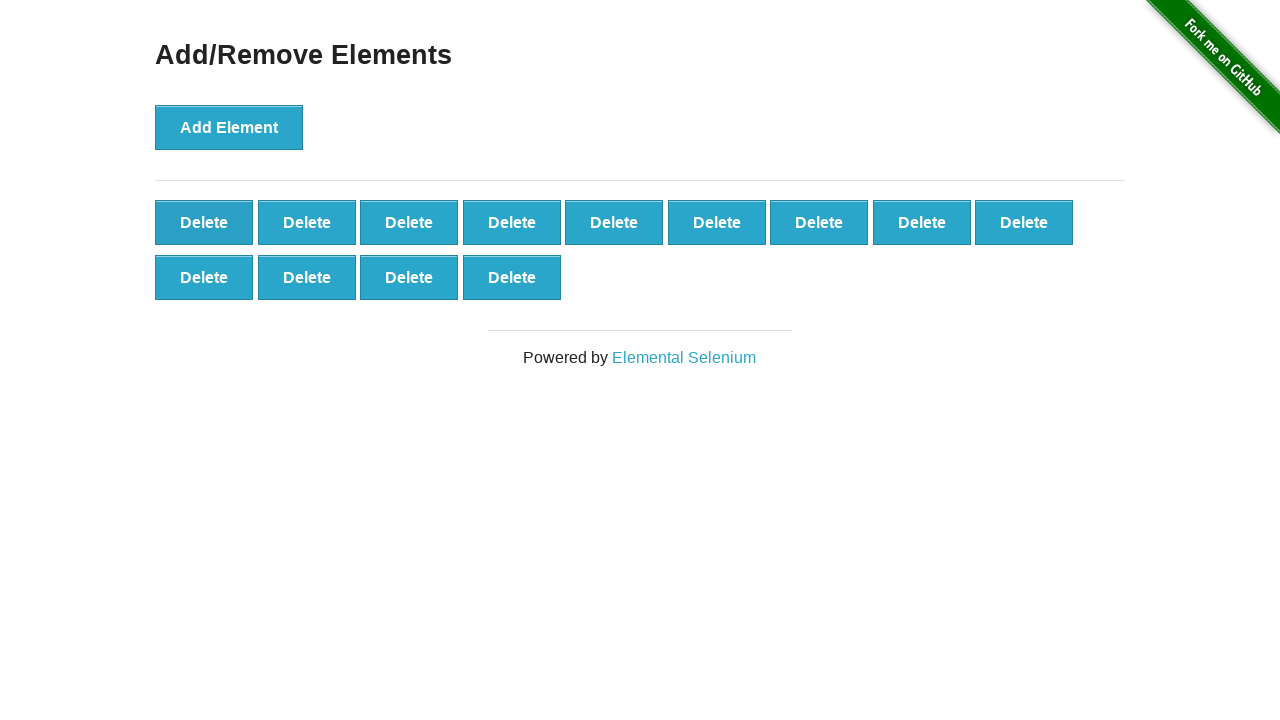

Clicked Delete button (iteration 88/90) at (204, 222) on button[onclick='deleteElement()']
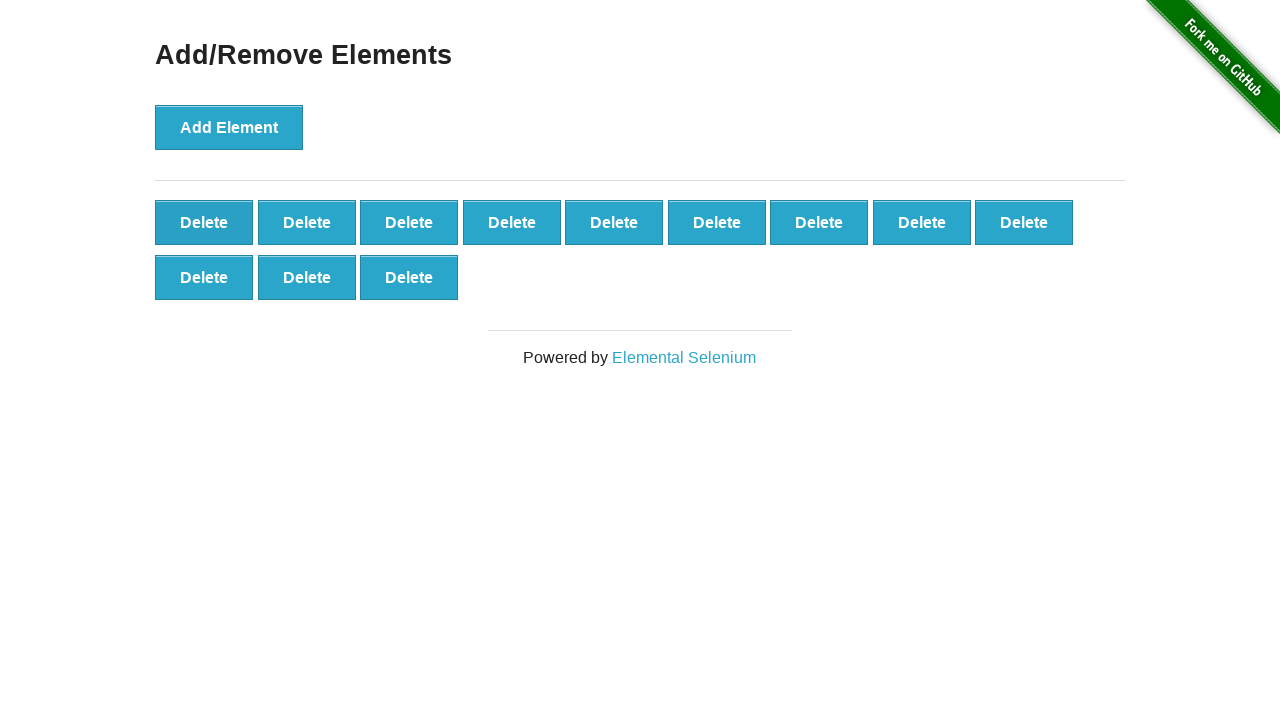

Clicked Delete button (iteration 89/90) at (204, 222) on button[onclick='deleteElement()']
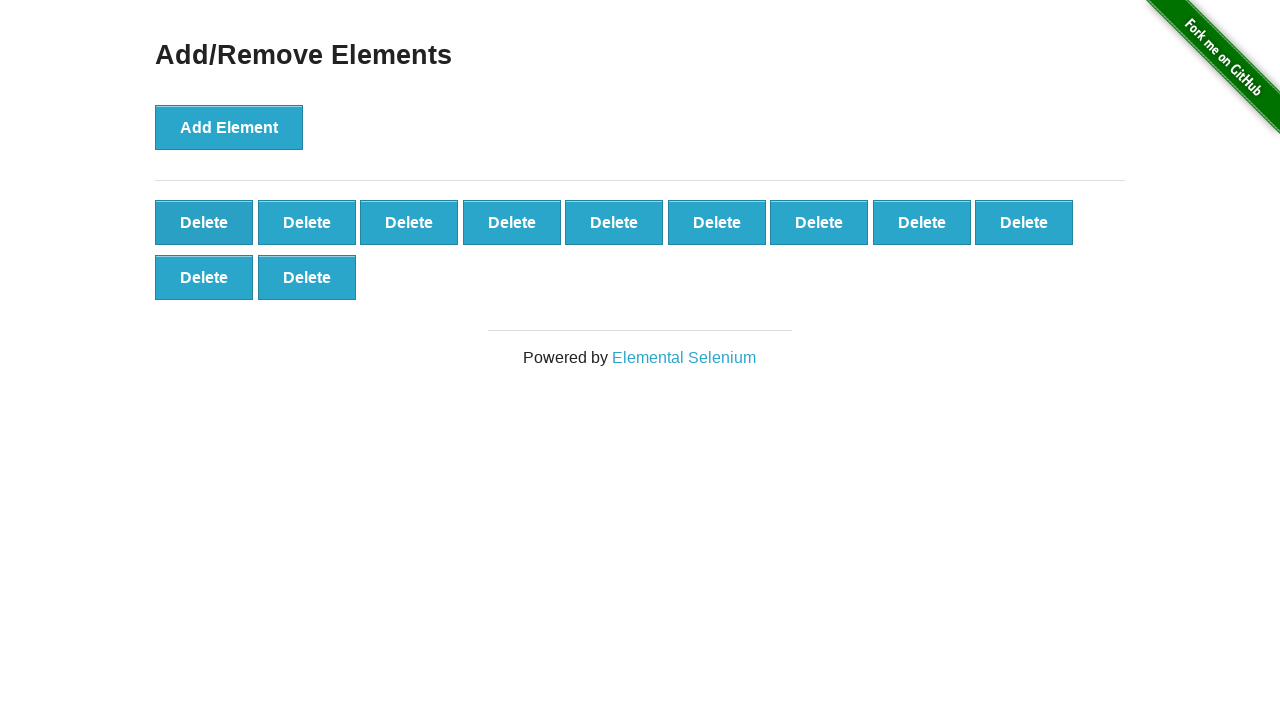

Clicked Delete button (iteration 90/90) at (204, 222) on button[onclick='deleteElement()']
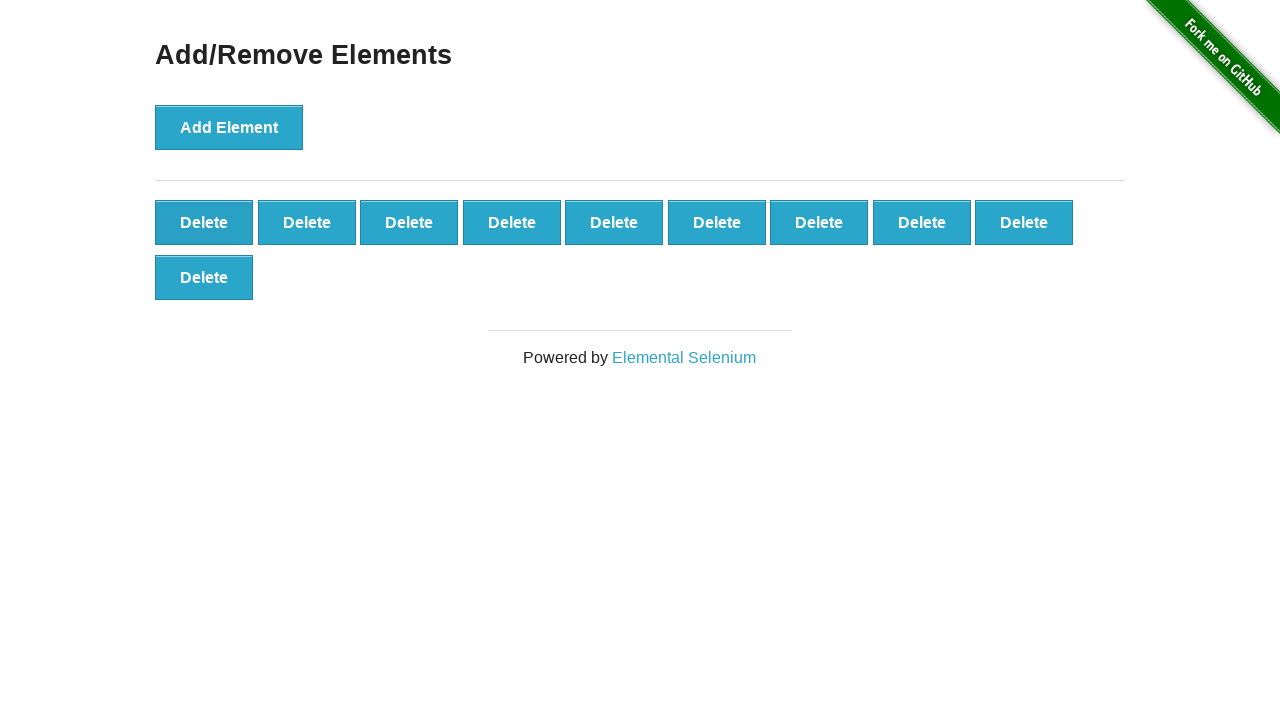

Located remaining elements to verify final count
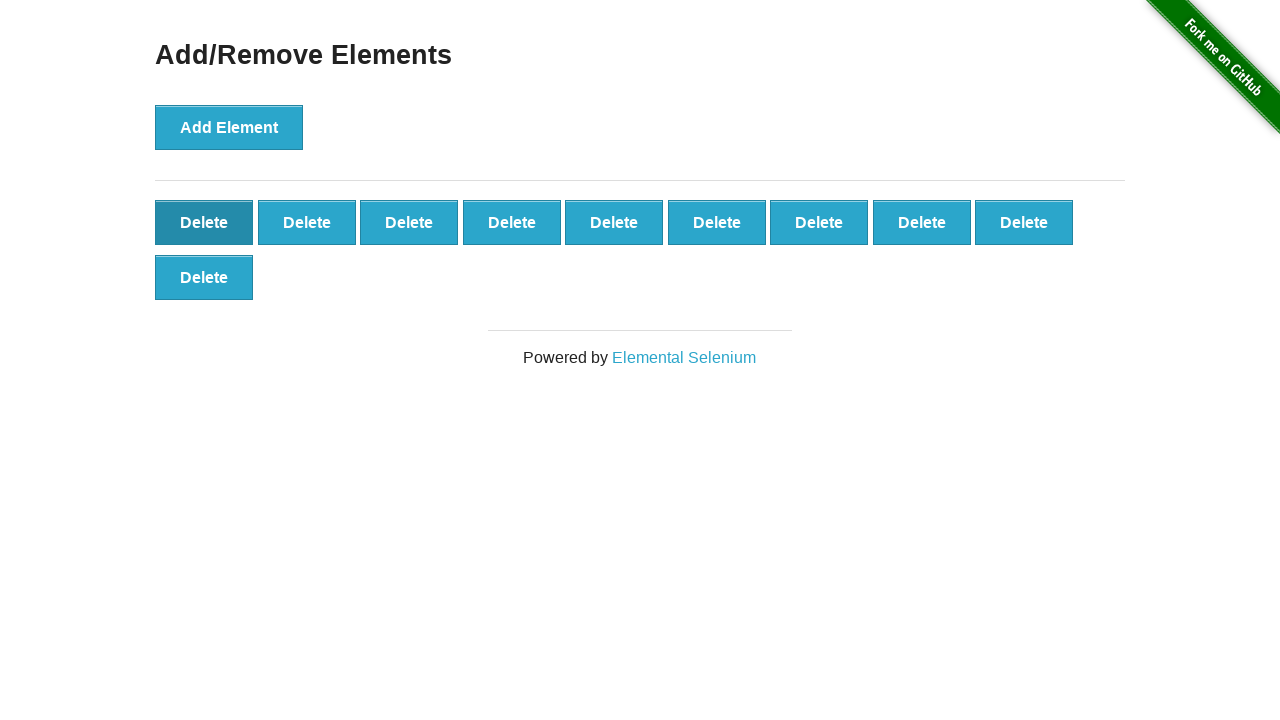

Verified that 10 elements remain after deleting 90
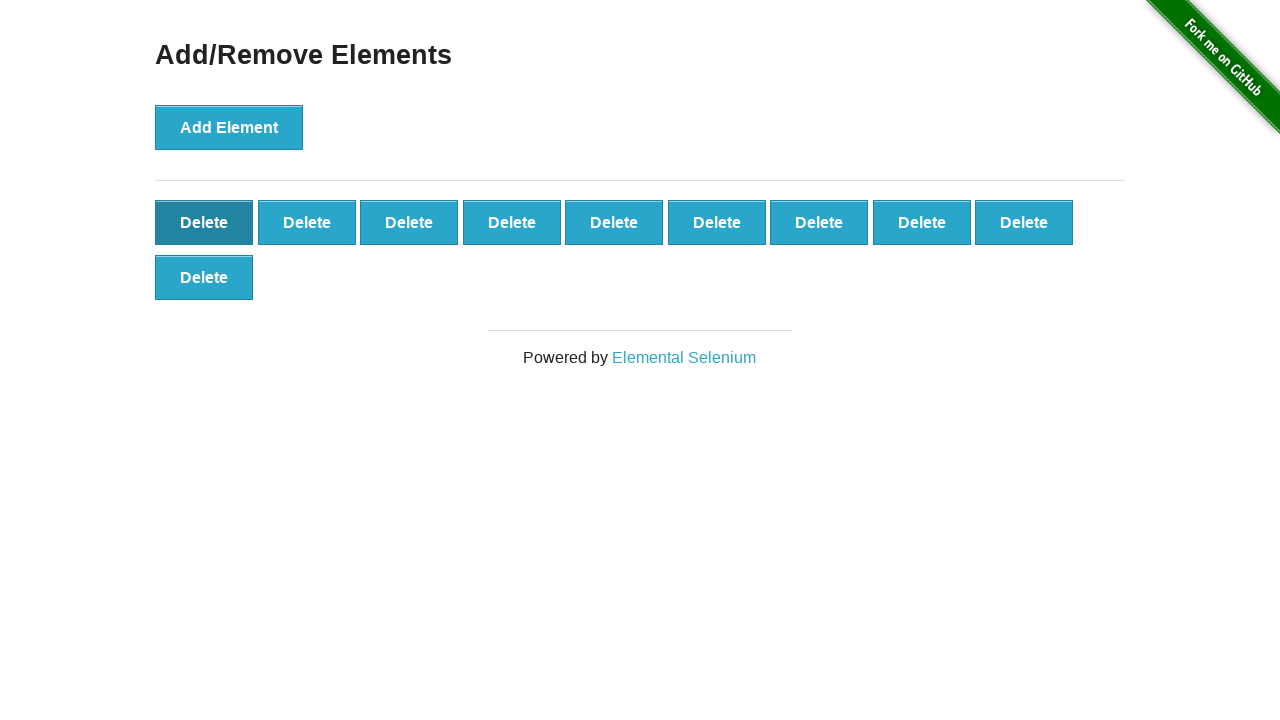

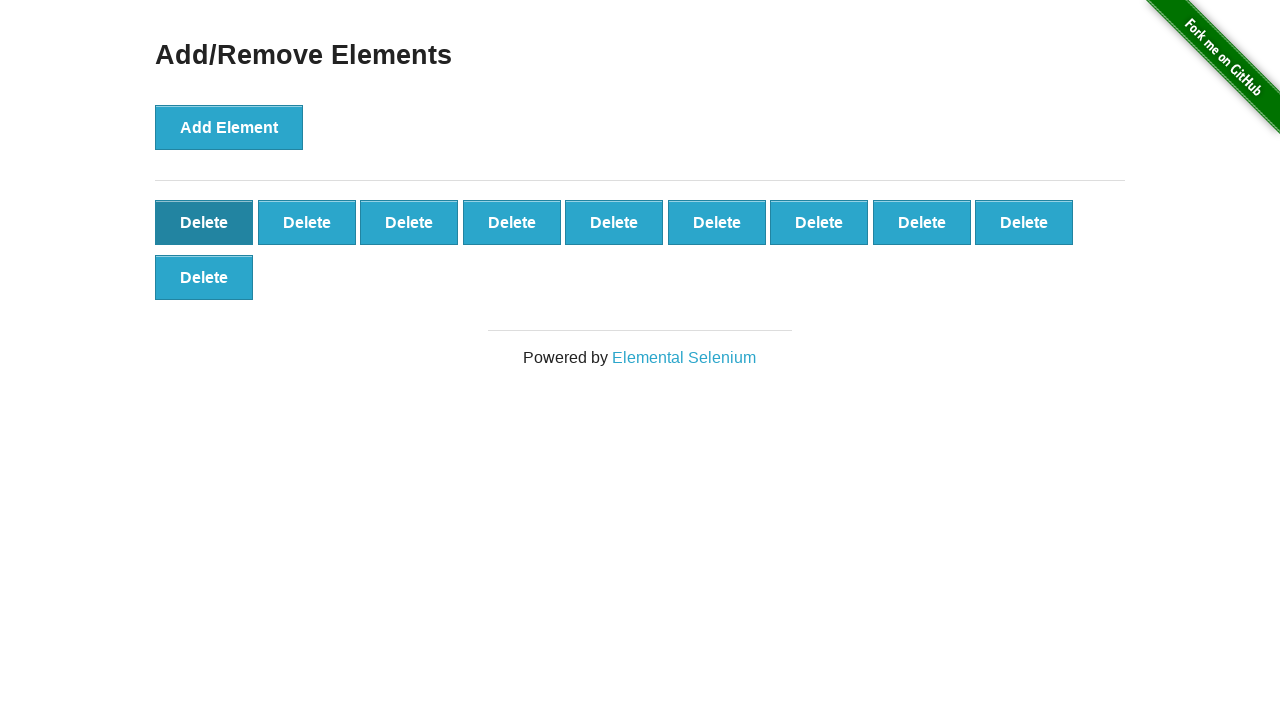